Tests a Todo page by creating 100 todo items, then deleting all odd-numbered todos to verify bulk creation and selective deletion functionality.

Starting URL: https://material.playwrightvn.com/

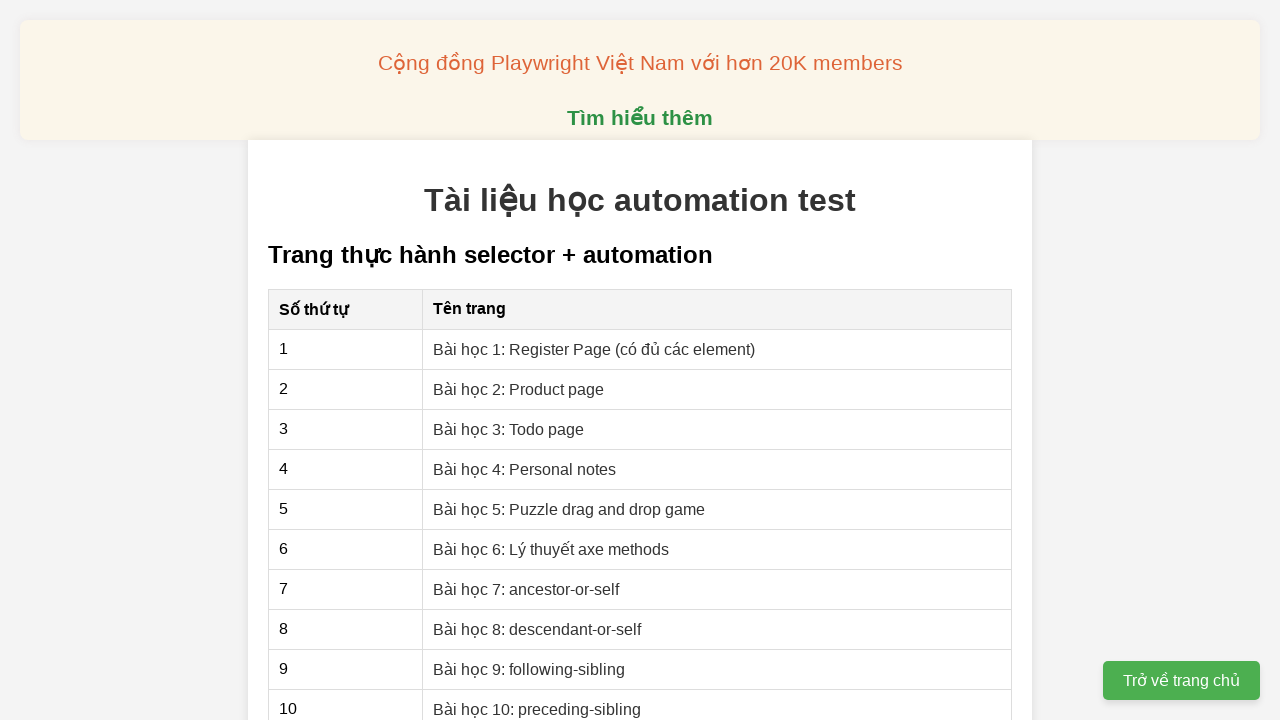

Clicked on 'Bài học 3: Todo page' link to navigate to Todo page at (509, 429) on xpath=//a[contains(text(),'Bài học 3: Todo page')]
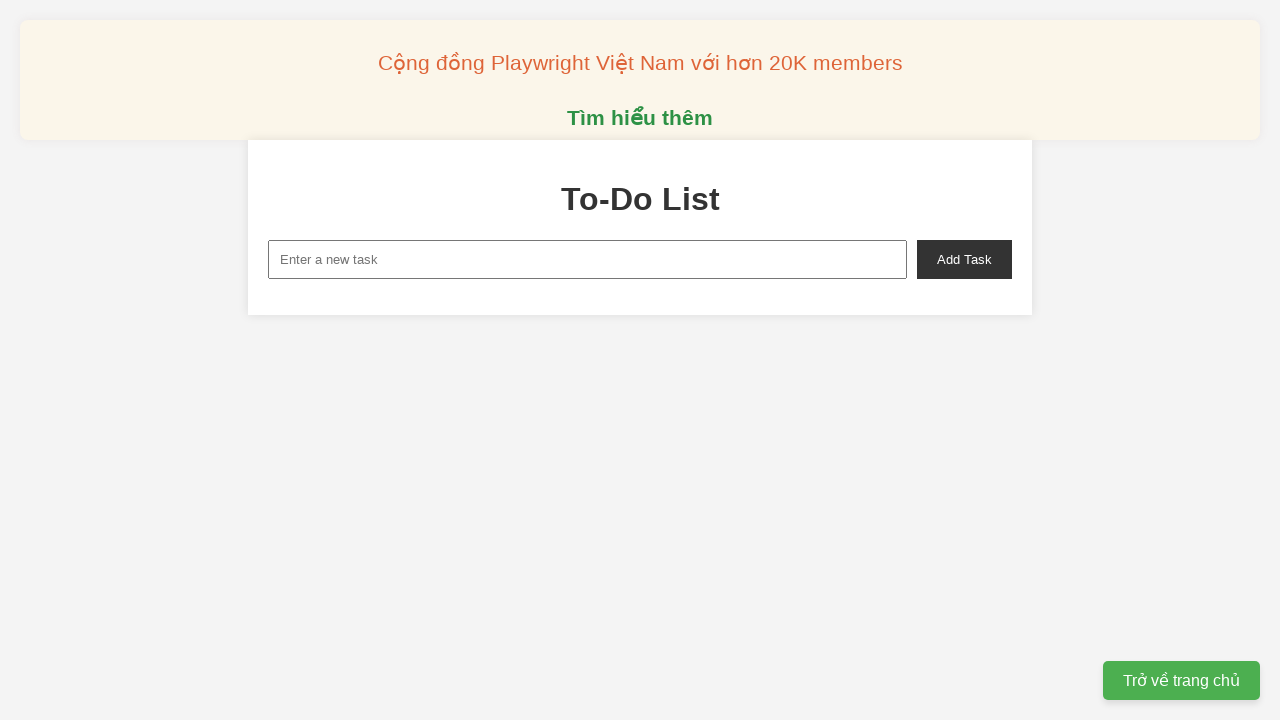

Filled new task input with 'Todo1' on xpath=//input[@id='new-task']
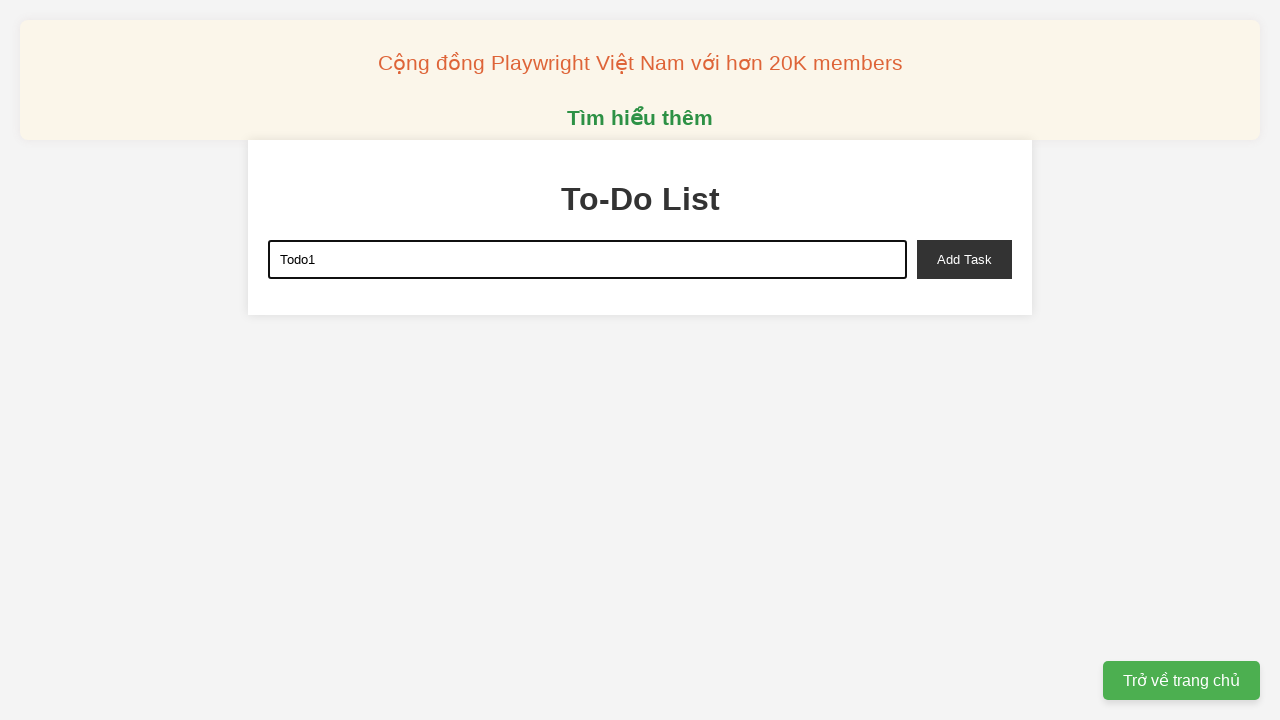

Clicked add task button to create Todo1 at (964, 259) on xpath=//button[@id='add-task']
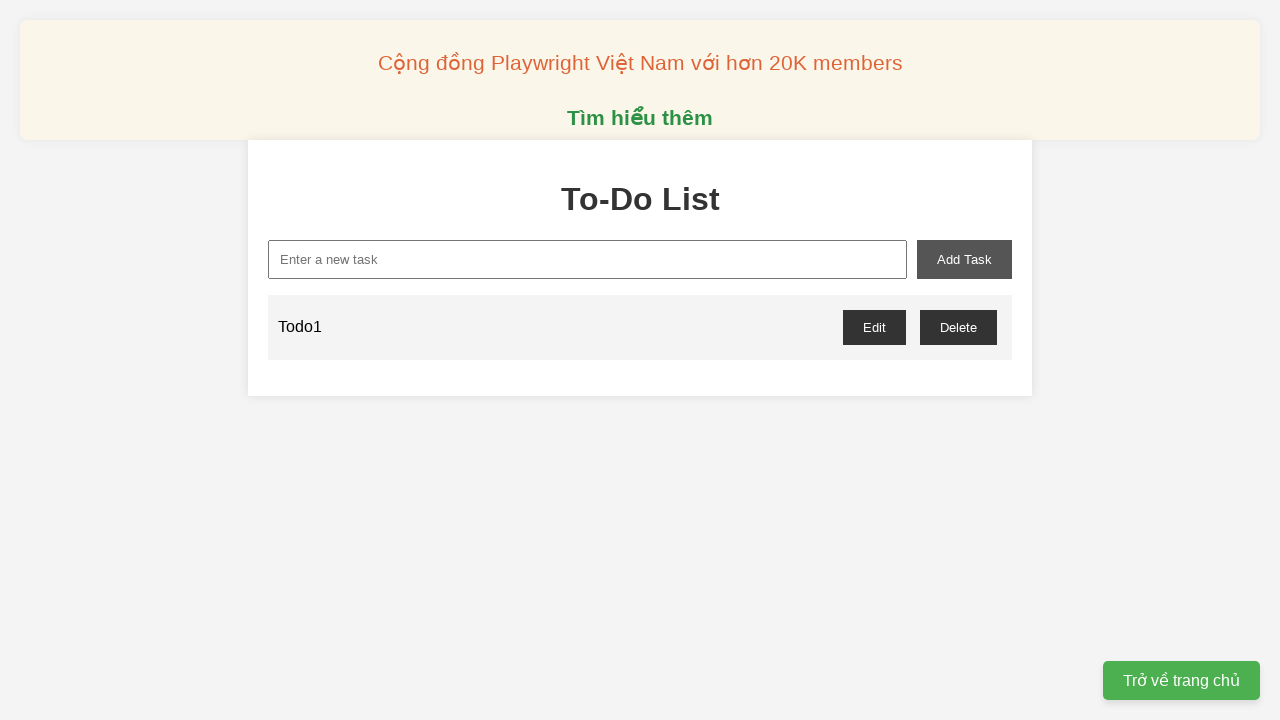

Filled new task input with 'Todo2' on xpath=//input[@id='new-task']
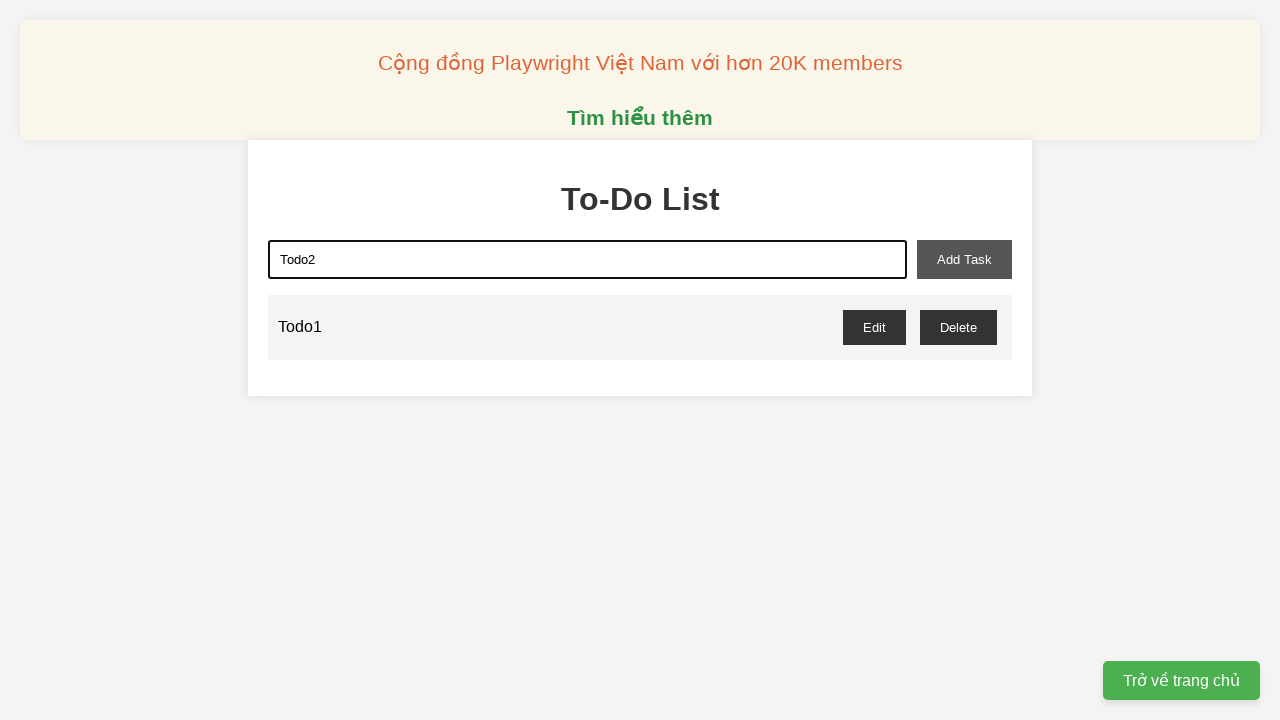

Clicked add task button to create Todo2 at (964, 259) on xpath=//button[@id='add-task']
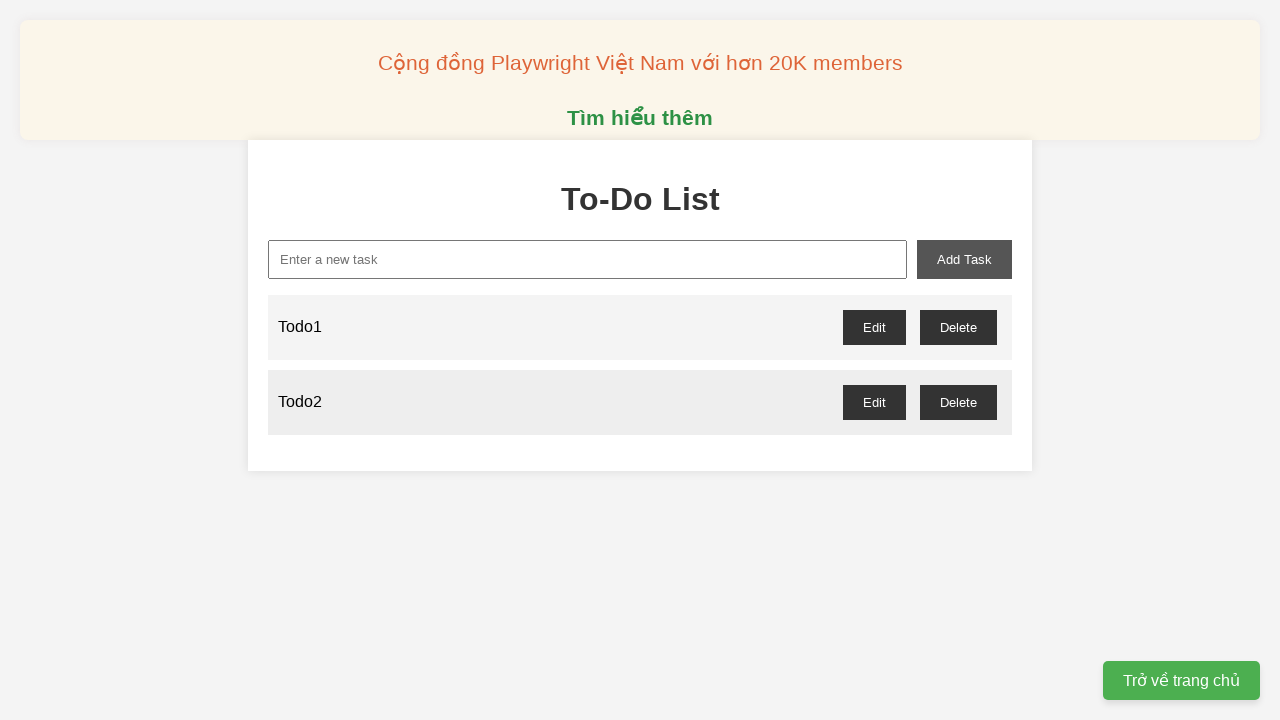

Filled new task input with 'Todo3' on xpath=//input[@id='new-task']
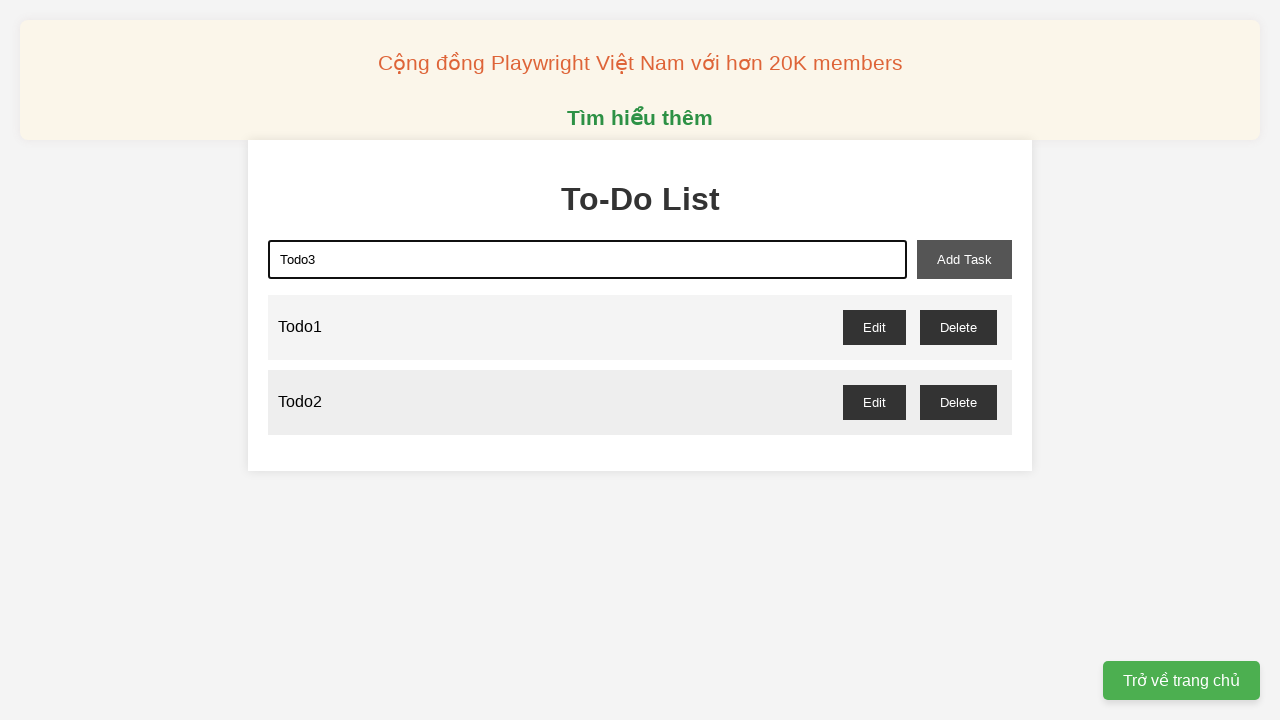

Clicked add task button to create Todo3 at (964, 259) on xpath=//button[@id='add-task']
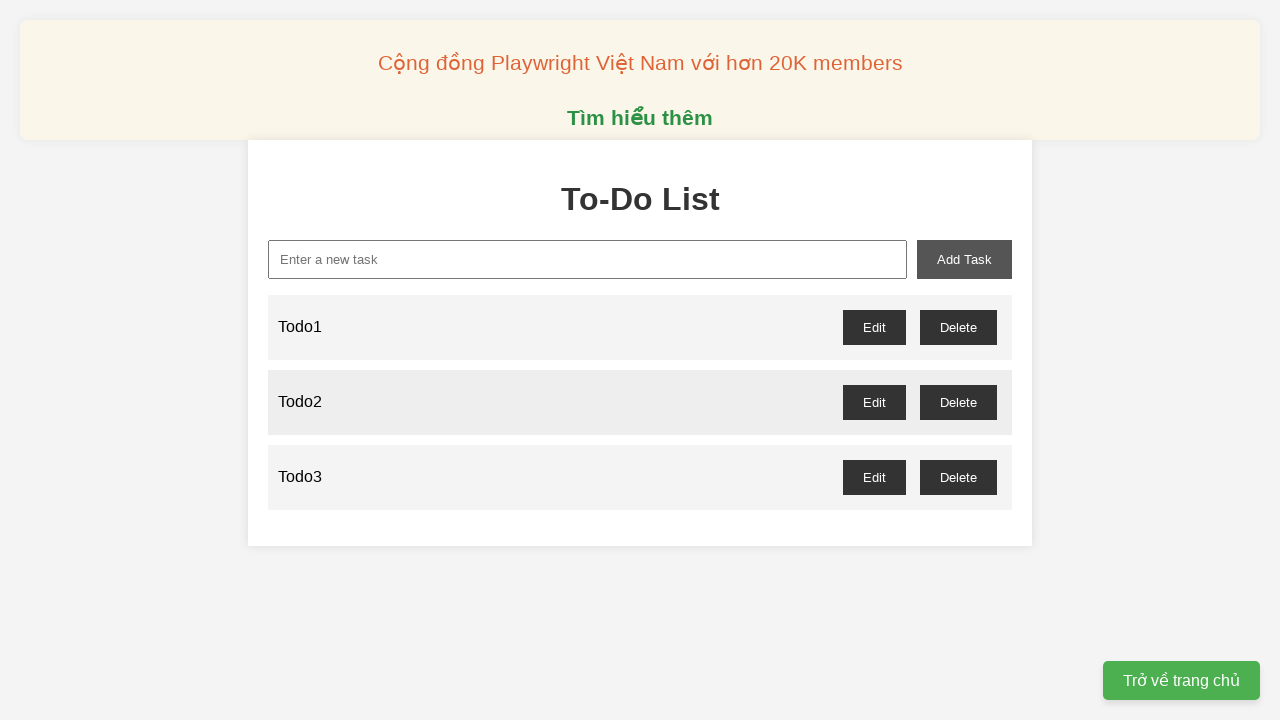

Filled new task input with 'Todo4' on xpath=//input[@id='new-task']
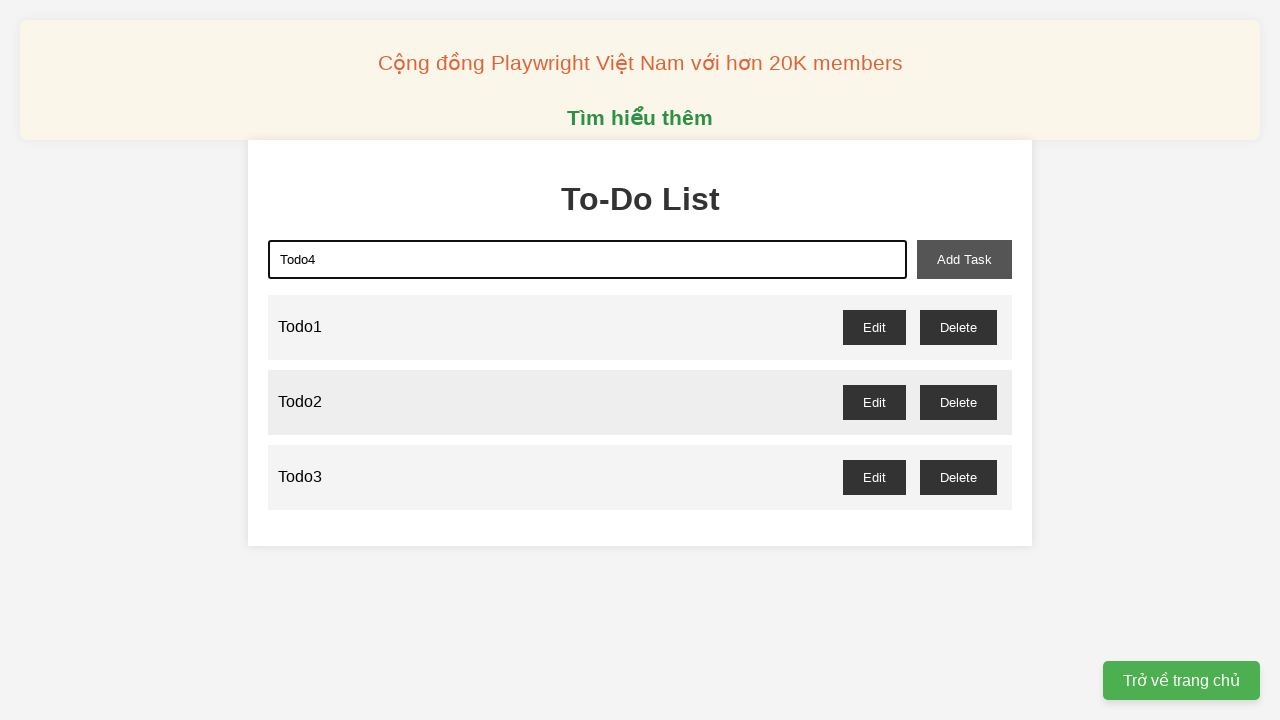

Clicked add task button to create Todo4 at (964, 259) on xpath=//button[@id='add-task']
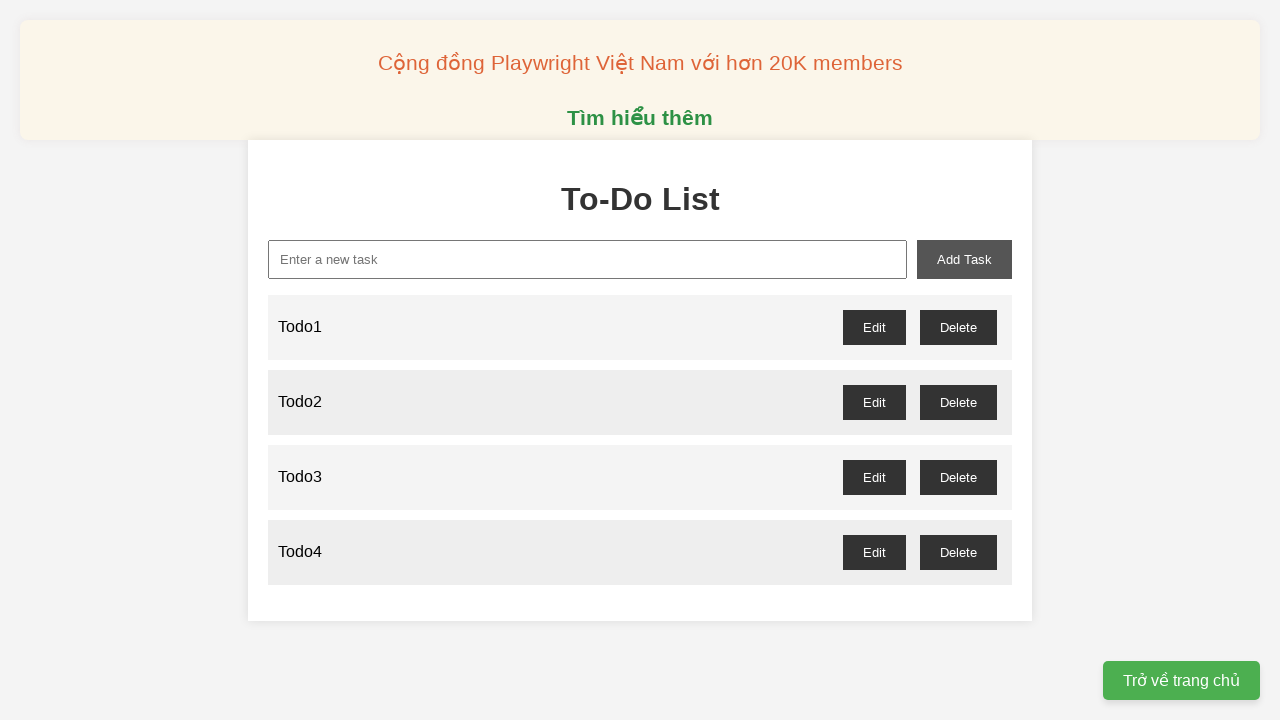

Filled new task input with 'Todo5' on xpath=//input[@id='new-task']
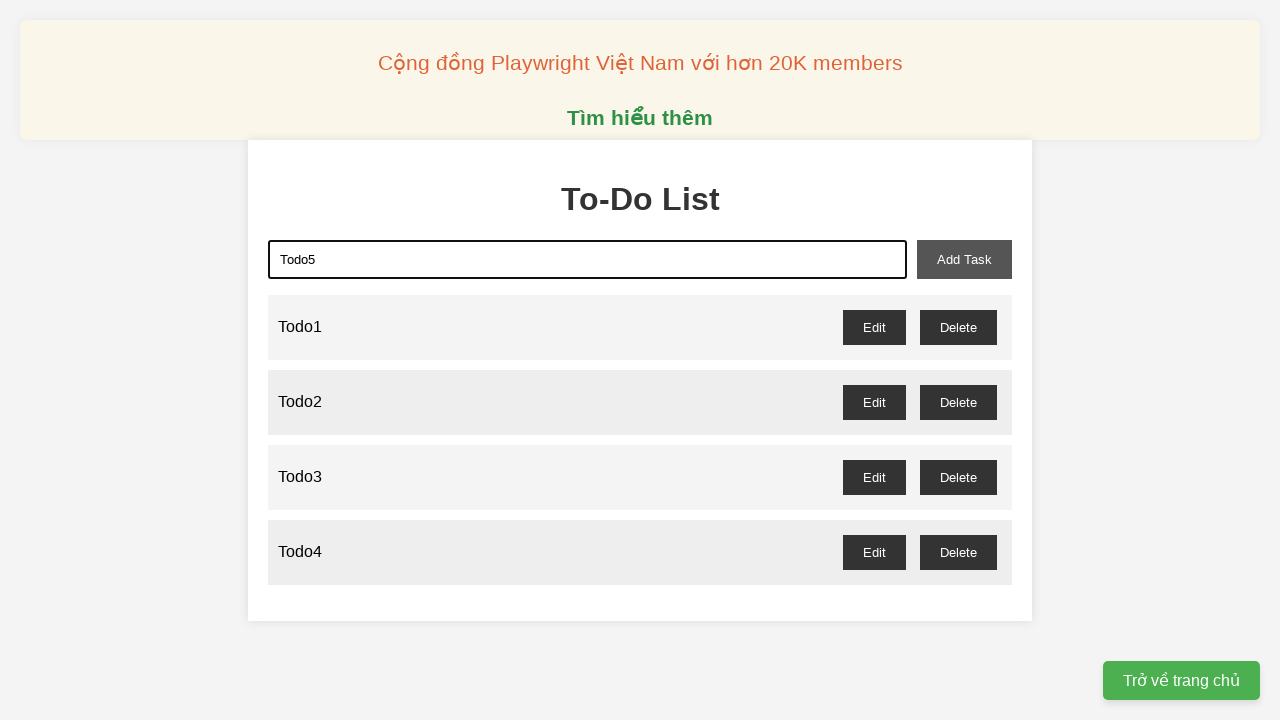

Clicked add task button to create Todo5 at (964, 259) on xpath=//button[@id='add-task']
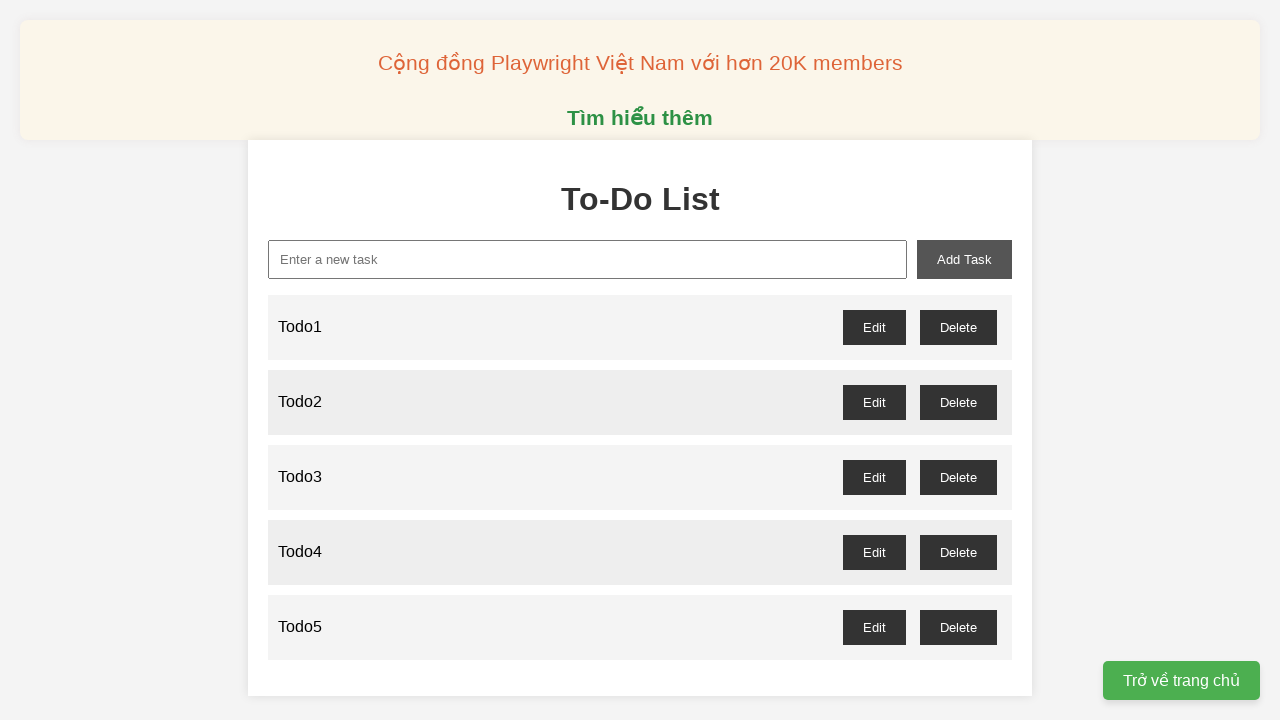

Filled new task input with 'Todo6' on xpath=//input[@id='new-task']
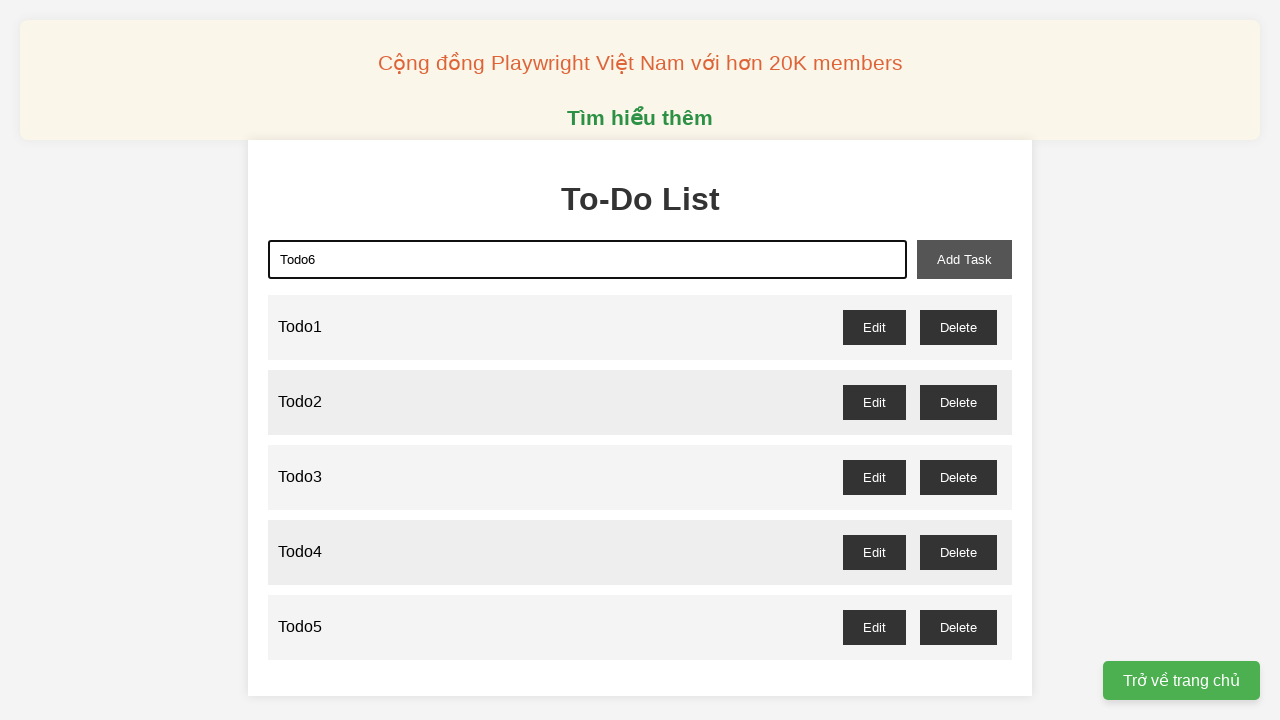

Clicked add task button to create Todo6 at (964, 259) on xpath=//button[@id='add-task']
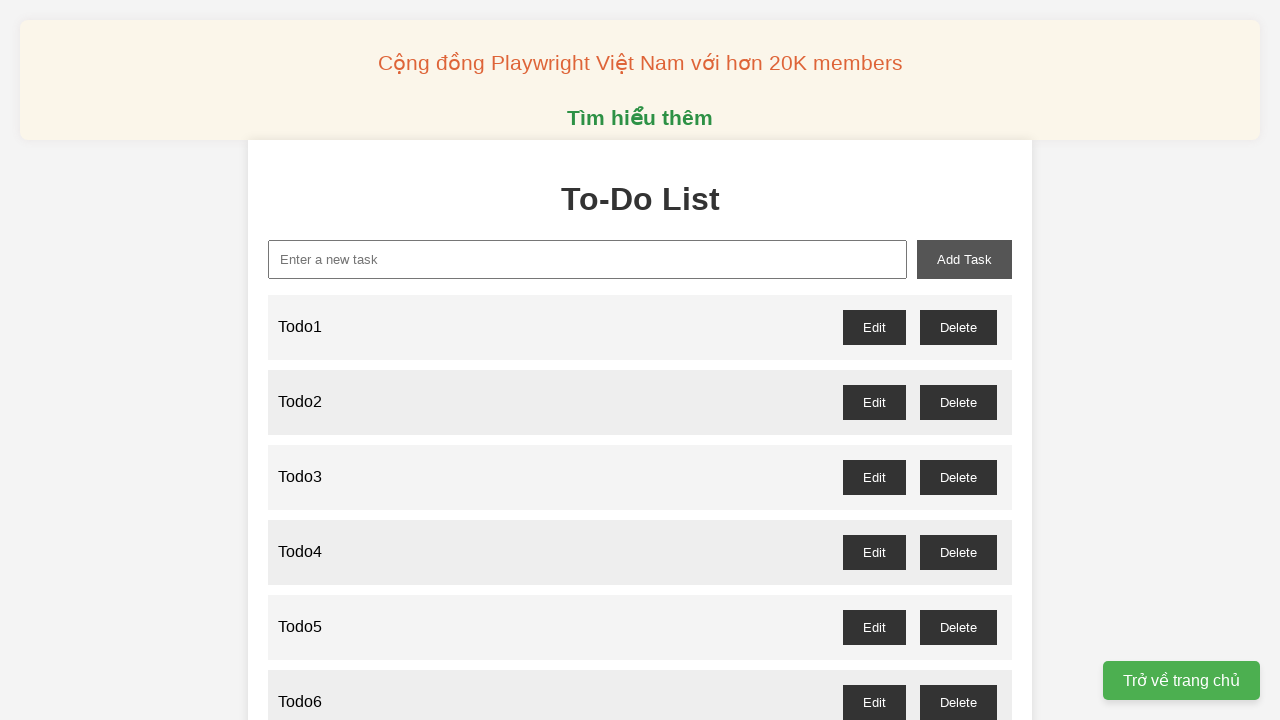

Filled new task input with 'Todo7' on xpath=//input[@id='new-task']
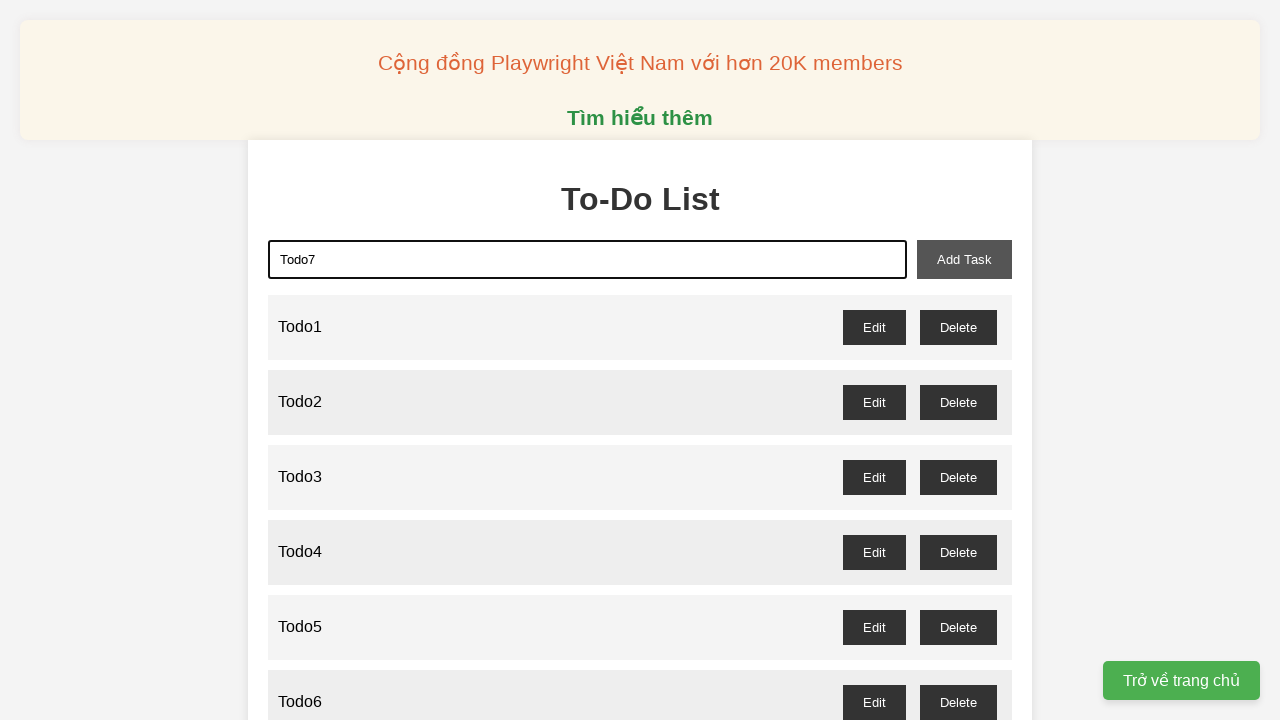

Clicked add task button to create Todo7 at (964, 259) on xpath=//button[@id='add-task']
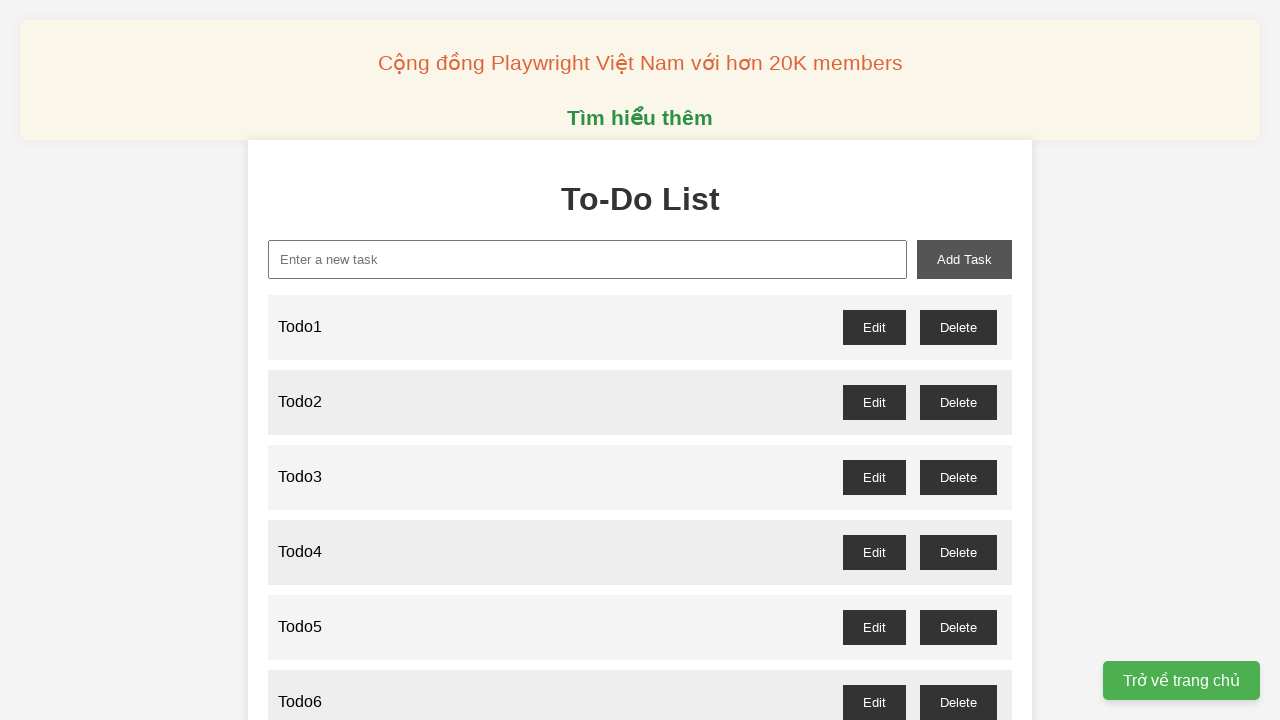

Filled new task input with 'Todo8' on xpath=//input[@id='new-task']
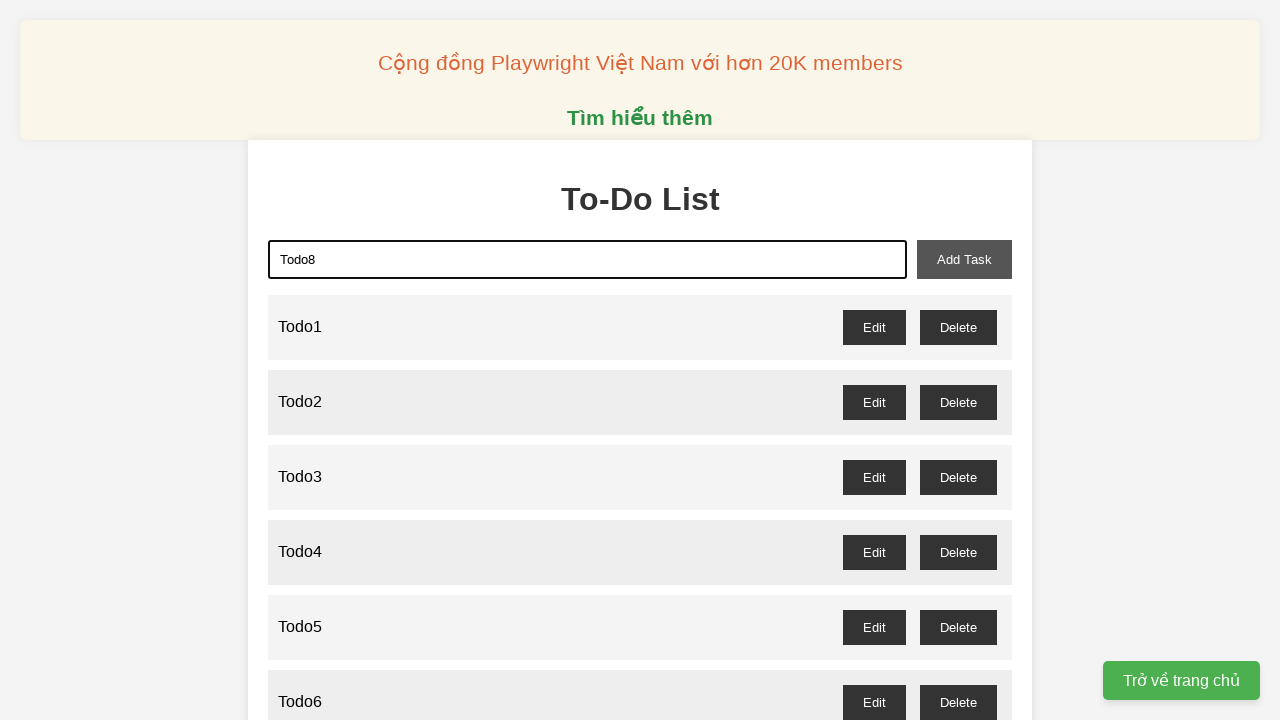

Clicked add task button to create Todo8 at (964, 259) on xpath=//button[@id='add-task']
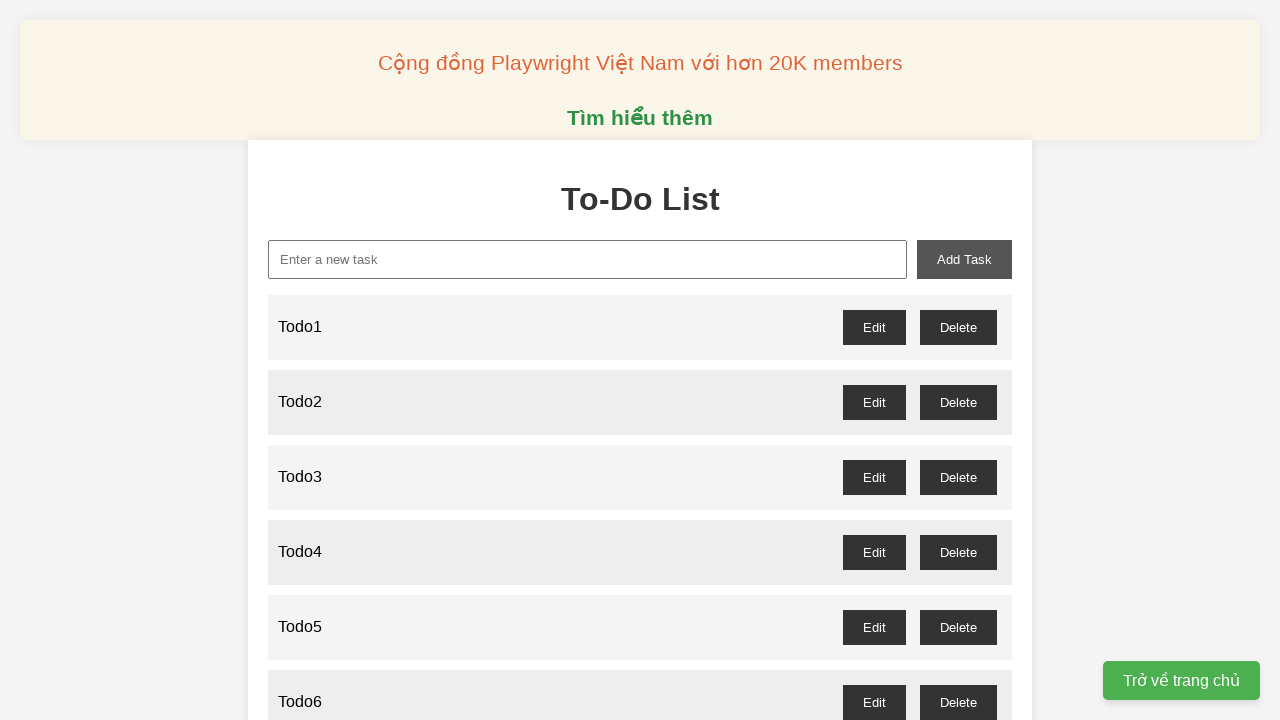

Filled new task input with 'Todo9' on xpath=//input[@id='new-task']
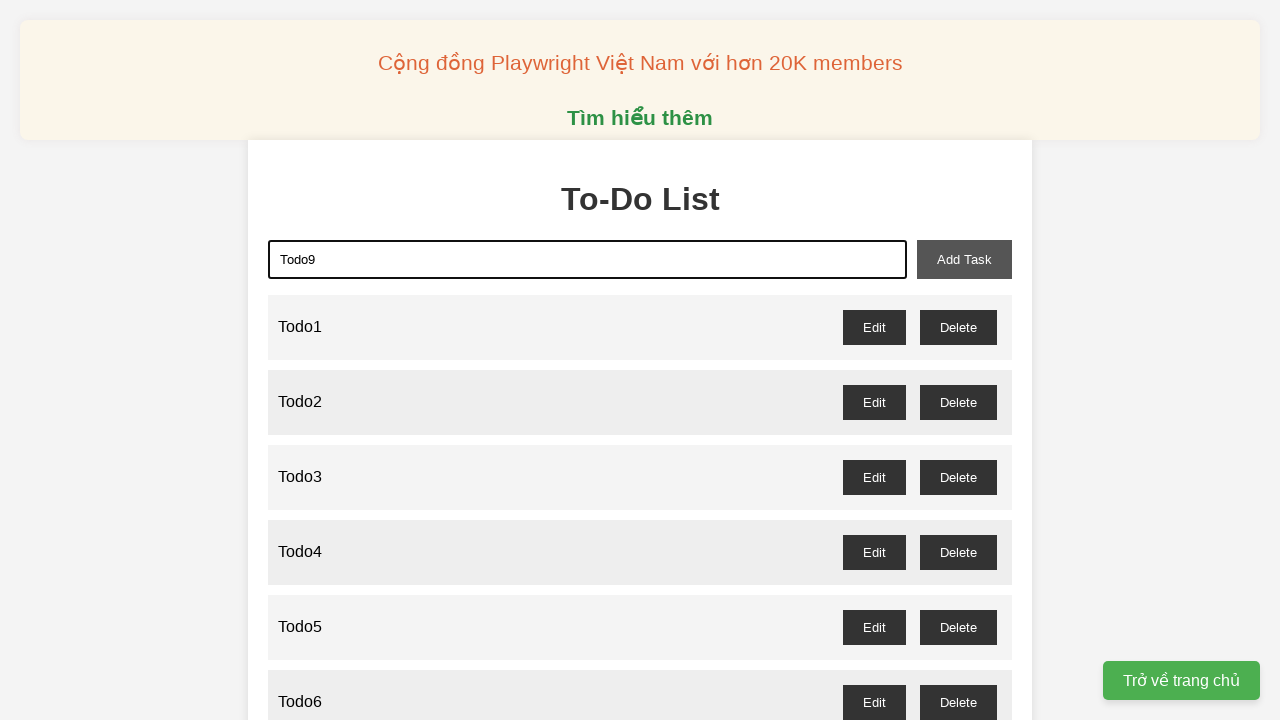

Clicked add task button to create Todo9 at (964, 259) on xpath=//button[@id='add-task']
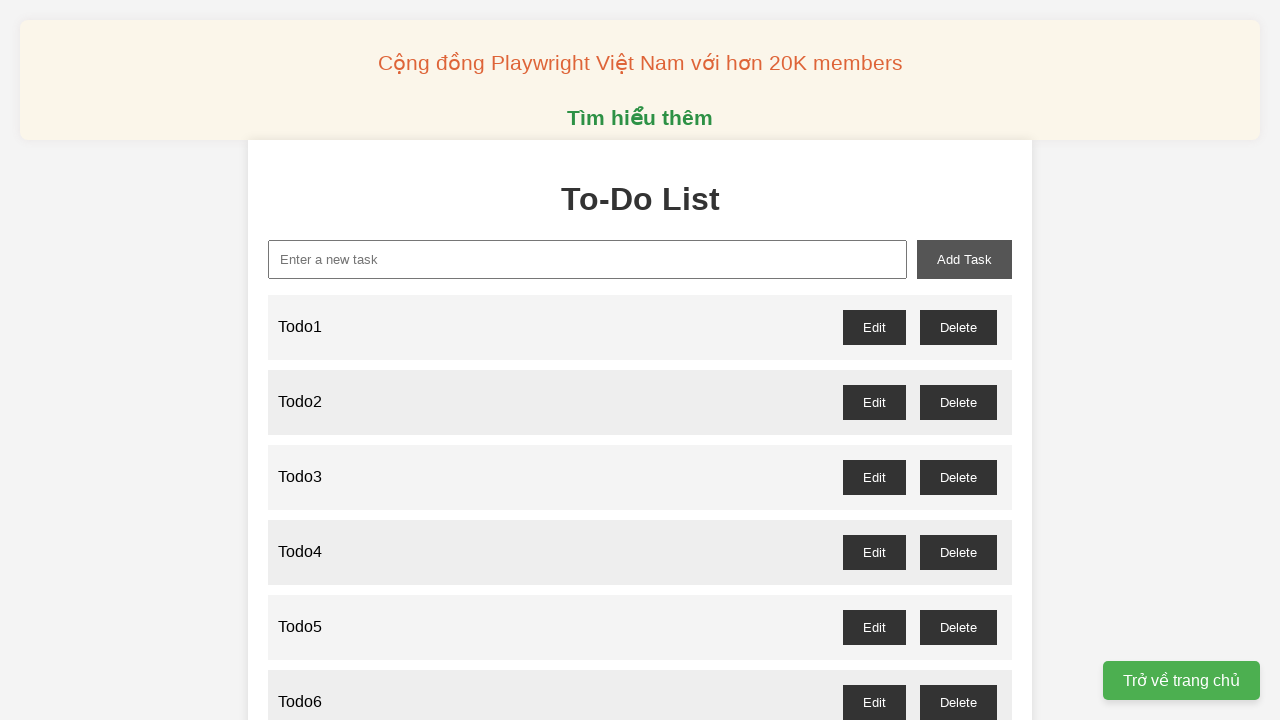

Filled new task input with 'Todo10' on xpath=//input[@id='new-task']
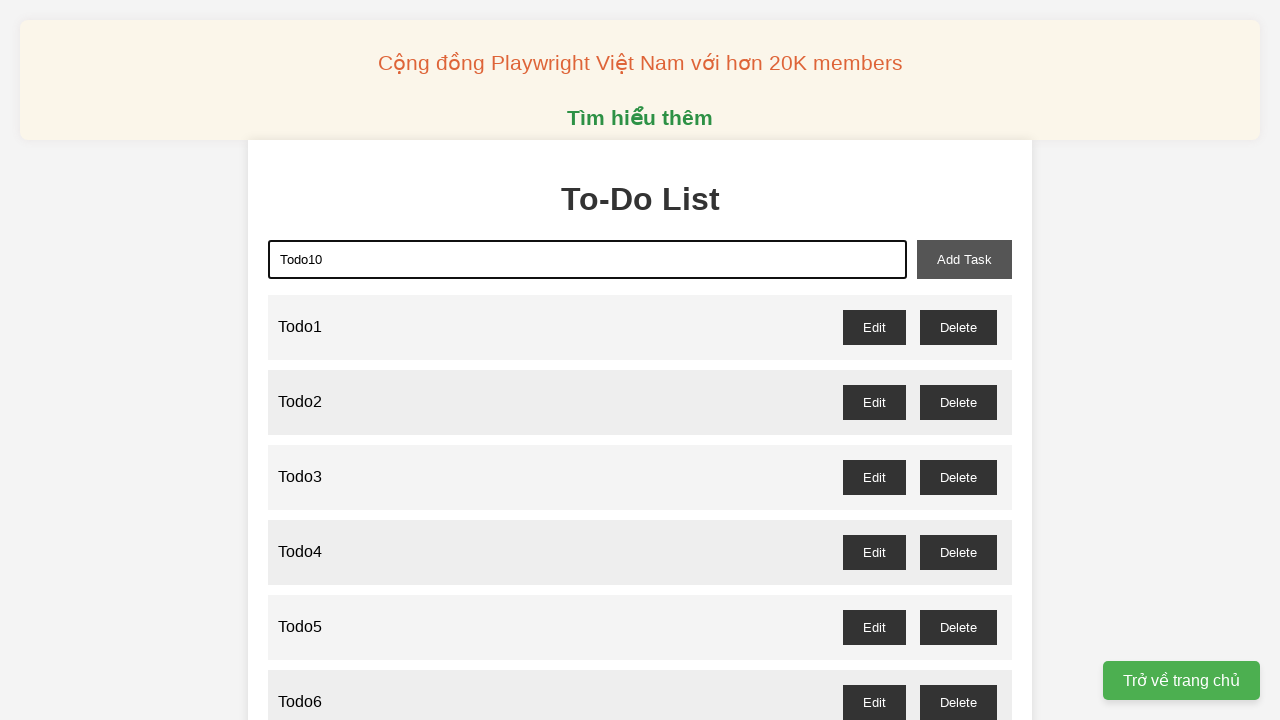

Clicked add task button to create Todo10 at (964, 259) on xpath=//button[@id='add-task']
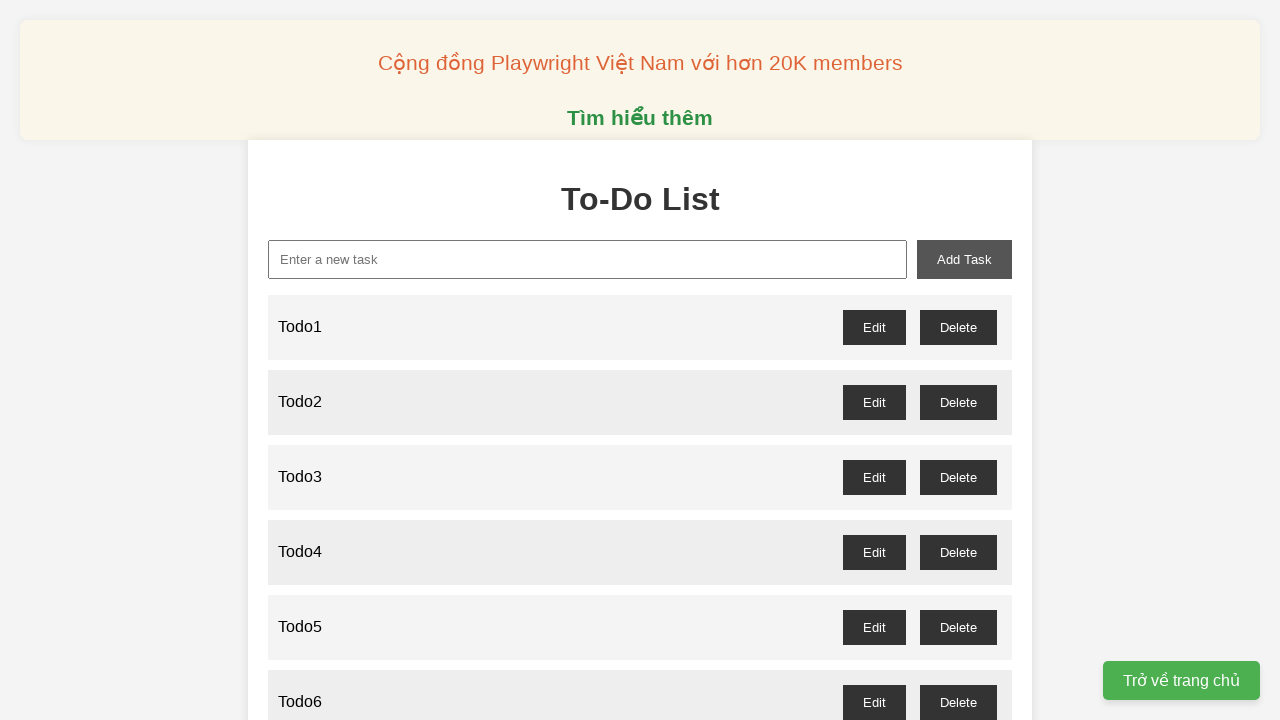

Filled new task input with 'Todo11' on xpath=//input[@id='new-task']
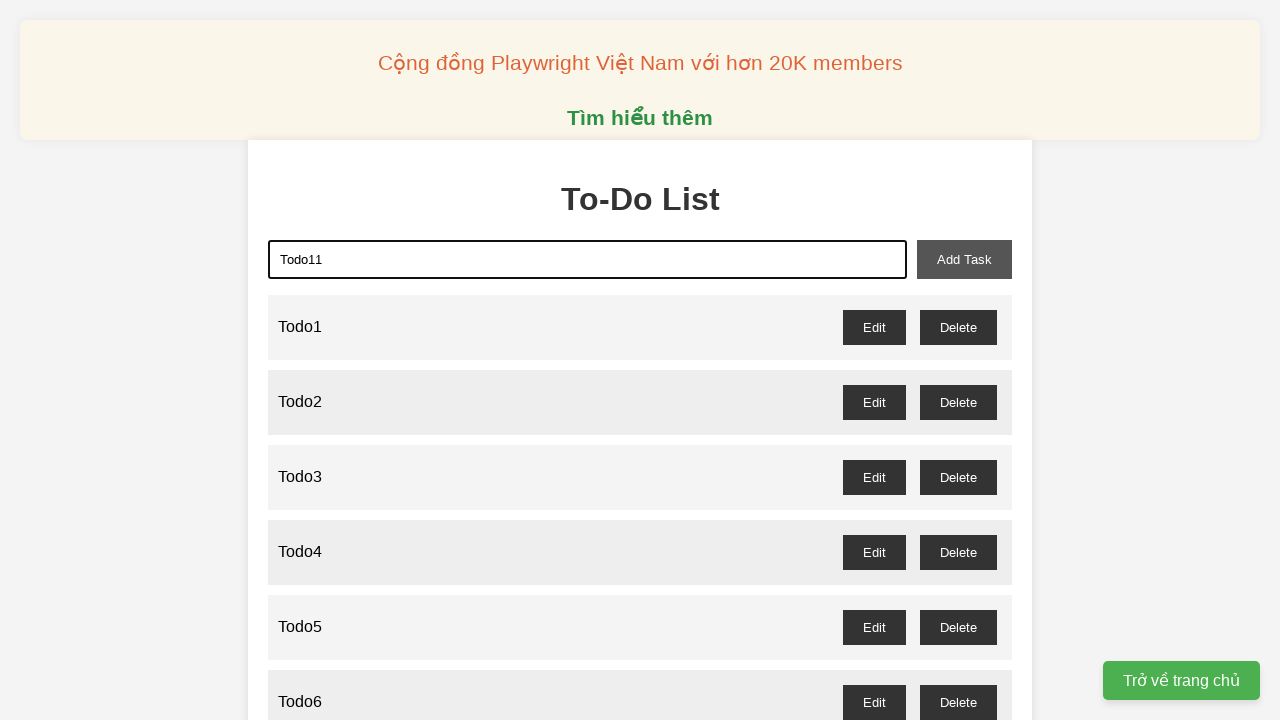

Clicked add task button to create Todo11 at (964, 259) on xpath=//button[@id='add-task']
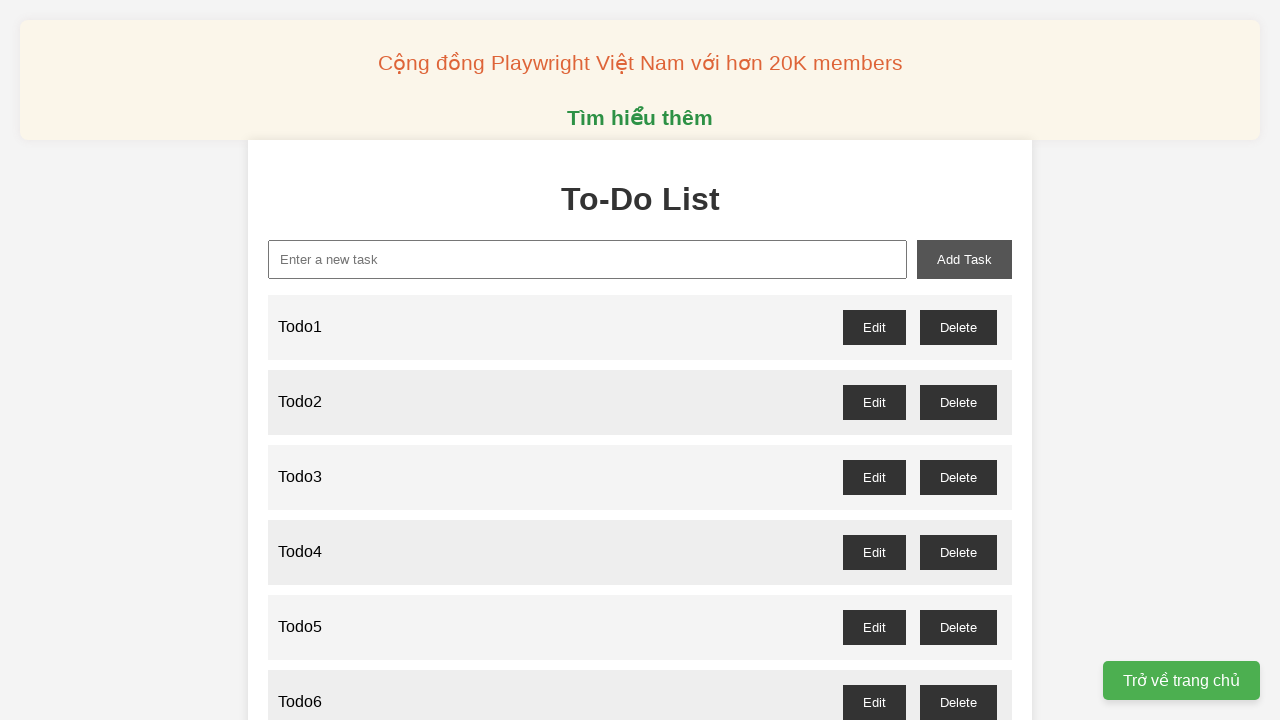

Filled new task input with 'Todo12' on xpath=//input[@id='new-task']
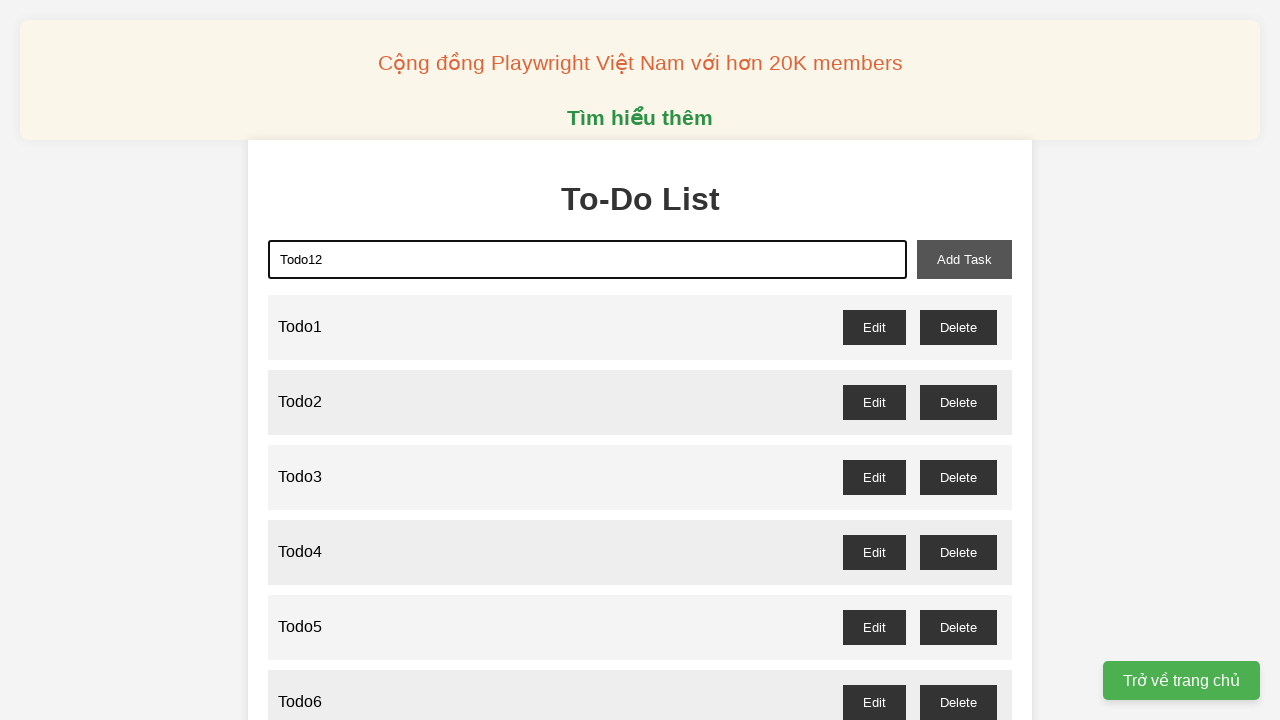

Clicked add task button to create Todo12 at (964, 259) on xpath=//button[@id='add-task']
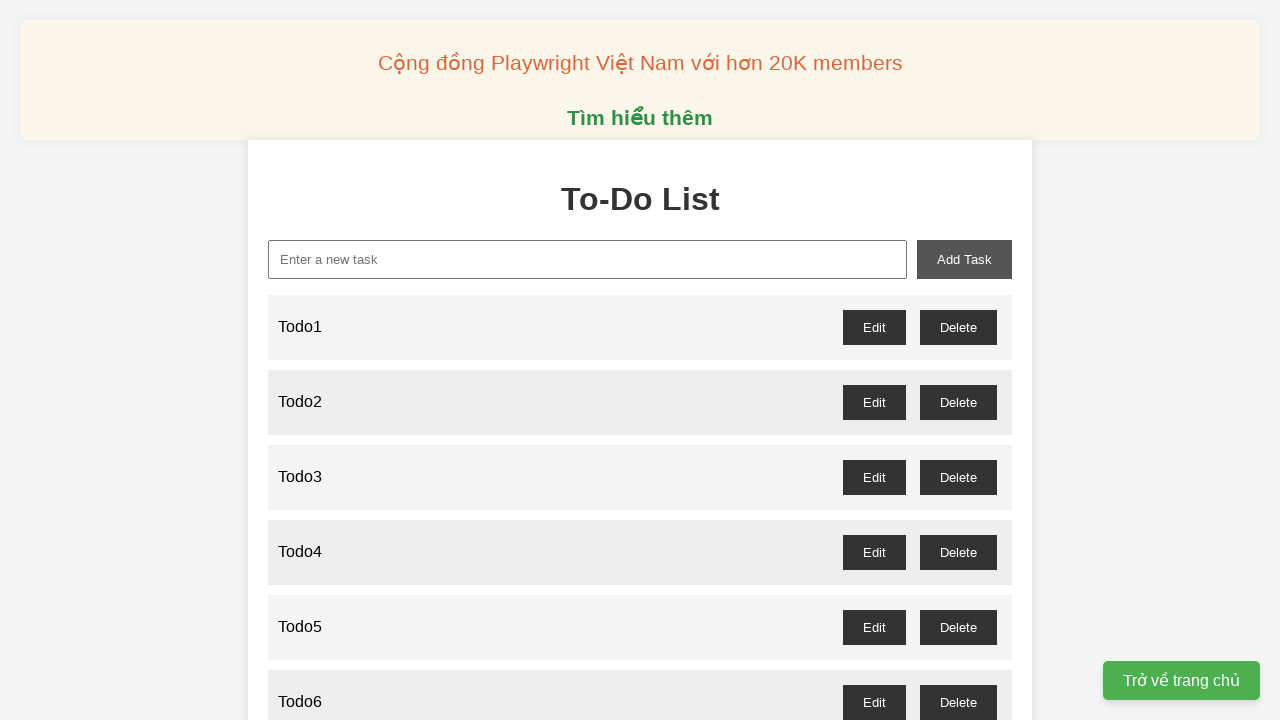

Filled new task input with 'Todo13' on xpath=//input[@id='new-task']
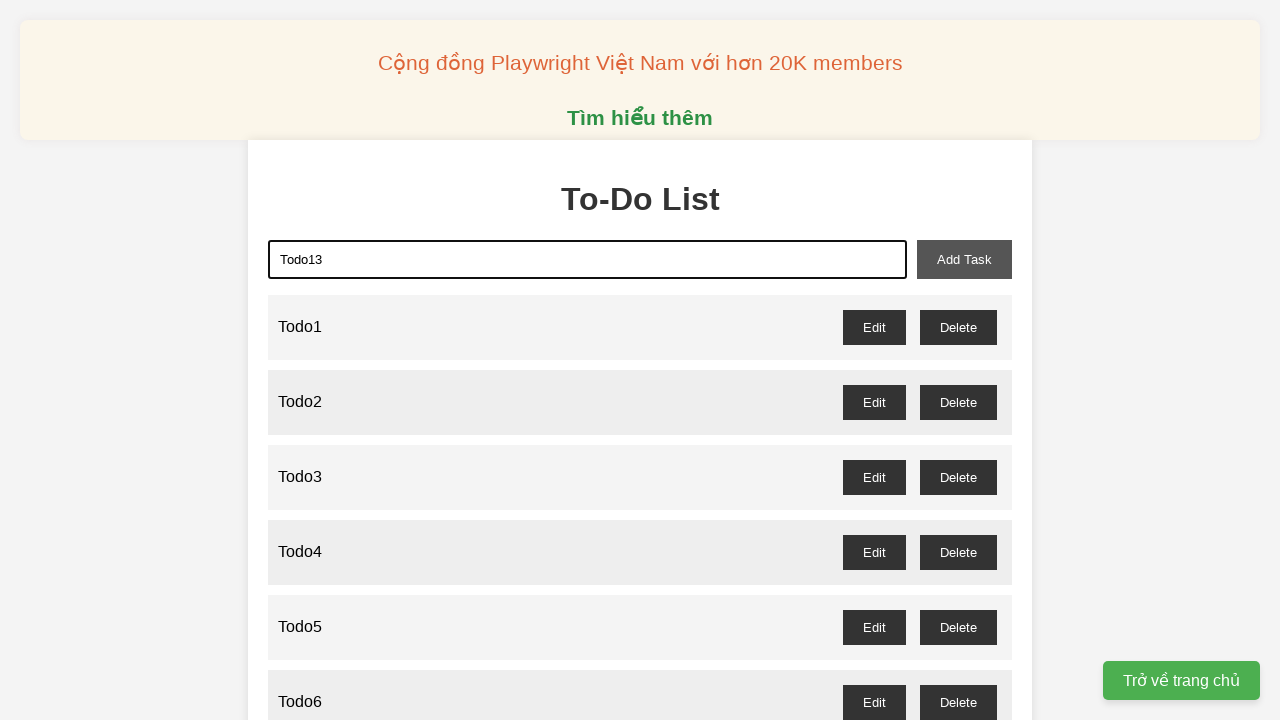

Clicked add task button to create Todo13 at (964, 259) on xpath=//button[@id='add-task']
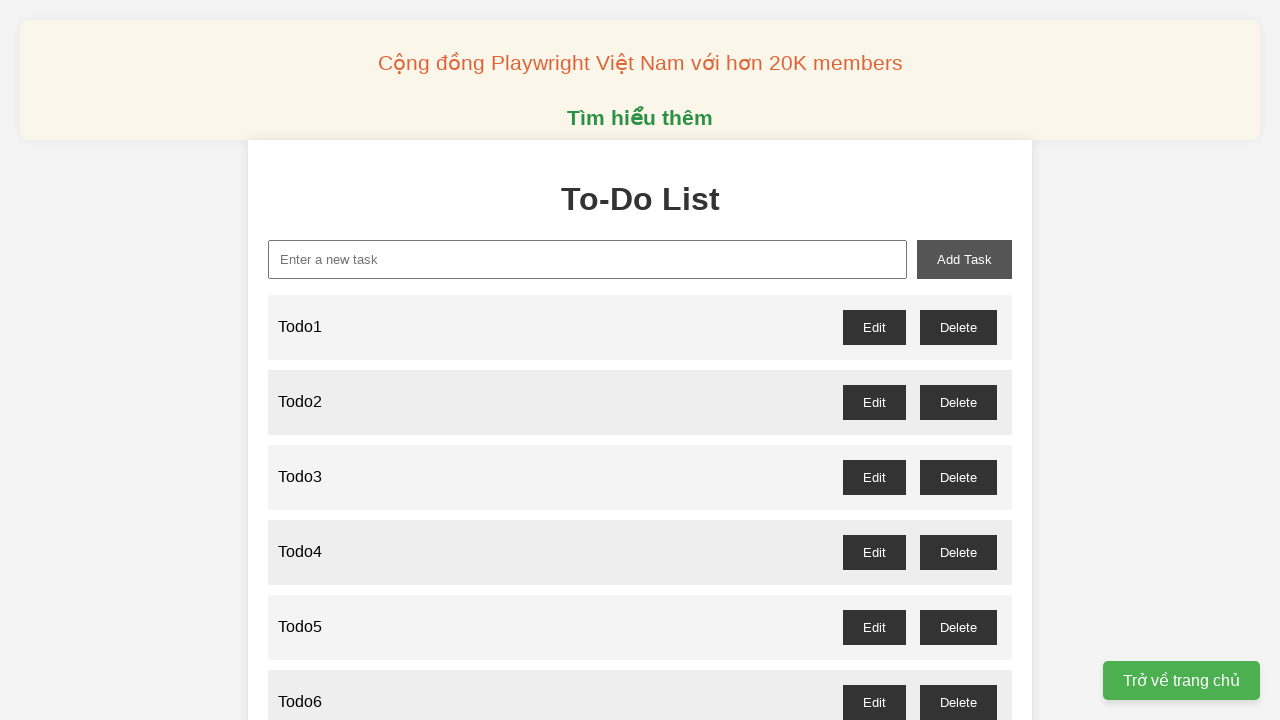

Filled new task input with 'Todo14' on xpath=//input[@id='new-task']
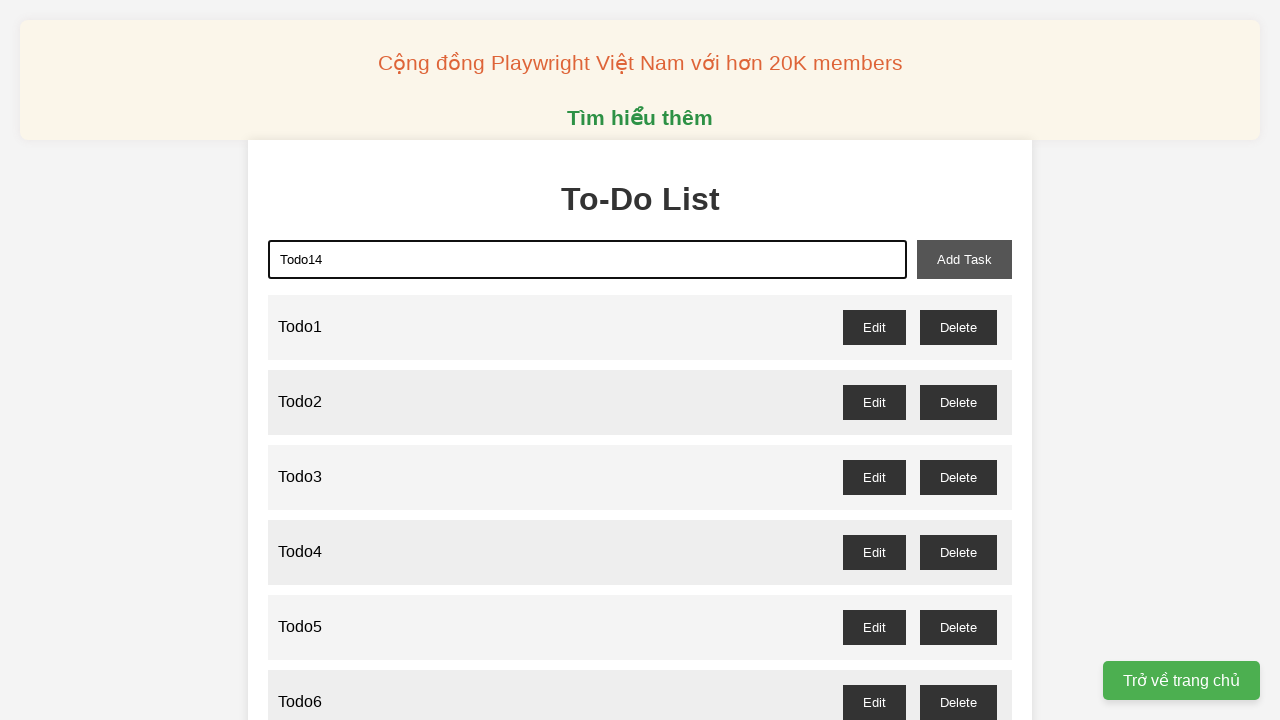

Clicked add task button to create Todo14 at (964, 259) on xpath=//button[@id='add-task']
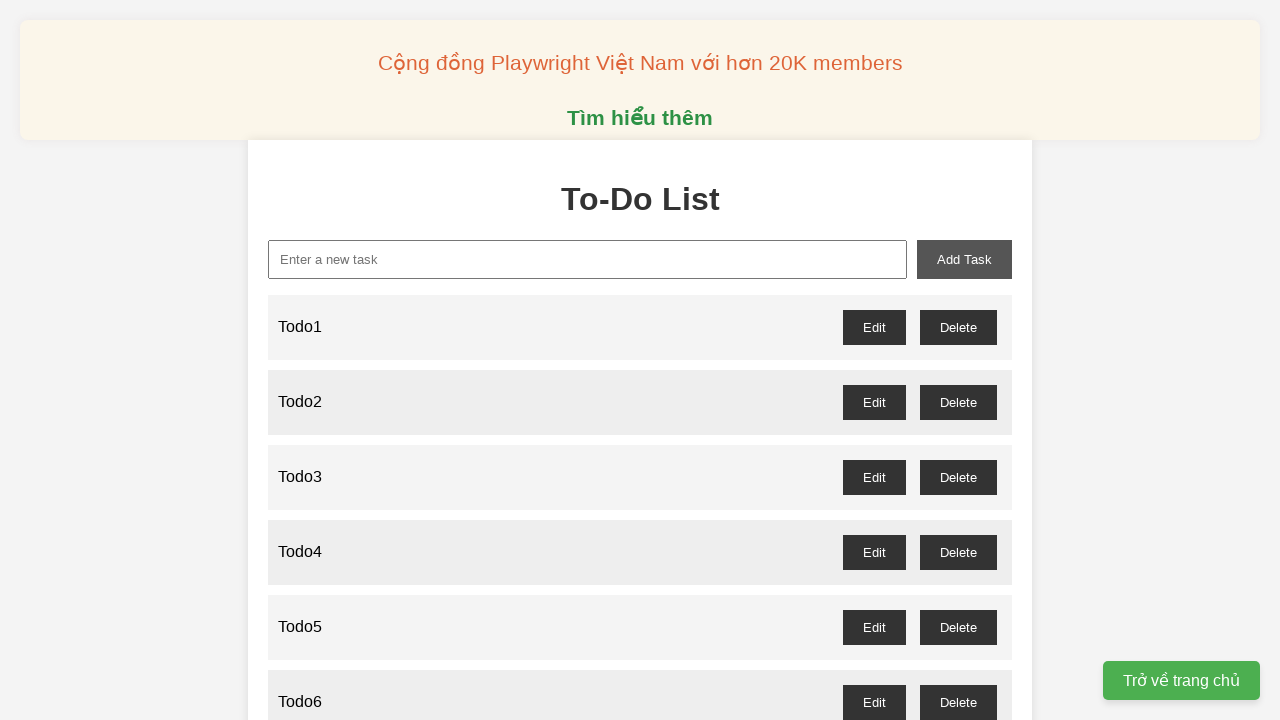

Filled new task input with 'Todo15' on xpath=//input[@id='new-task']
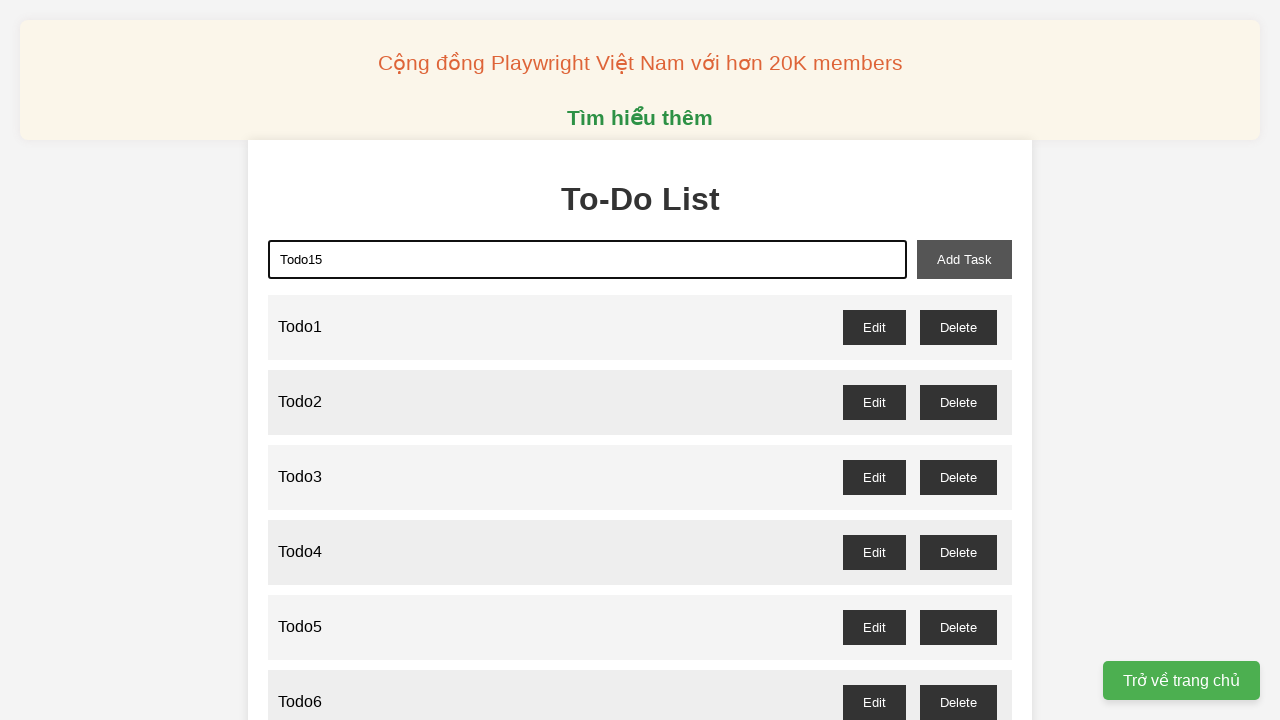

Clicked add task button to create Todo15 at (964, 259) on xpath=//button[@id='add-task']
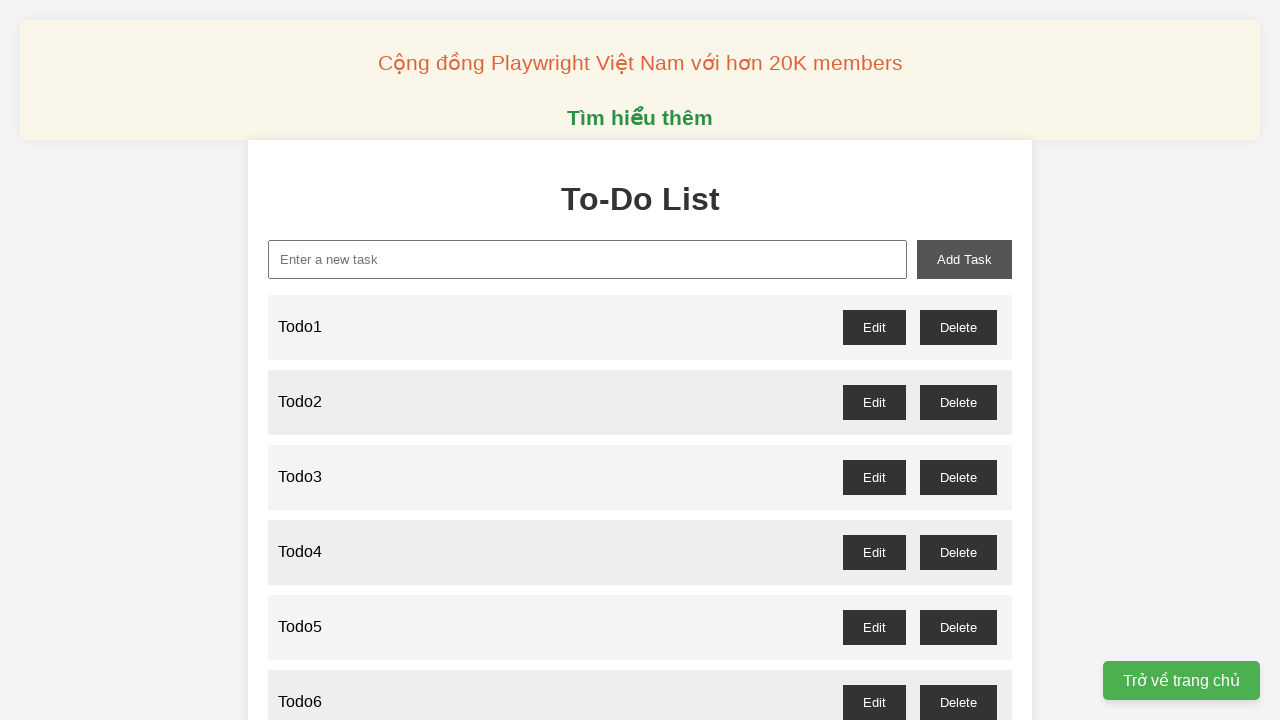

Filled new task input with 'Todo16' on xpath=//input[@id='new-task']
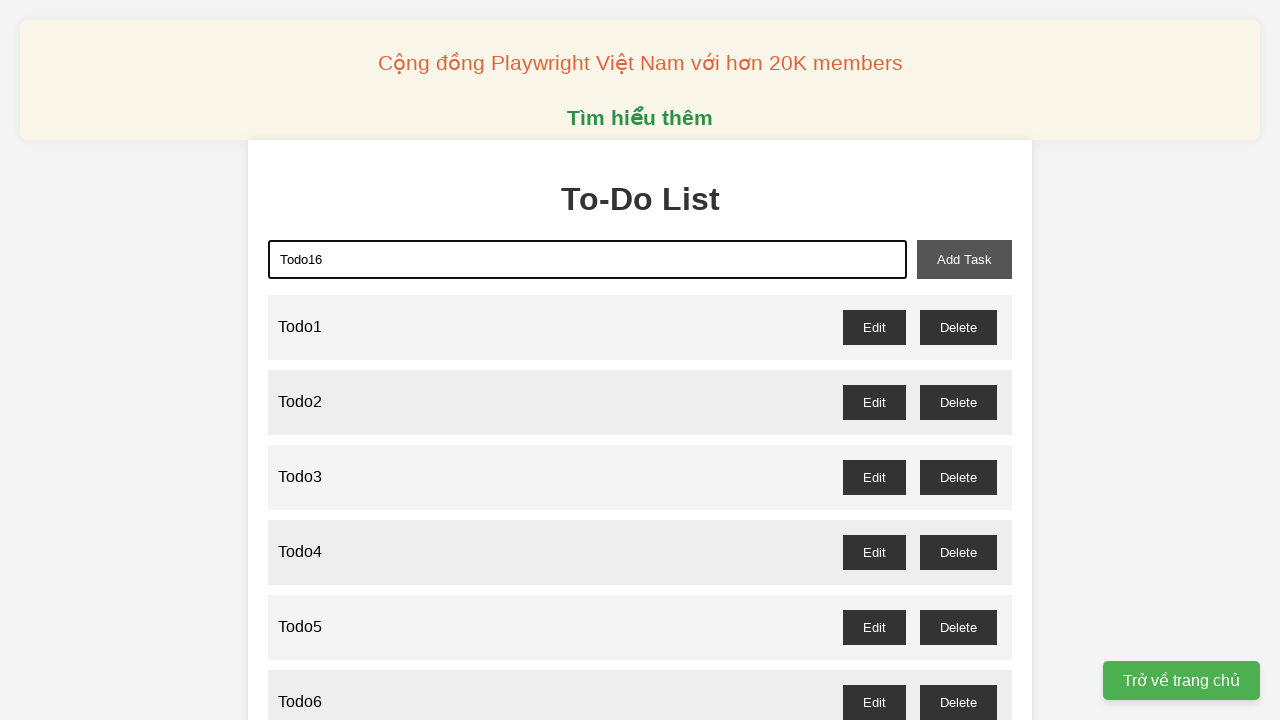

Clicked add task button to create Todo16 at (964, 259) on xpath=//button[@id='add-task']
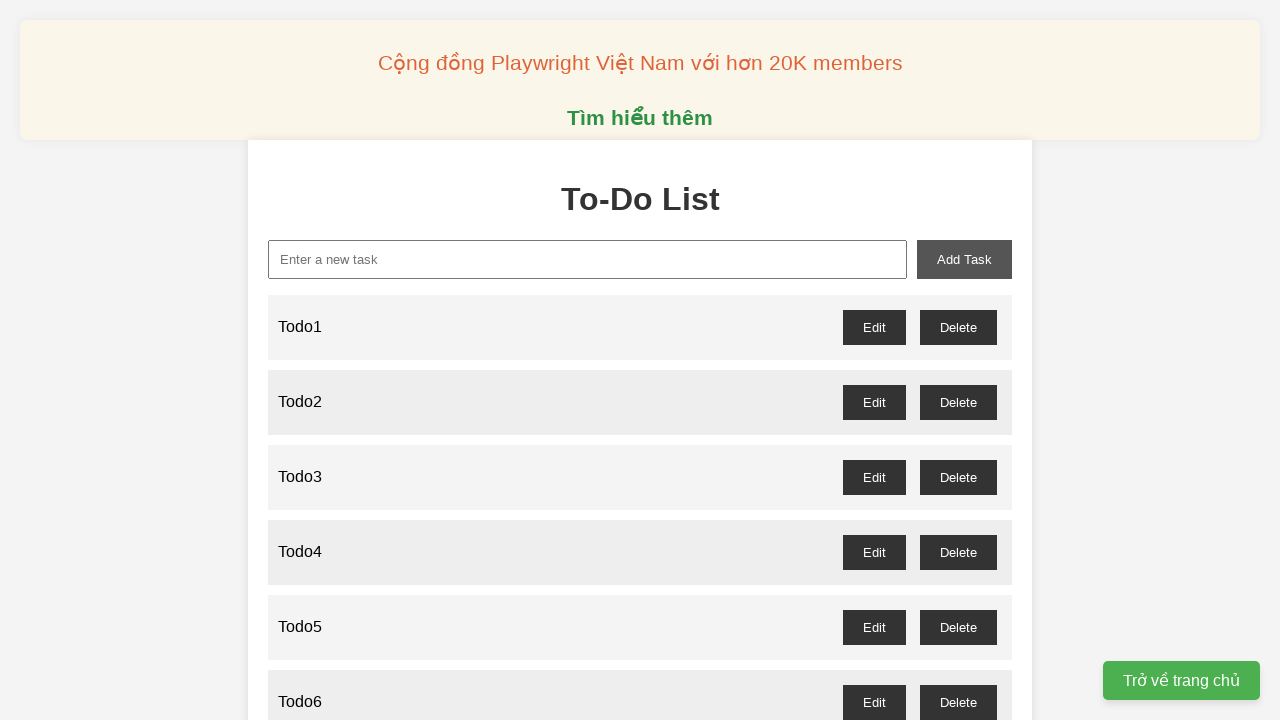

Filled new task input with 'Todo17' on xpath=//input[@id='new-task']
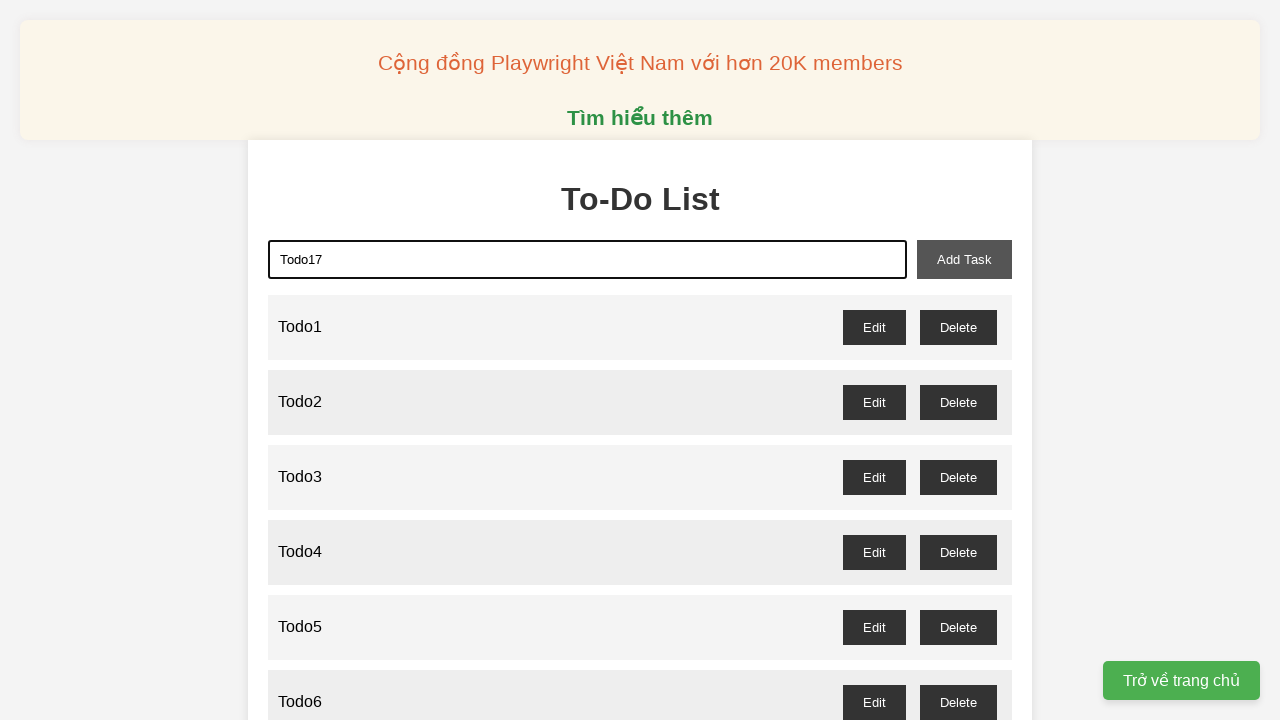

Clicked add task button to create Todo17 at (964, 259) on xpath=//button[@id='add-task']
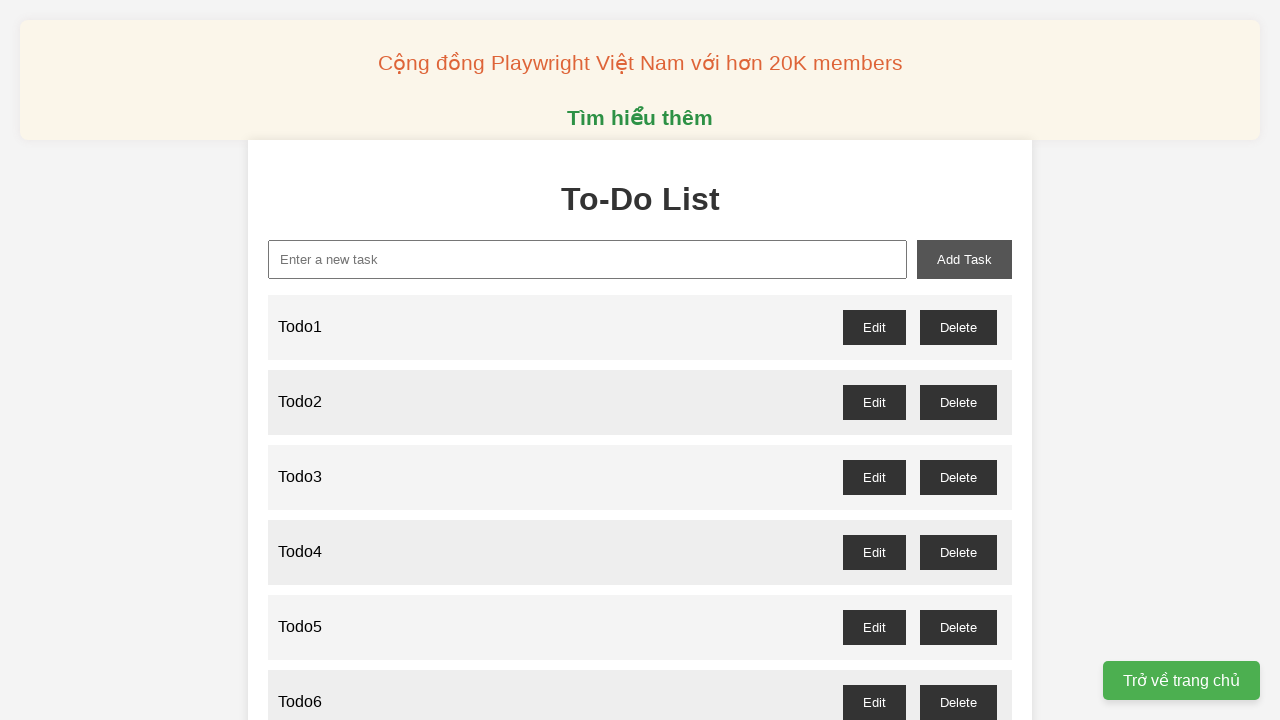

Filled new task input with 'Todo18' on xpath=//input[@id='new-task']
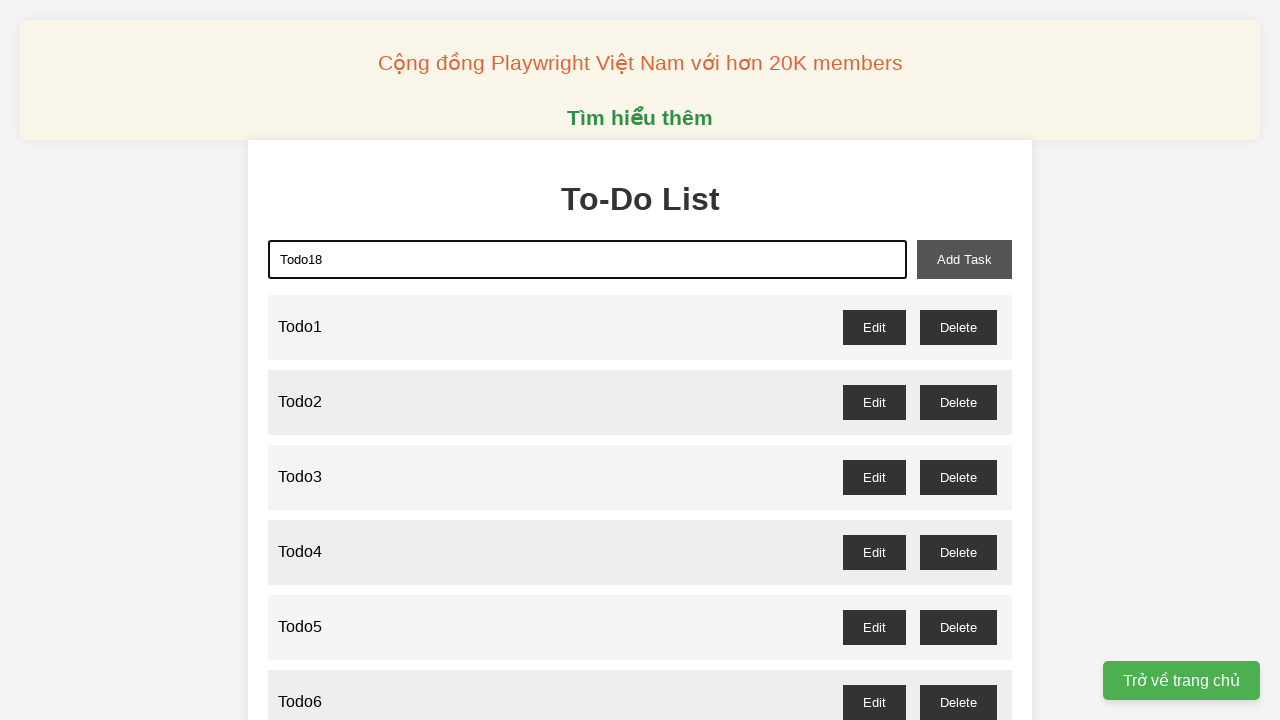

Clicked add task button to create Todo18 at (964, 259) on xpath=//button[@id='add-task']
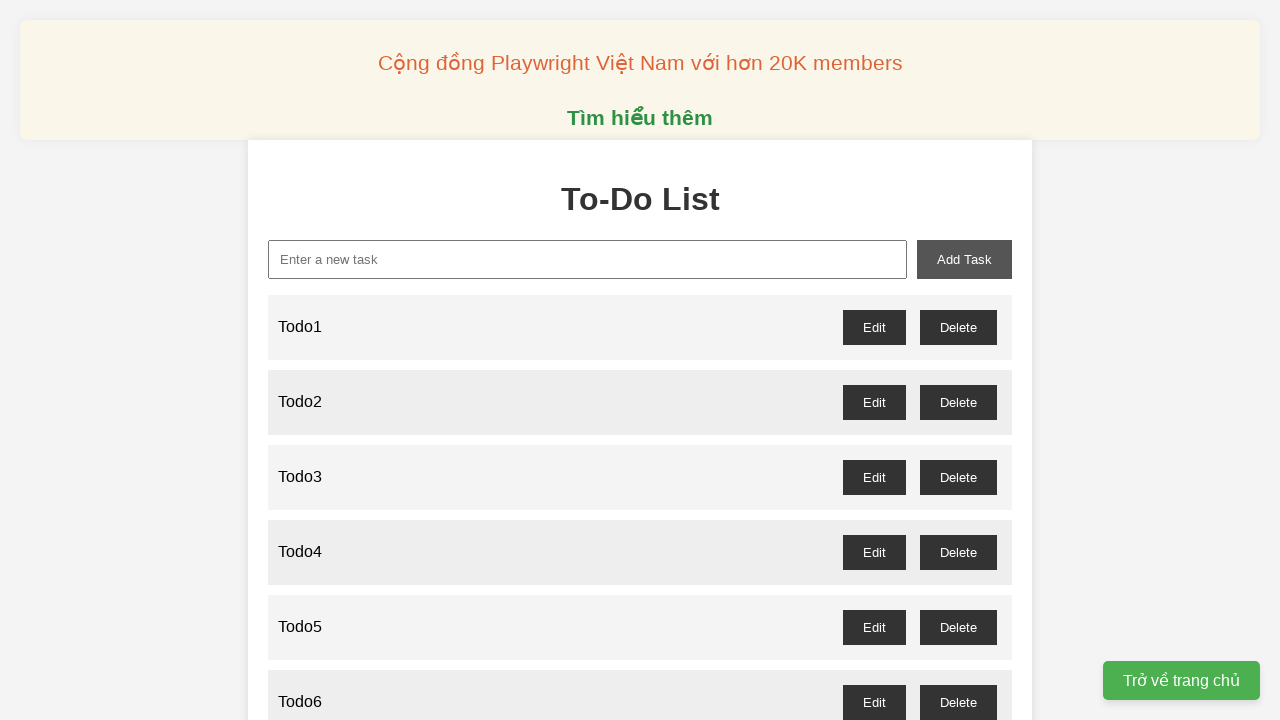

Filled new task input with 'Todo19' on xpath=//input[@id='new-task']
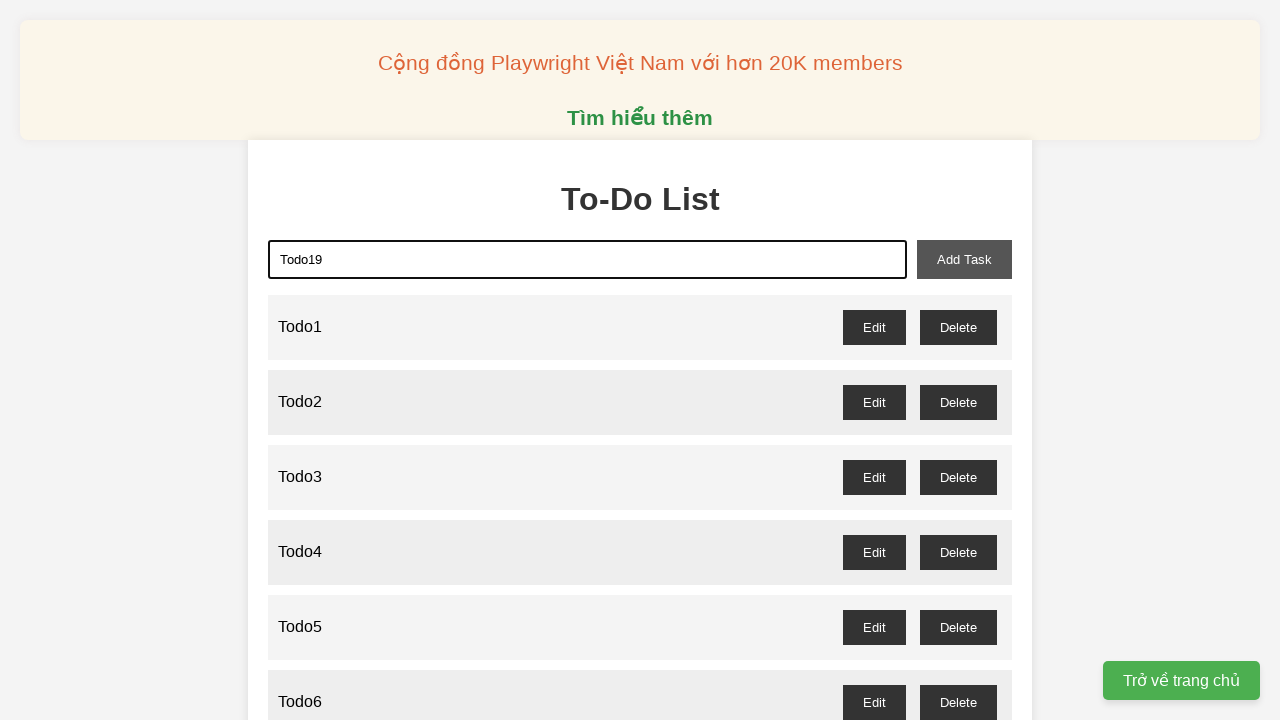

Clicked add task button to create Todo19 at (964, 259) on xpath=//button[@id='add-task']
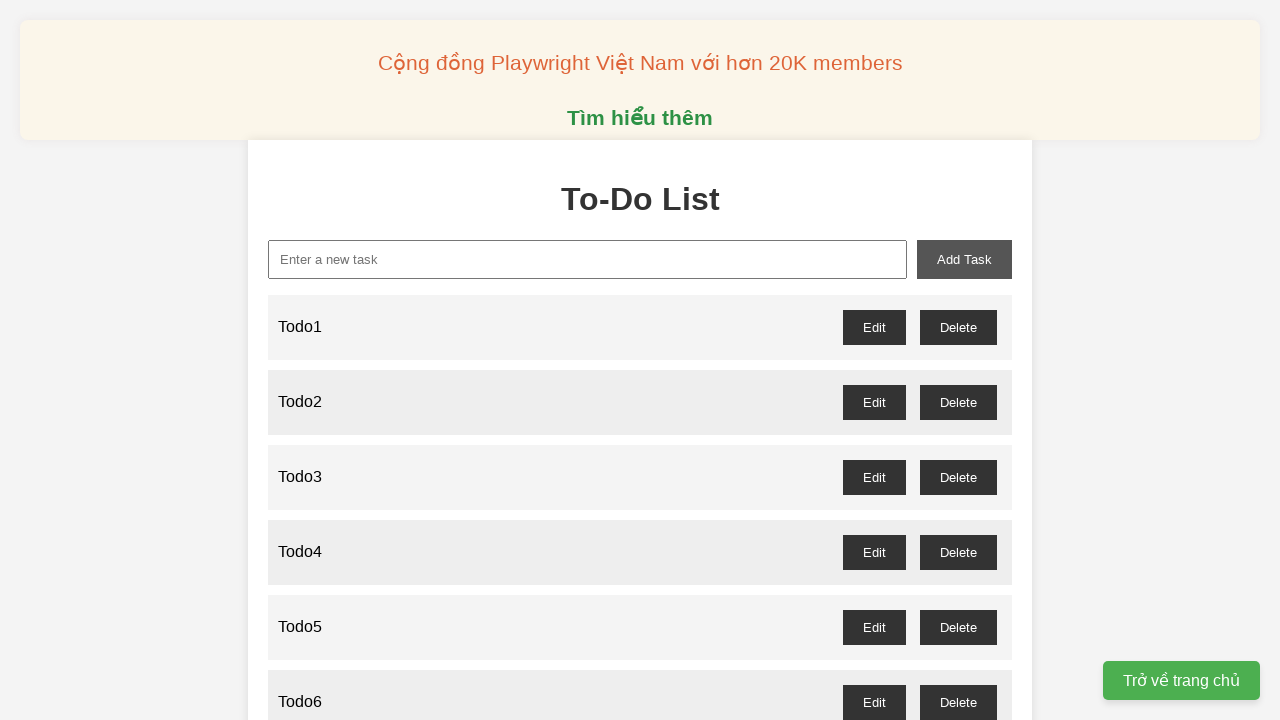

Filled new task input with 'Todo20' on xpath=//input[@id='new-task']
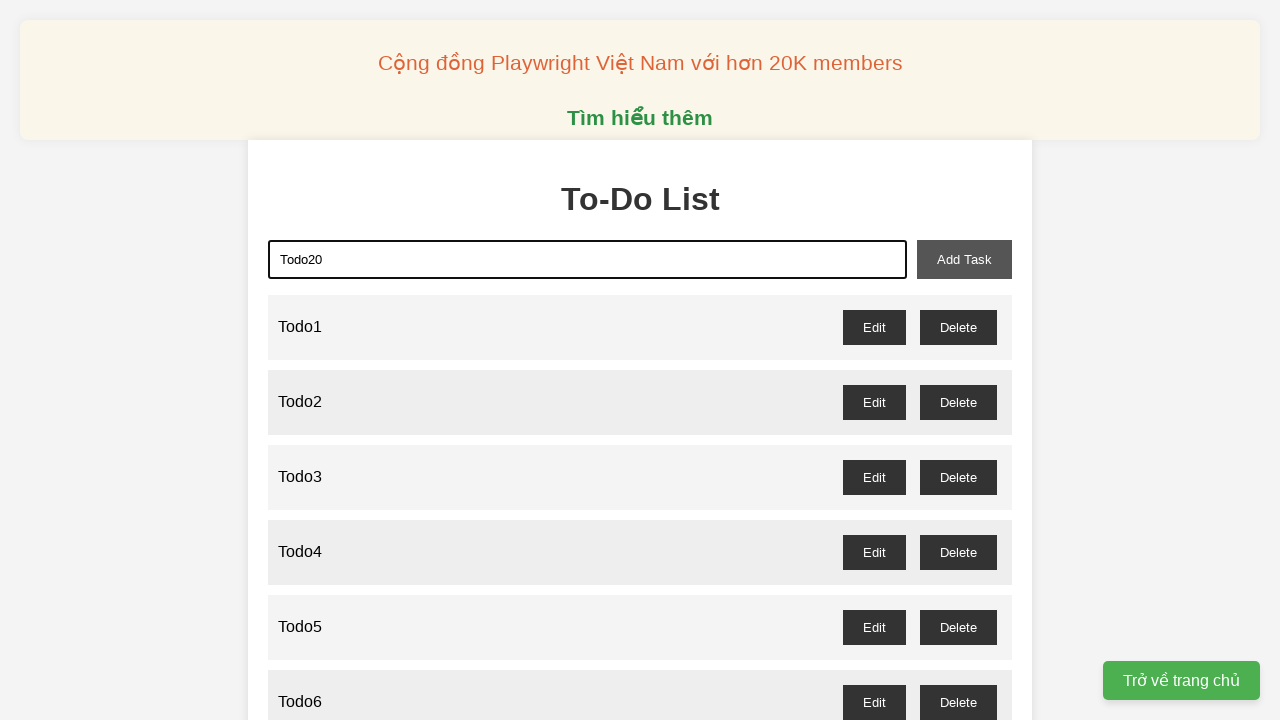

Clicked add task button to create Todo20 at (964, 259) on xpath=//button[@id='add-task']
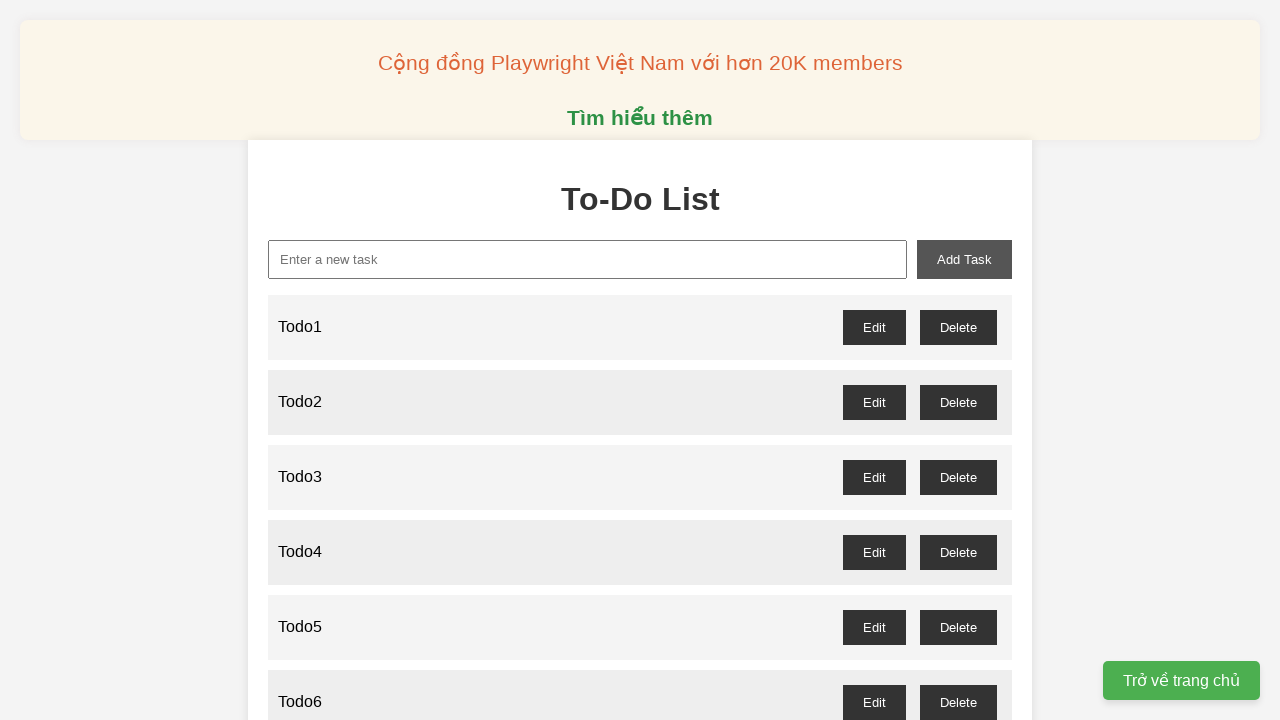

Filled new task input with 'Todo21' on xpath=//input[@id='new-task']
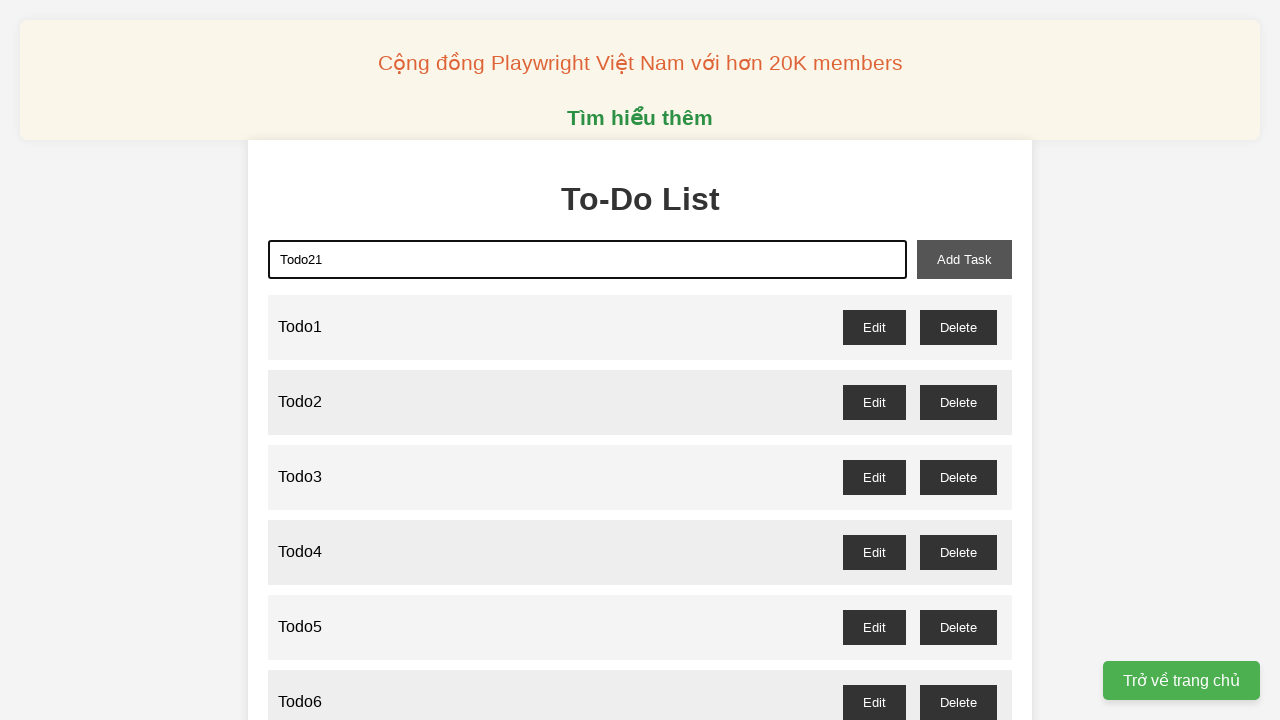

Clicked add task button to create Todo21 at (964, 259) on xpath=//button[@id='add-task']
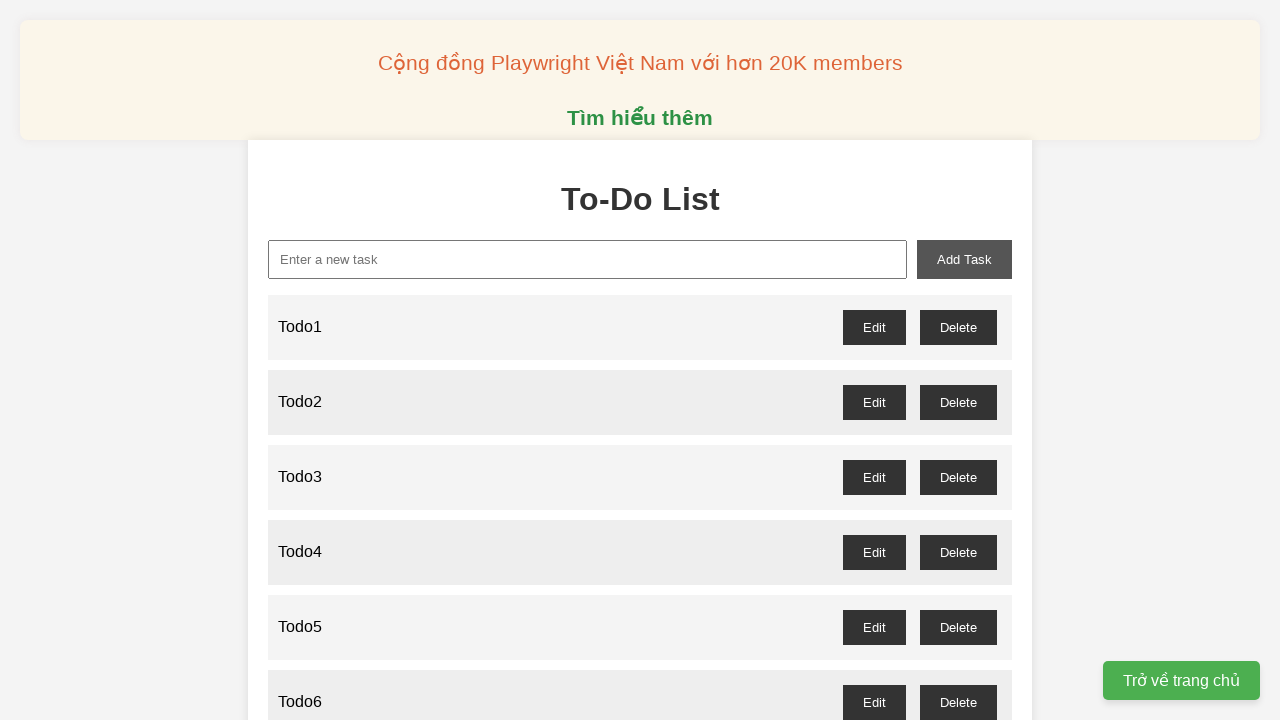

Filled new task input with 'Todo22' on xpath=//input[@id='new-task']
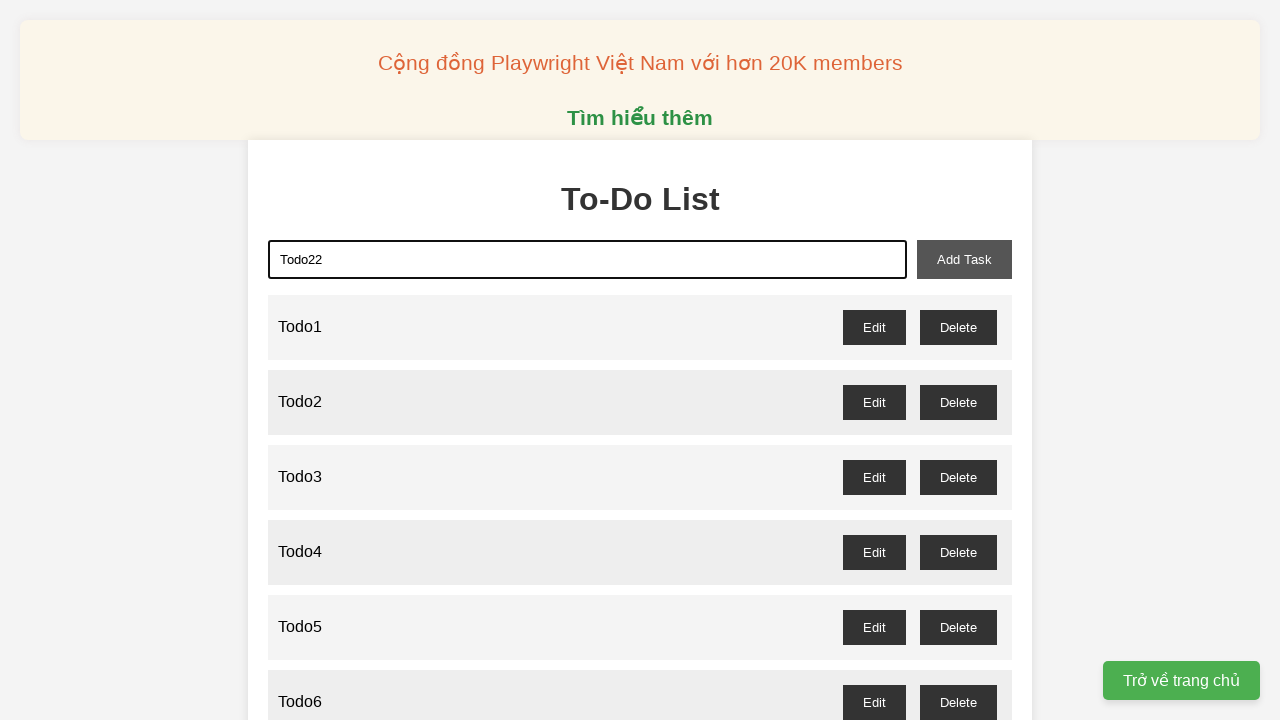

Clicked add task button to create Todo22 at (964, 259) on xpath=//button[@id='add-task']
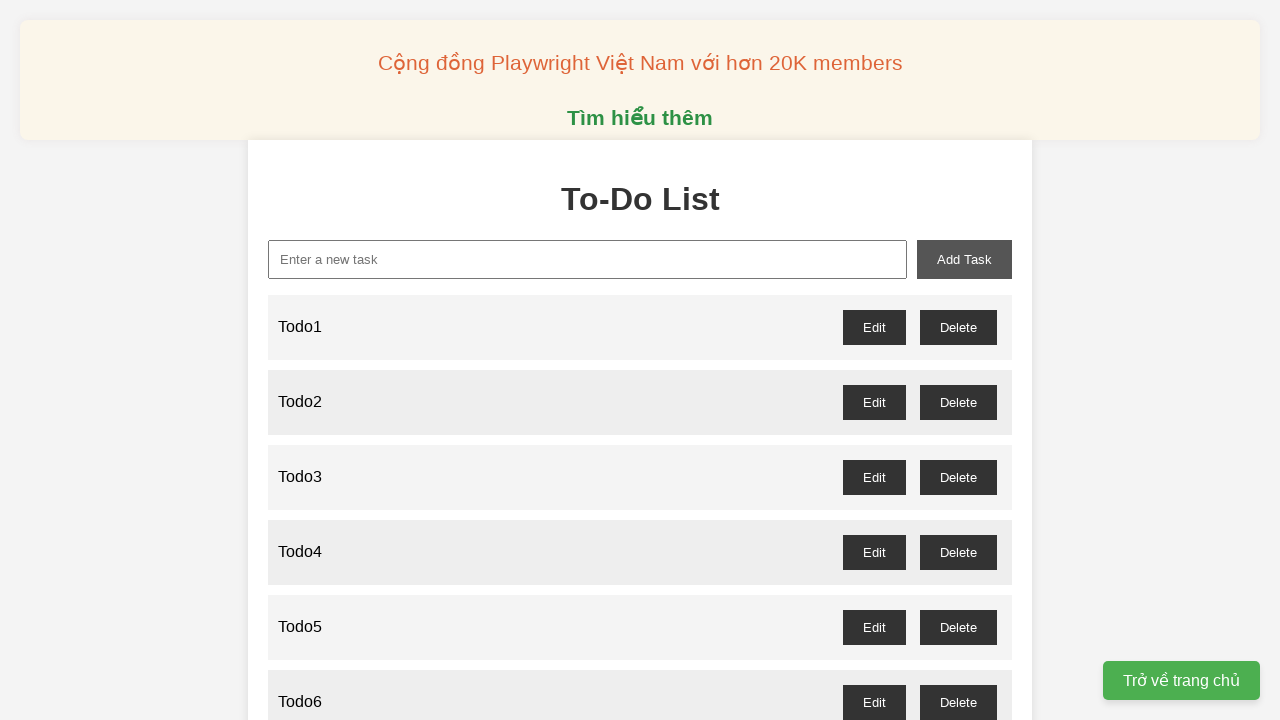

Filled new task input with 'Todo23' on xpath=//input[@id='new-task']
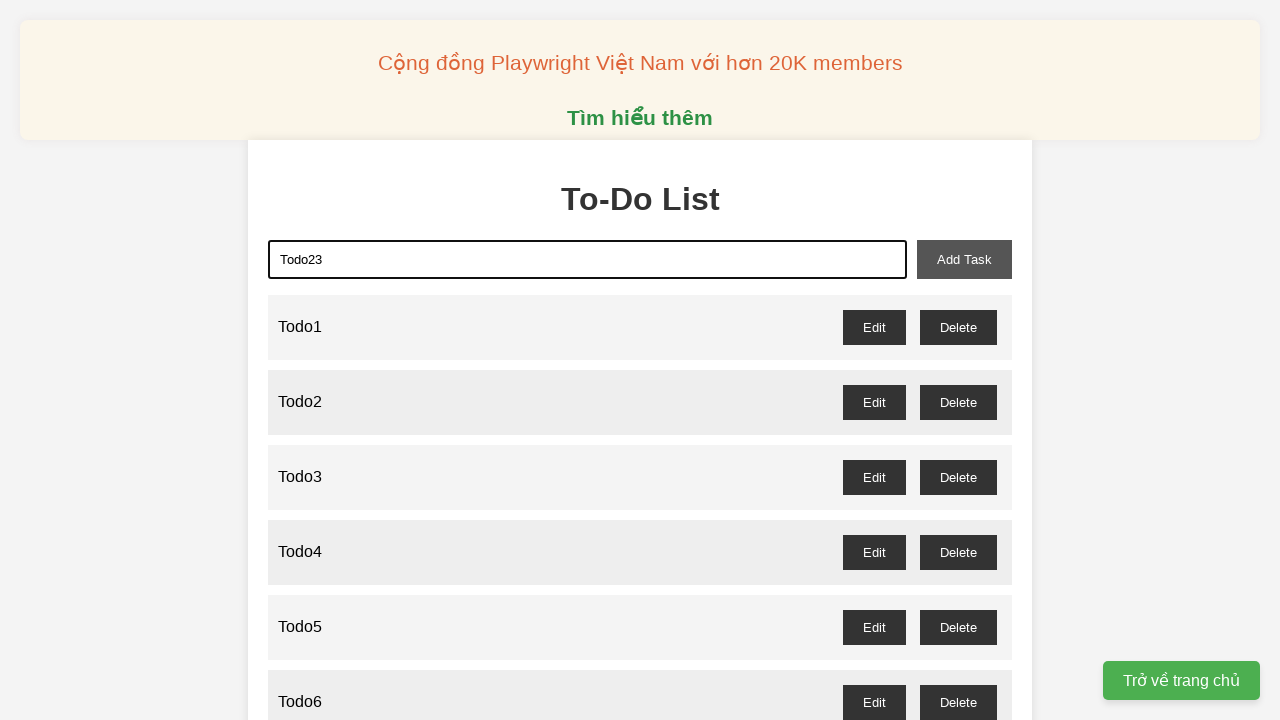

Clicked add task button to create Todo23 at (964, 259) on xpath=//button[@id='add-task']
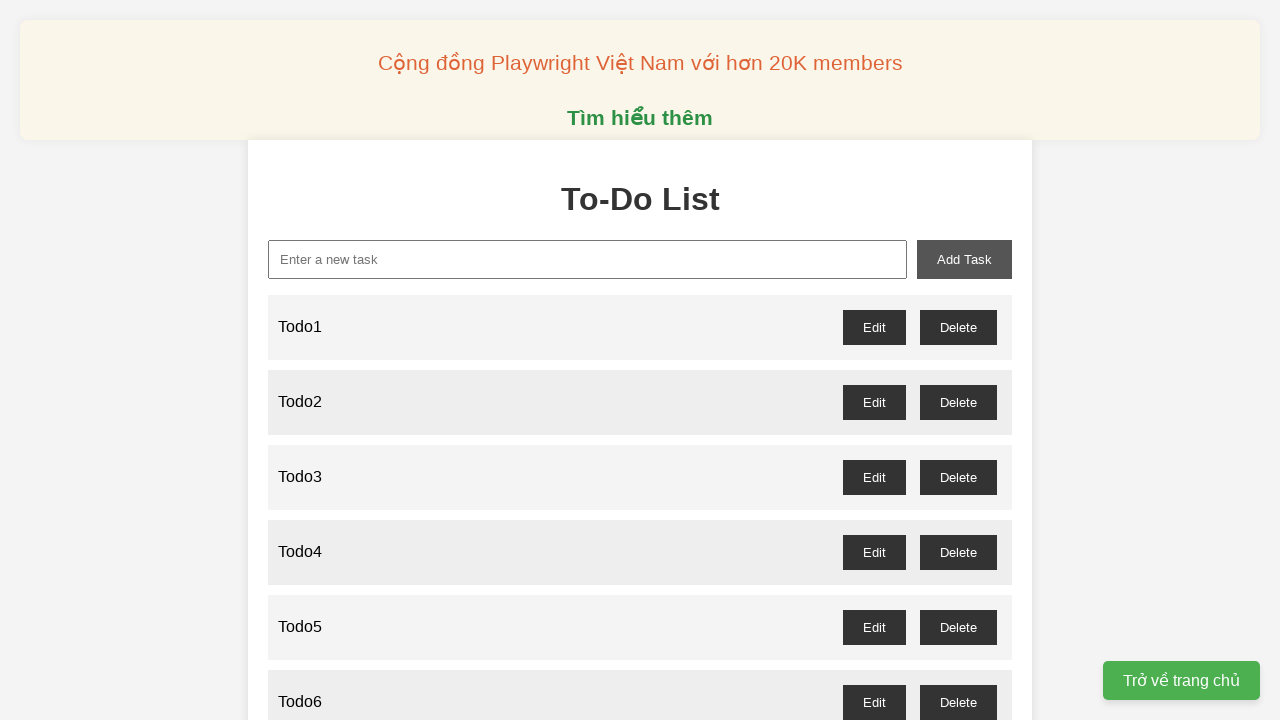

Filled new task input with 'Todo24' on xpath=//input[@id='new-task']
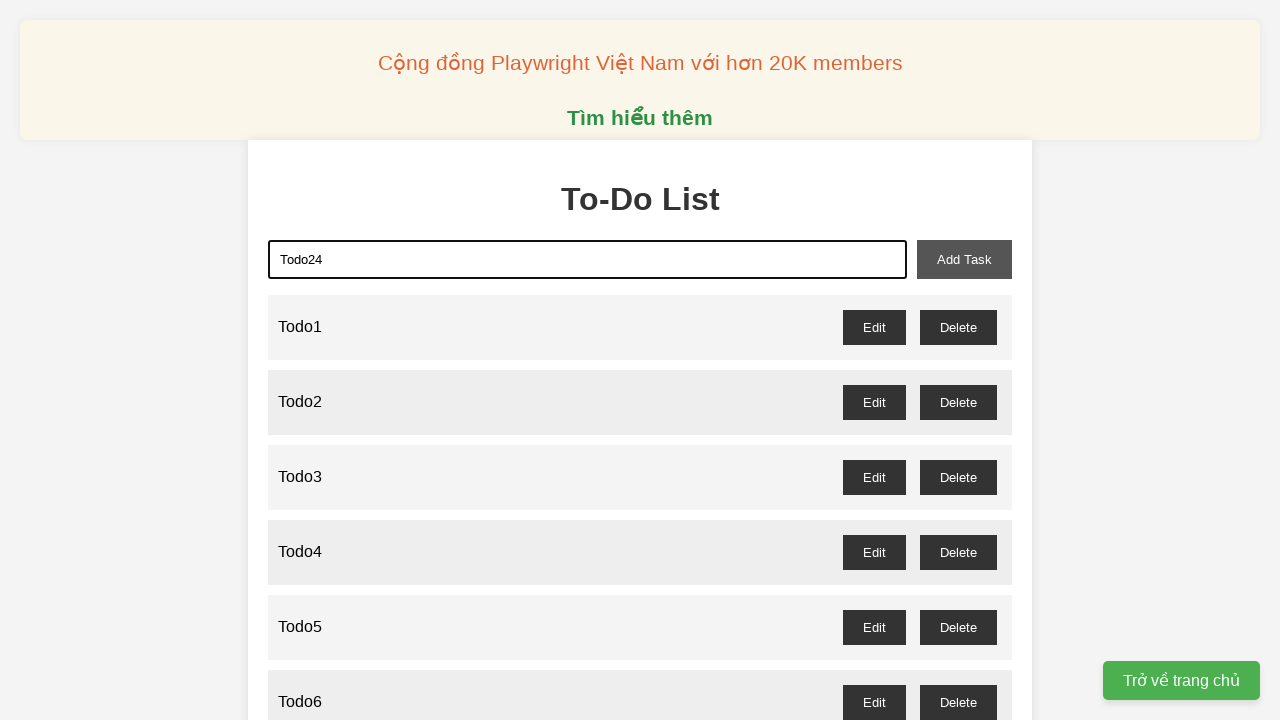

Clicked add task button to create Todo24 at (964, 259) on xpath=//button[@id='add-task']
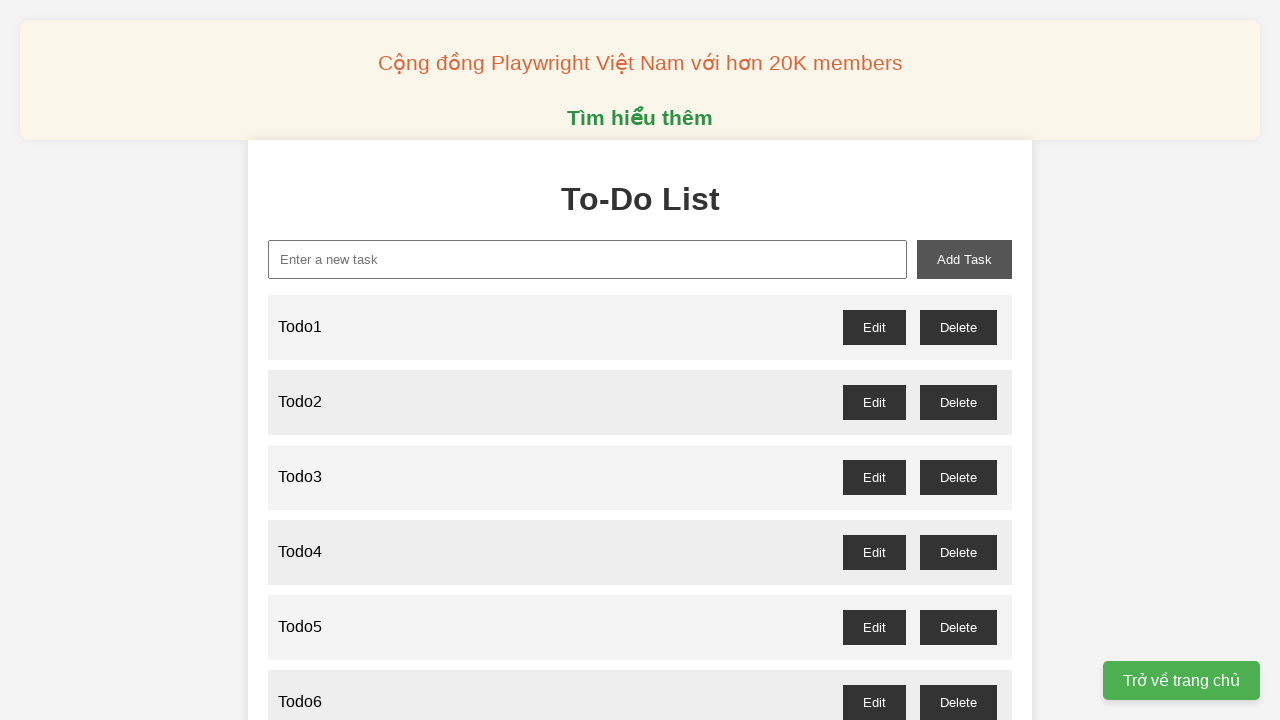

Filled new task input with 'Todo25' on xpath=//input[@id='new-task']
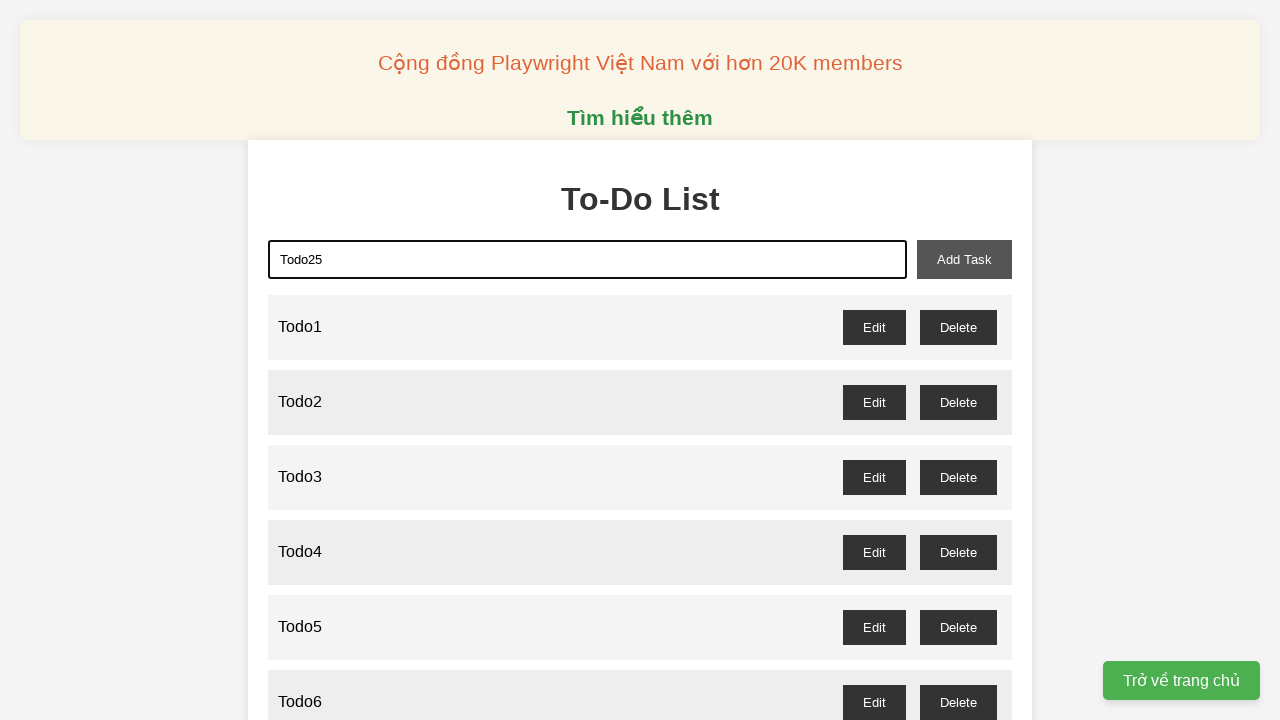

Clicked add task button to create Todo25 at (964, 259) on xpath=//button[@id='add-task']
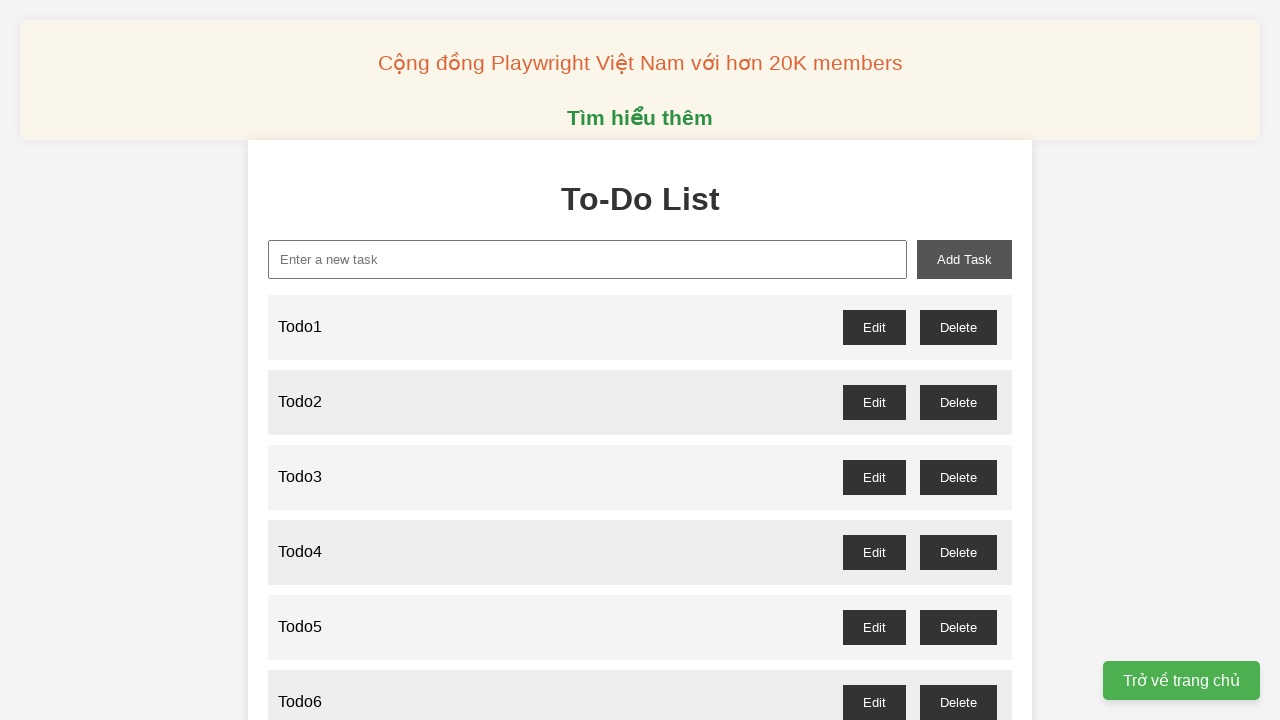

Filled new task input with 'Todo26' on xpath=//input[@id='new-task']
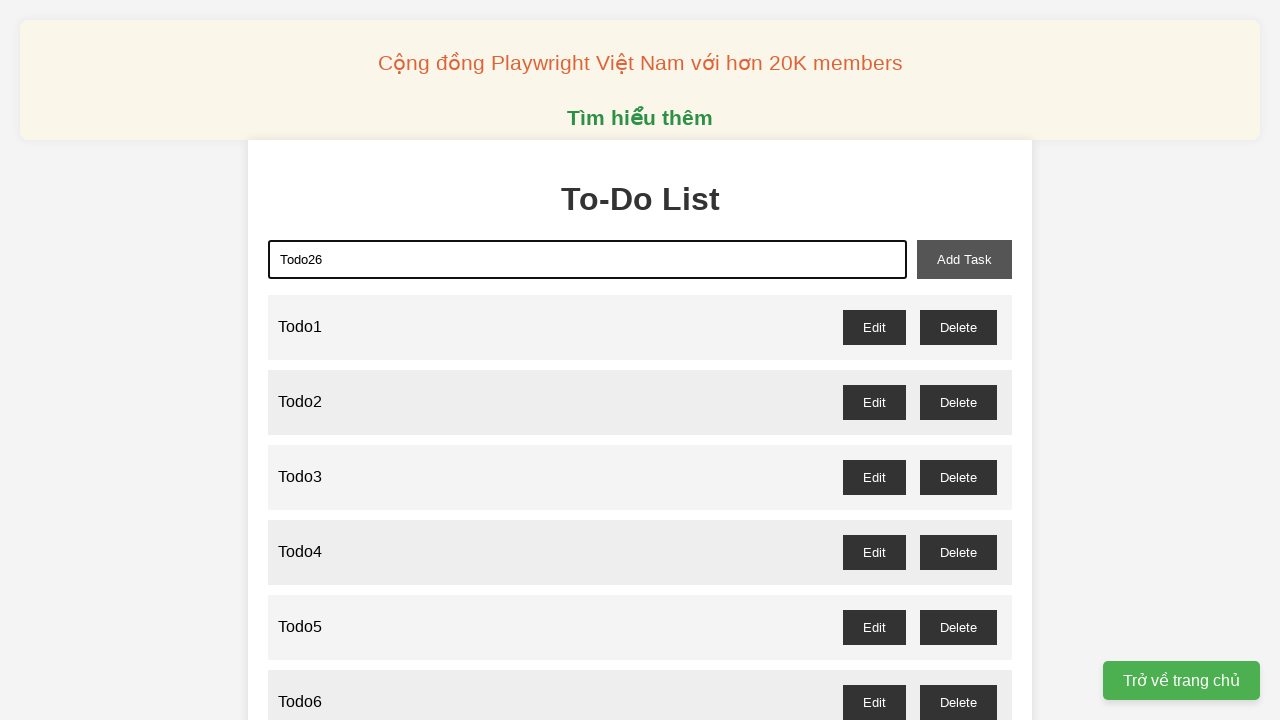

Clicked add task button to create Todo26 at (964, 259) on xpath=//button[@id='add-task']
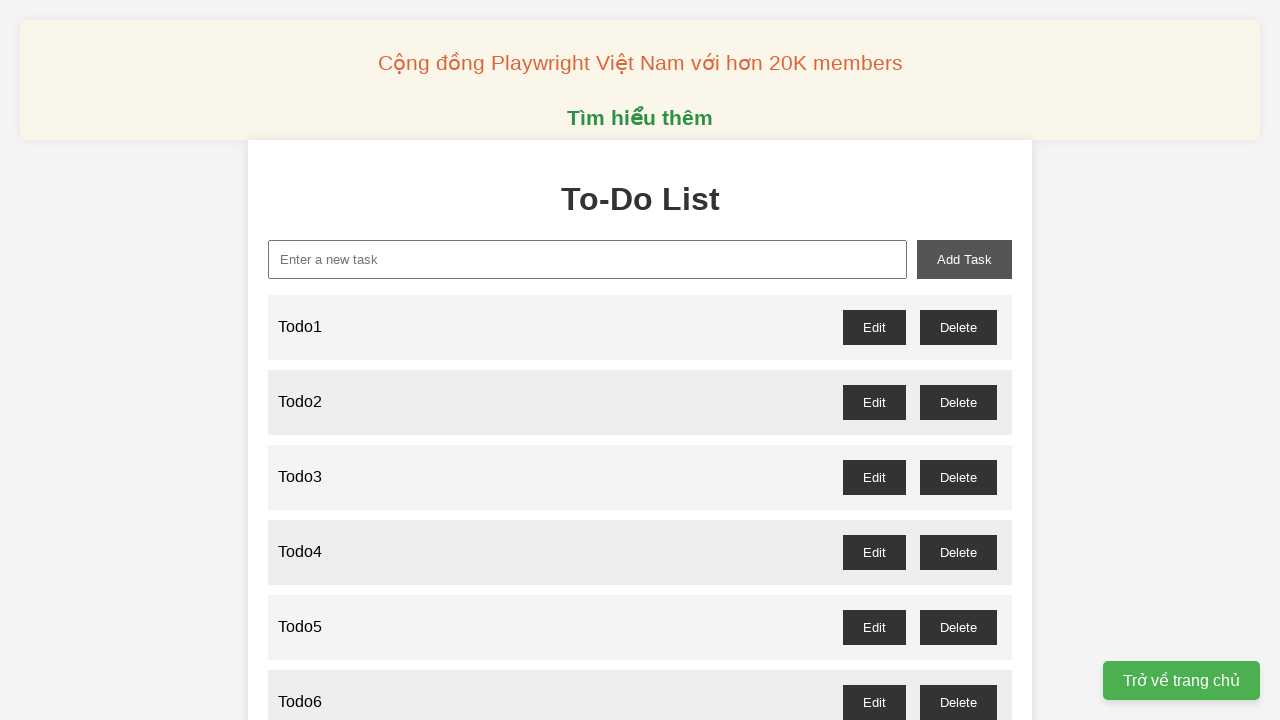

Filled new task input with 'Todo27' on xpath=//input[@id='new-task']
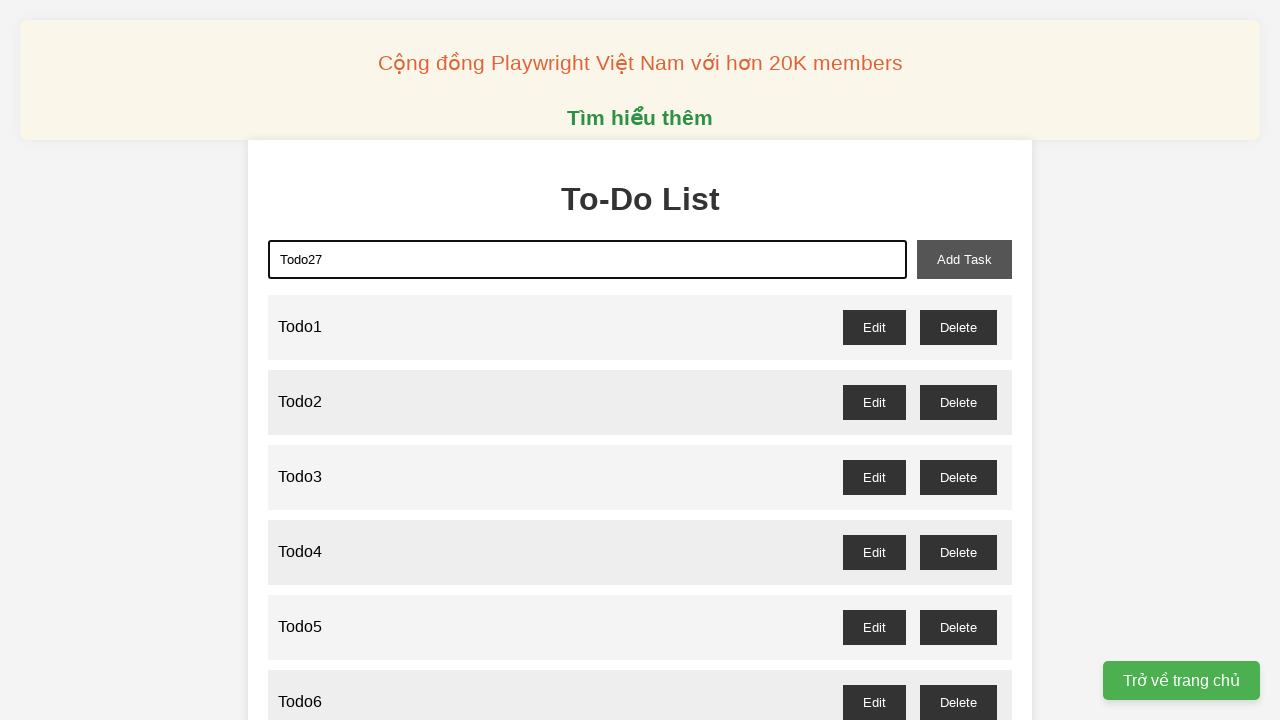

Clicked add task button to create Todo27 at (964, 259) on xpath=//button[@id='add-task']
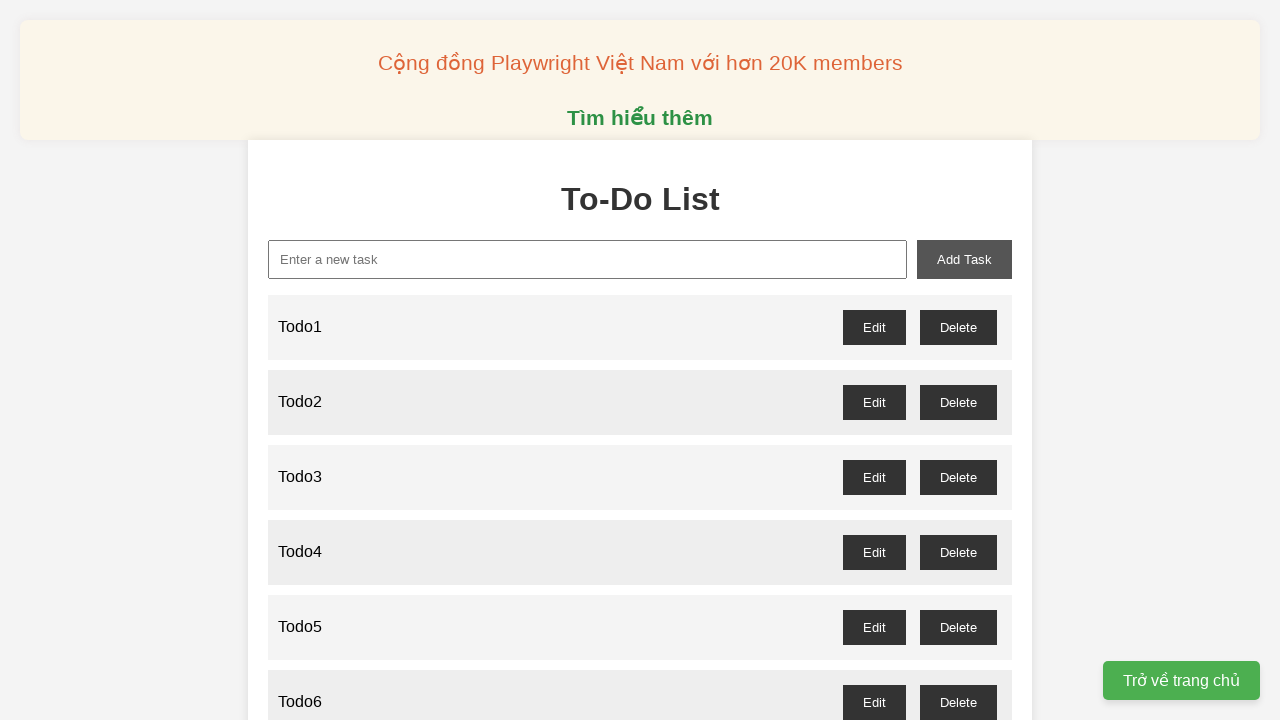

Filled new task input with 'Todo28' on xpath=//input[@id='new-task']
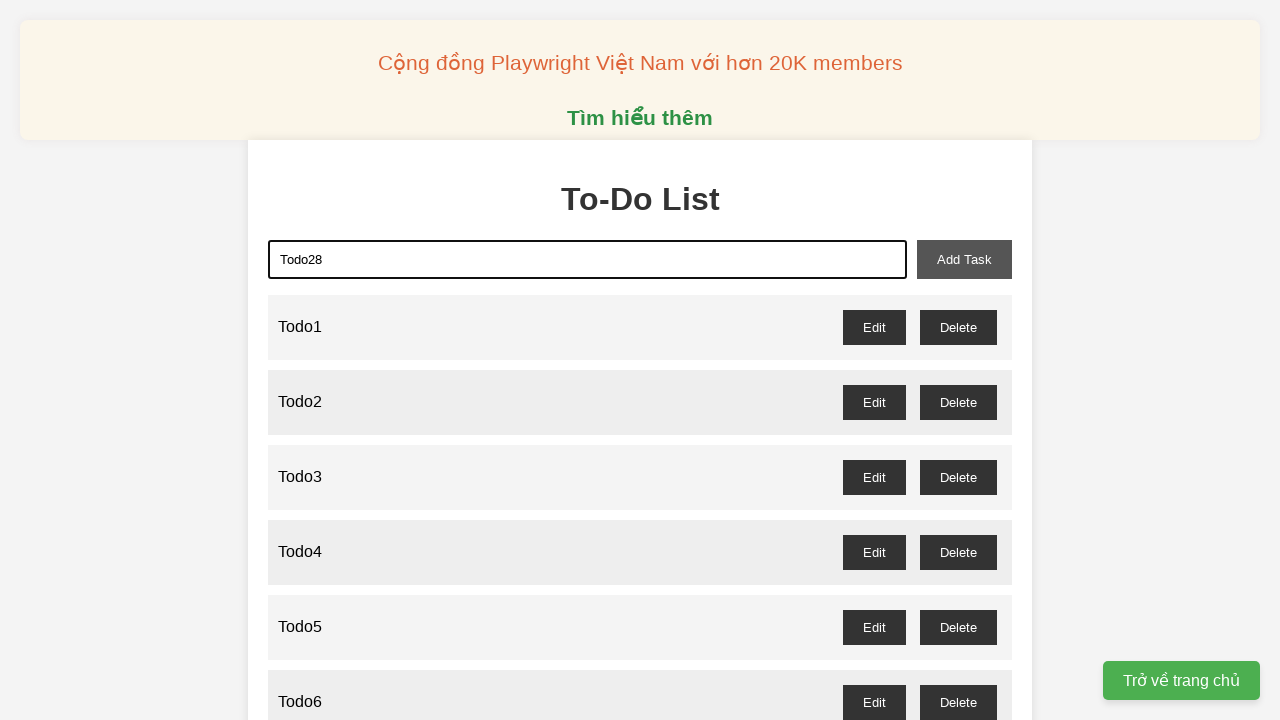

Clicked add task button to create Todo28 at (964, 259) on xpath=//button[@id='add-task']
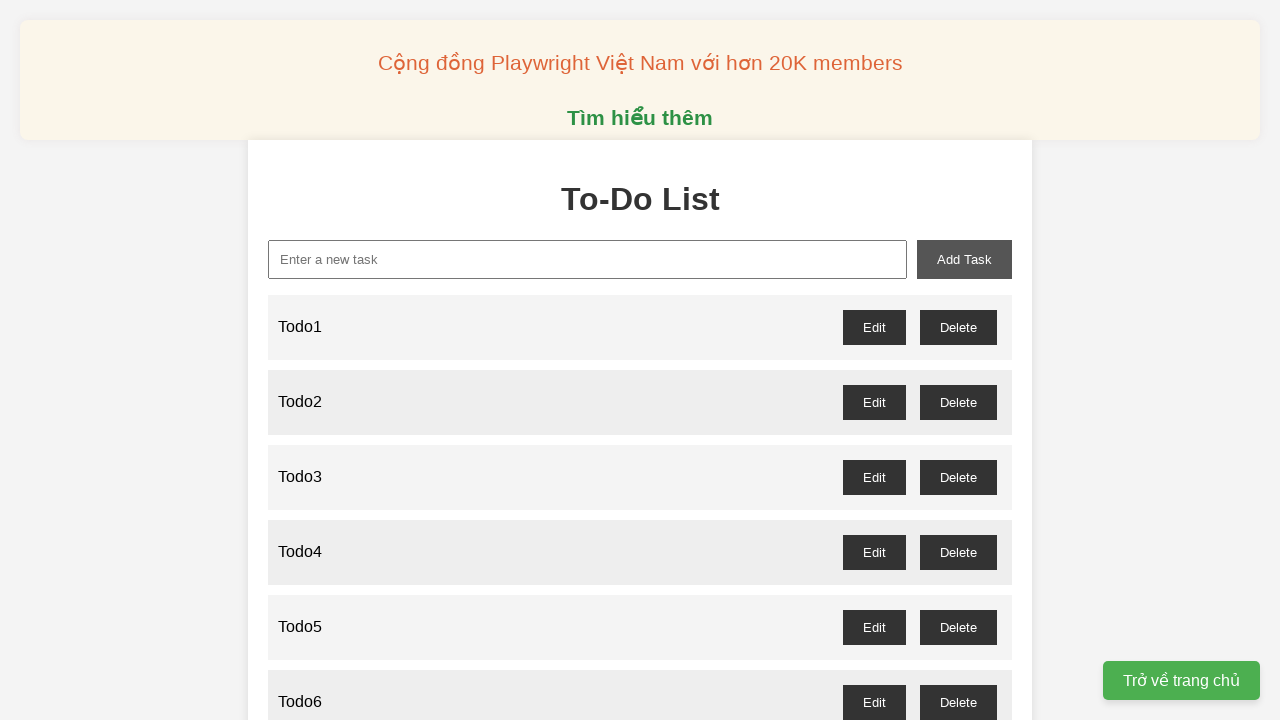

Filled new task input with 'Todo29' on xpath=//input[@id='new-task']
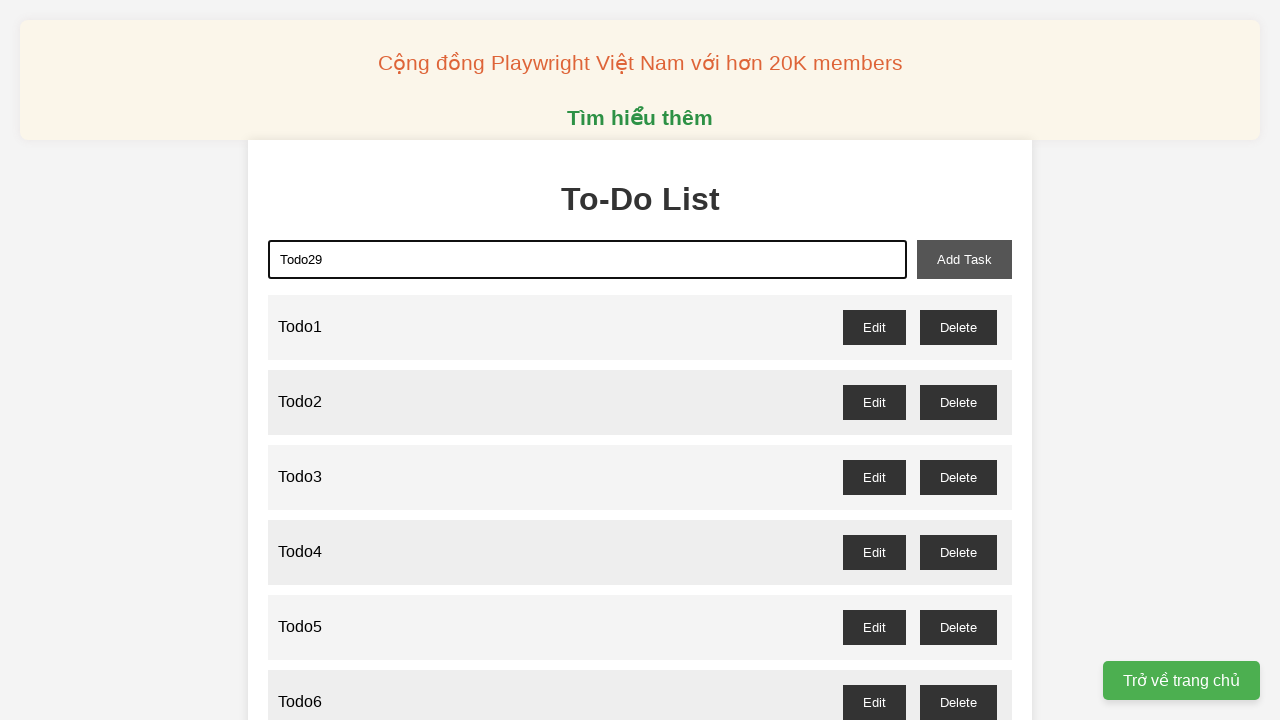

Clicked add task button to create Todo29 at (964, 259) on xpath=//button[@id='add-task']
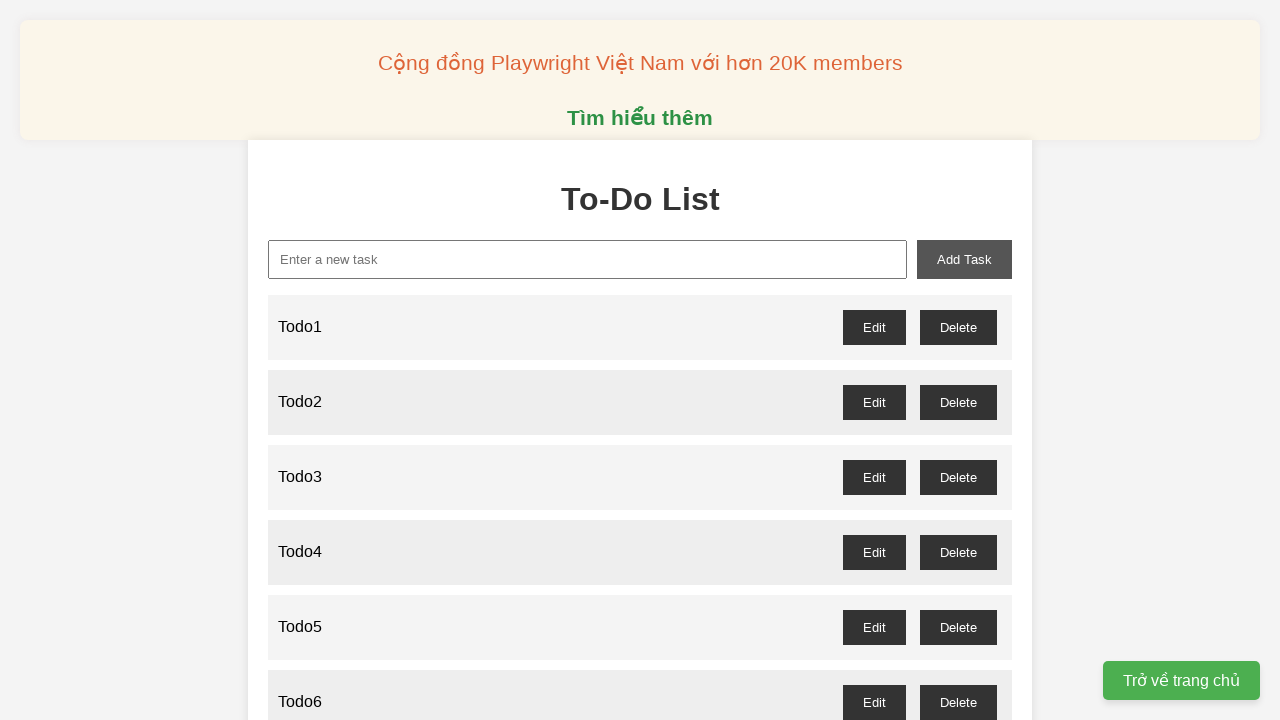

Filled new task input with 'Todo30' on xpath=//input[@id='new-task']
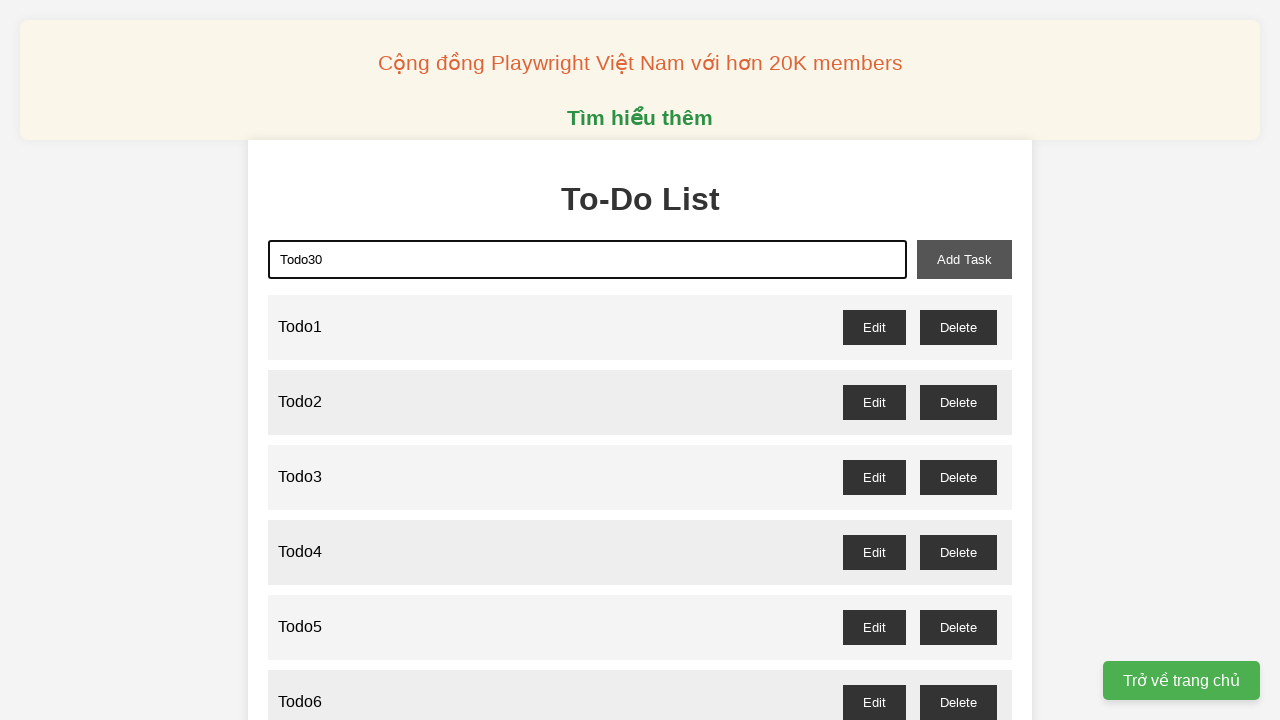

Clicked add task button to create Todo30 at (964, 259) on xpath=//button[@id='add-task']
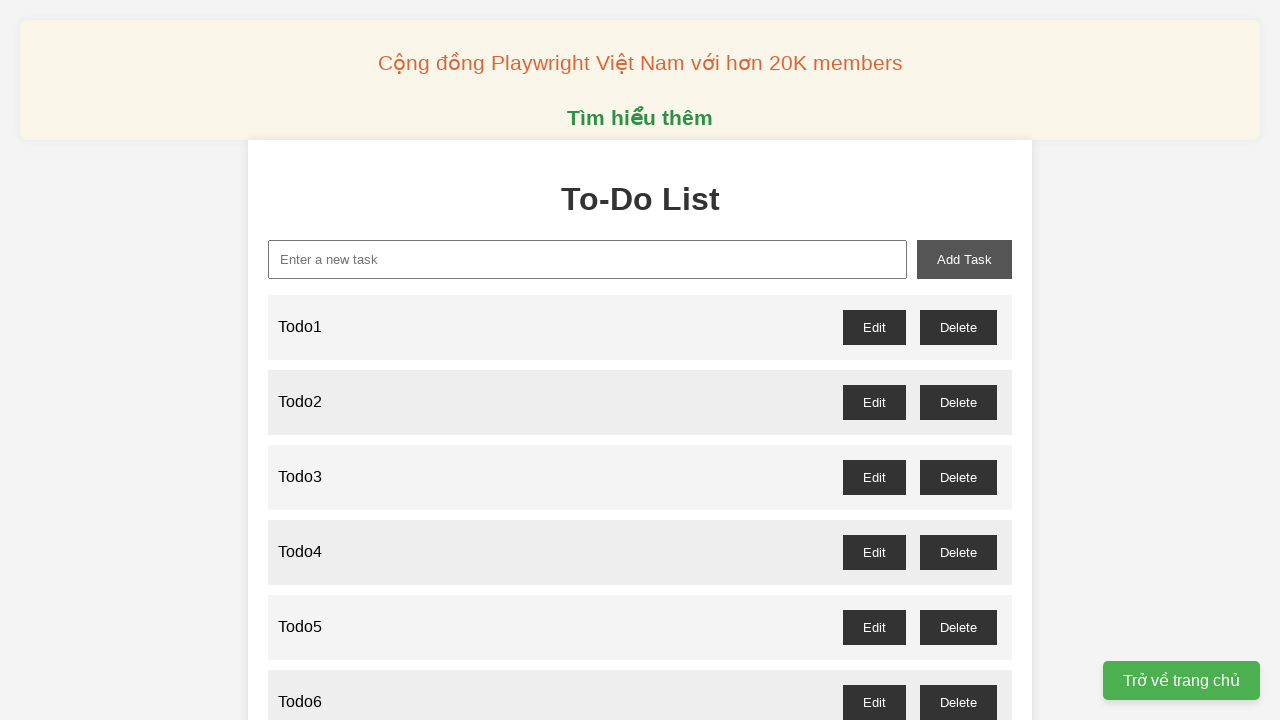

Filled new task input with 'Todo31' on xpath=//input[@id='new-task']
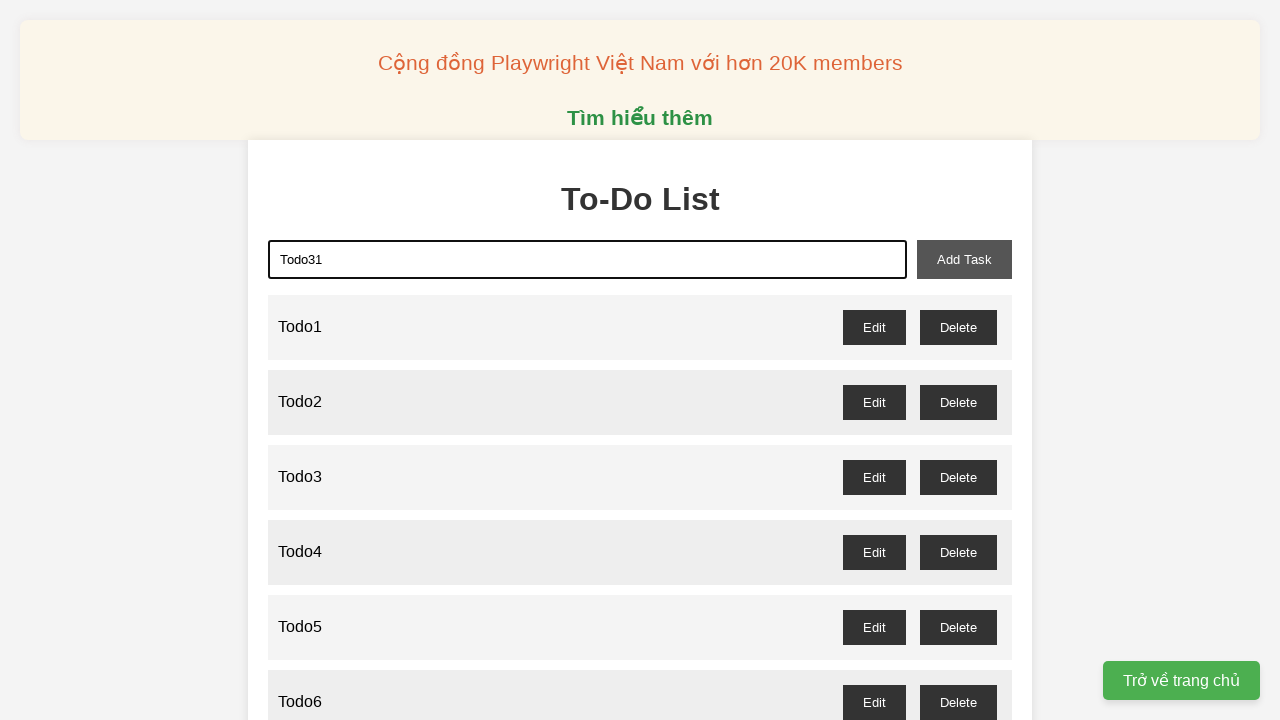

Clicked add task button to create Todo31 at (964, 259) on xpath=//button[@id='add-task']
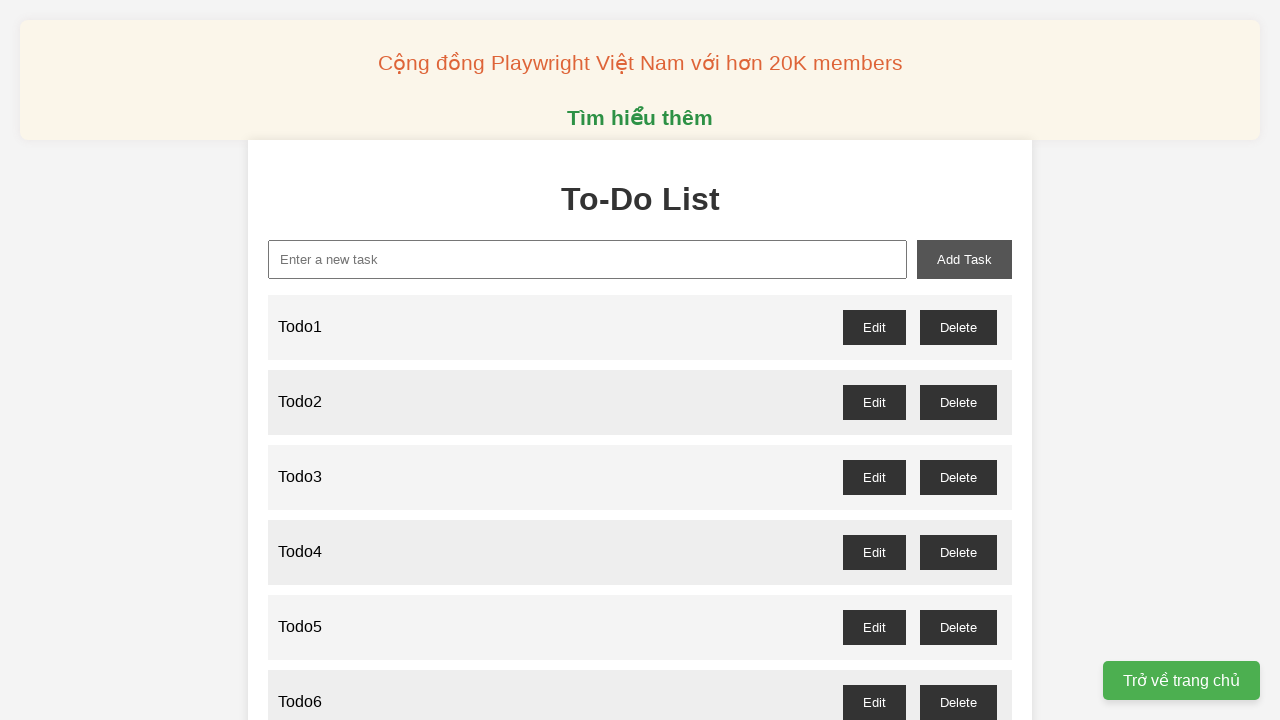

Filled new task input with 'Todo32' on xpath=//input[@id='new-task']
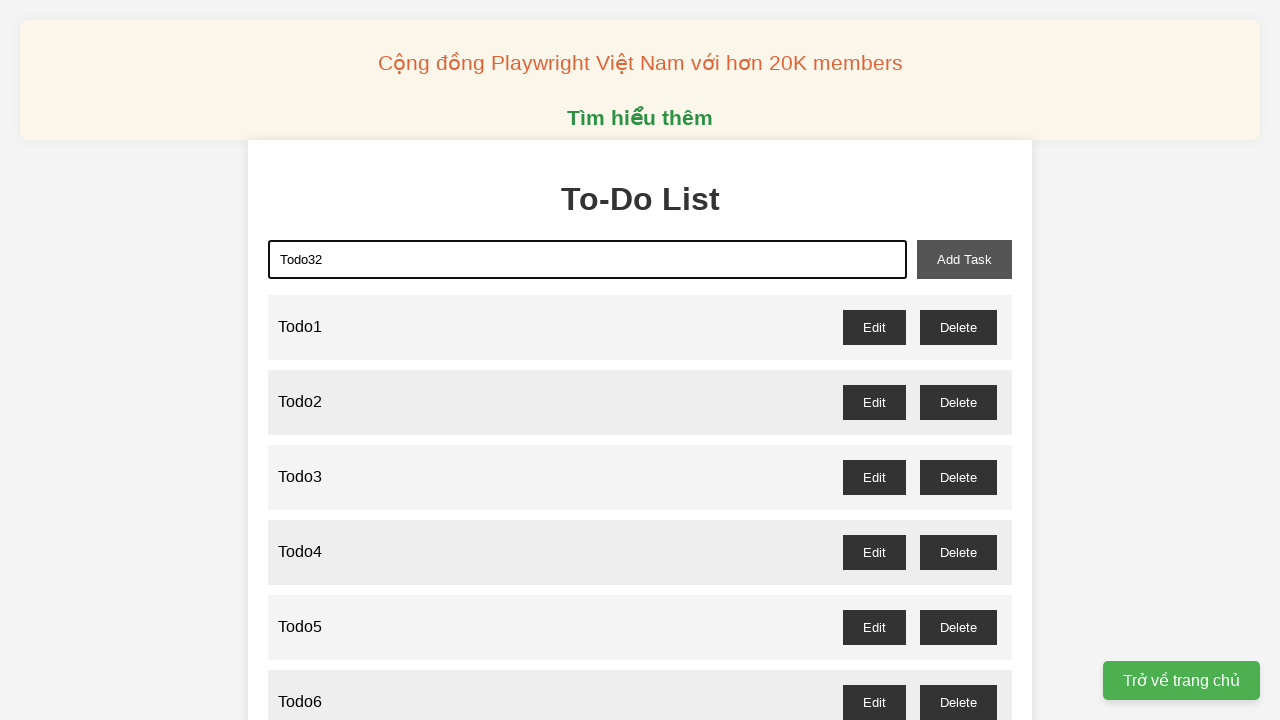

Clicked add task button to create Todo32 at (964, 259) on xpath=//button[@id='add-task']
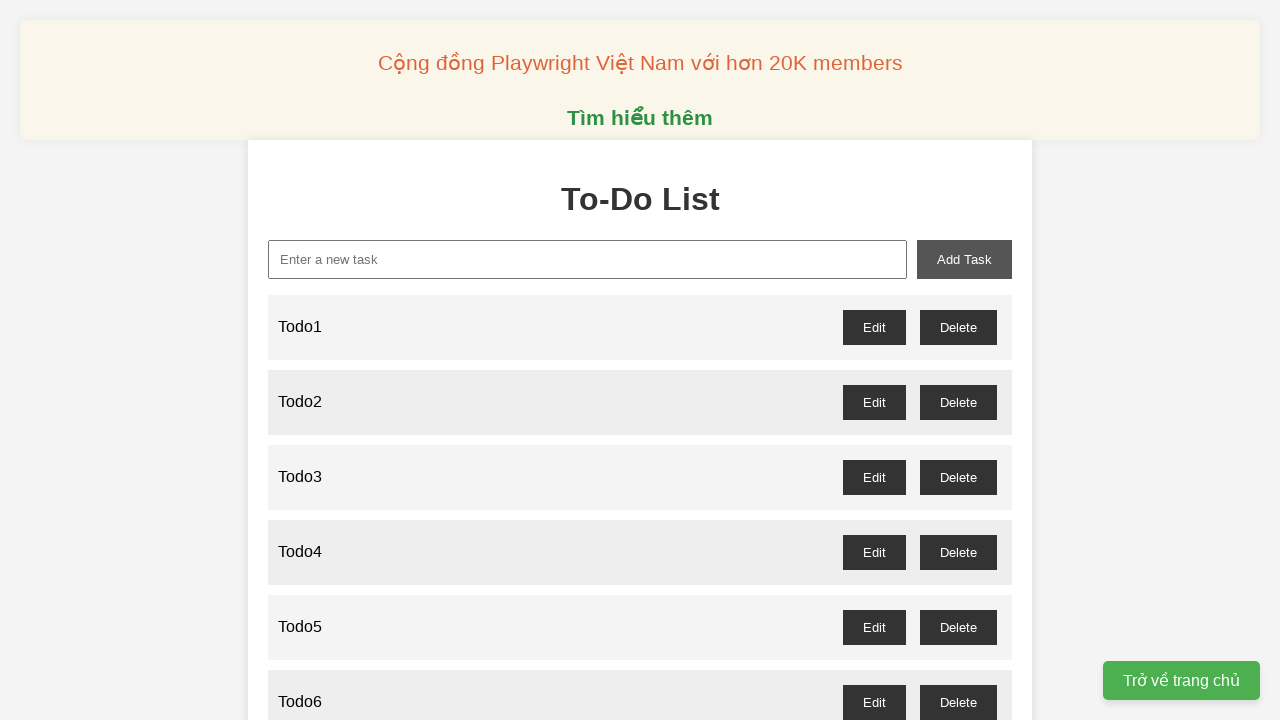

Filled new task input with 'Todo33' on xpath=//input[@id='new-task']
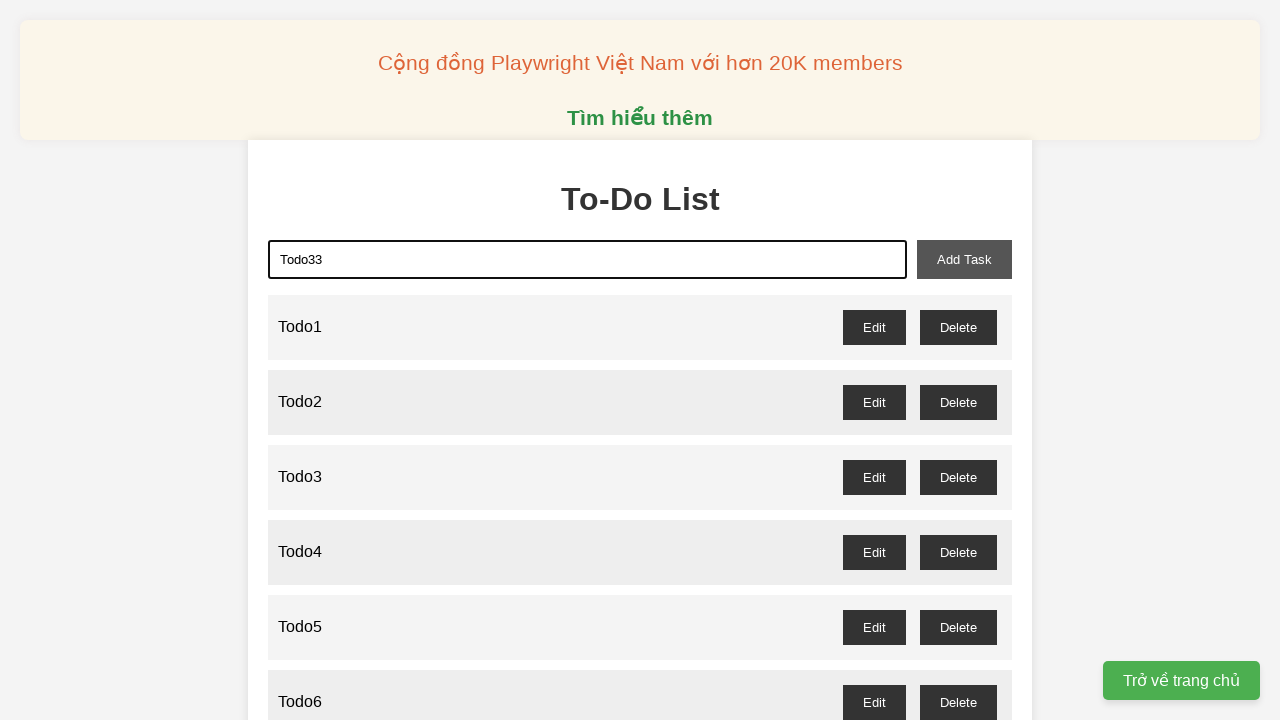

Clicked add task button to create Todo33 at (964, 259) on xpath=//button[@id='add-task']
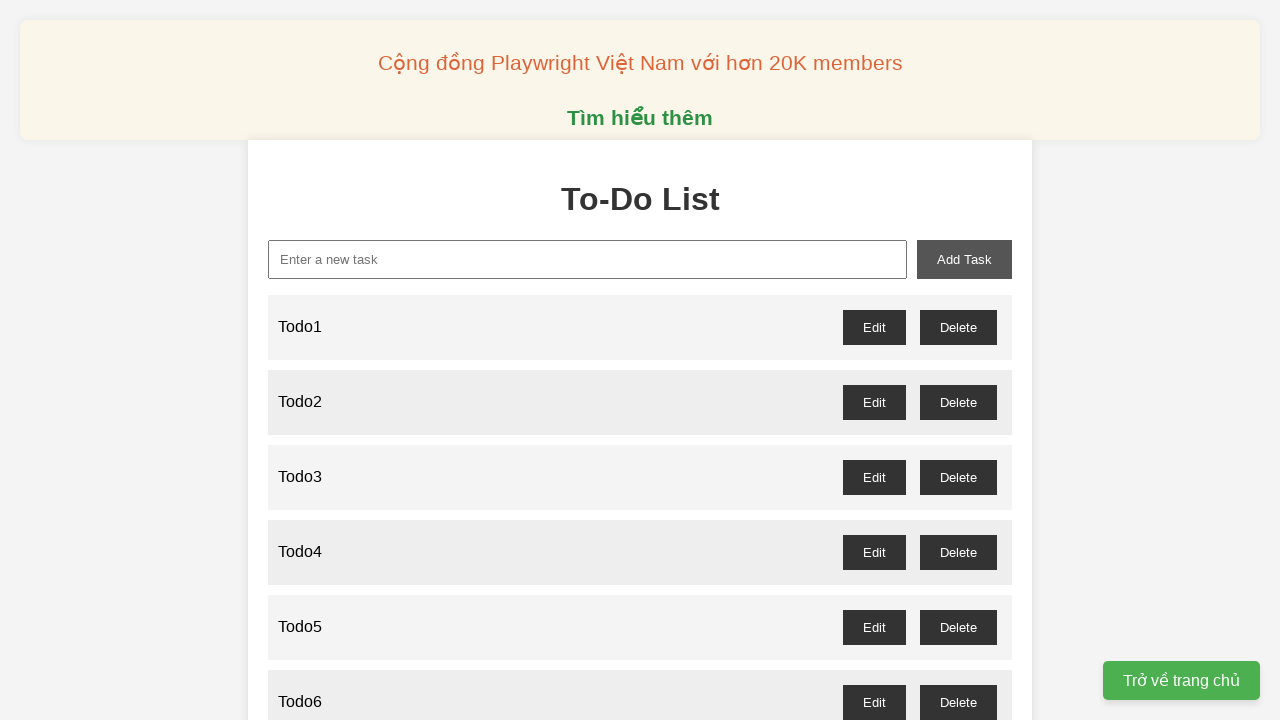

Filled new task input with 'Todo34' on xpath=//input[@id='new-task']
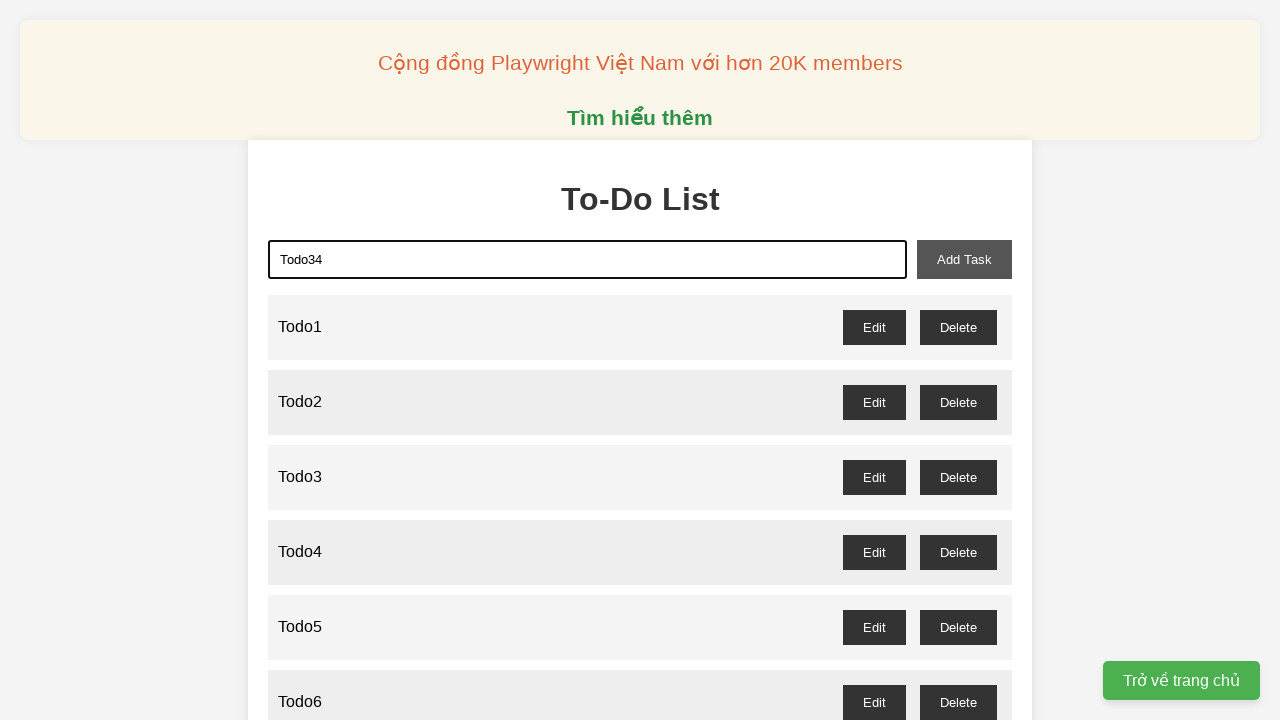

Clicked add task button to create Todo34 at (964, 259) on xpath=//button[@id='add-task']
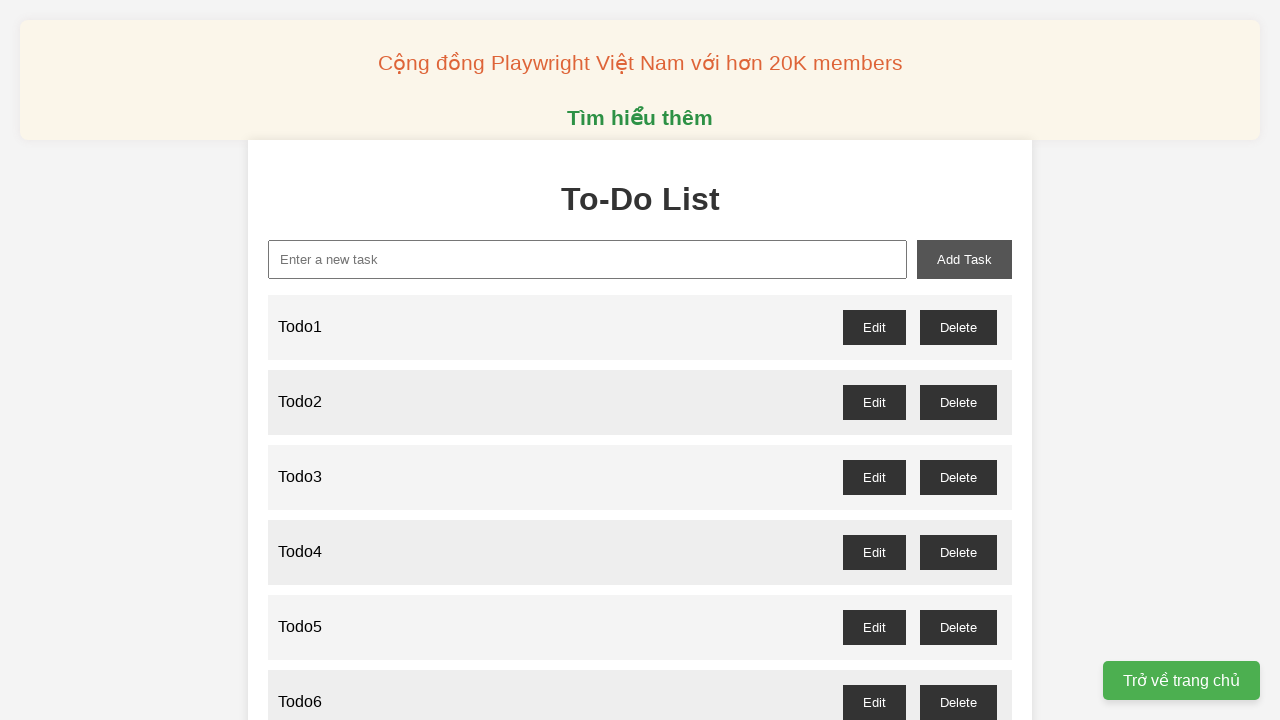

Filled new task input with 'Todo35' on xpath=//input[@id='new-task']
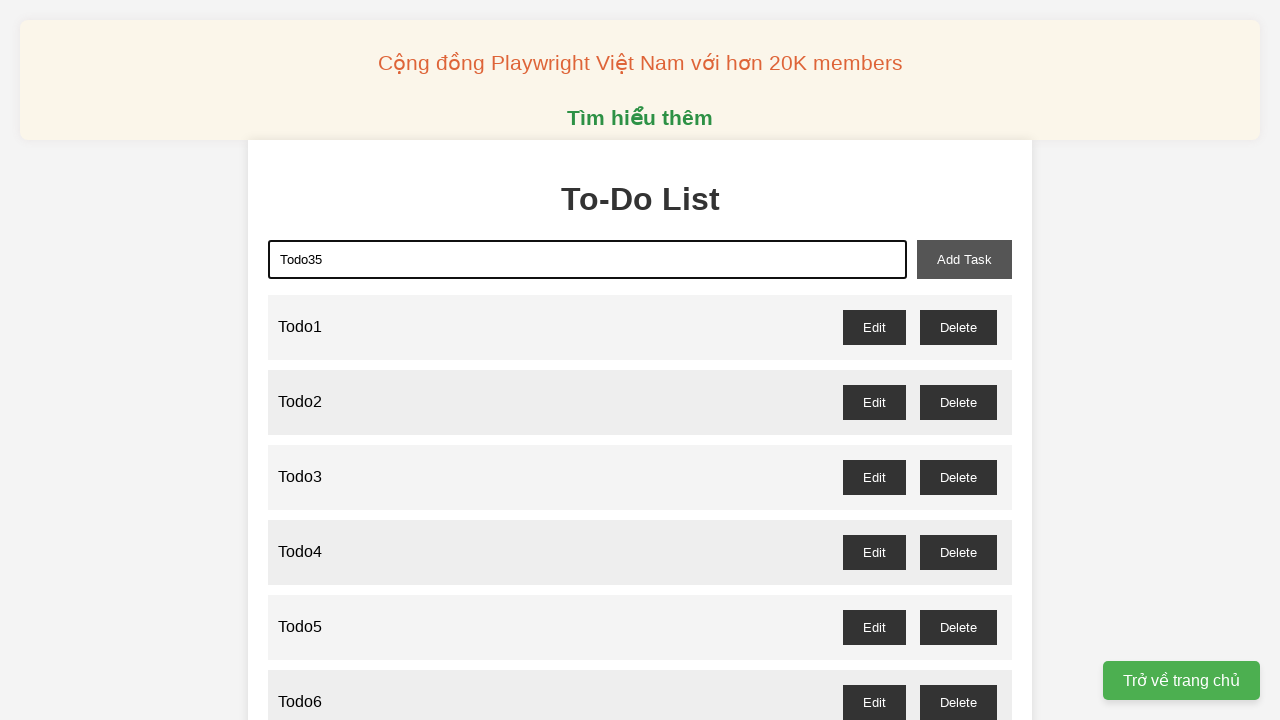

Clicked add task button to create Todo35 at (964, 259) on xpath=//button[@id='add-task']
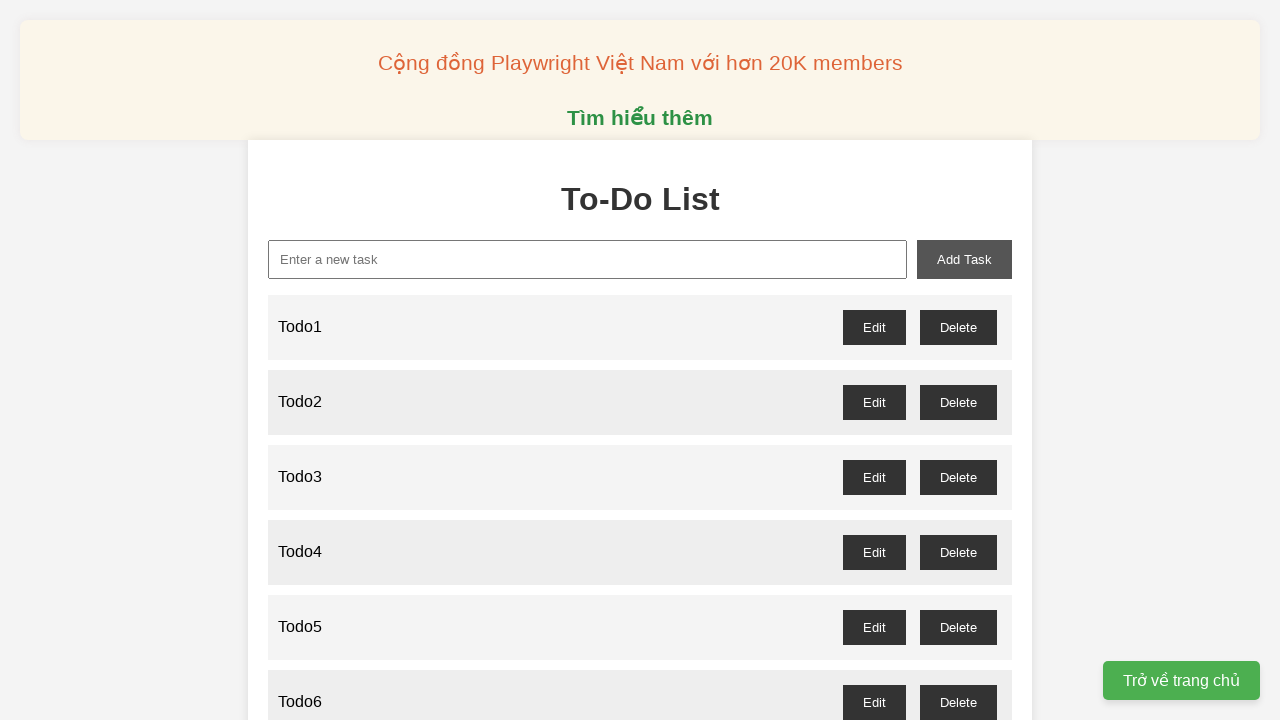

Filled new task input with 'Todo36' on xpath=//input[@id='new-task']
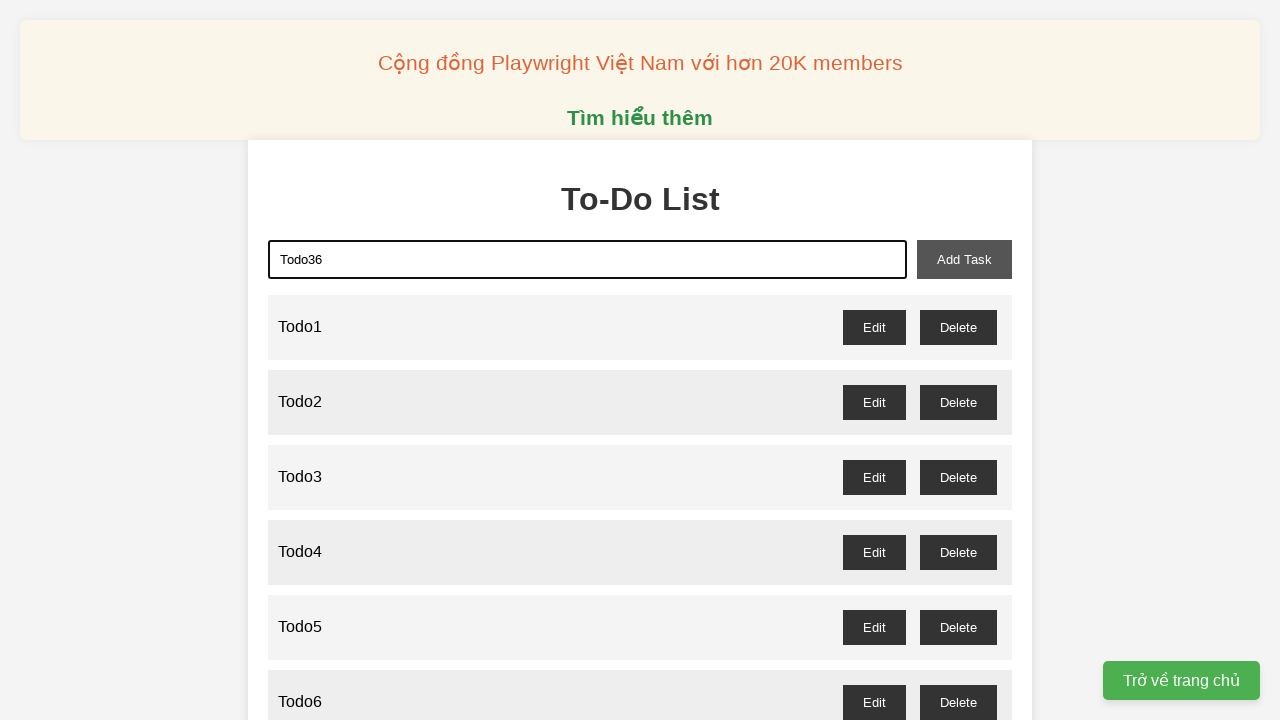

Clicked add task button to create Todo36 at (964, 259) on xpath=//button[@id='add-task']
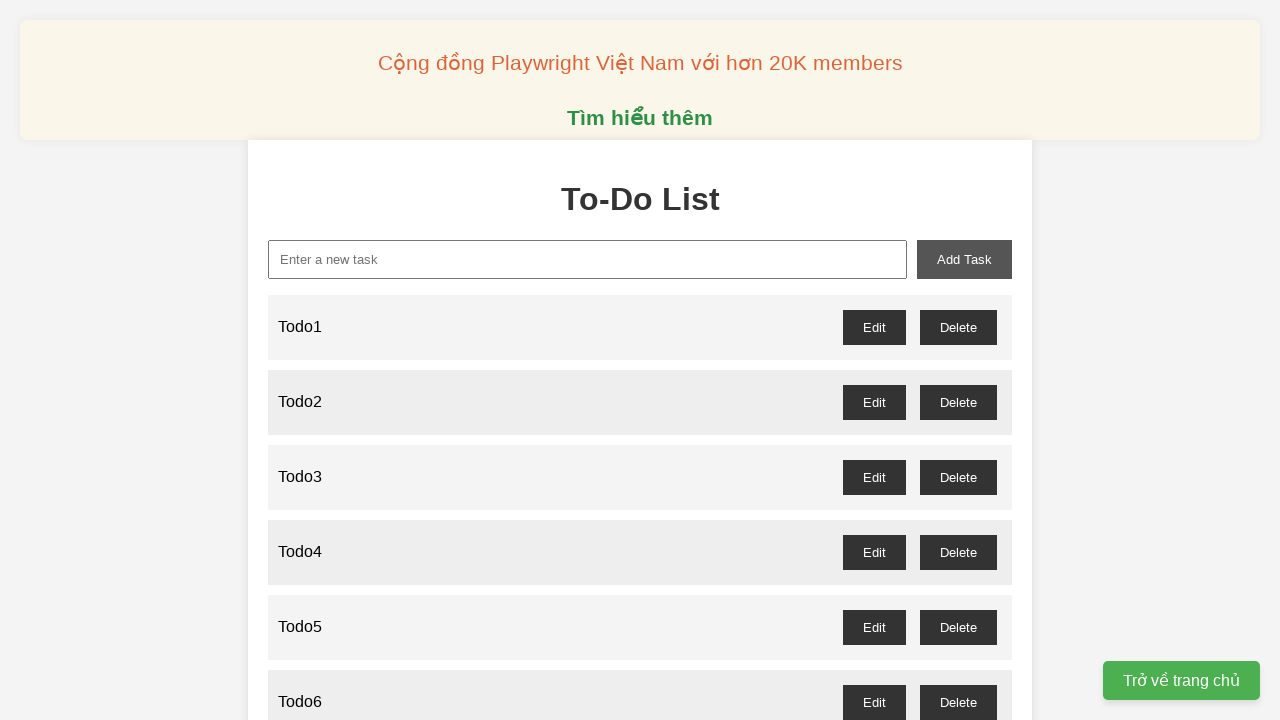

Filled new task input with 'Todo37' on xpath=//input[@id='new-task']
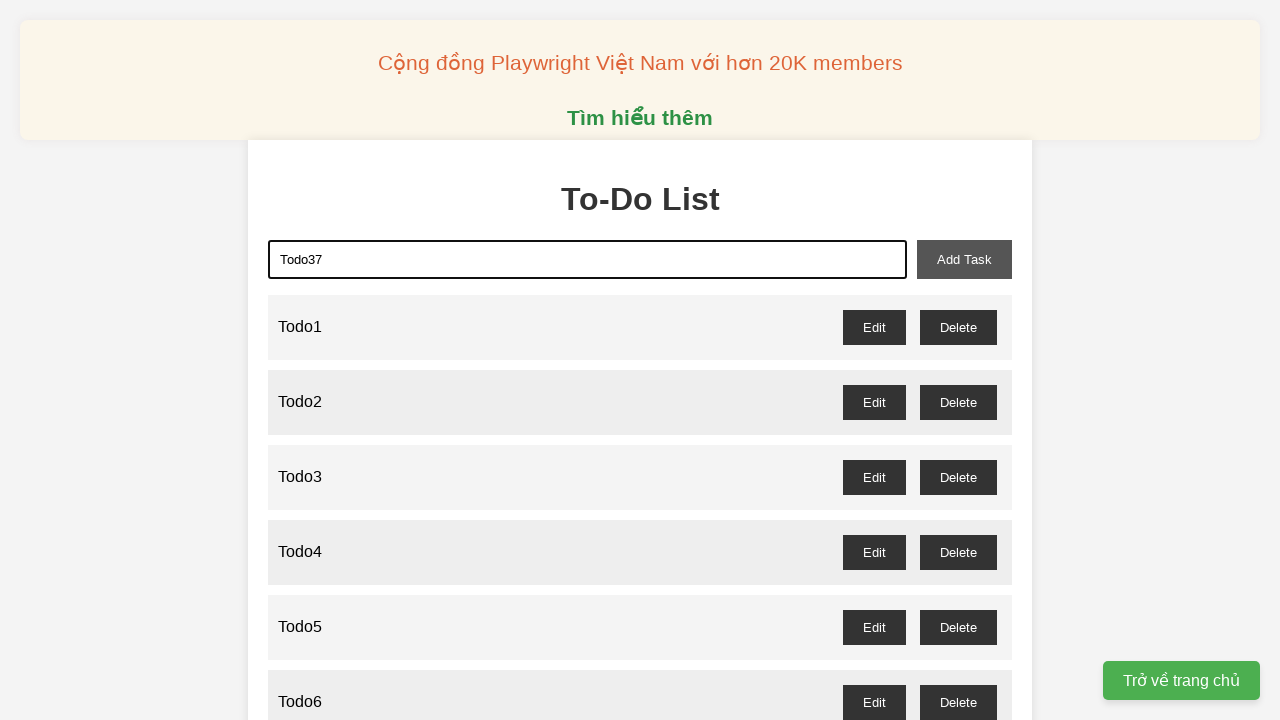

Clicked add task button to create Todo37 at (964, 259) on xpath=//button[@id='add-task']
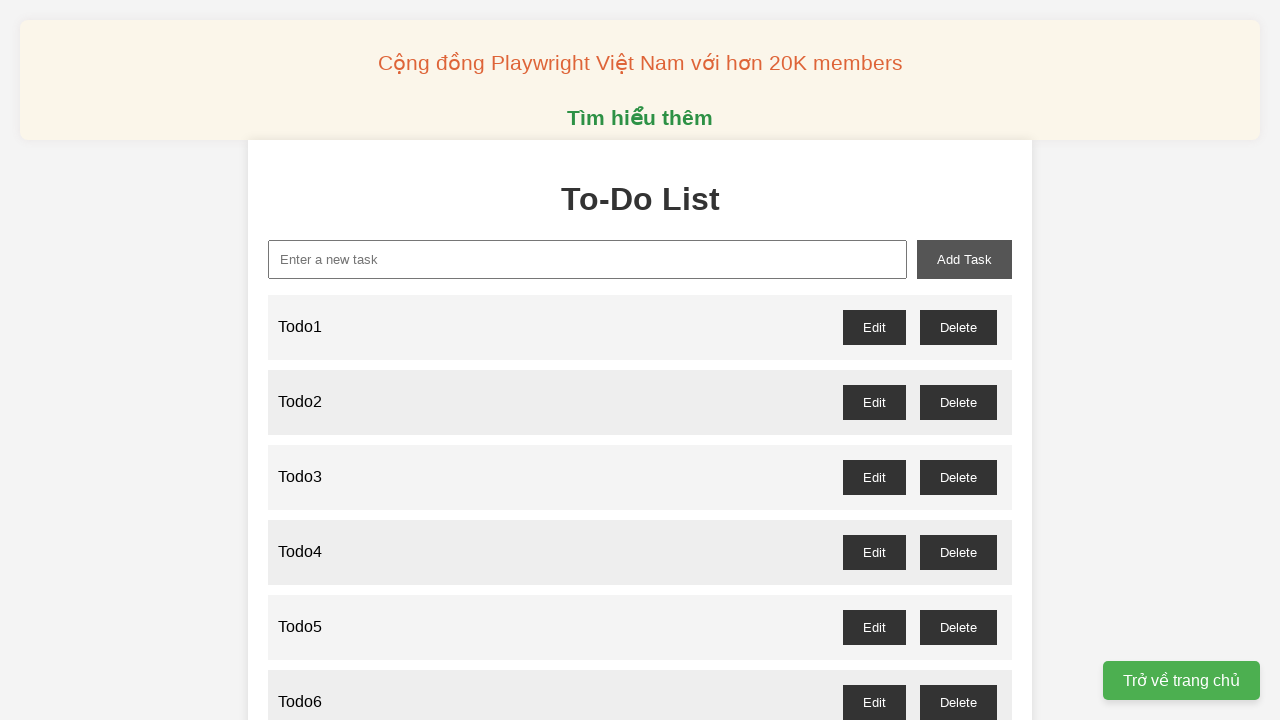

Filled new task input with 'Todo38' on xpath=//input[@id='new-task']
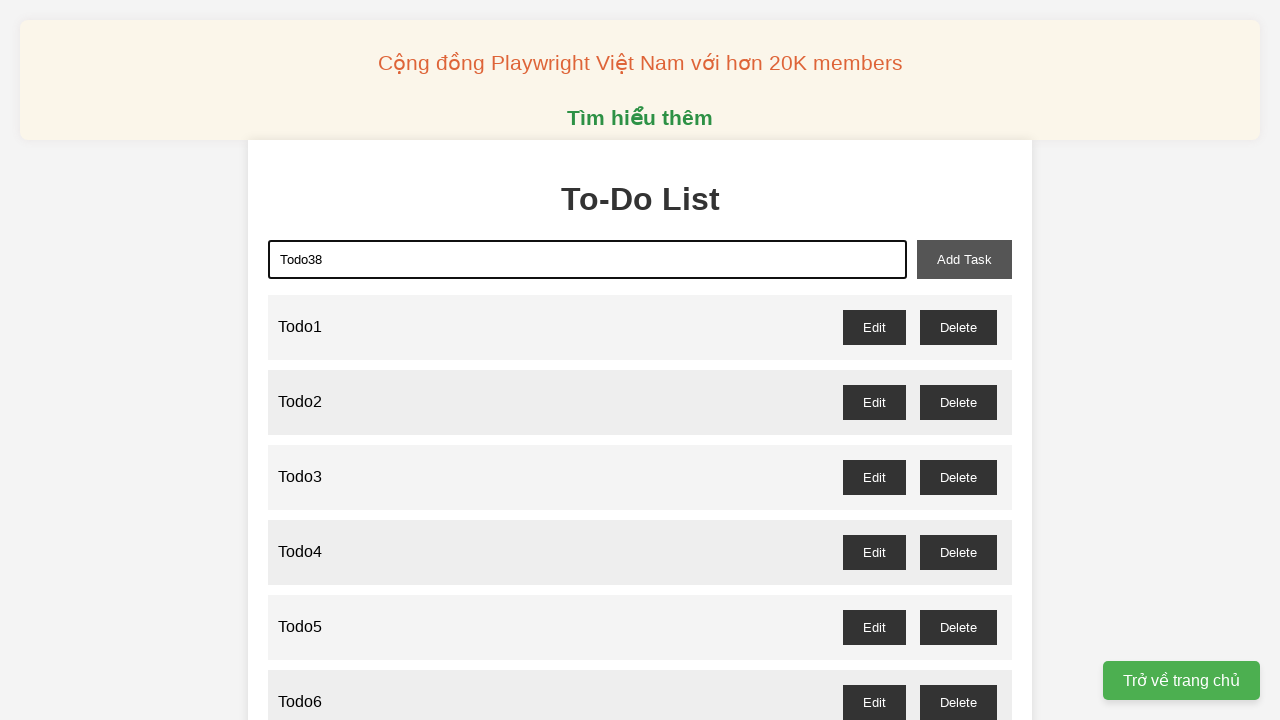

Clicked add task button to create Todo38 at (964, 259) on xpath=//button[@id='add-task']
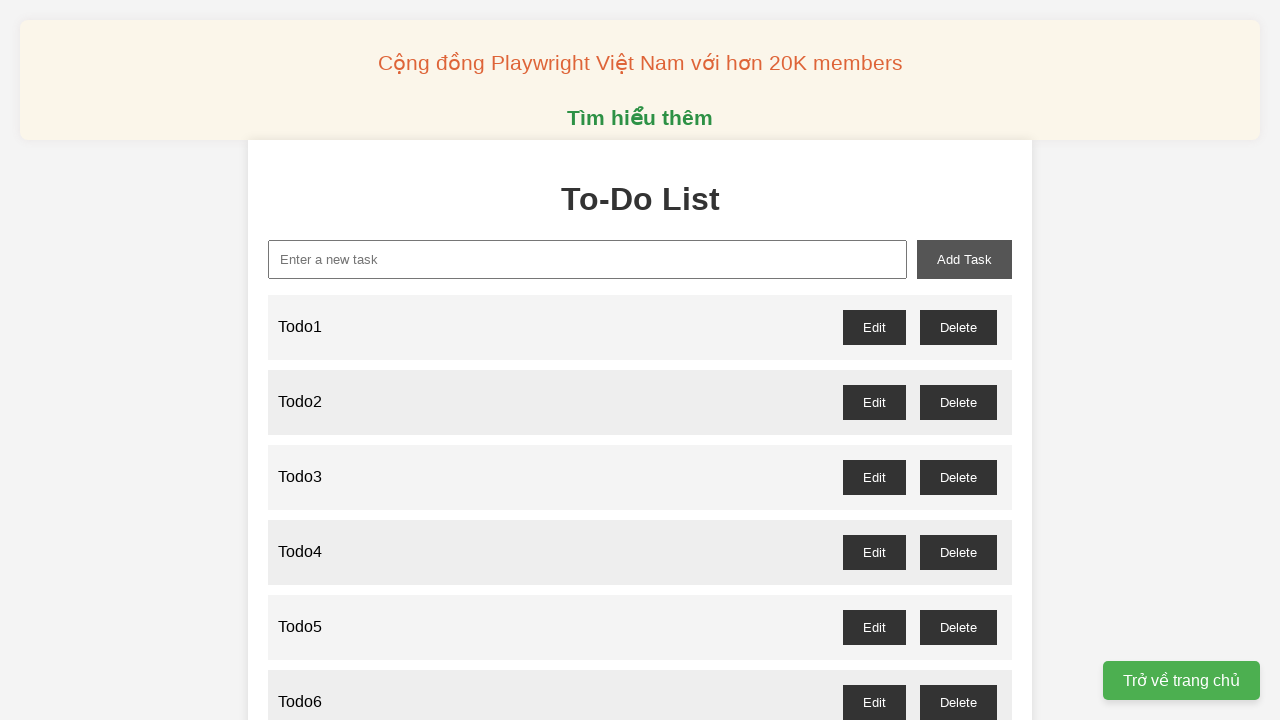

Filled new task input with 'Todo39' on xpath=//input[@id='new-task']
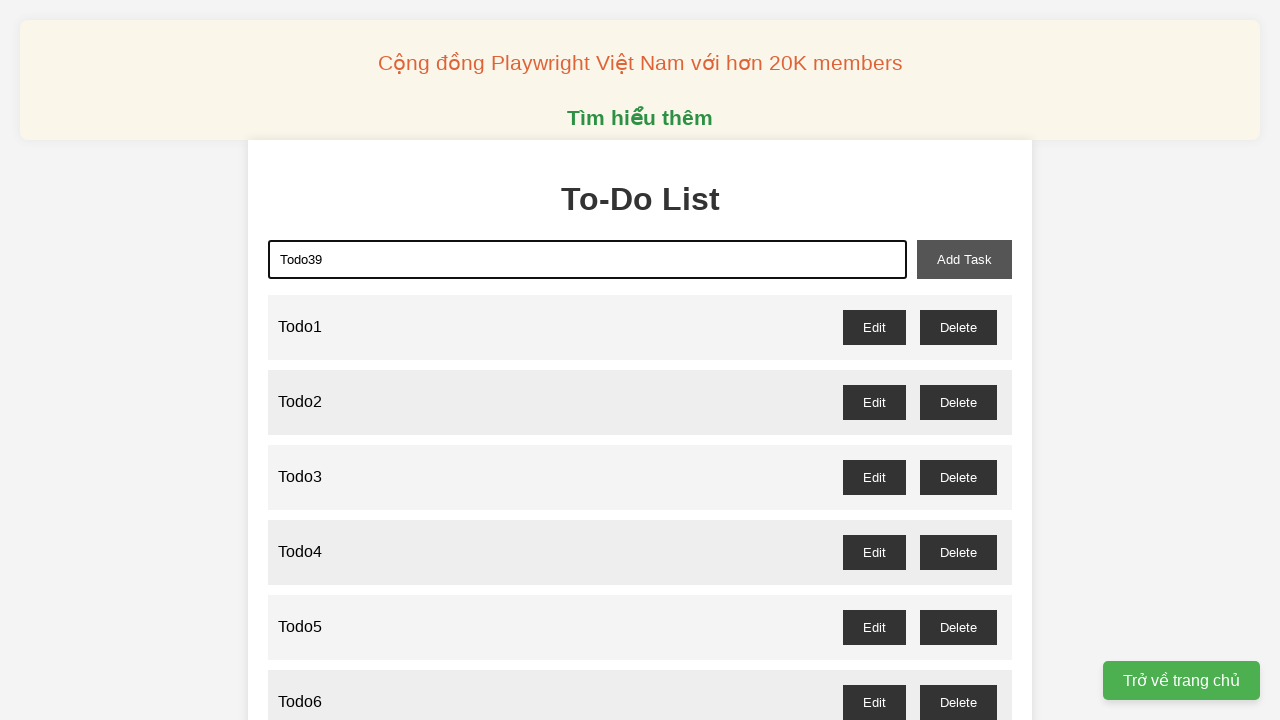

Clicked add task button to create Todo39 at (964, 259) on xpath=//button[@id='add-task']
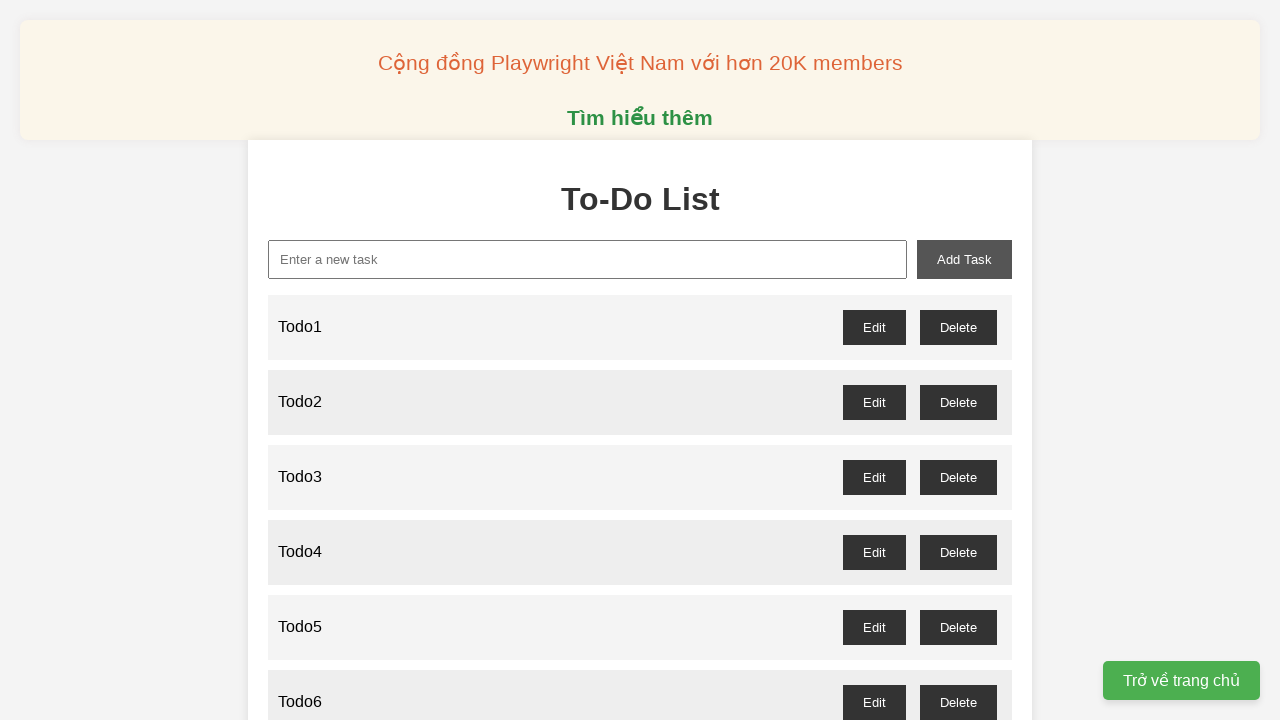

Filled new task input with 'Todo40' on xpath=//input[@id='new-task']
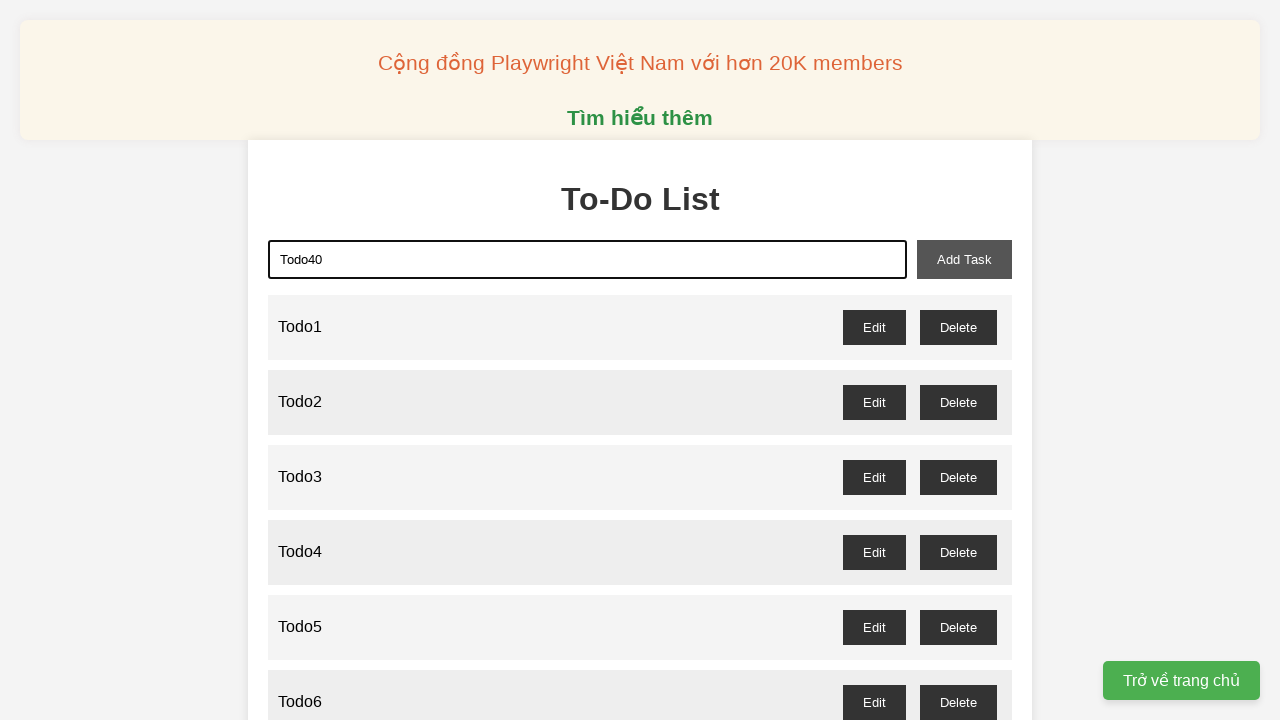

Clicked add task button to create Todo40 at (964, 259) on xpath=//button[@id='add-task']
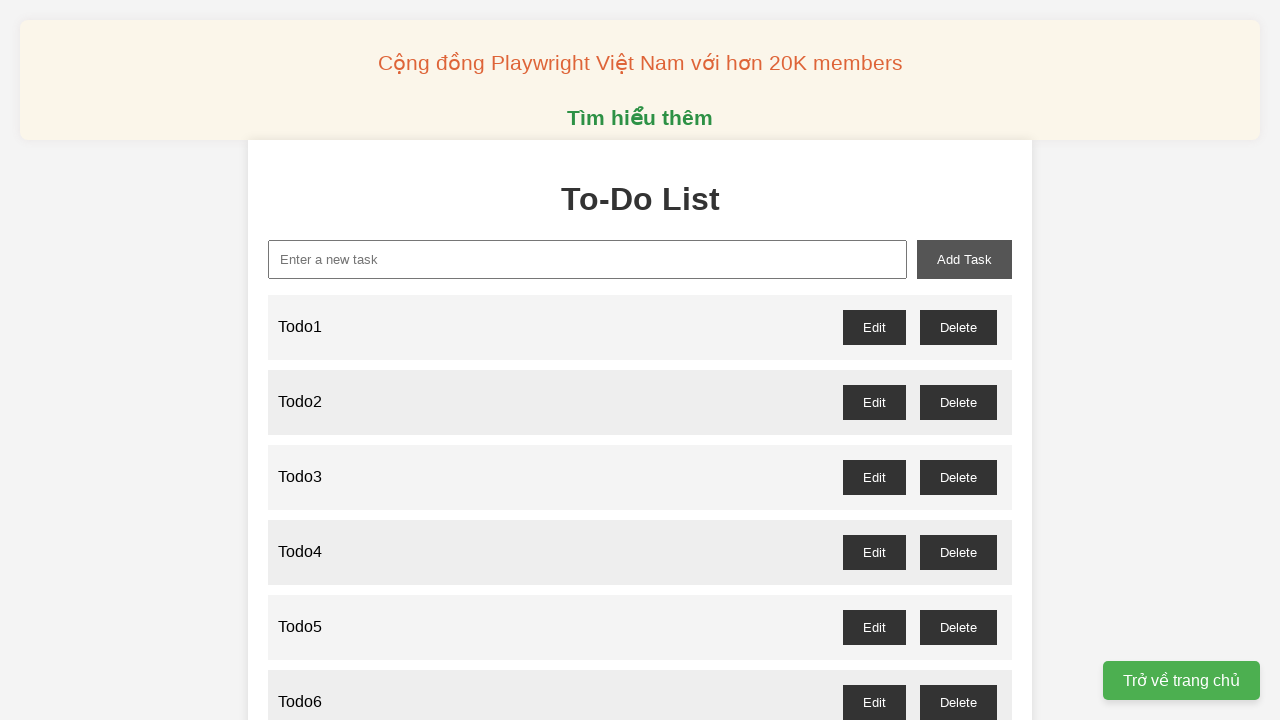

Filled new task input with 'Todo41' on xpath=//input[@id='new-task']
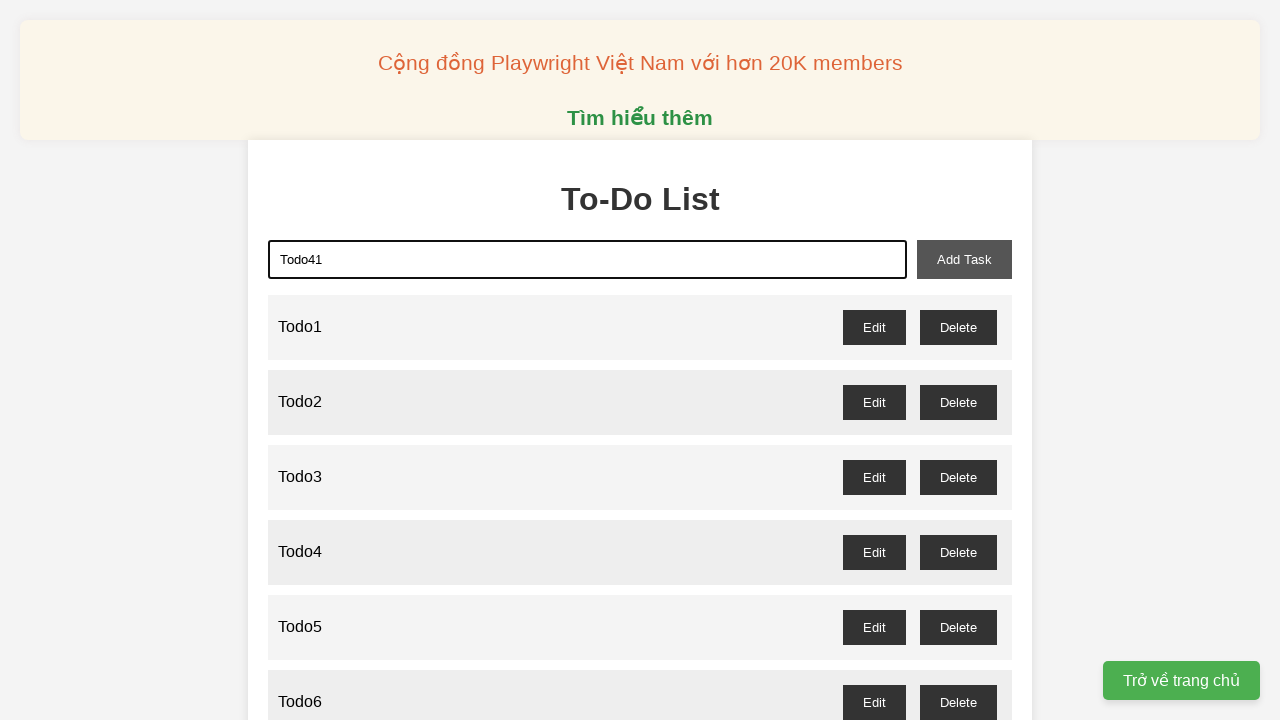

Clicked add task button to create Todo41 at (964, 259) on xpath=//button[@id='add-task']
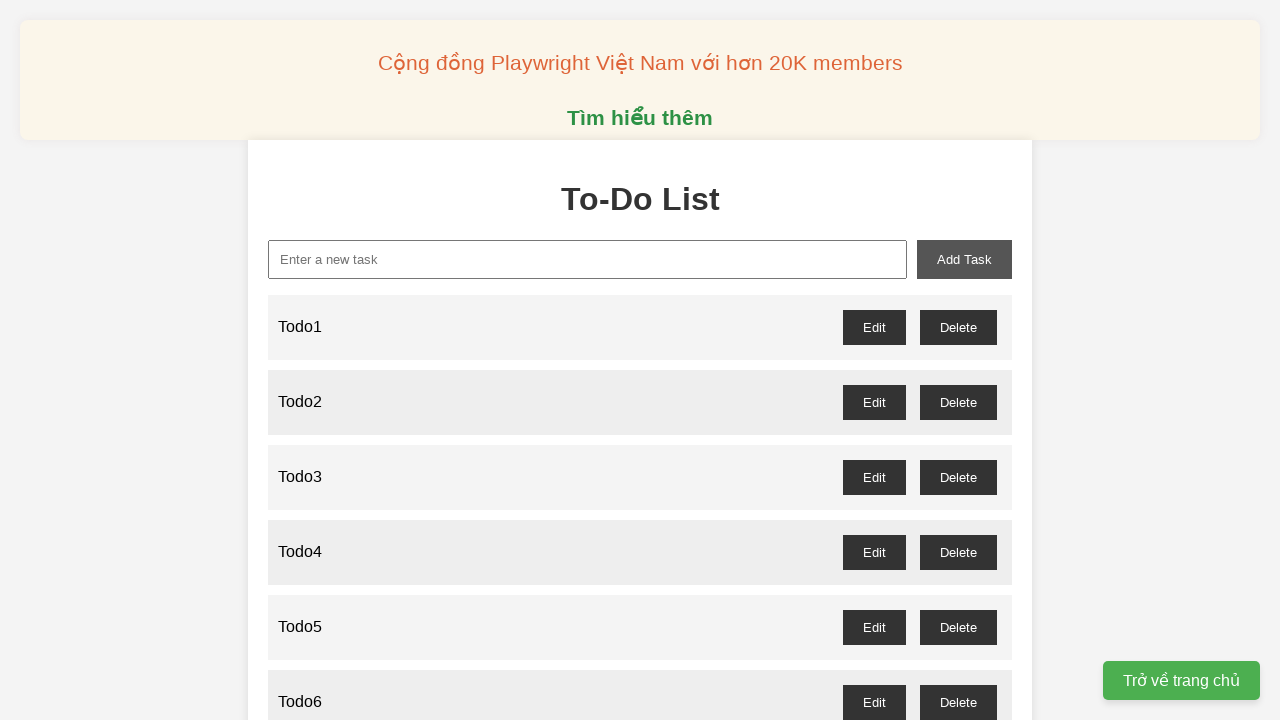

Filled new task input with 'Todo42' on xpath=//input[@id='new-task']
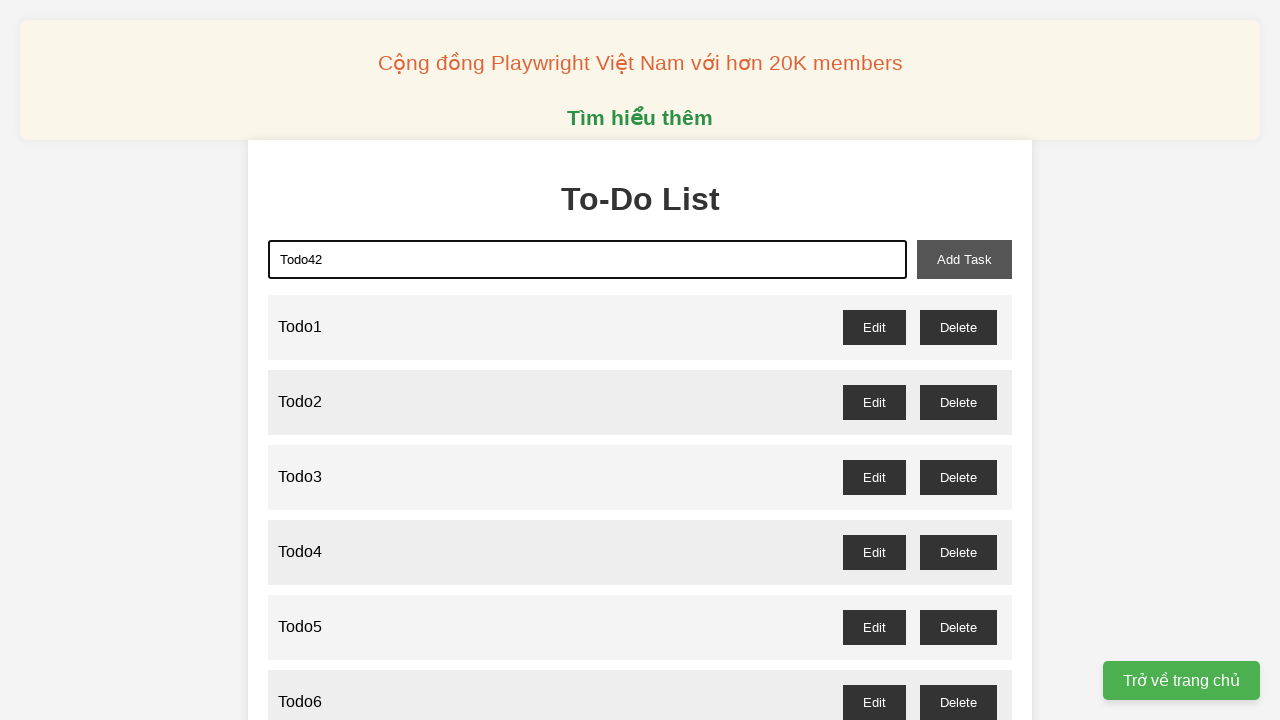

Clicked add task button to create Todo42 at (964, 259) on xpath=//button[@id='add-task']
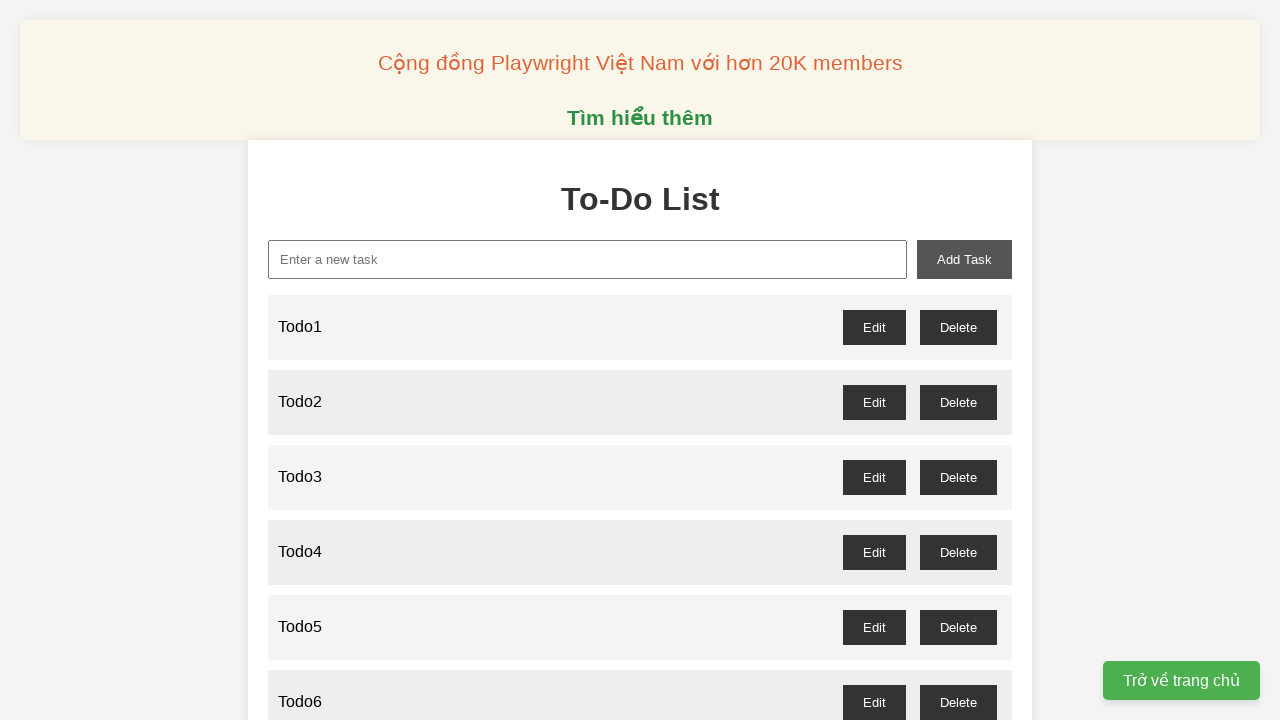

Filled new task input with 'Todo43' on xpath=//input[@id='new-task']
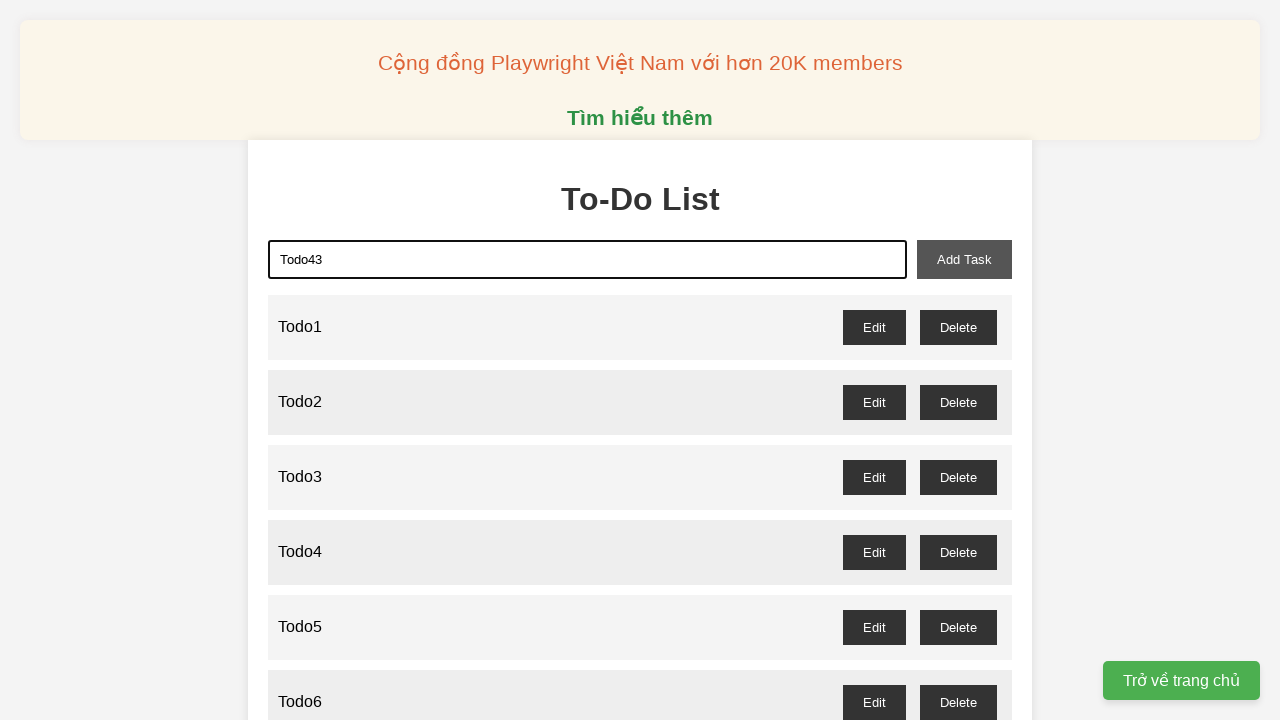

Clicked add task button to create Todo43 at (964, 259) on xpath=//button[@id='add-task']
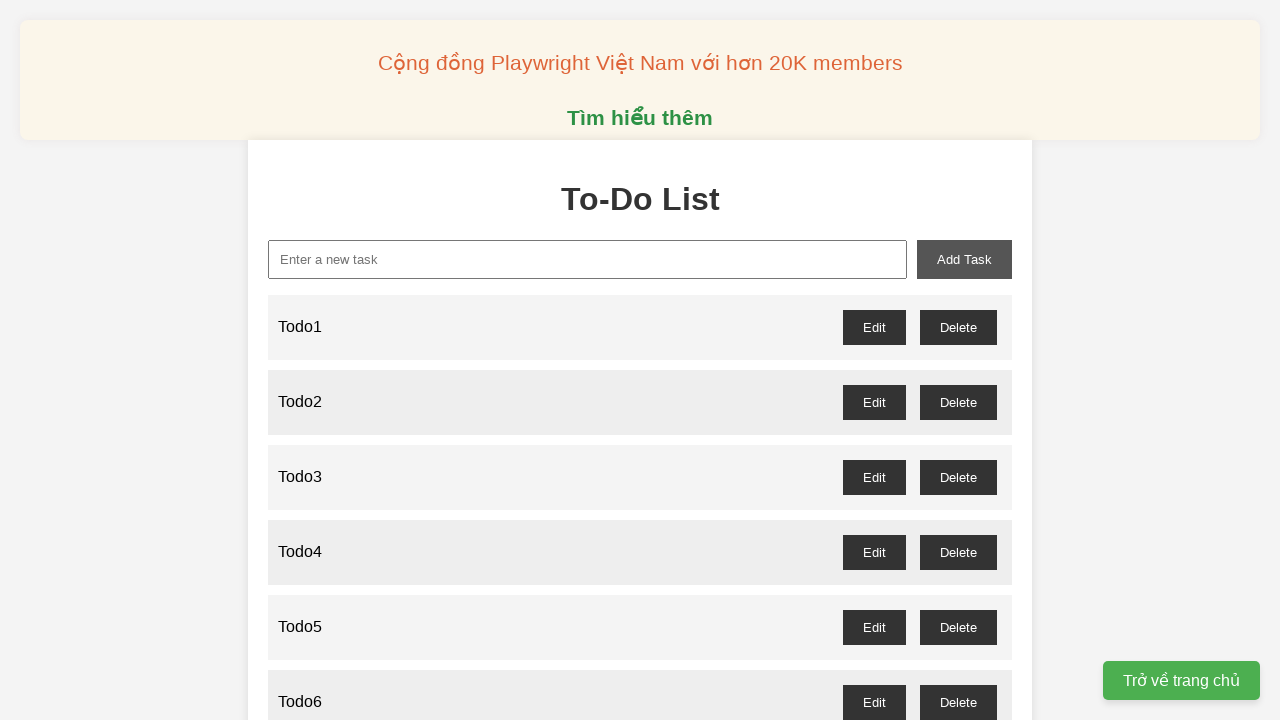

Filled new task input with 'Todo44' on xpath=//input[@id='new-task']
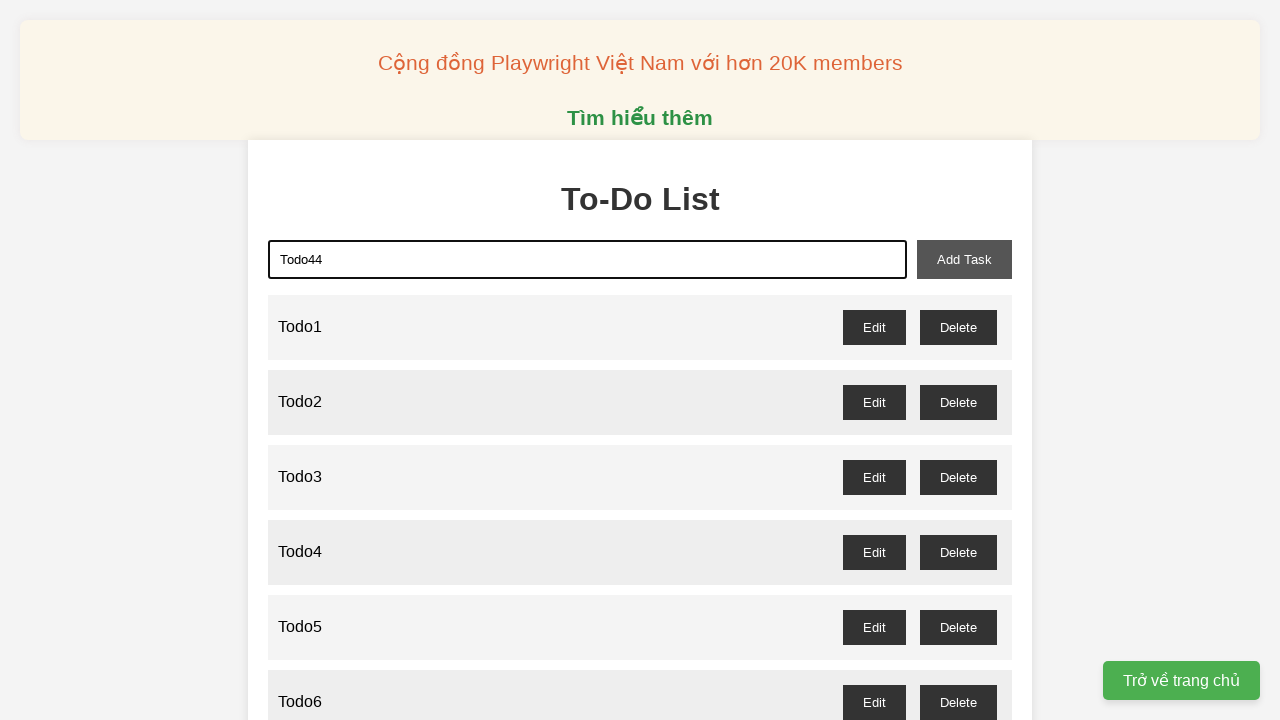

Clicked add task button to create Todo44 at (964, 259) on xpath=//button[@id='add-task']
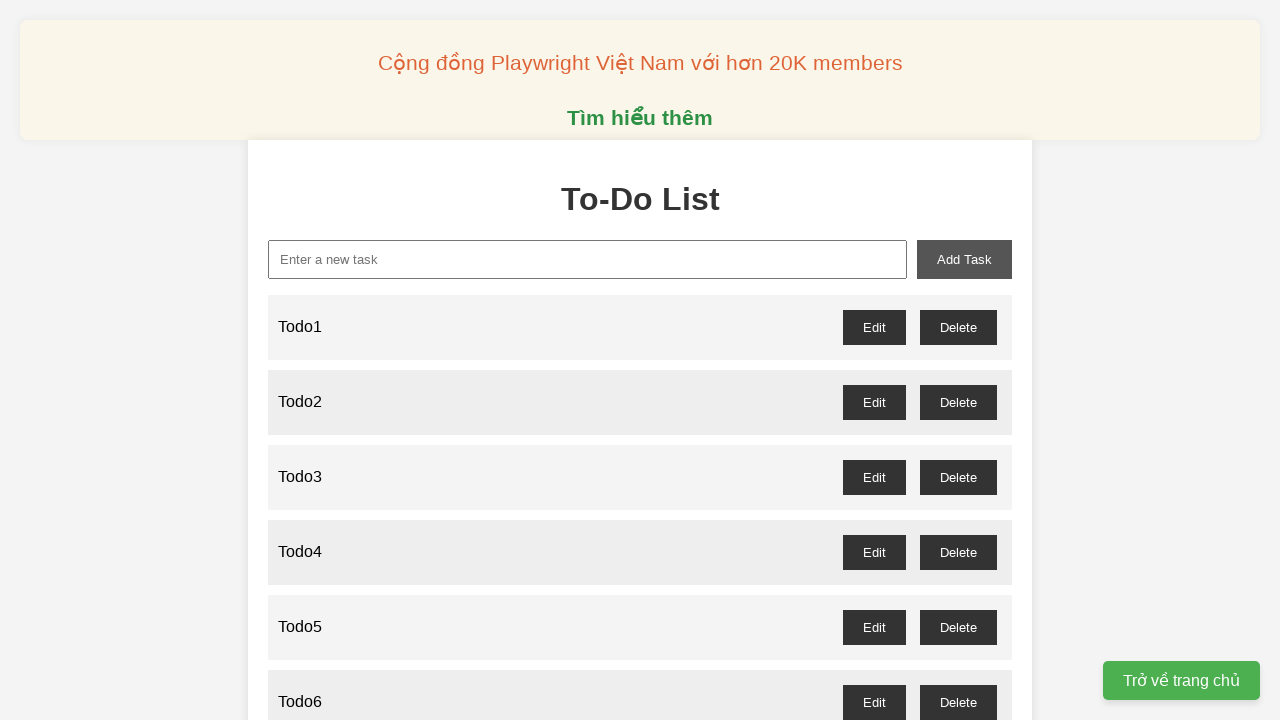

Filled new task input with 'Todo45' on xpath=//input[@id='new-task']
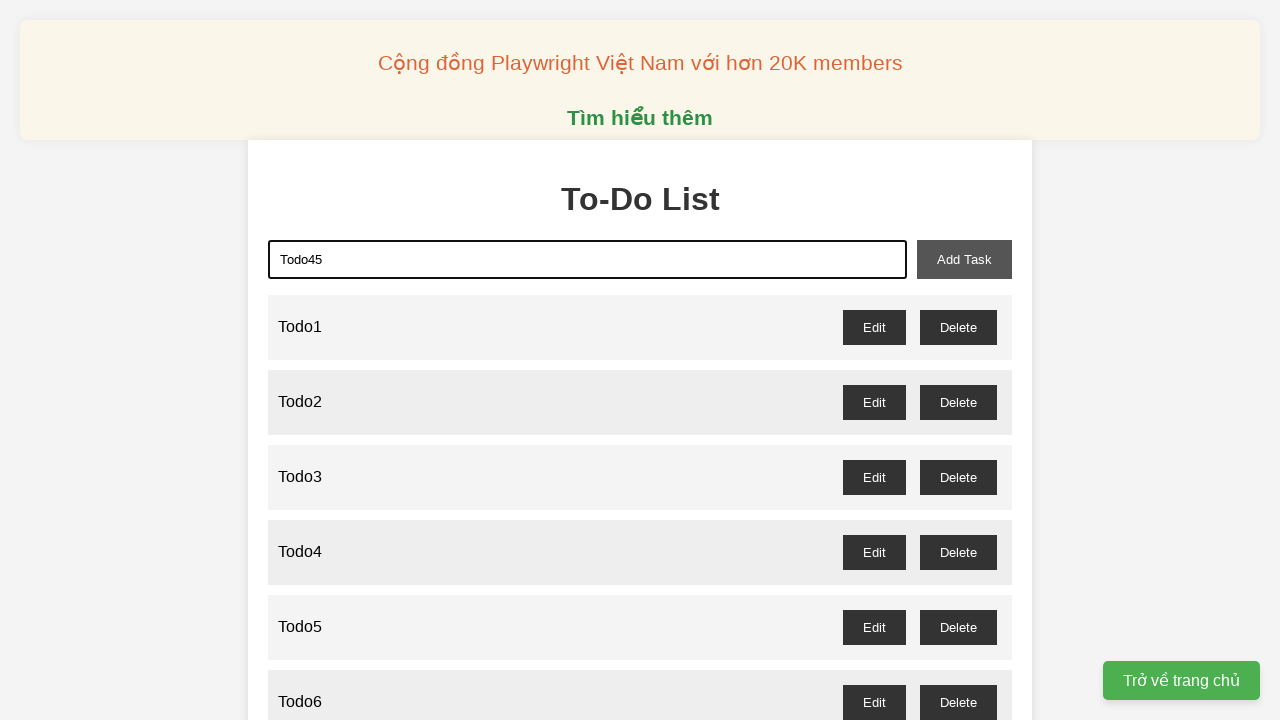

Clicked add task button to create Todo45 at (964, 259) on xpath=//button[@id='add-task']
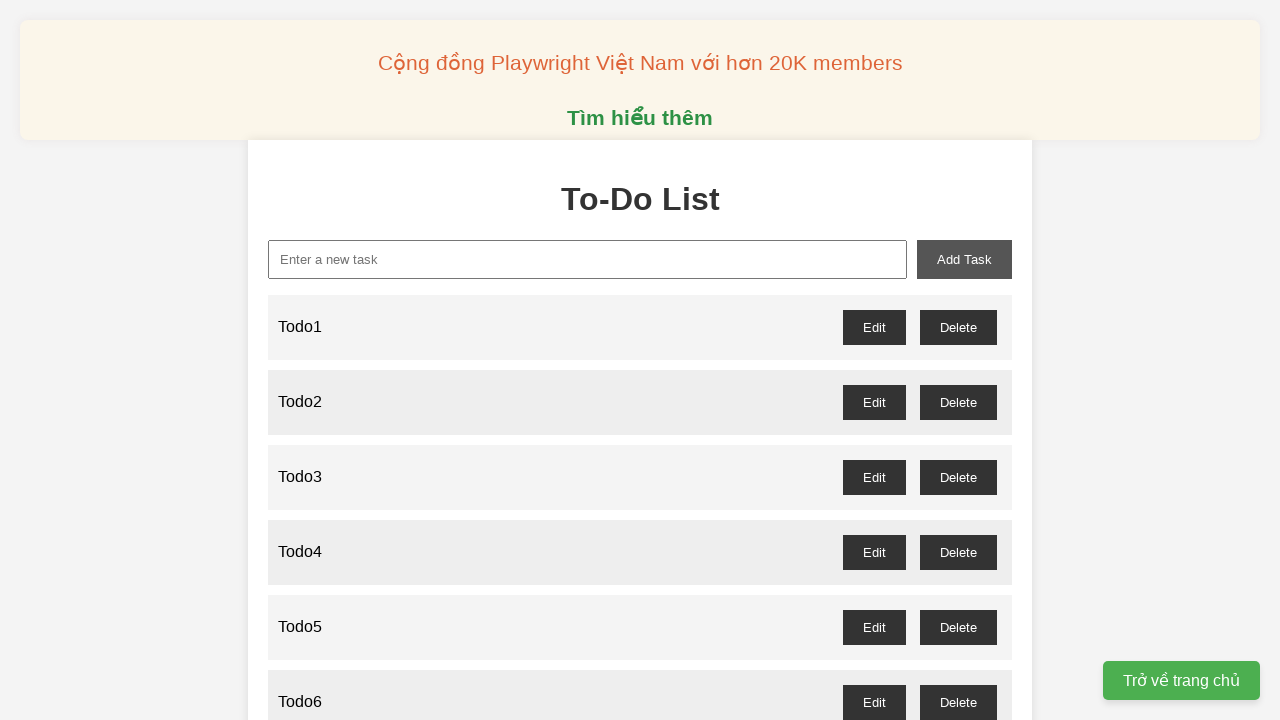

Filled new task input with 'Todo46' on xpath=//input[@id='new-task']
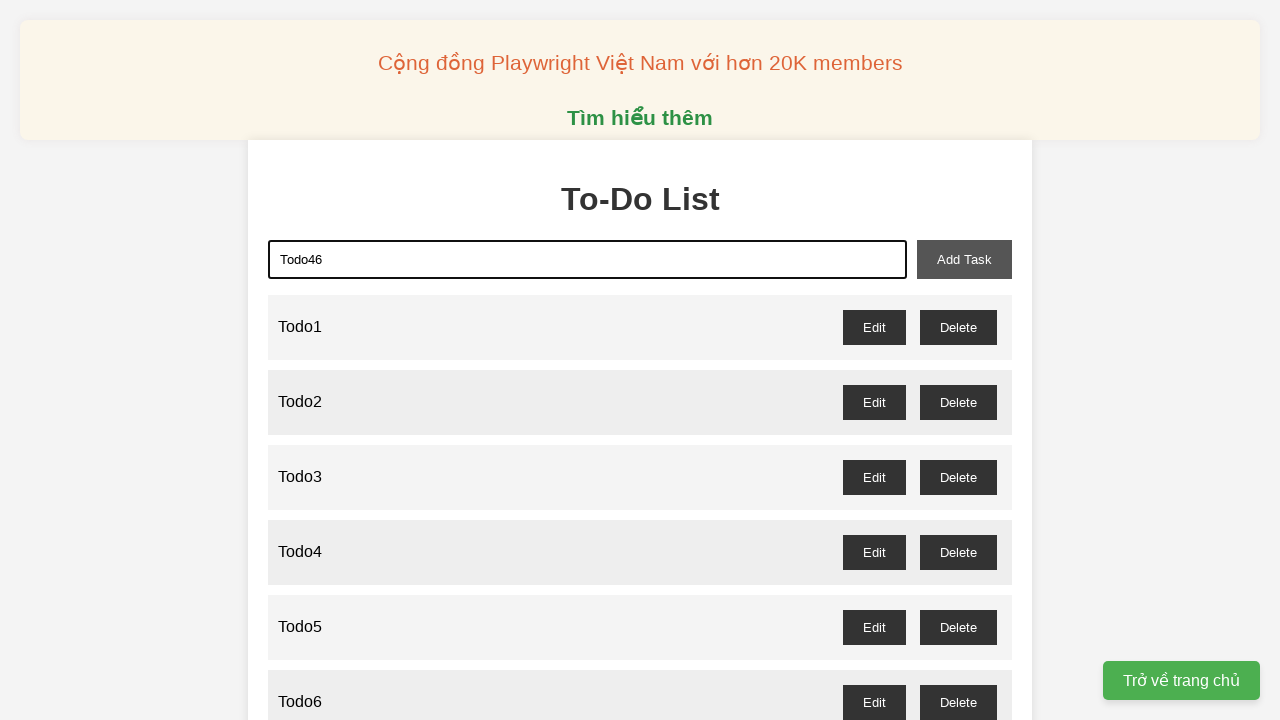

Clicked add task button to create Todo46 at (964, 259) on xpath=//button[@id='add-task']
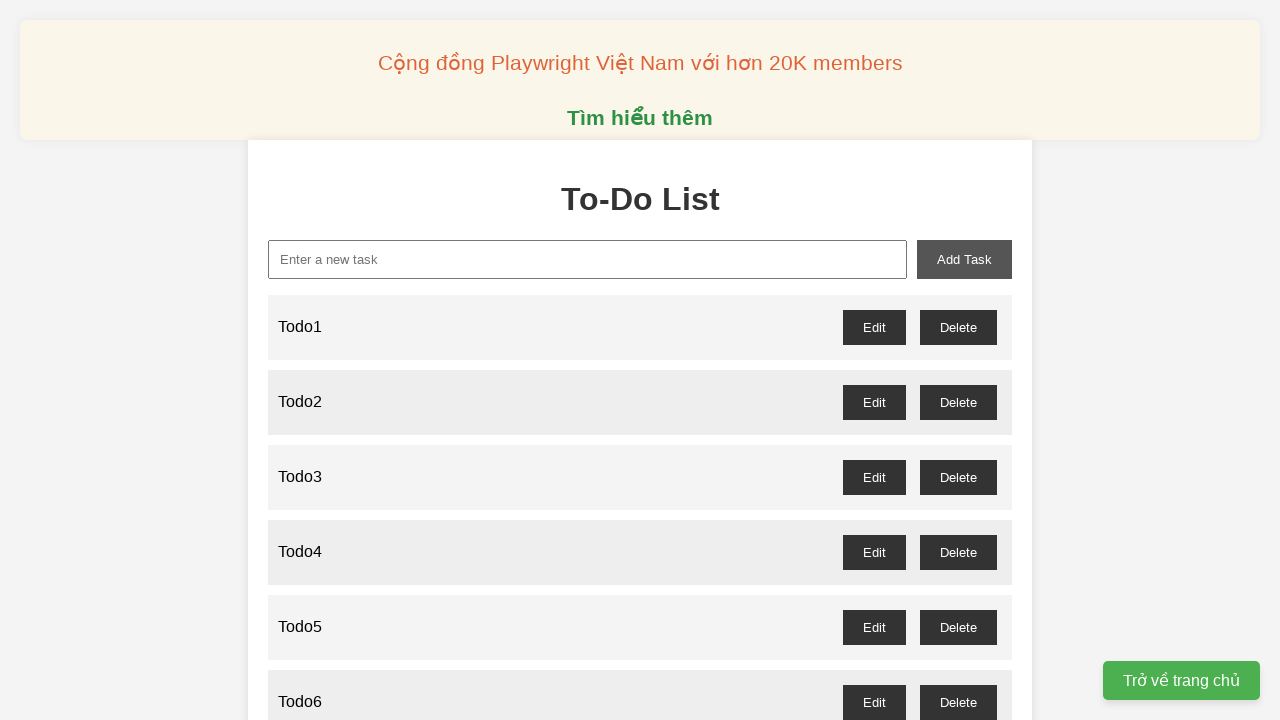

Filled new task input with 'Todo47' on xpath=//input[@id='new-task']
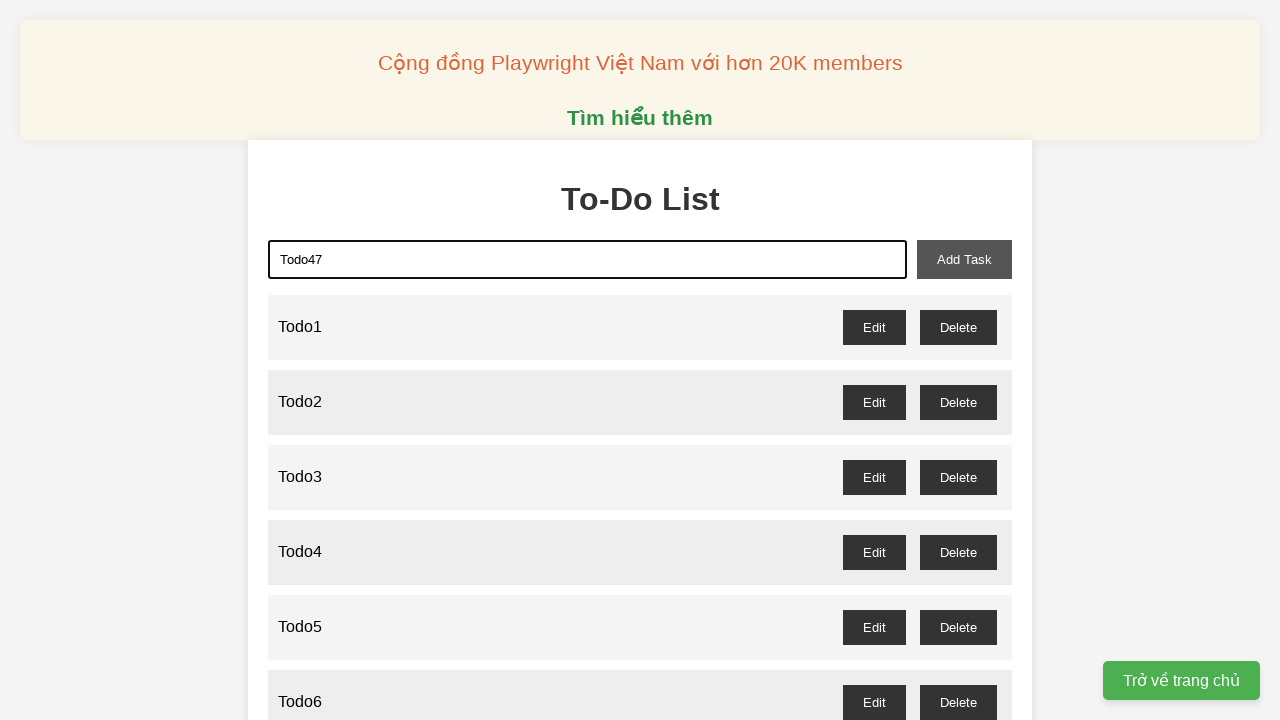

Clicked add task button to create Todo47 at (964, 259) on xpath=//button[@id='add-task']
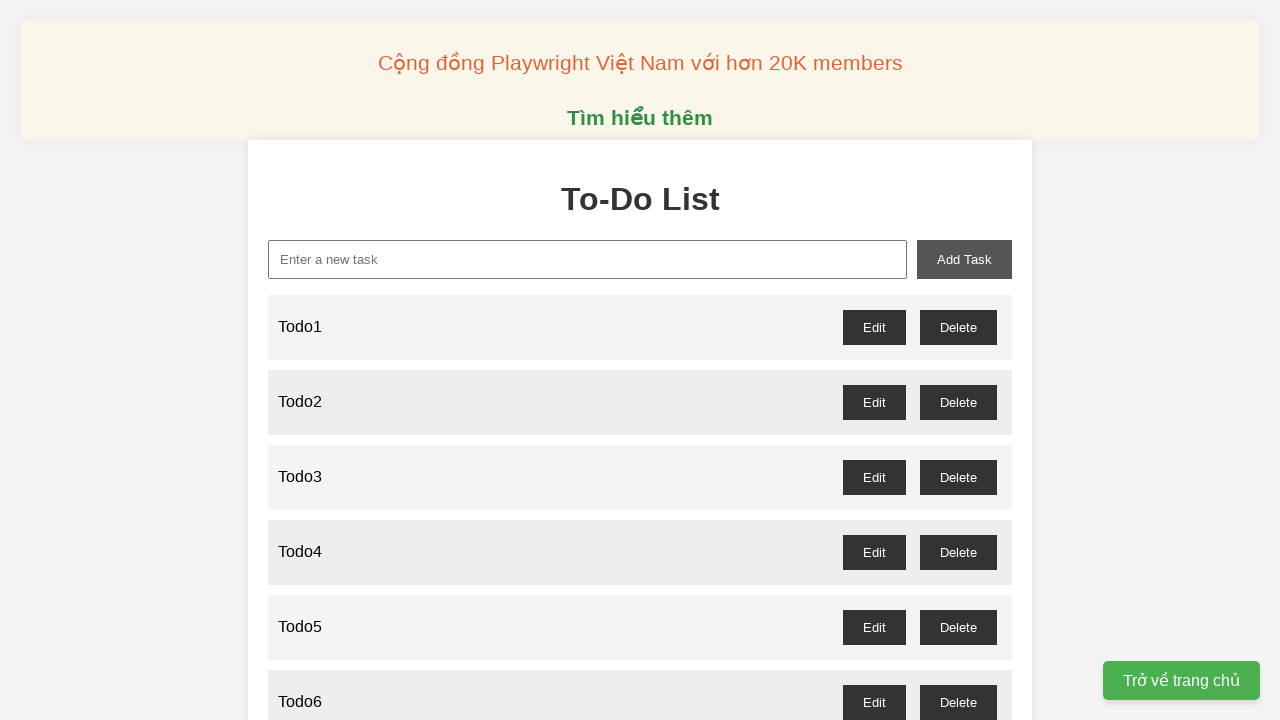

Filled new task input with 'Todo48' on xpath=//input[@id='new-task']
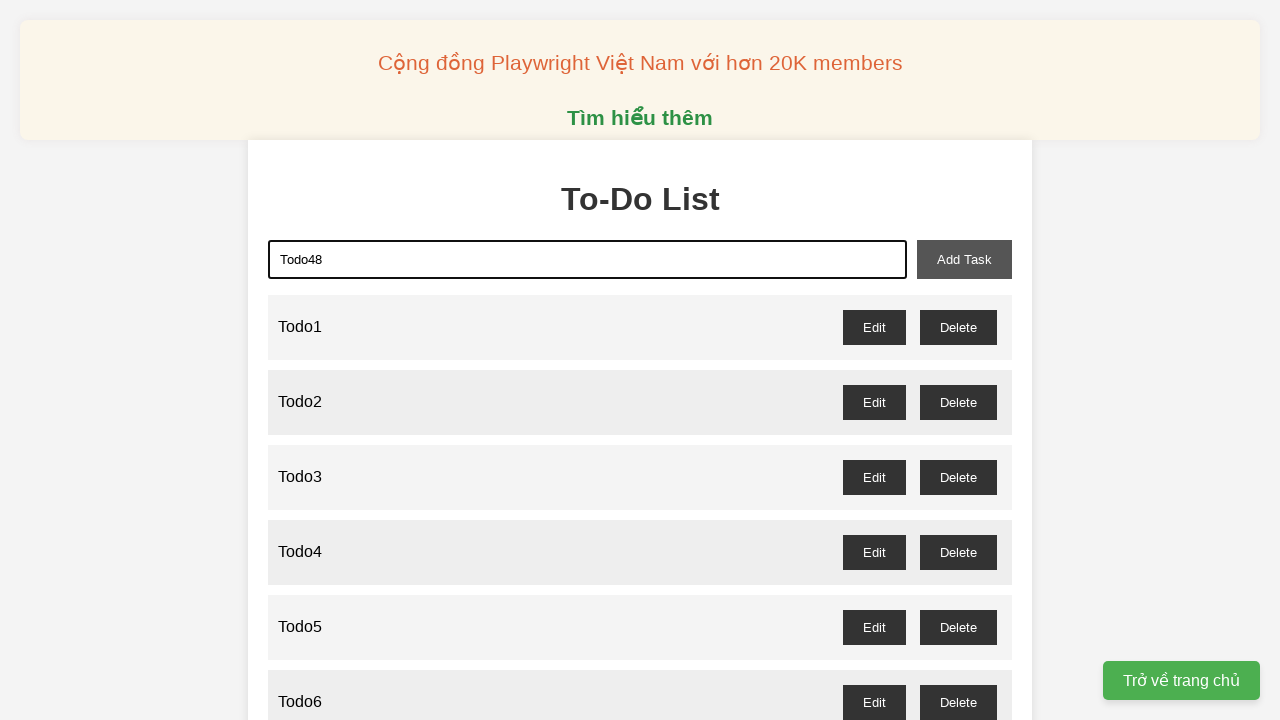

Clicked add task button to create Todo48 at (964, 259) on xpath=//button[@id='add-task']
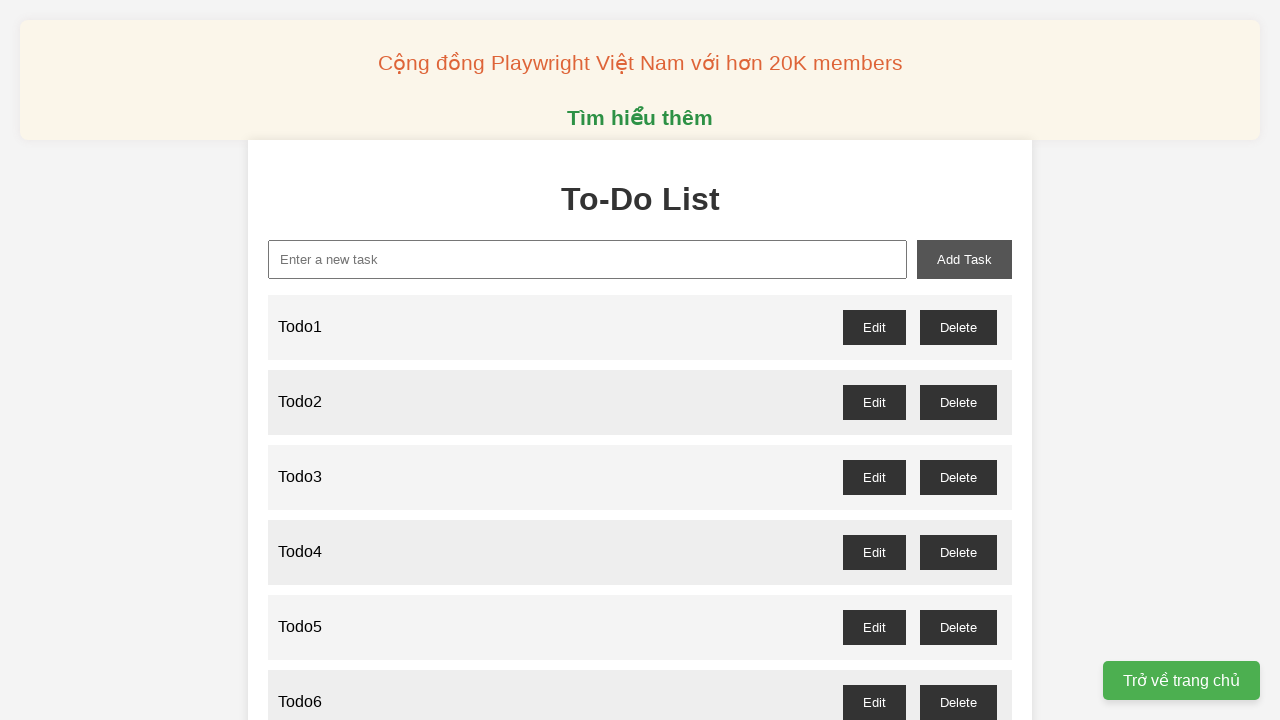

Filled new task input with 'Todo49' on xpath=//input[@id='new-task']
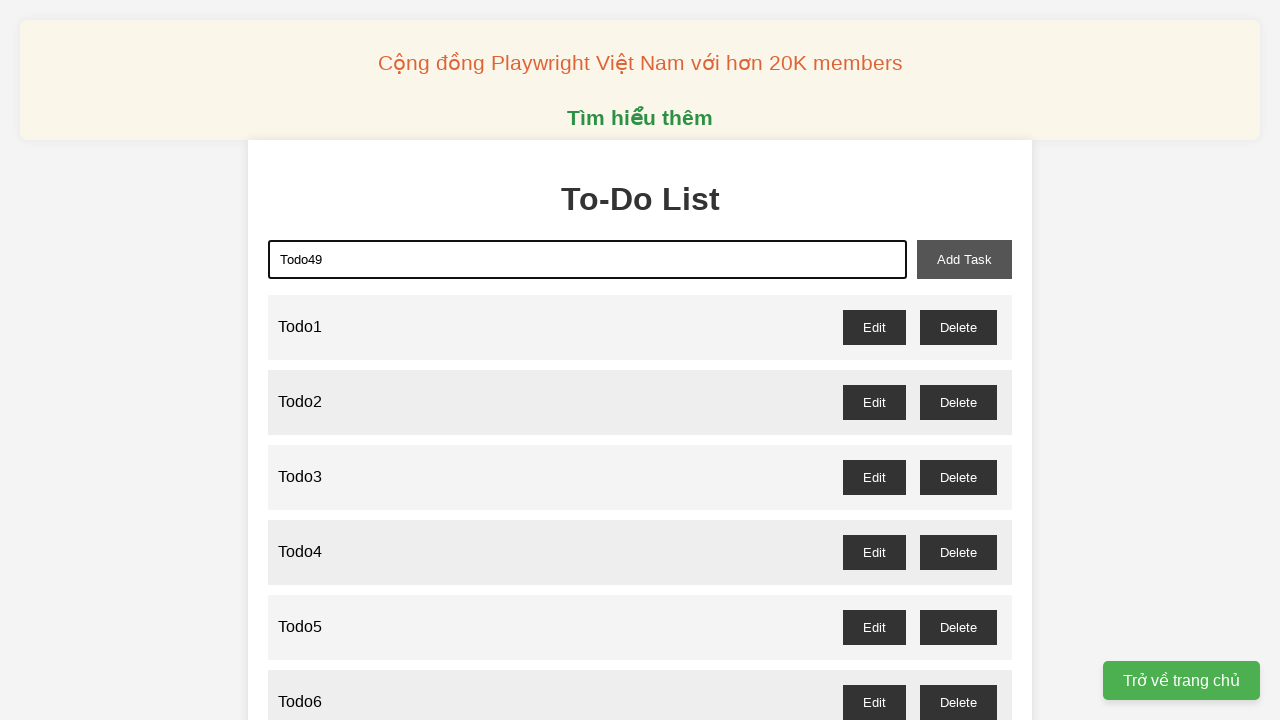

Clicked add task button to create Todo49 at (964, 259) on xpath=//button[@id='add-task']
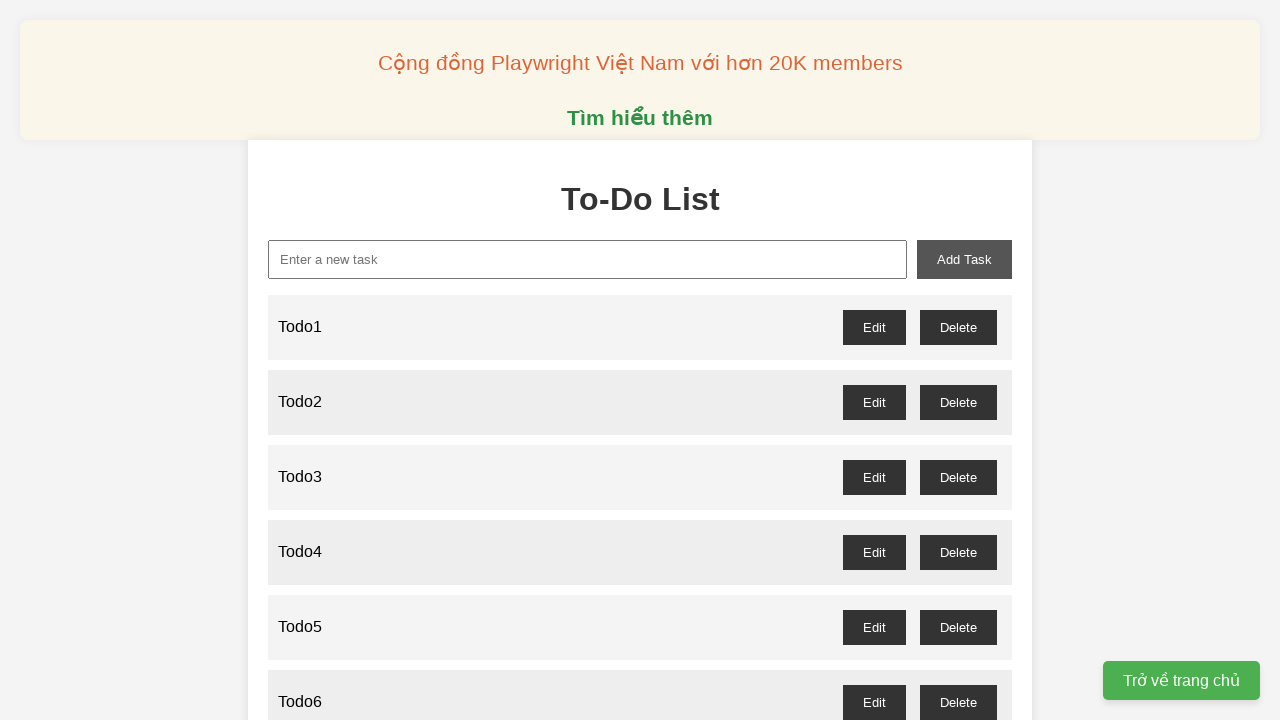

Filled new task input with 'Todo50' on xpath=//input[@id='new-task']
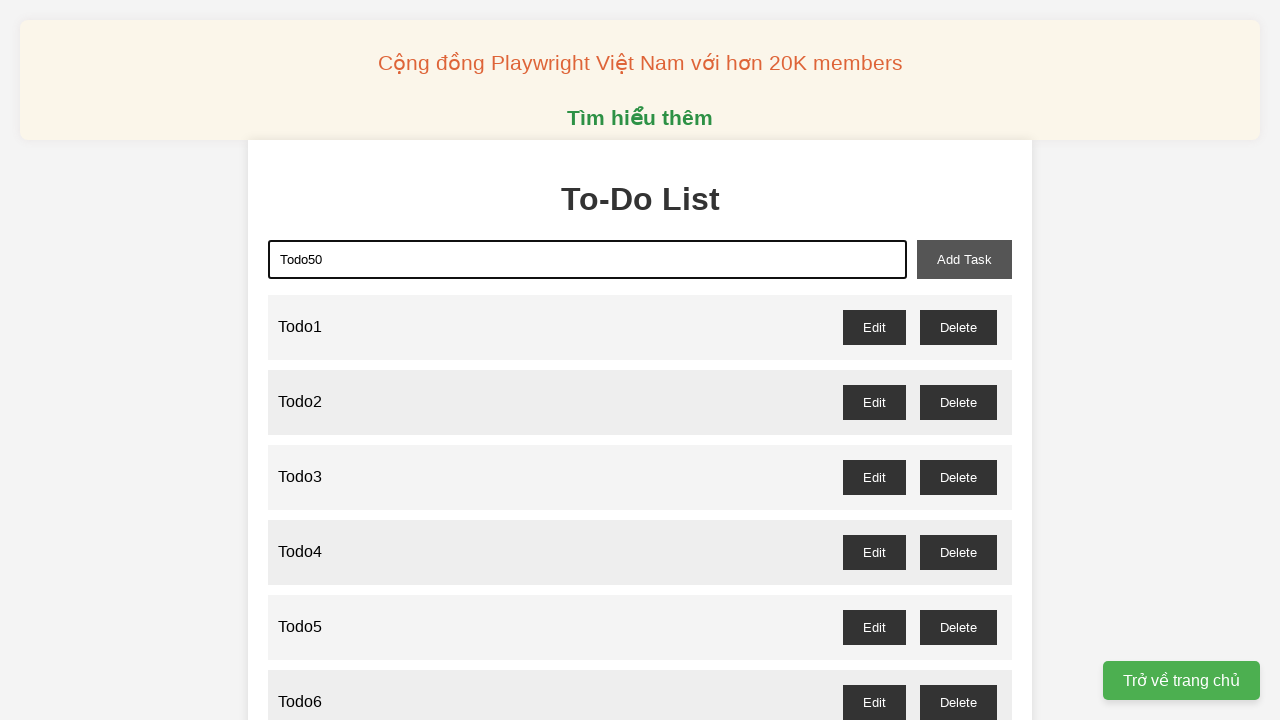

Clicked add task button to create Todo50 at (964, 259) on xpath=//button[@id='add-task']
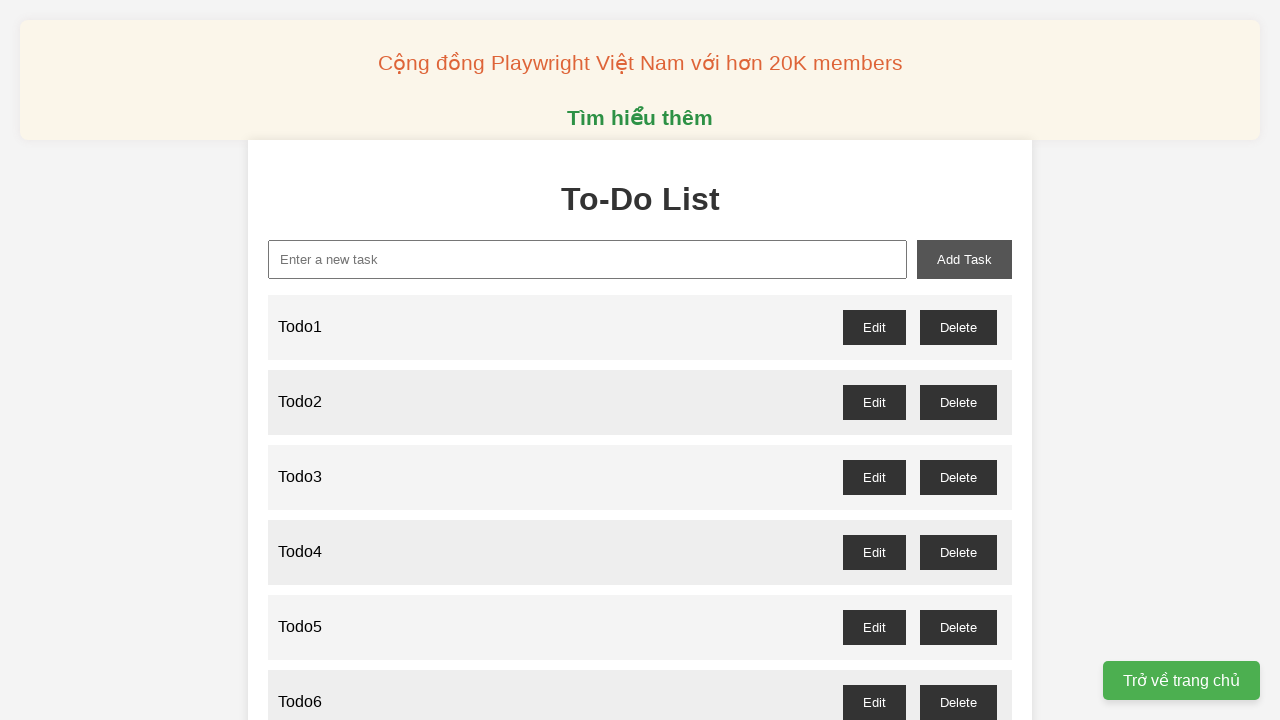

Filled new task input with 'Todo51' on xpath=//input[@id='new-task']
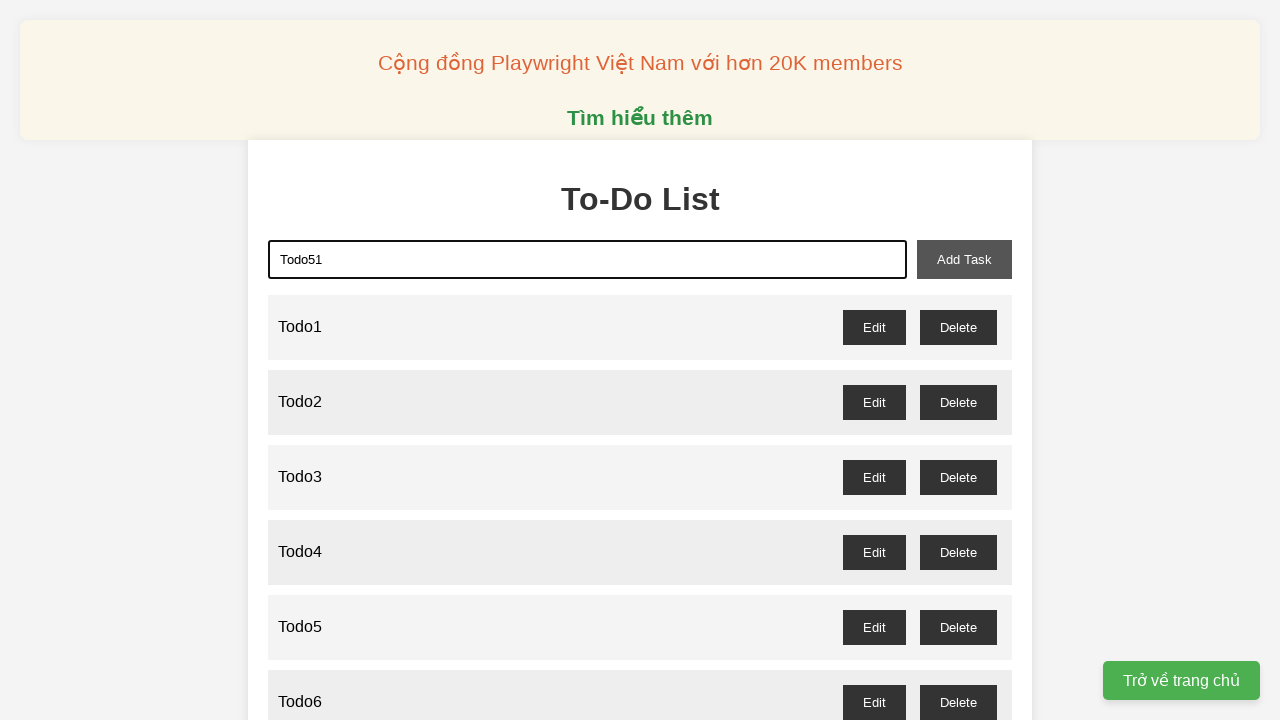

Clicked add task button to create Todo51 at (964, 259) on xpath=//button[@id='add-task']
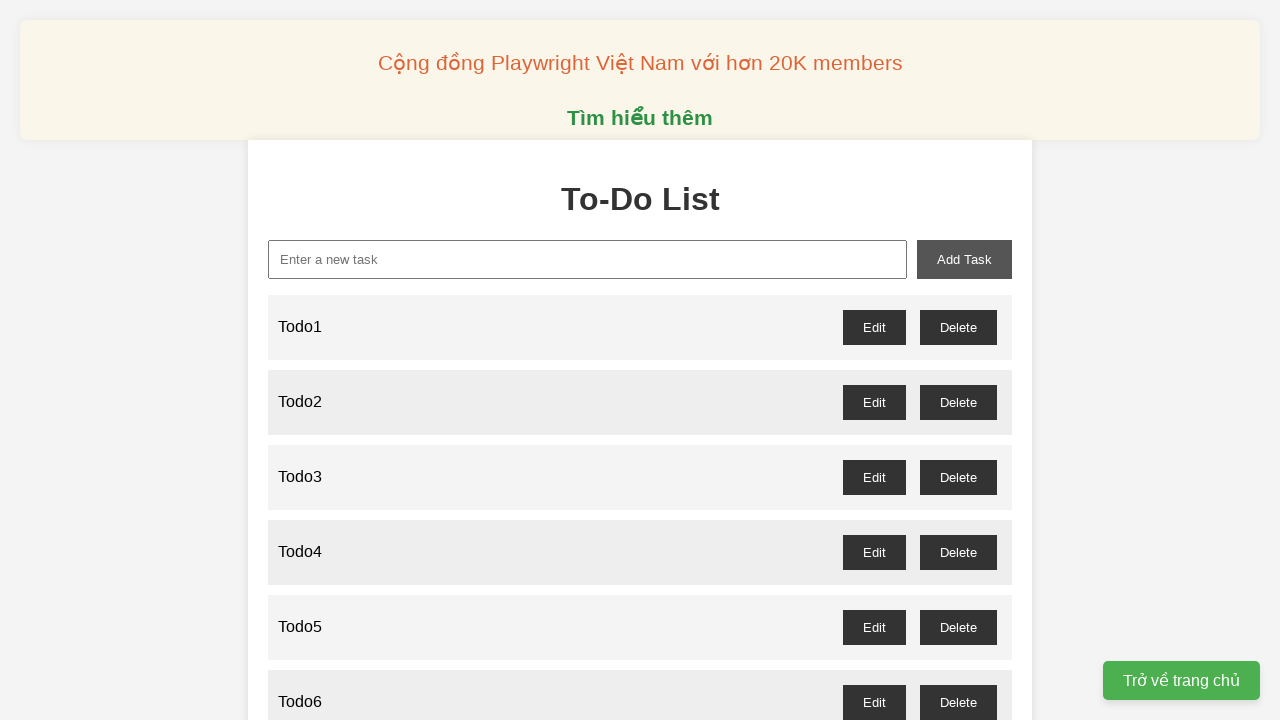

Filled new task input with 'Todo52' on xpath=//input[@id='new-task']
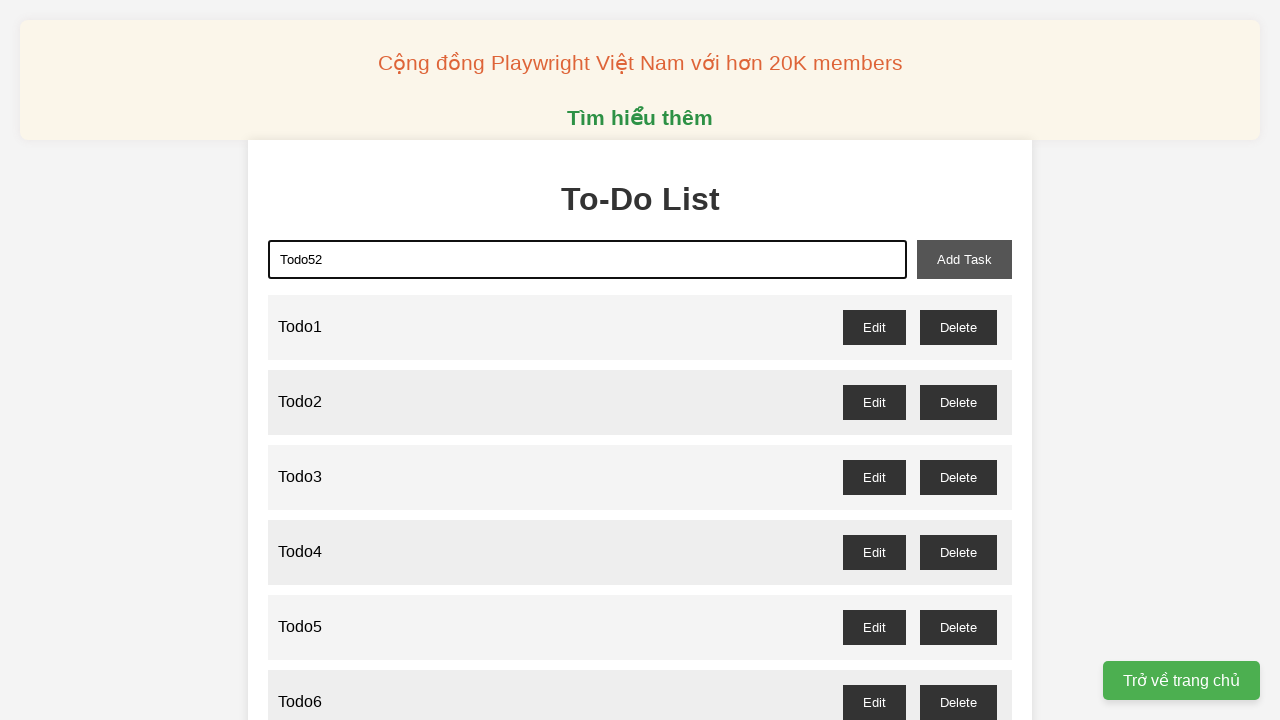

Clicked add task button to create Todo52 at (964, 259) on xpath=//button[@id='add-task']
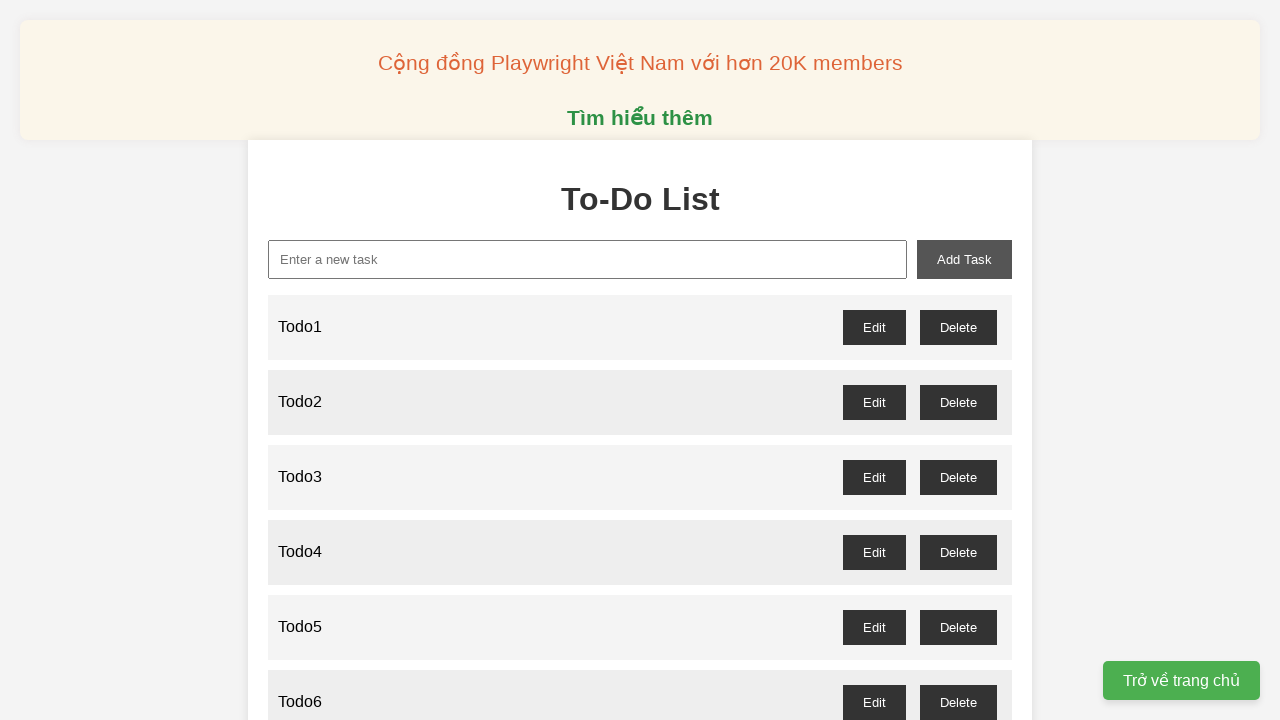

Filled new task input with 'Todo53' on xpath=//input[@id='new-task']
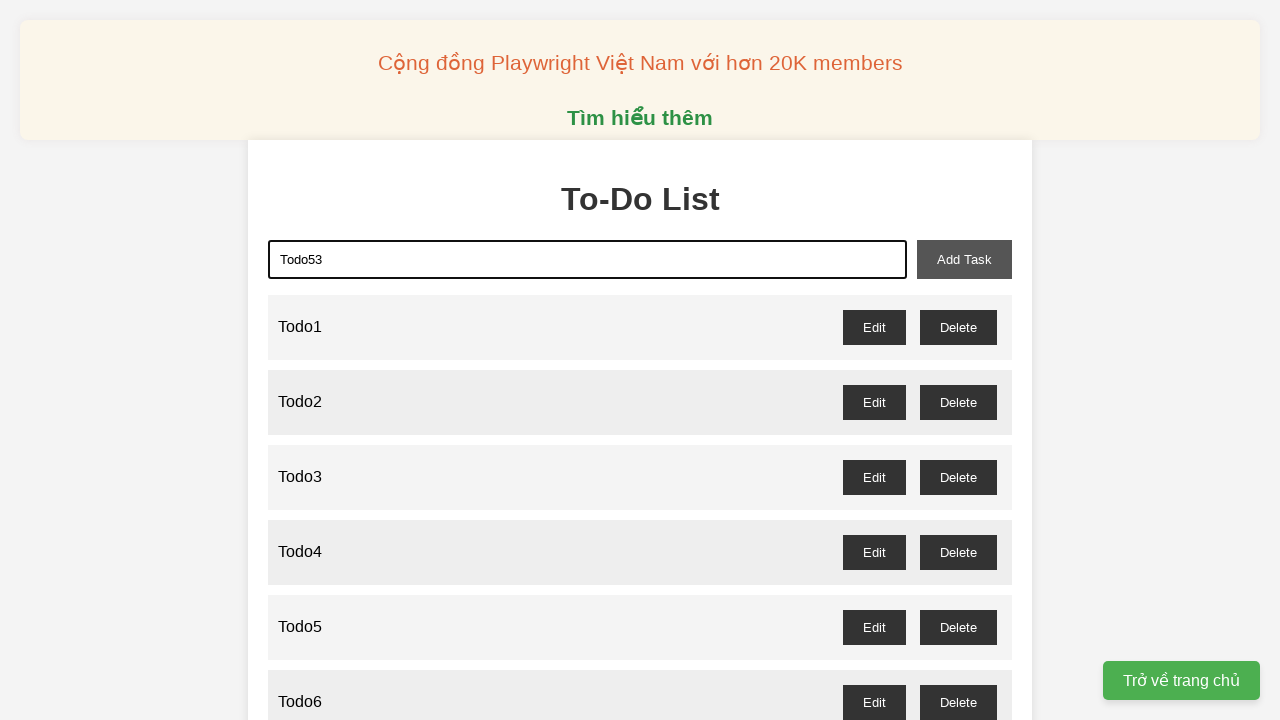

Clicked add task button to create Todo53 at (964, 259) on xpath=//button[@id='add-task']
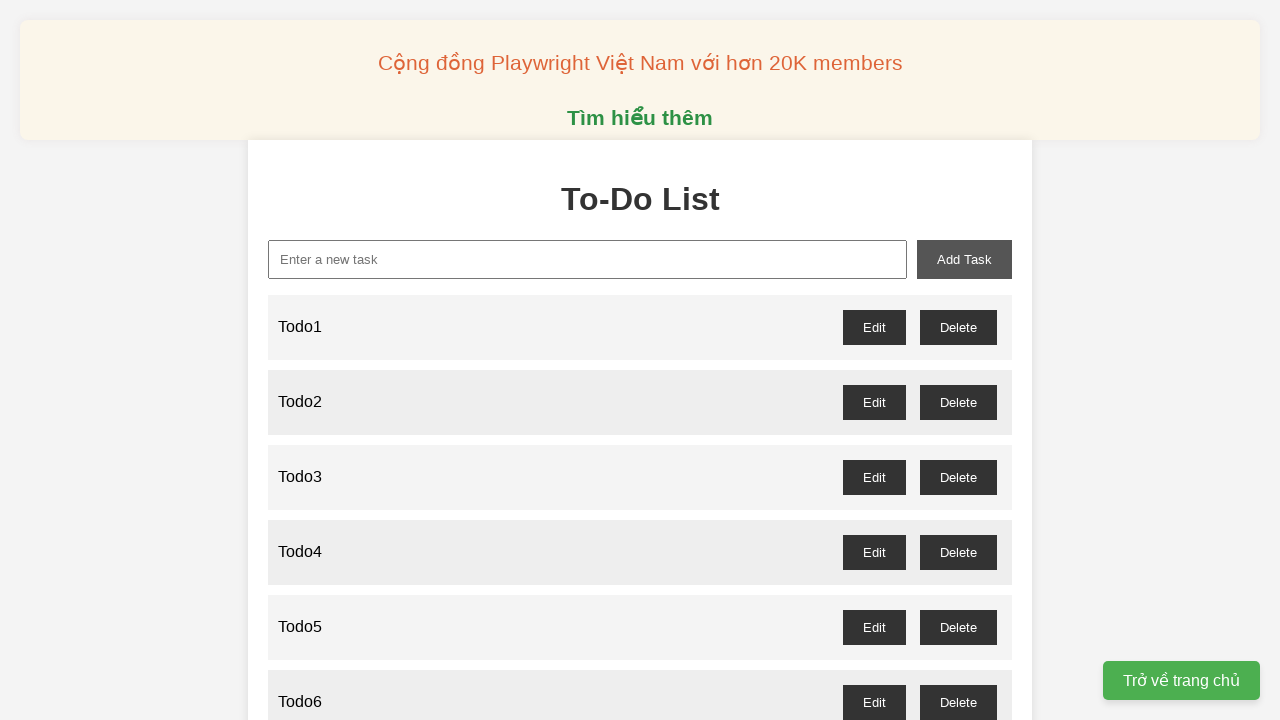

Filled new task input with 'Todo54' on xpath=//input[@id='new-task']
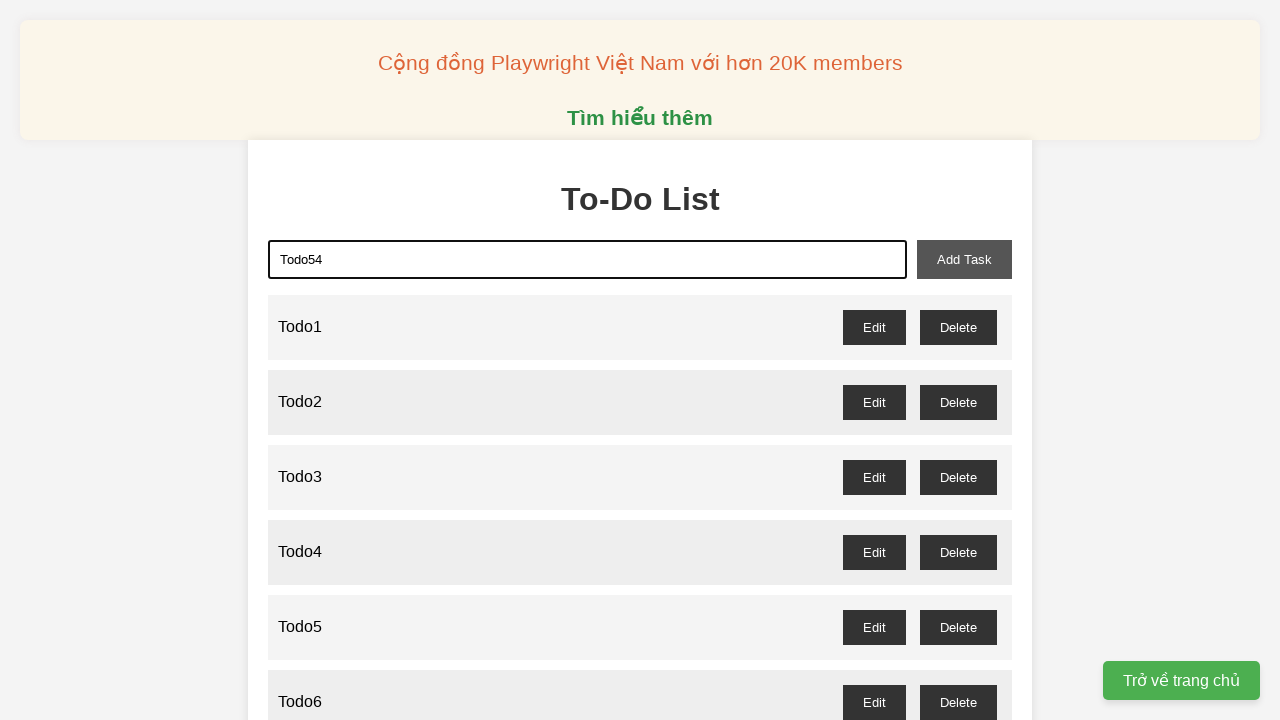

Clicked add task button to create Todo54 at (964, 259) on xpath=//button[@id='add-task']
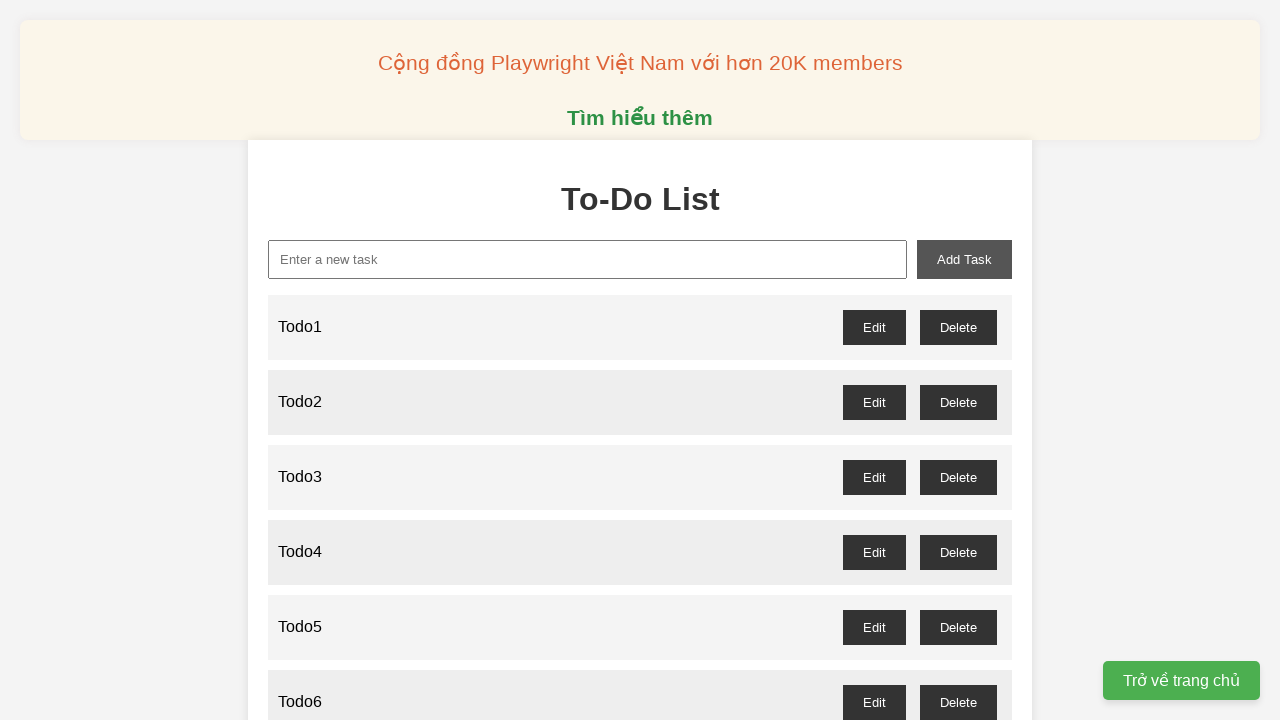

Filled new task input with 'Todo55' on xpath=//input[@id='new-task']
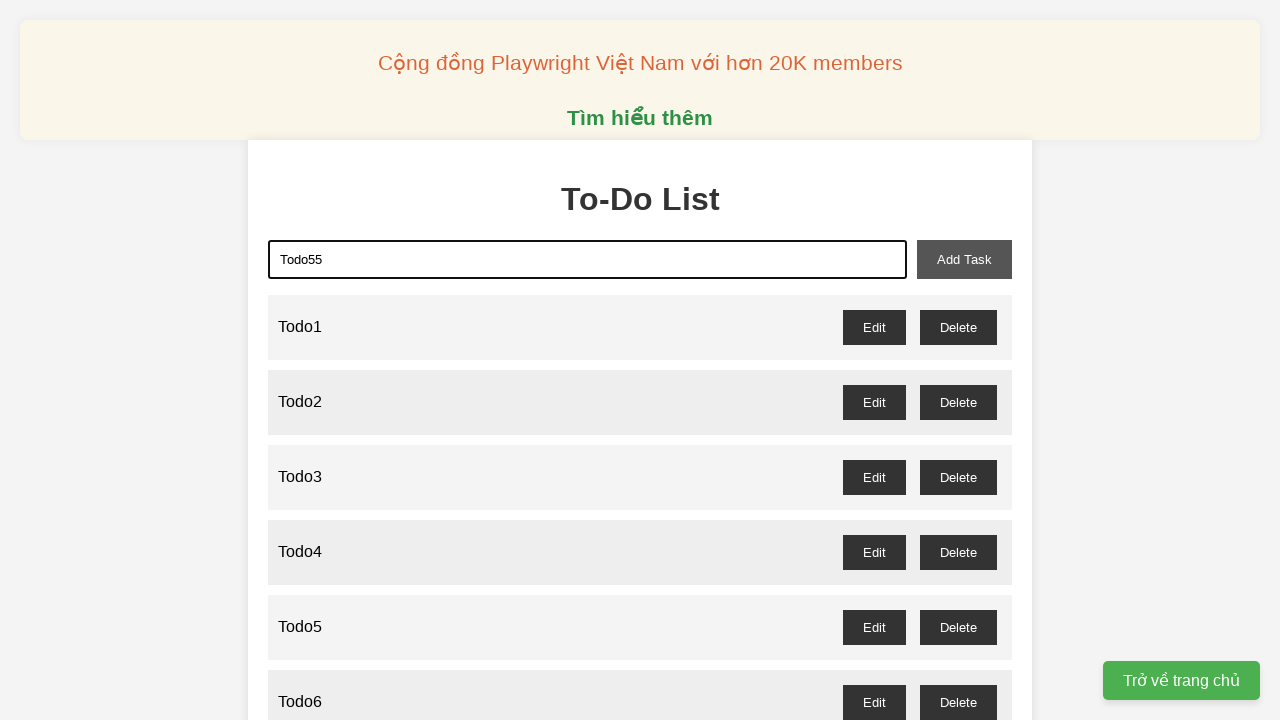

Clicked add task button to create Todo55 at (964, 259) on xpath=//button[@id='add-task']
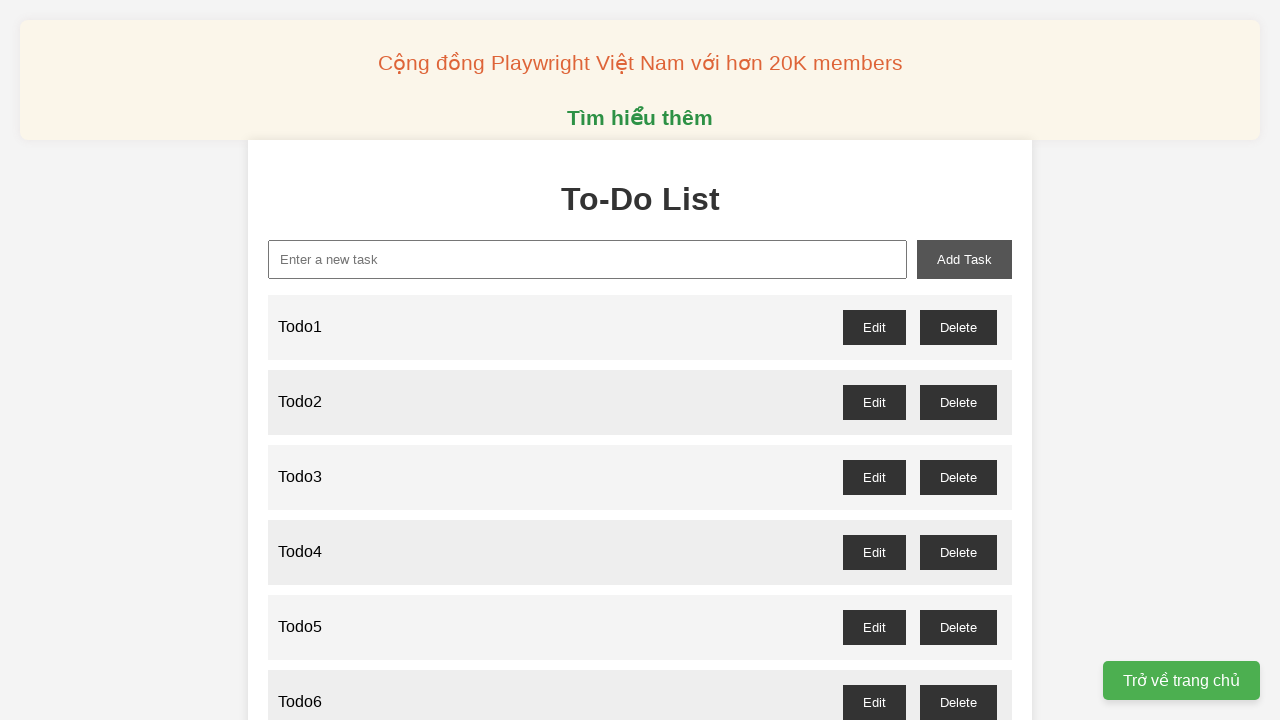

Filled new task input with 'Todo56' on xpath=//input[@id='new-task']
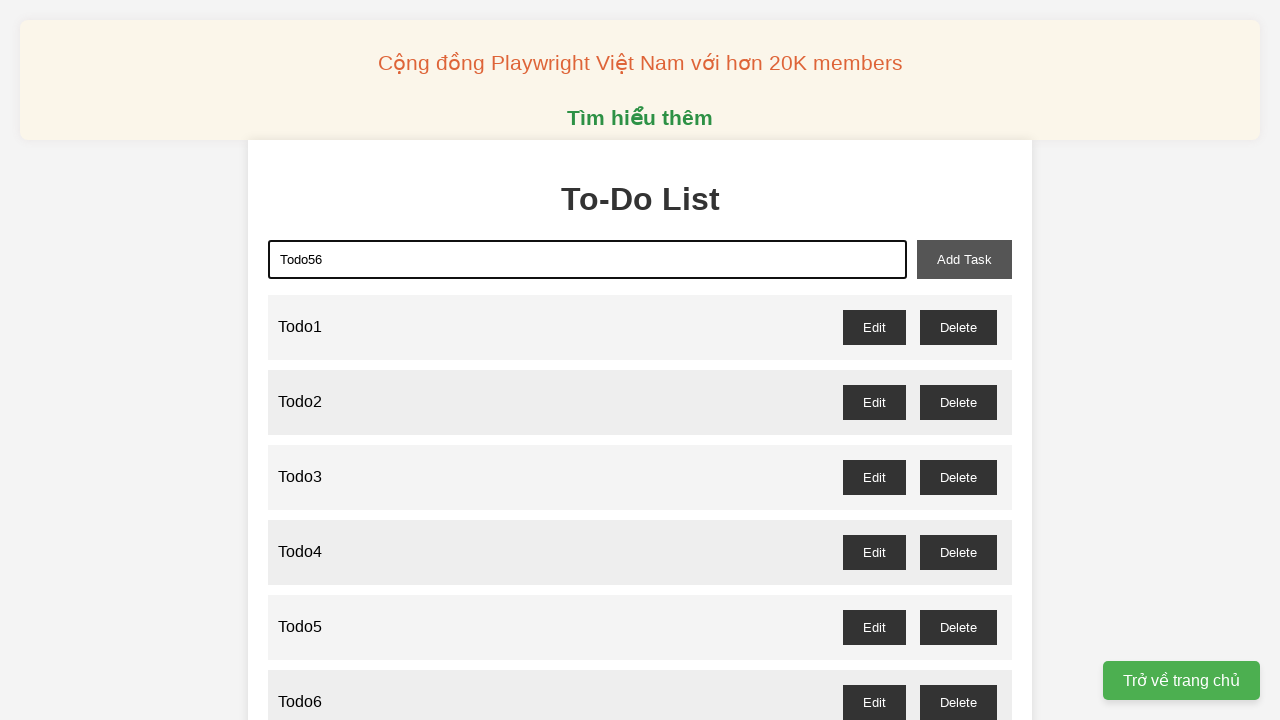

Clicked add task button to create Todo56 at (964, 259) on xpath=//button[@id='add-task']
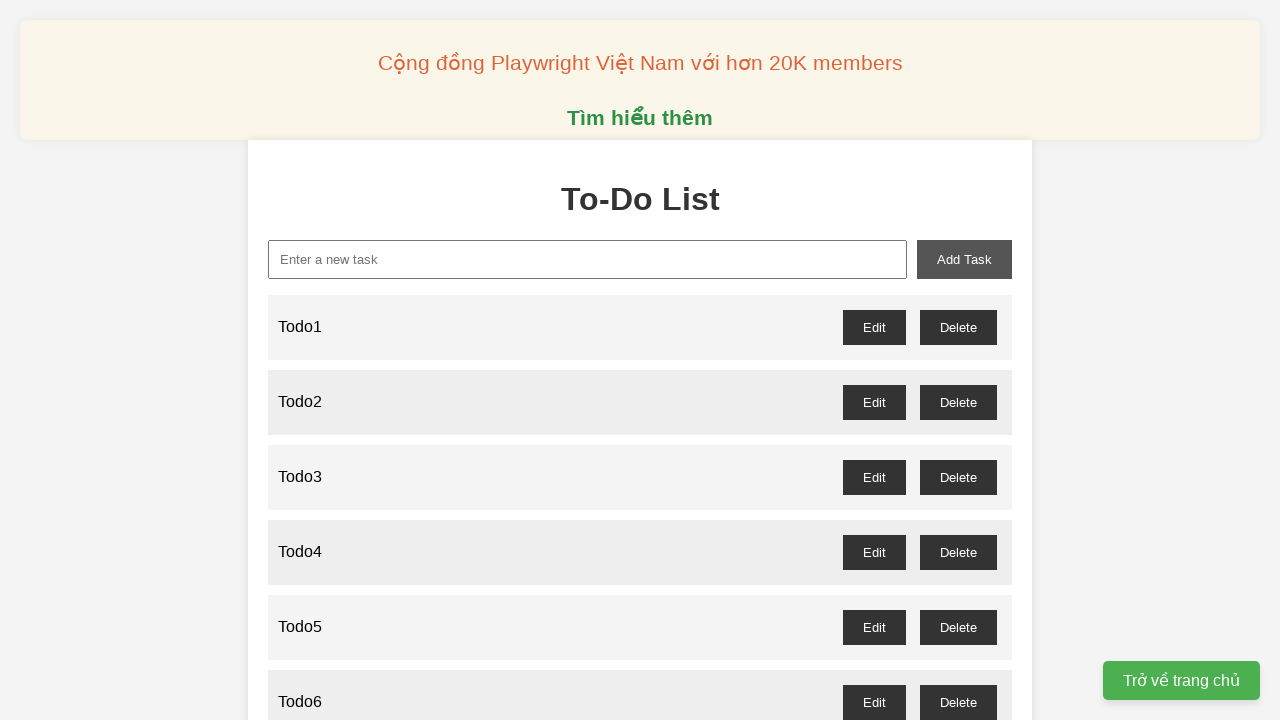

Filled new task input with 'Todo57' on xpath=//input[@id='new-task']
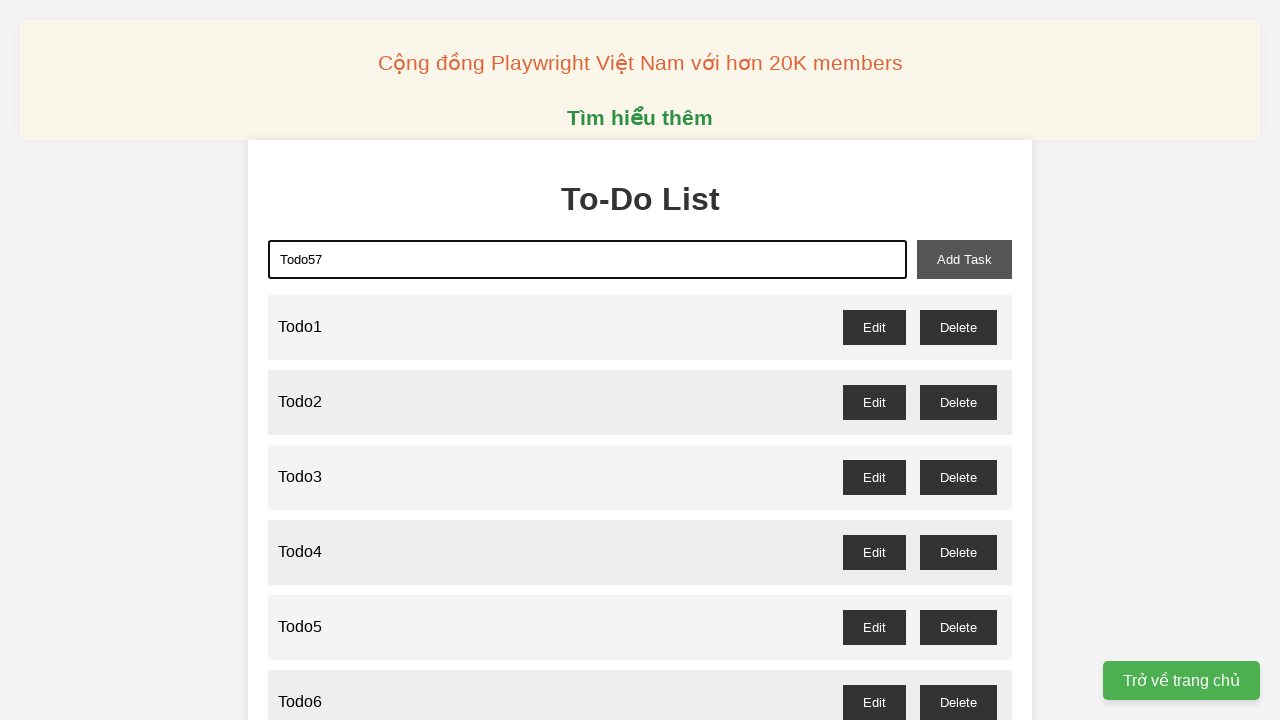

Clicked add task button to create Todo57 at (964, 259) on xpath=//button[@id='add-task']
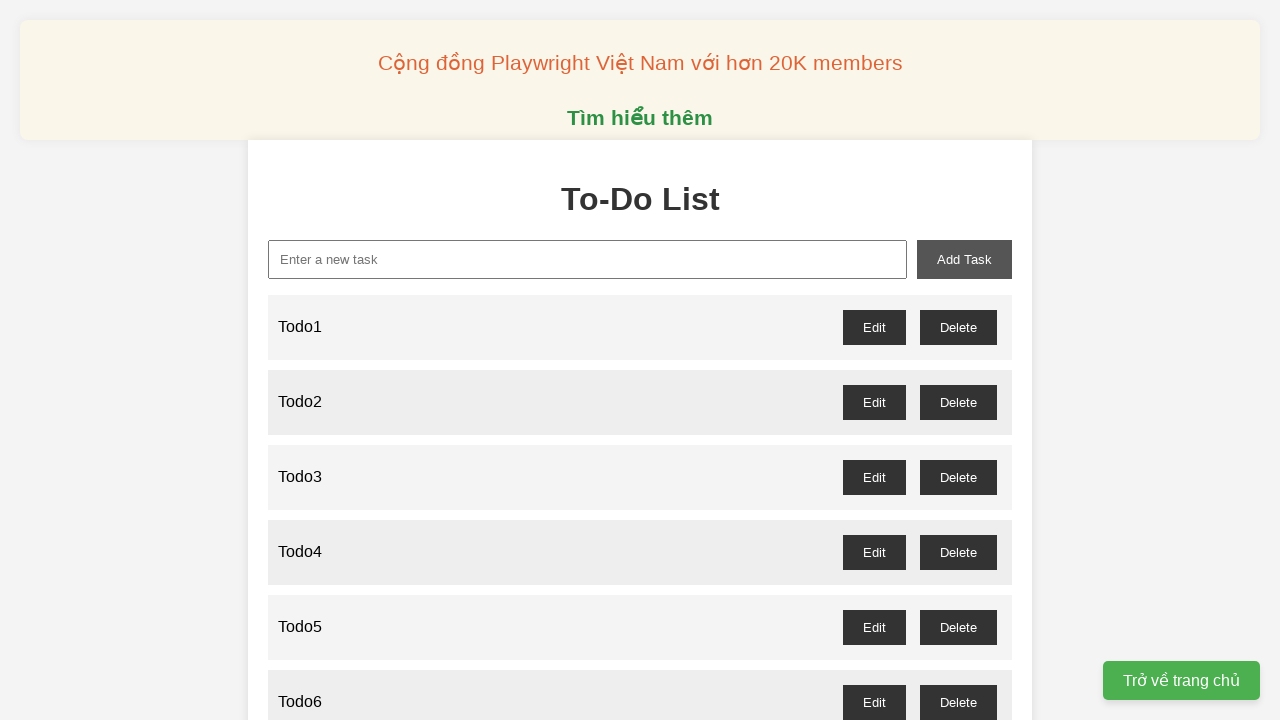

Filled new task input with 'Todo58' on xpath=//input[@id='new-task']
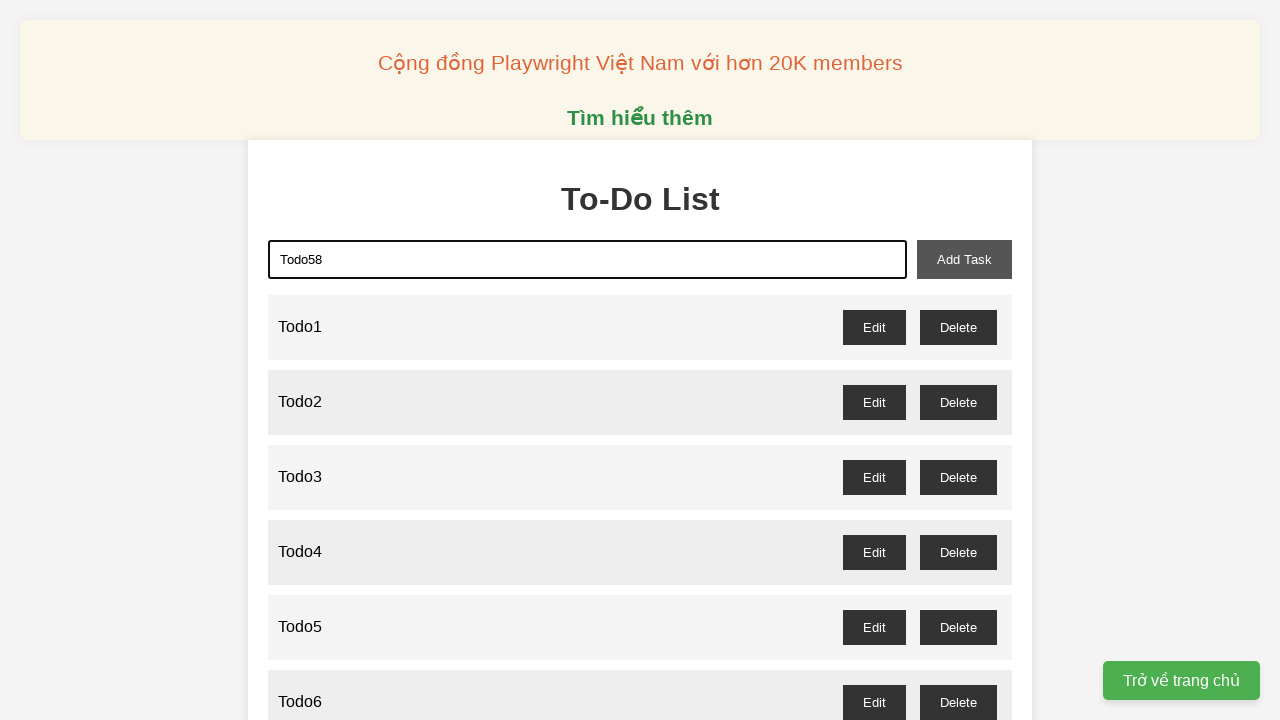

Clicked add task button to create Todo58 at (964, 259) on xpath=//button[@id='add-task']
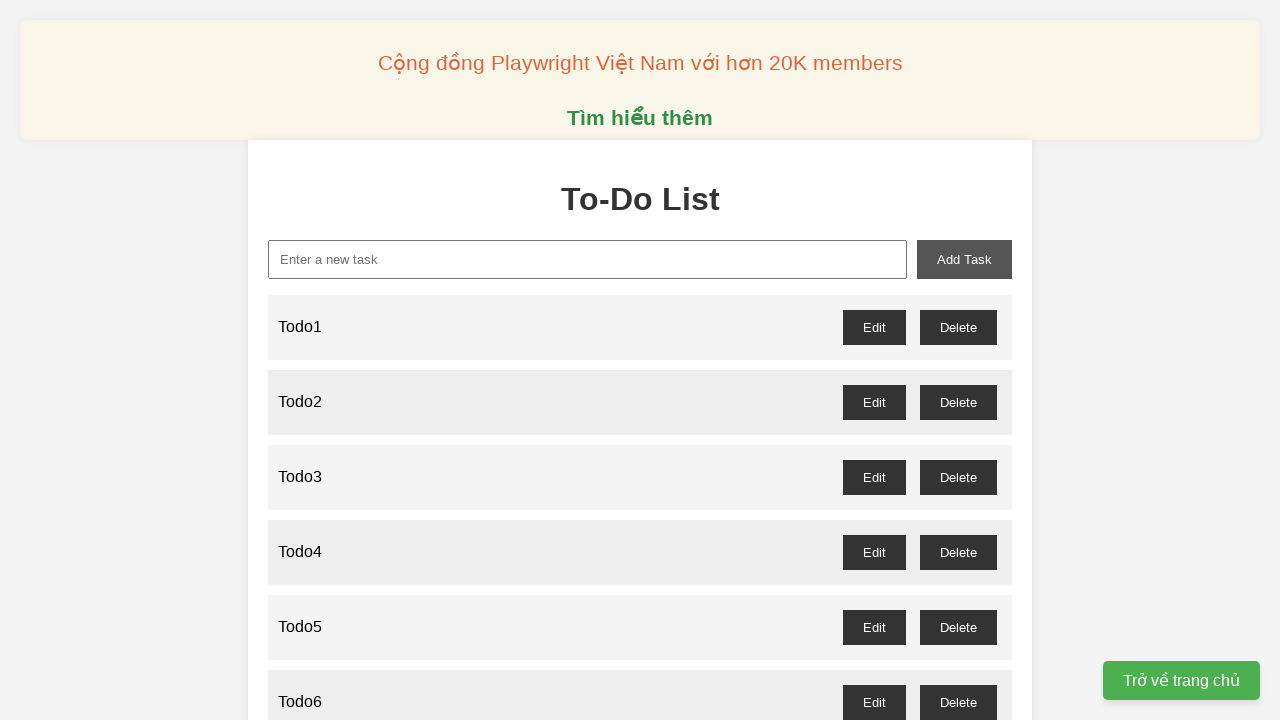

Filled new task input with 'Todo59' on xpath=//input[@id='new-task']
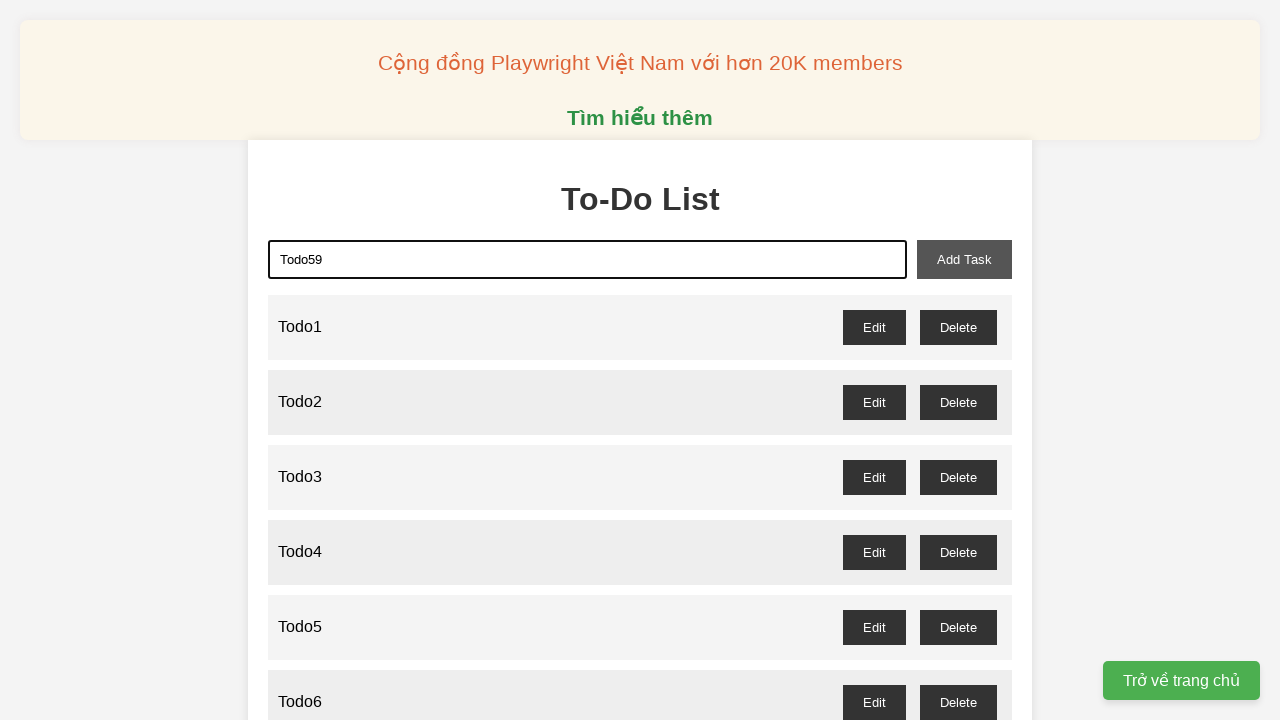

Clicked add task button to create Todo59 at (964, 259) on xpath=//button[@id='add-task']
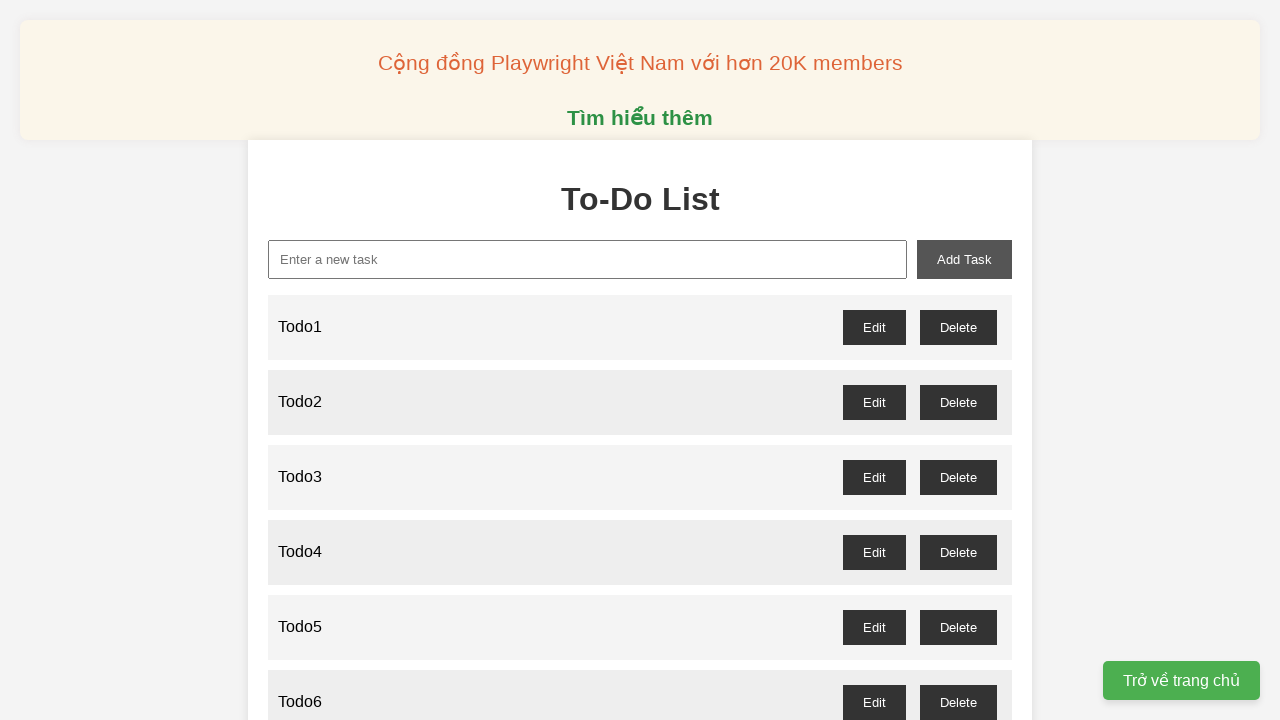

Filled new task input with 'Todo60' on xpath=//input[@id='new-task']
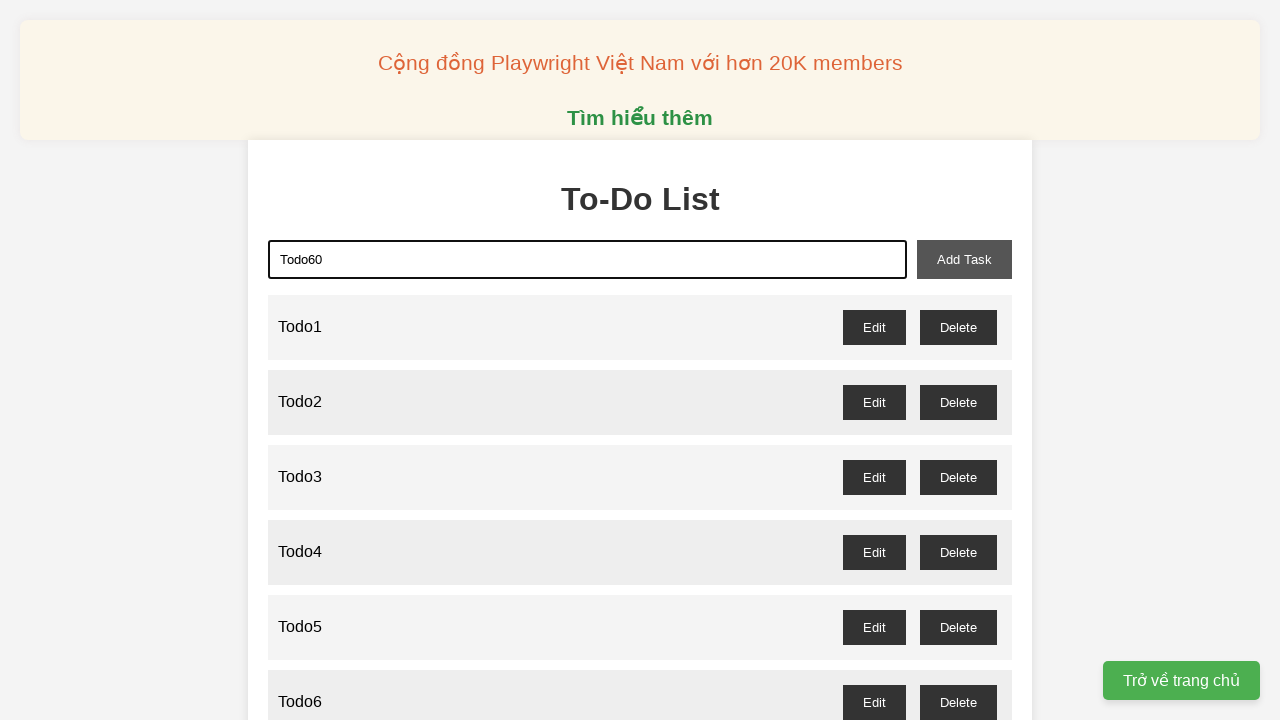

Clicked add task button to create Todo60 at (964, 259) on xpath=//button[@id='add-task']
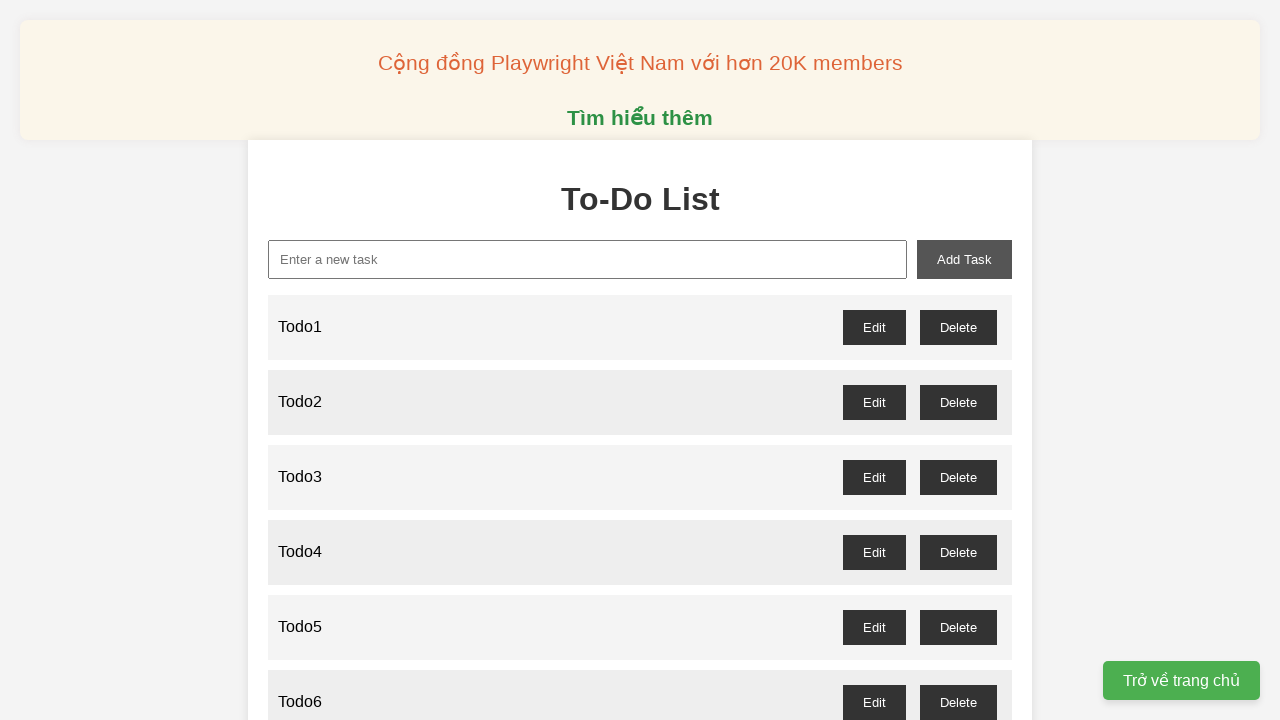

Filled new task input with 'Todo61' on xpath=//input[@id='new-task']
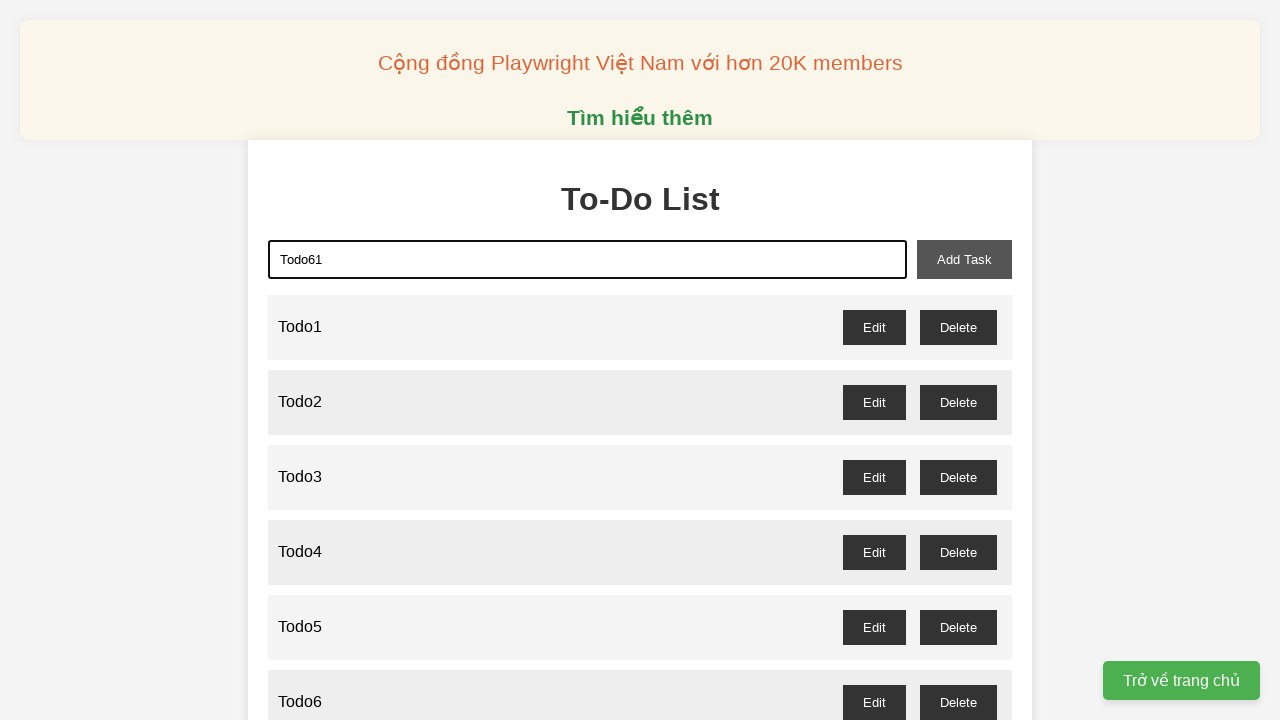

Clicked add task button to create Todo61 at (964, 259) on xpath=//button[@id='add-task']
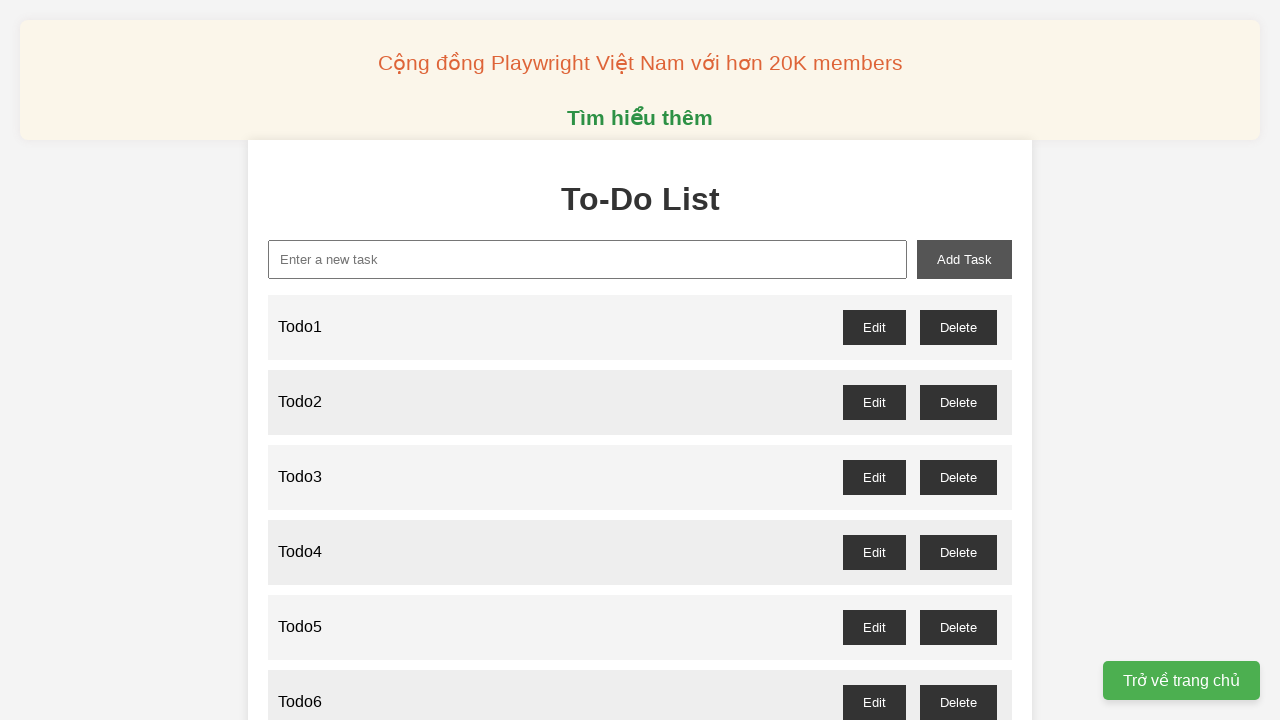

Filled new task input with 'Todo62' on xpath=//input[@id='new-task']
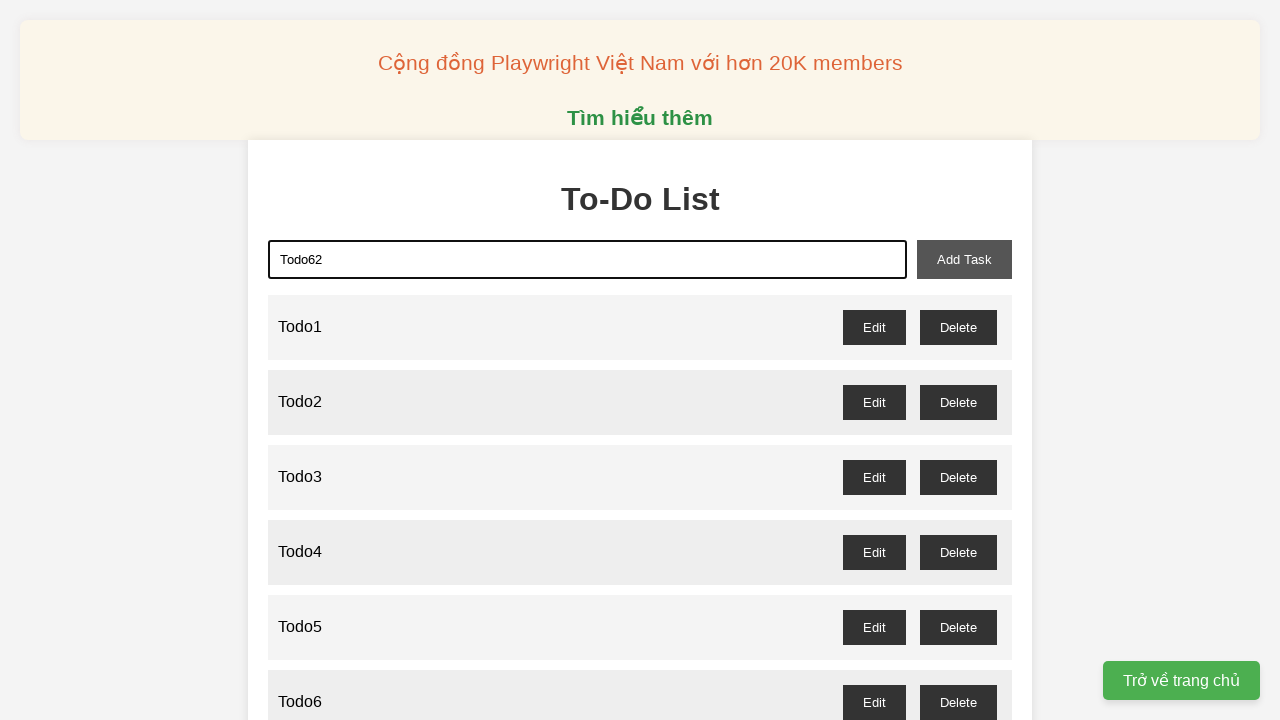

Clicked add task button to create Todo62 at (964, 259) on xpath=//button[@id='add-task']
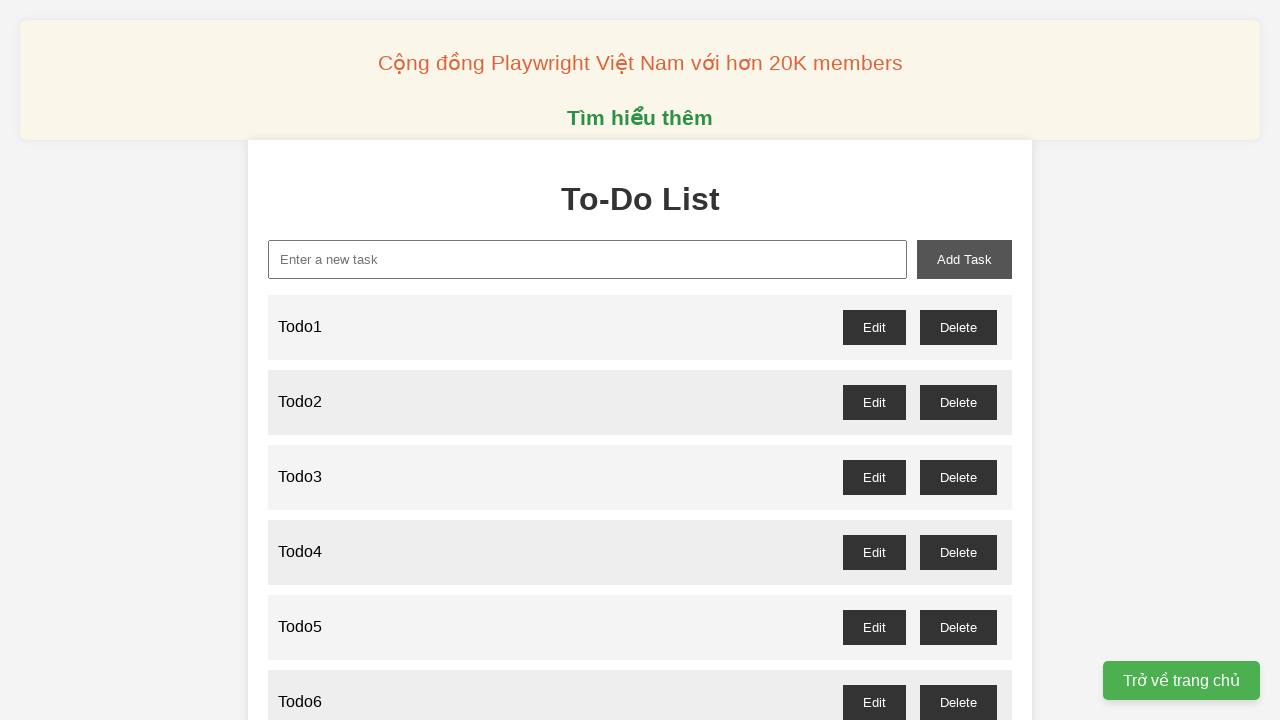

Filled new task input with 'Todo63' on xpath=//input[@id='new-task']
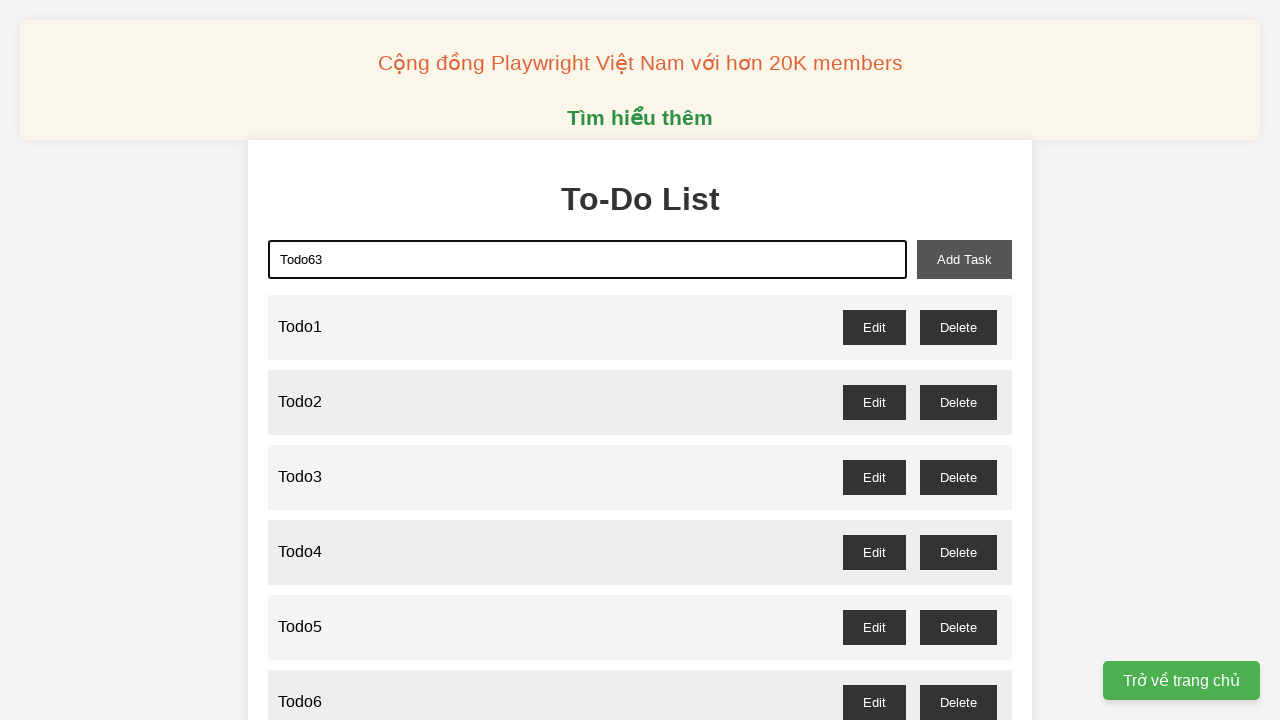

Clicked add task button to create Todo63 at (964, 259) on xpath=//button[@id='add-task']
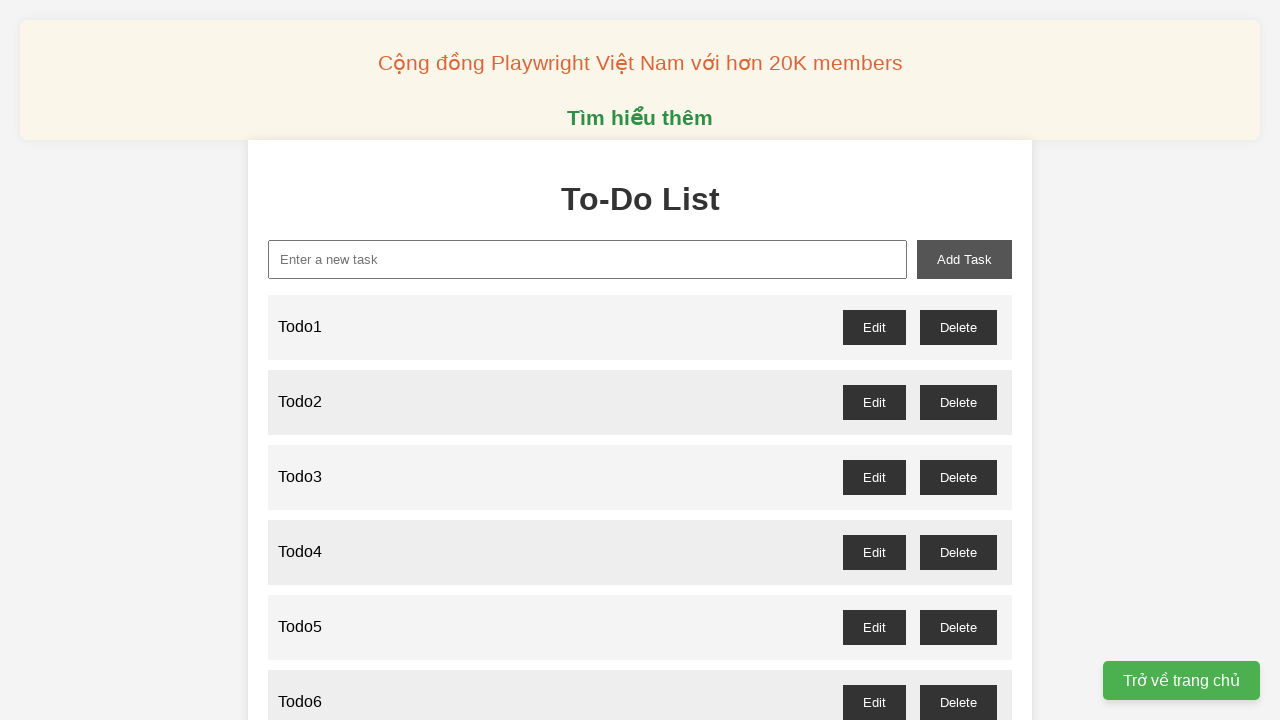

Filled new task input with 'Todo64' on xpath=//input[@id='new-task']
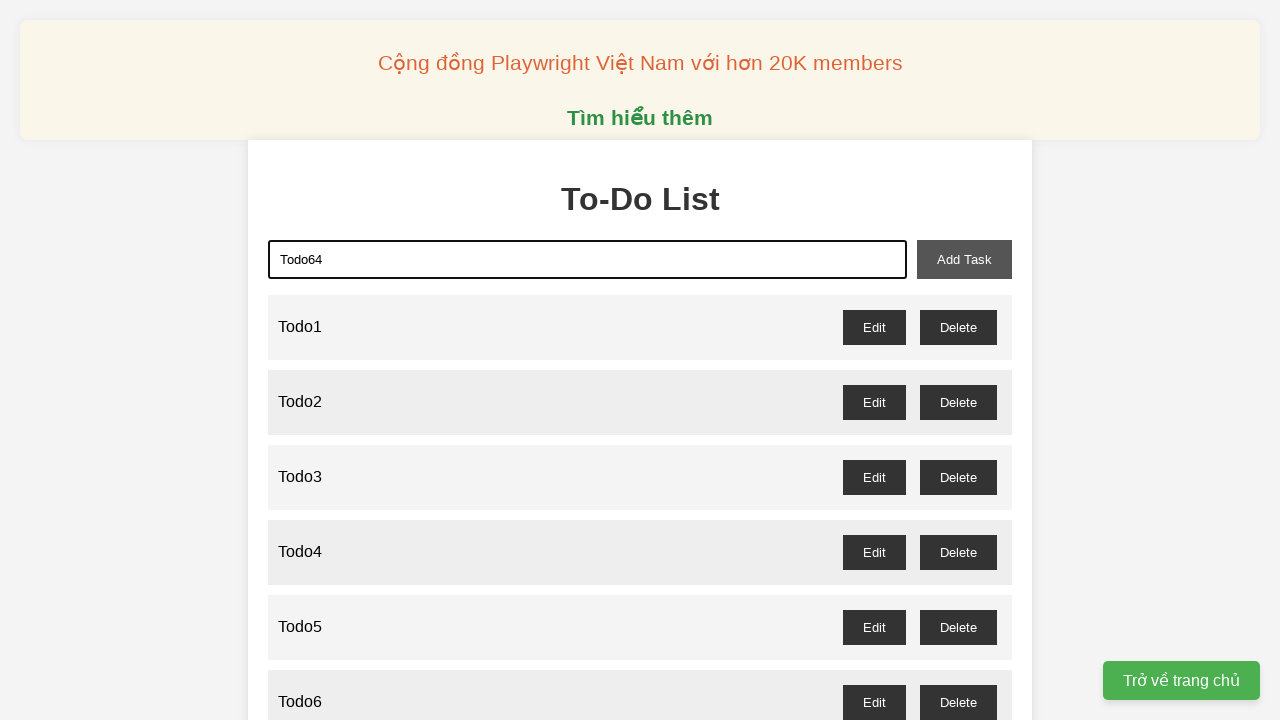

Clicked add task button to create Todo64 at (964, 259) on xpath=//button[@id='add-task']
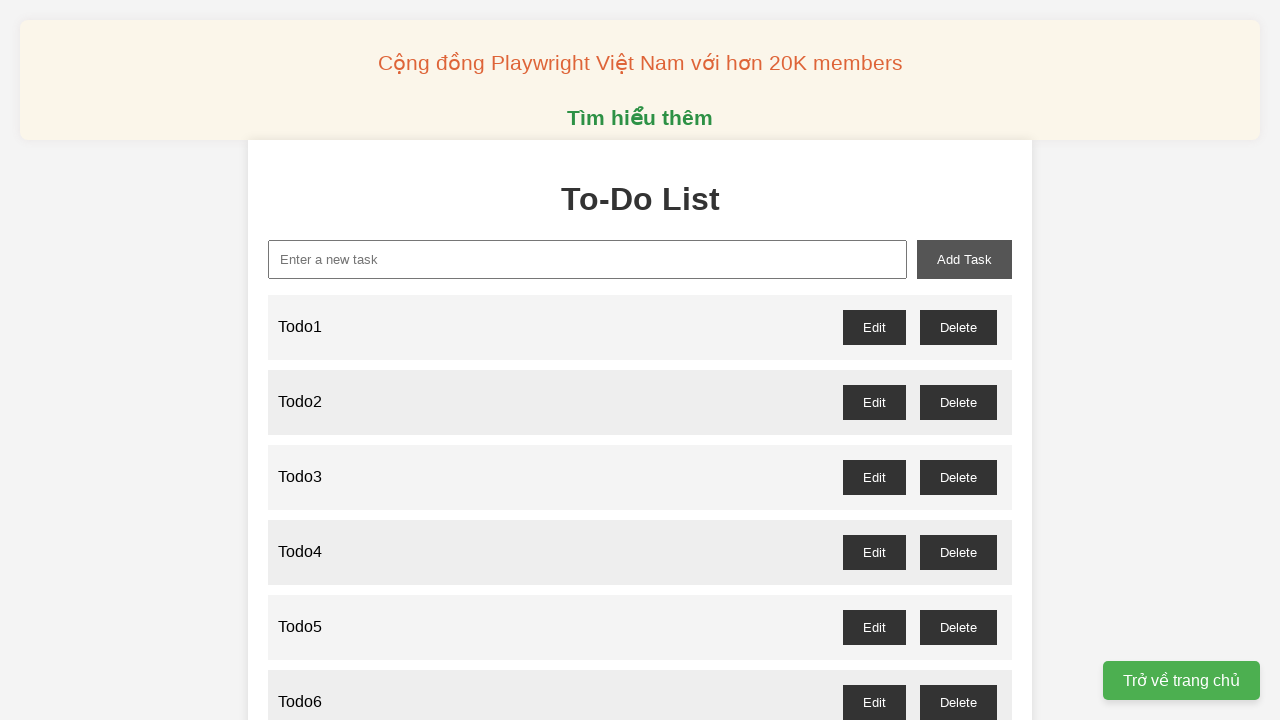

Filled new task input with 'Todo65' on xpath=//input[@id='new-task']
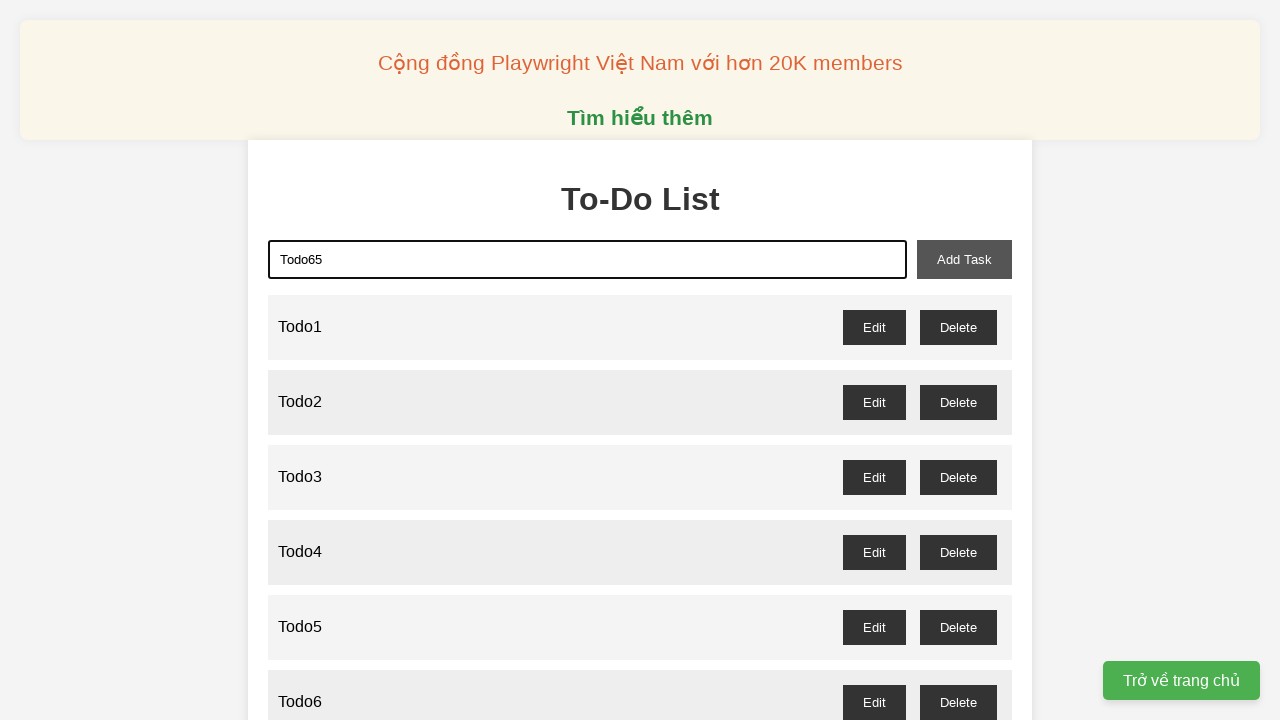

Clicked add task button to create Todo65 at (964, 259) on xpath=//button[@id='add-task']
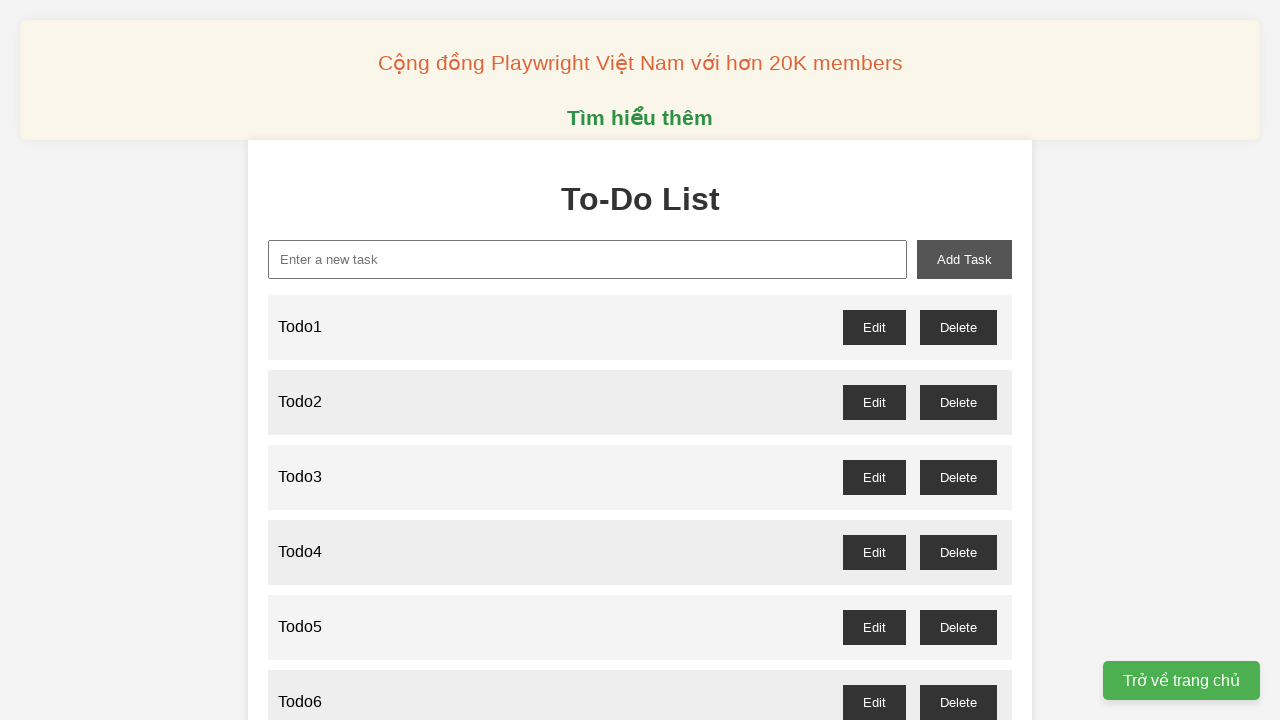

Filled new task input with 'Todo66' on xpath=//input[@id='new-task']
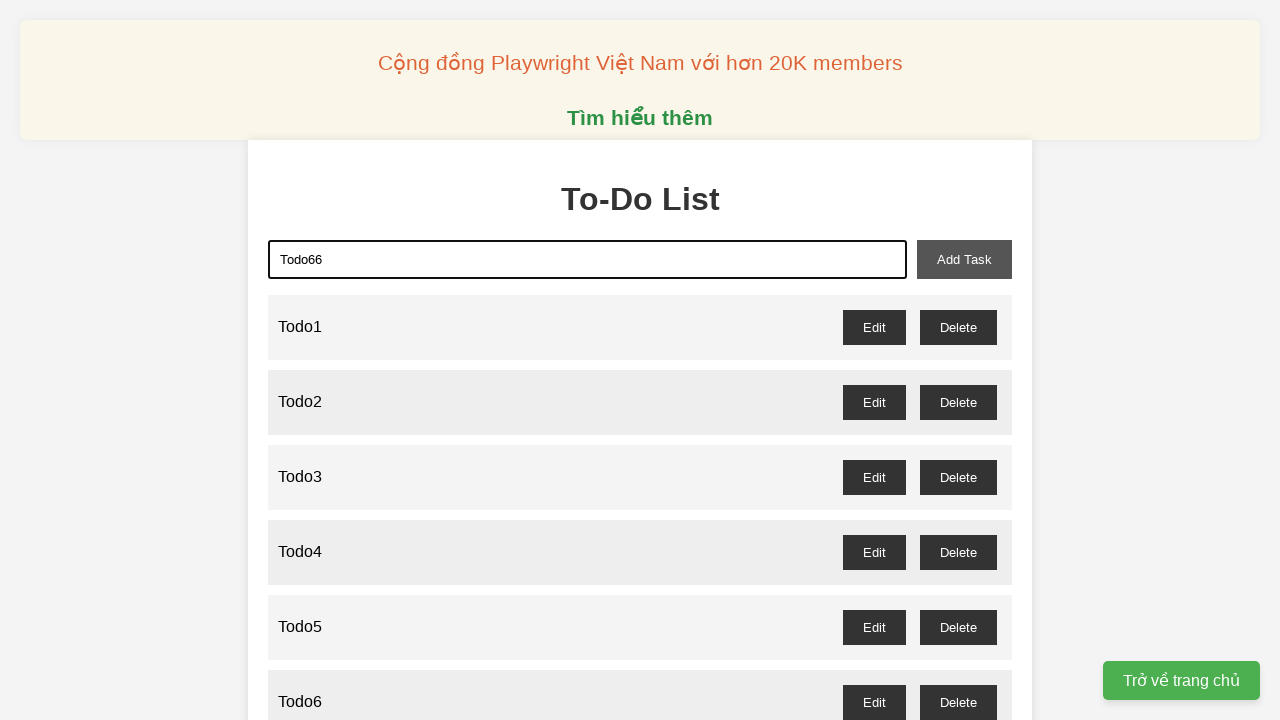

Clicked add task button to create Todo66 at (964, 259) on xpath=//button[@id='add-task']
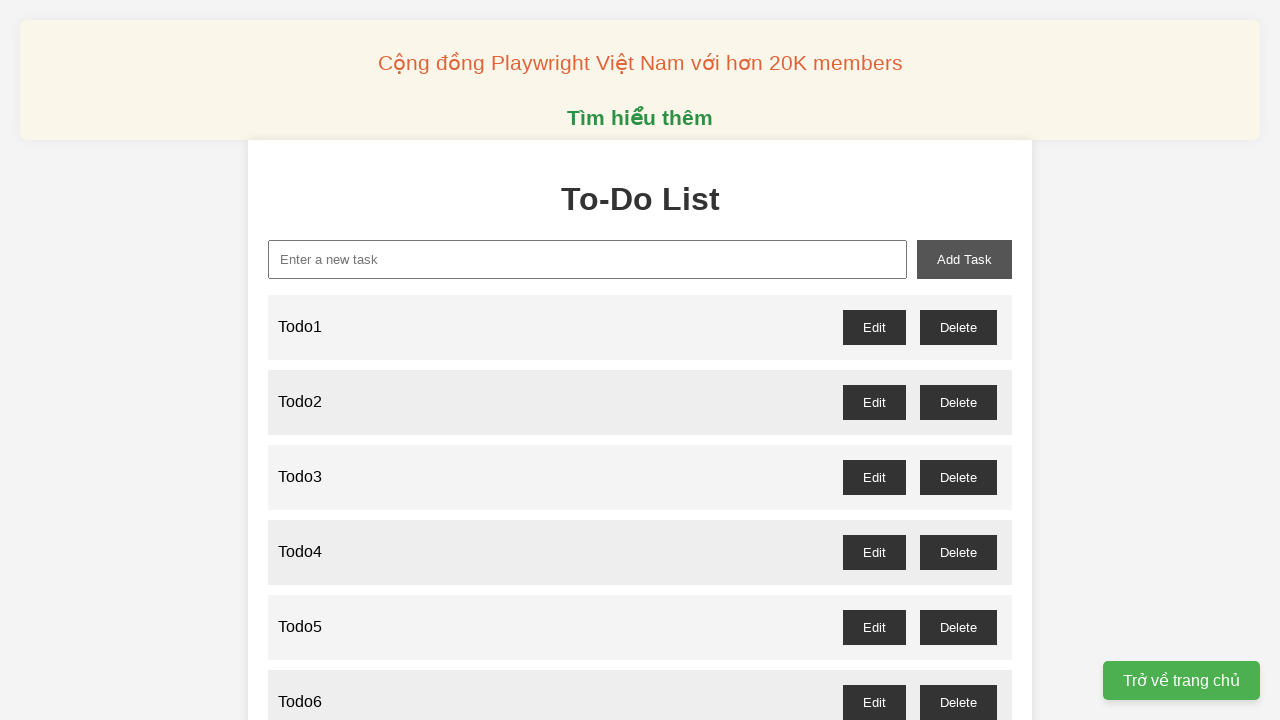

Filled new task input with 'Todo67' on xpath=//input[@id='new-task']
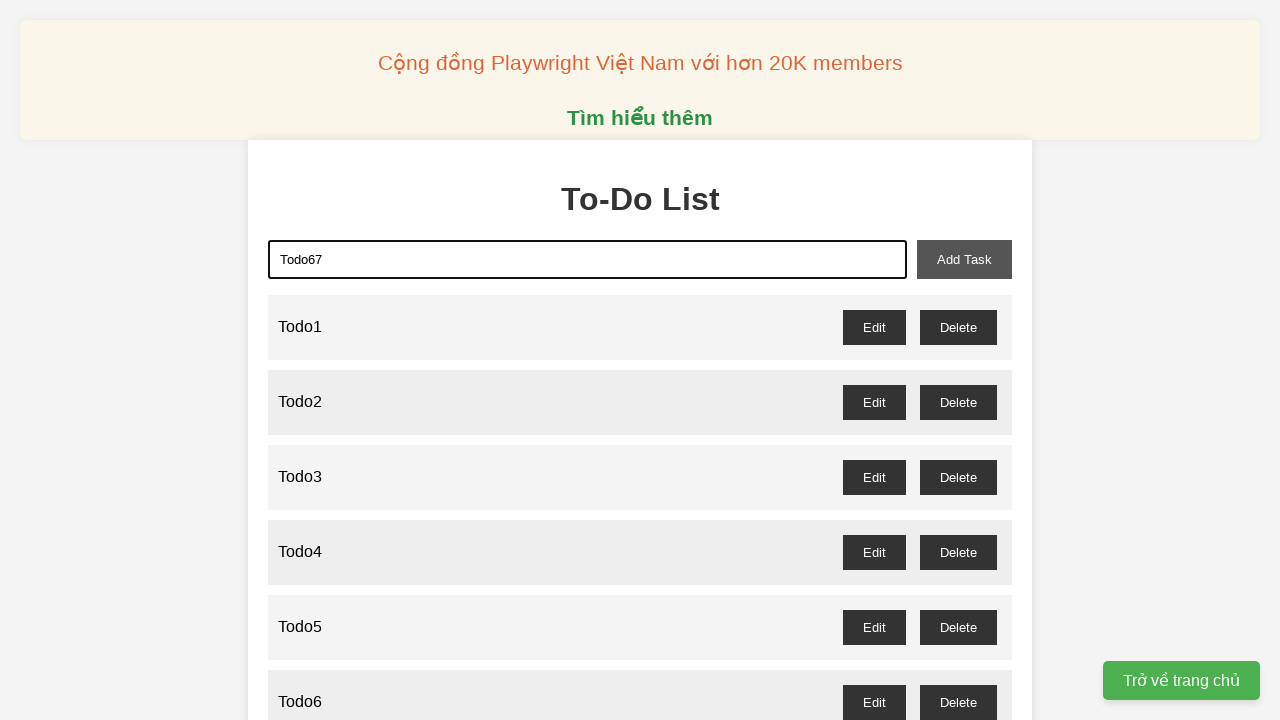

Clicked add task button to create Todo67 at (964, 259) on xpath=//button[@id='add-task']
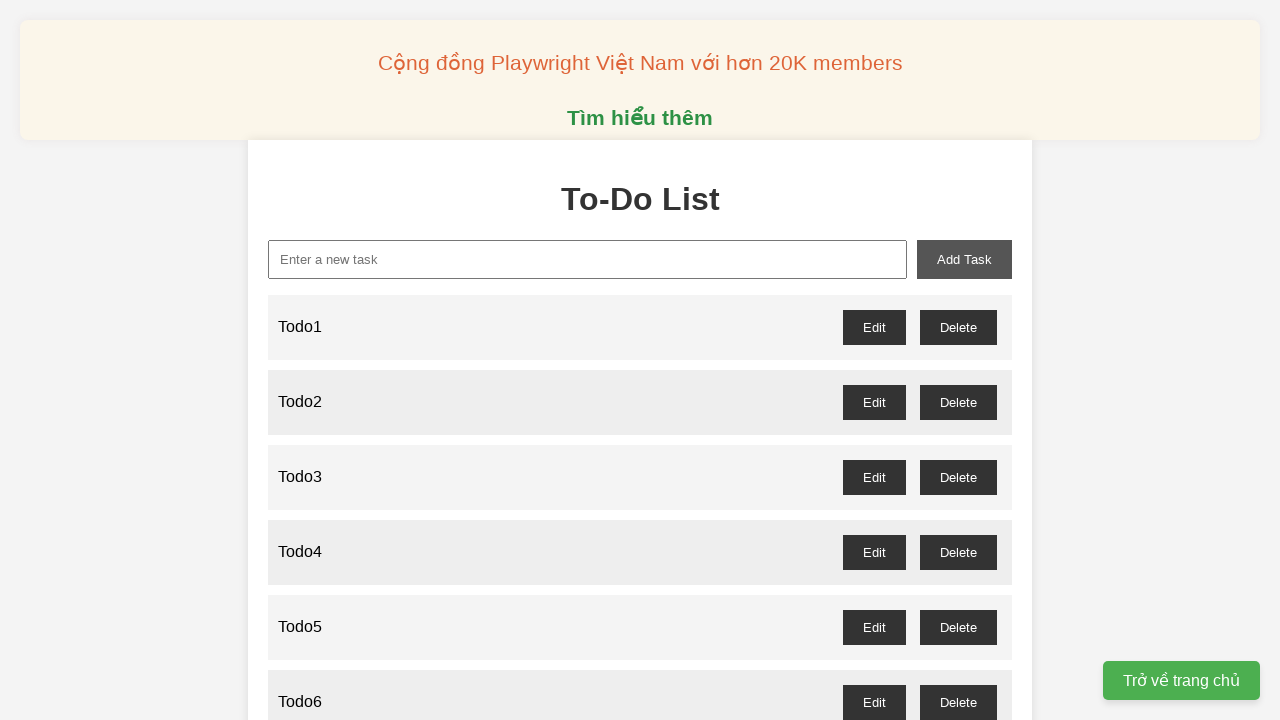

Filled new task input with 'Todo68' on xpath=//input[@id='new-task']
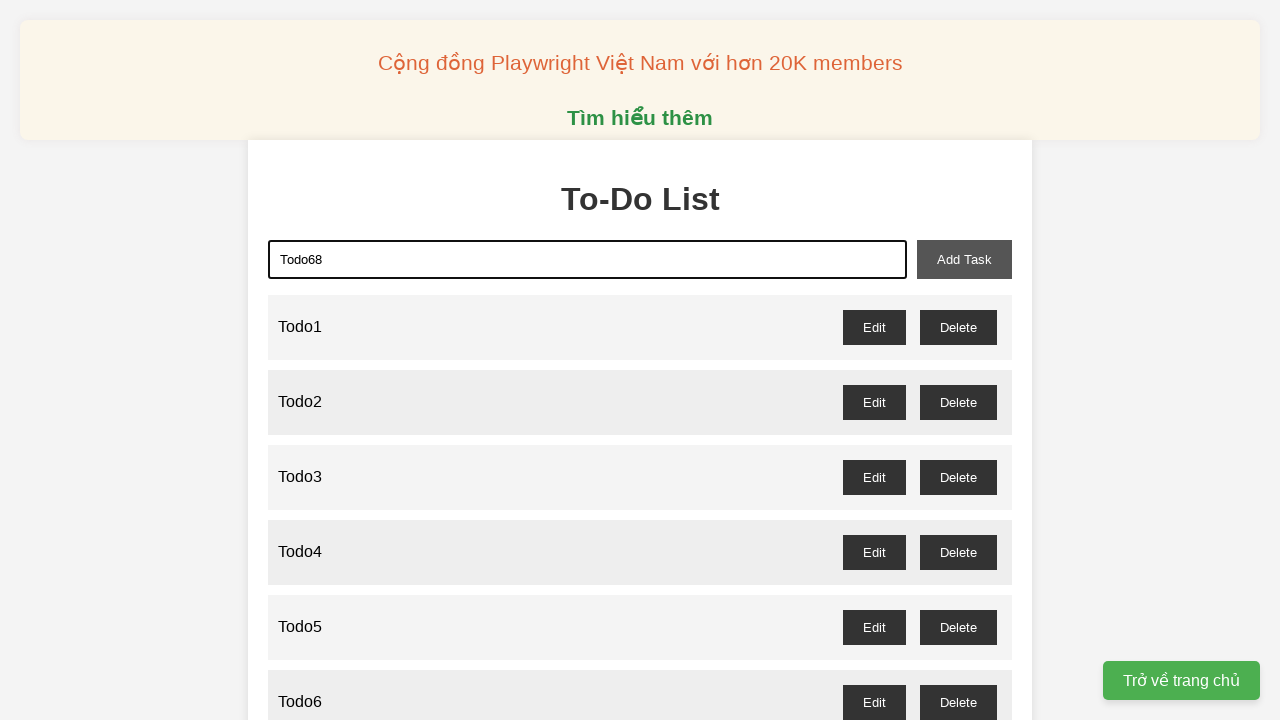

Clicked add task button to create Todo68 at (964, 259) on xpath=//button[@id='add-task']
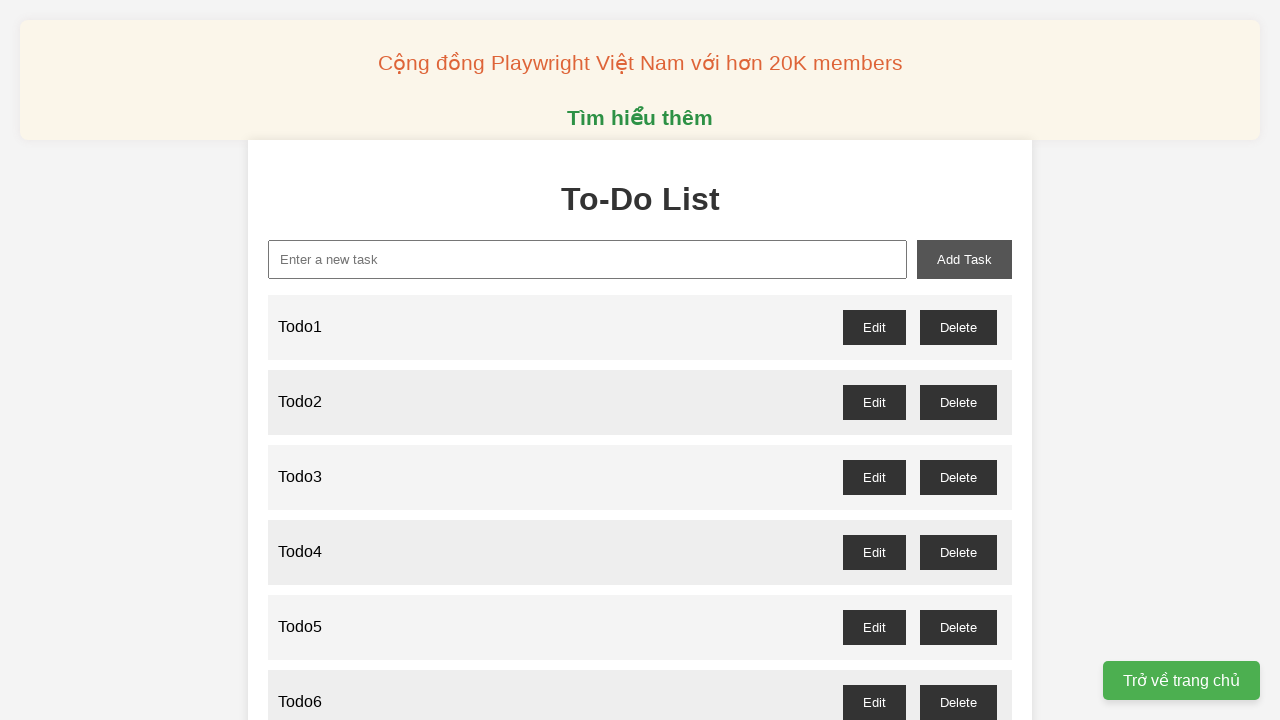

Filled new task input with 'Todo69' on xpath=//input[@id='new-task']
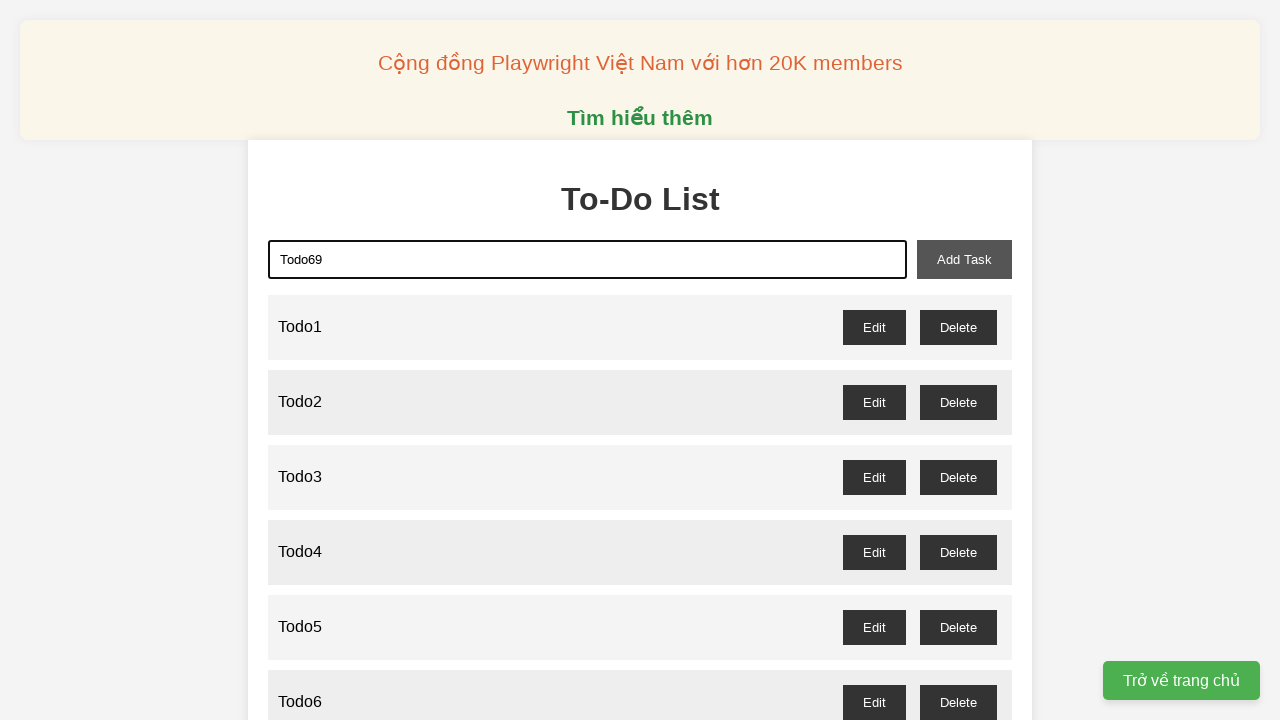

Clicked add task button to create Todo69 at (964, 259) on xpath=//button[@id='add-task']
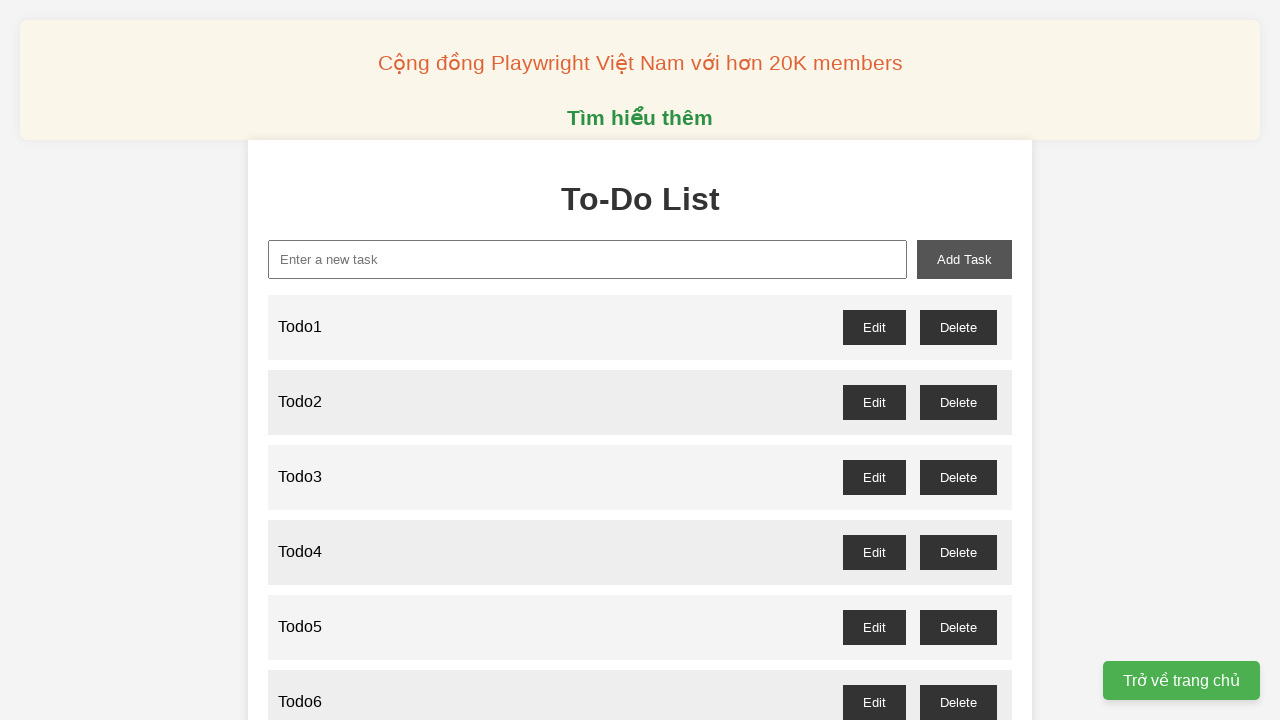

Filled new task input with 'Todo70' on xpath=//input[@id='new-task']
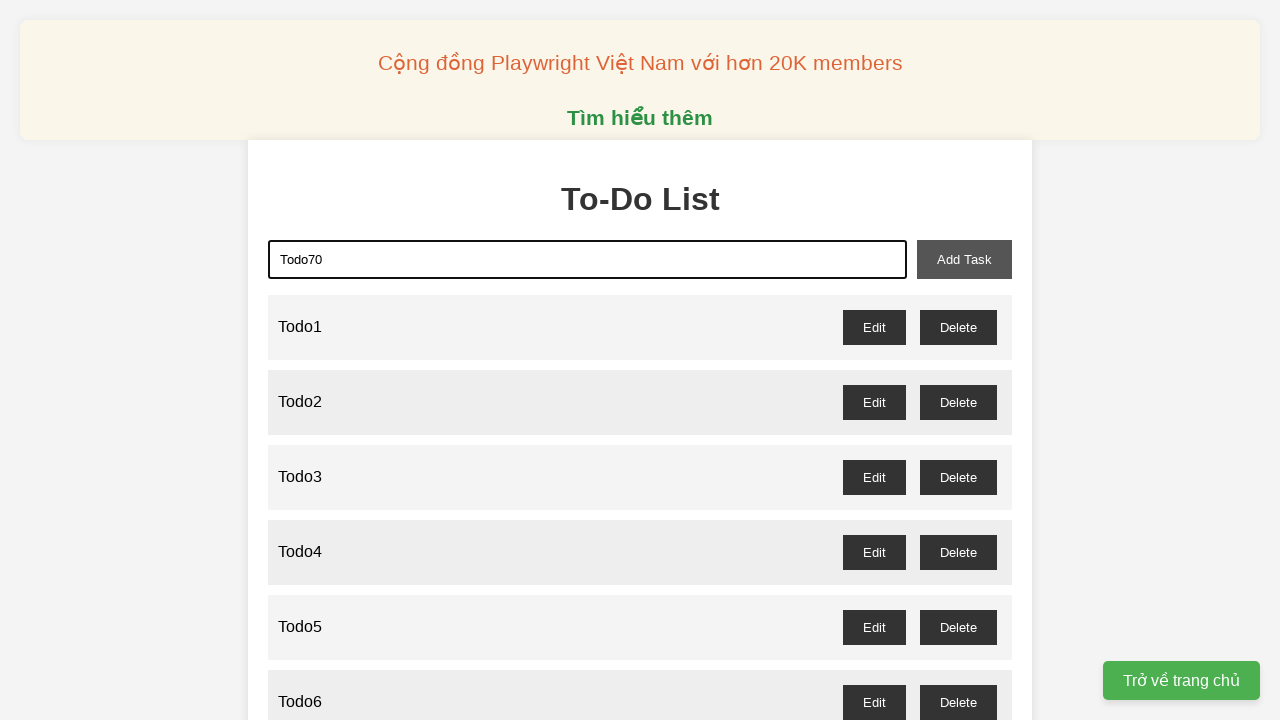

Clicked add task button to create Todo70 at (964, 259) on xpath=//button[@id='add-task']
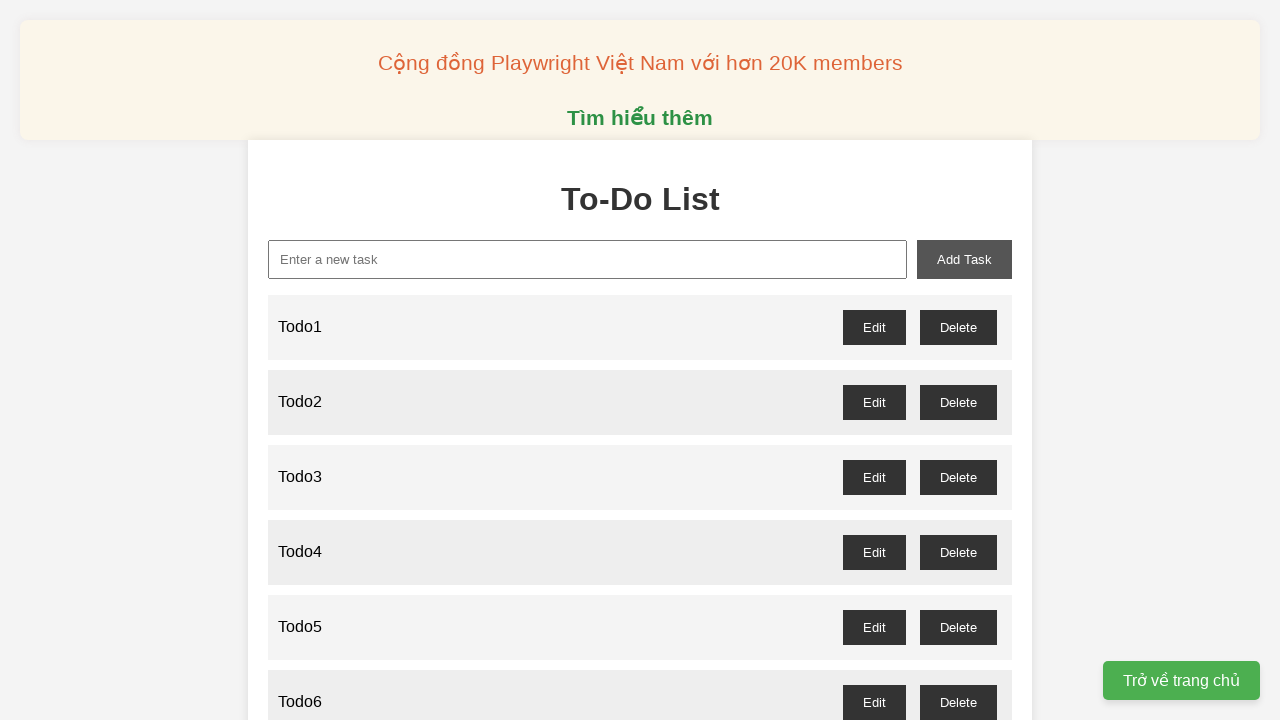

Filled new task input with 'Todo71' on xpath=//input[@id='new-task']
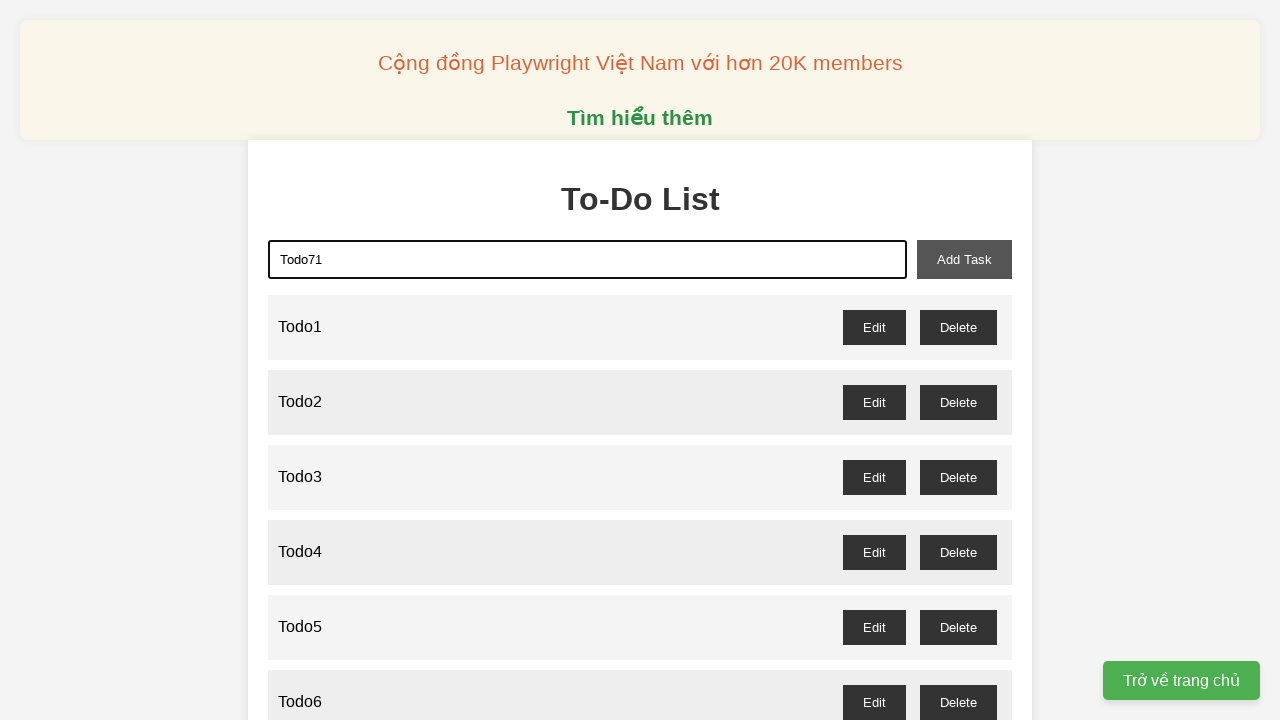

Clicked add task button to create Todo71 at (964, 259) on xpath=//button[@id='add-task']
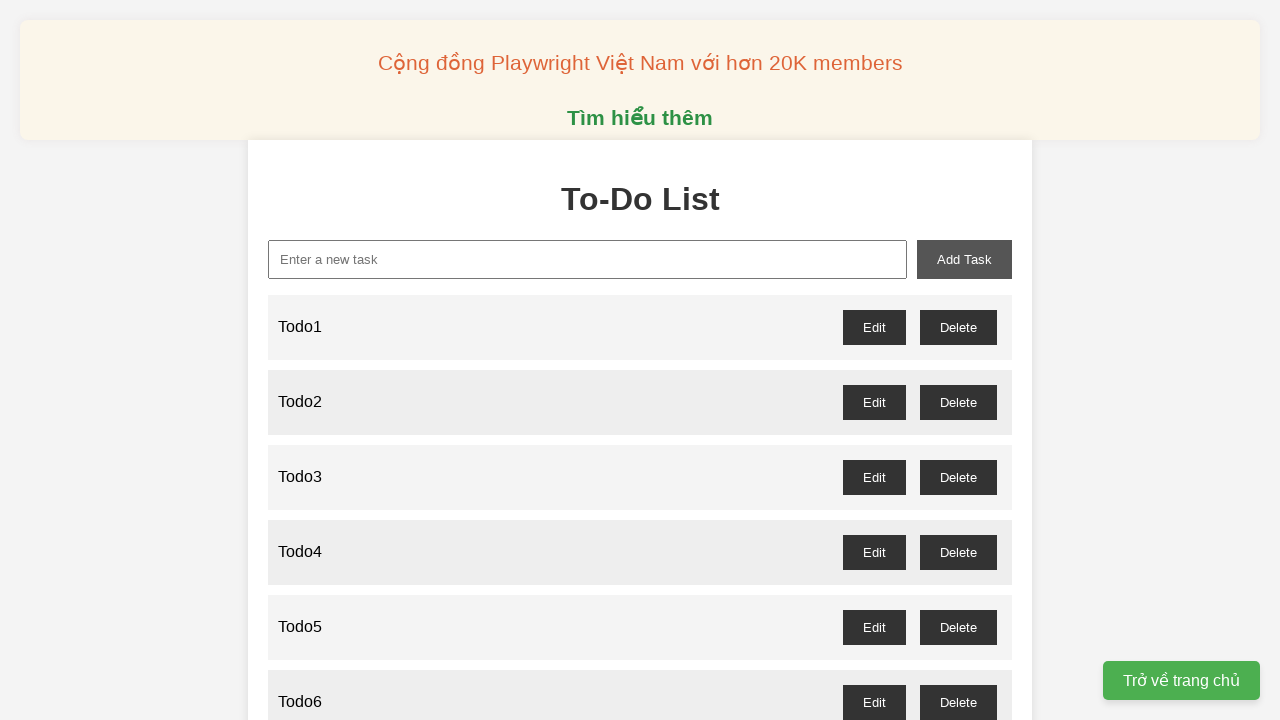

Filled new task input with 'Todo72' on xpath=//input[@id='new-task']
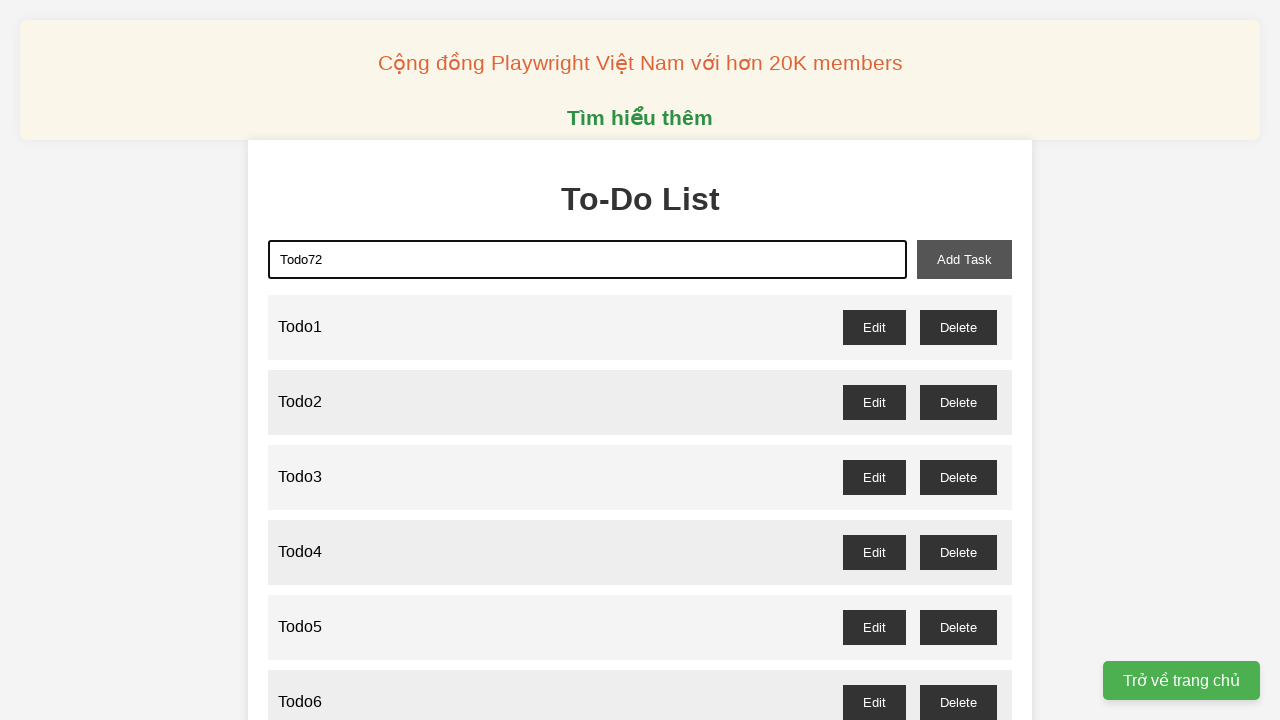

Clicked add task button to create Todo72 at (964, 259) on xpath=//button[@id='add-task']
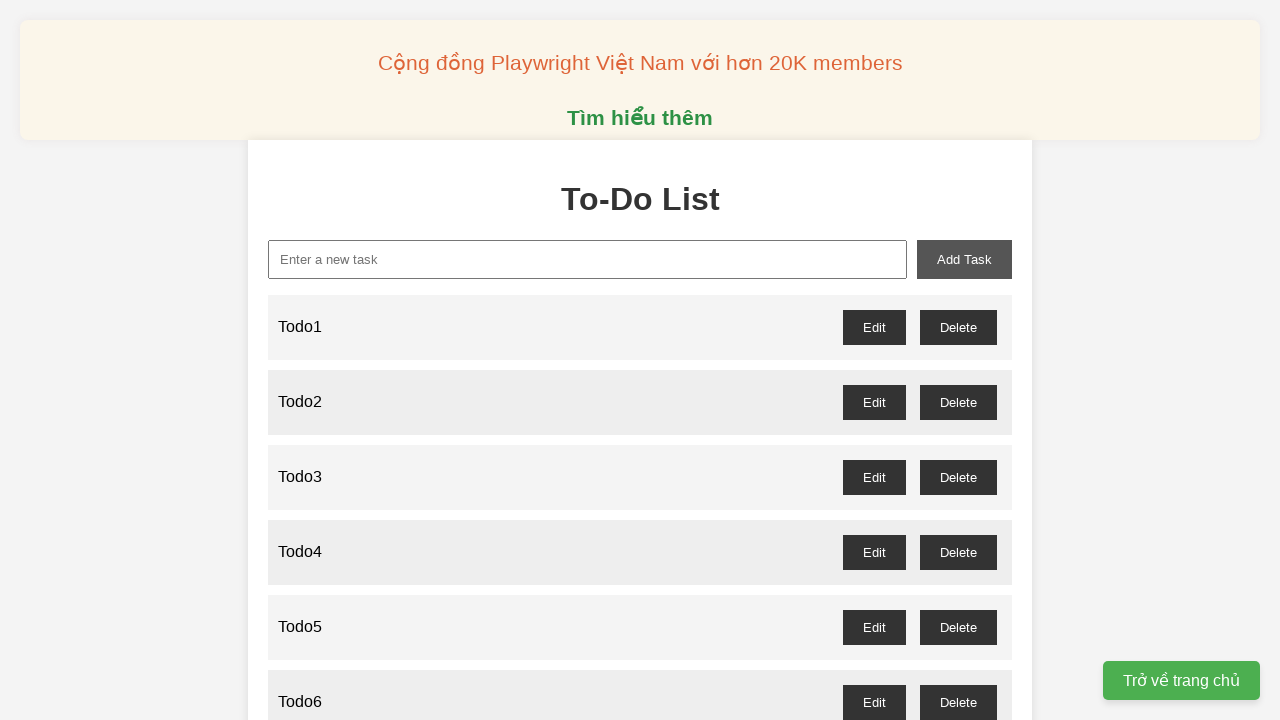

Filled new task input with 'Todo73' on xpath=//input[@id='new-task']
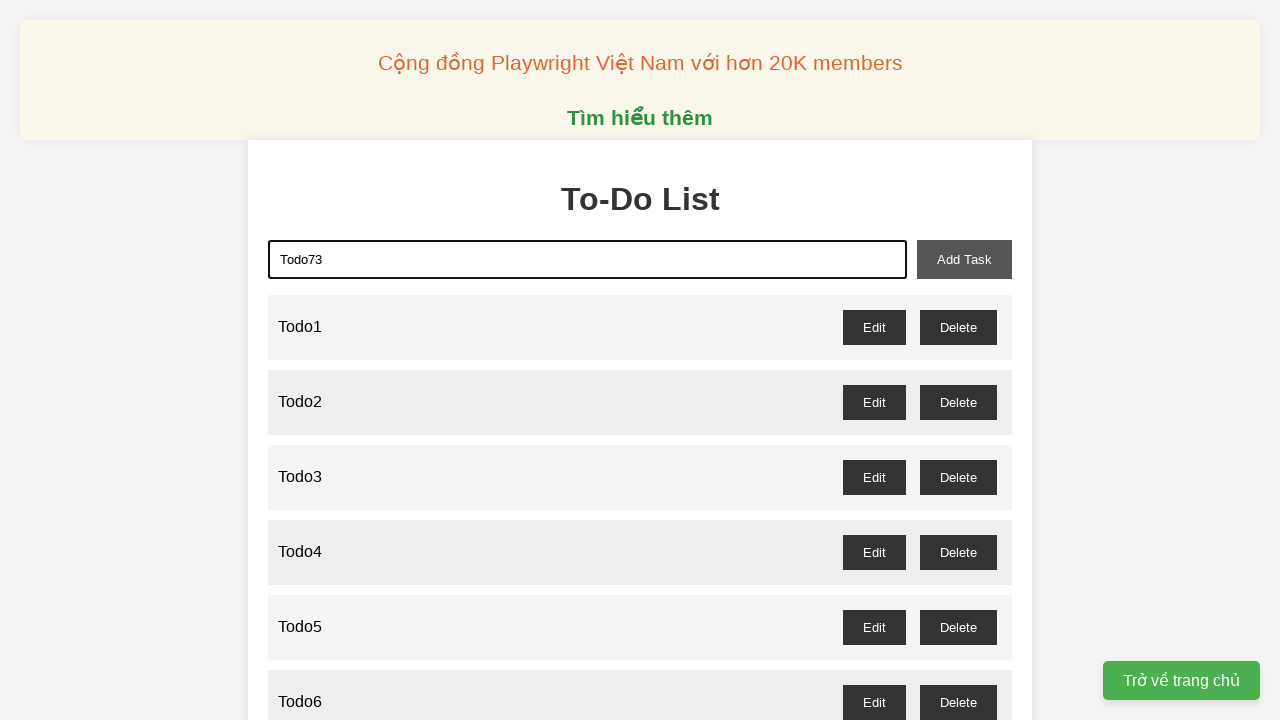

Clicked add task button to create Todo73 at (964, 259) on xpath=//button[@id='add-task']
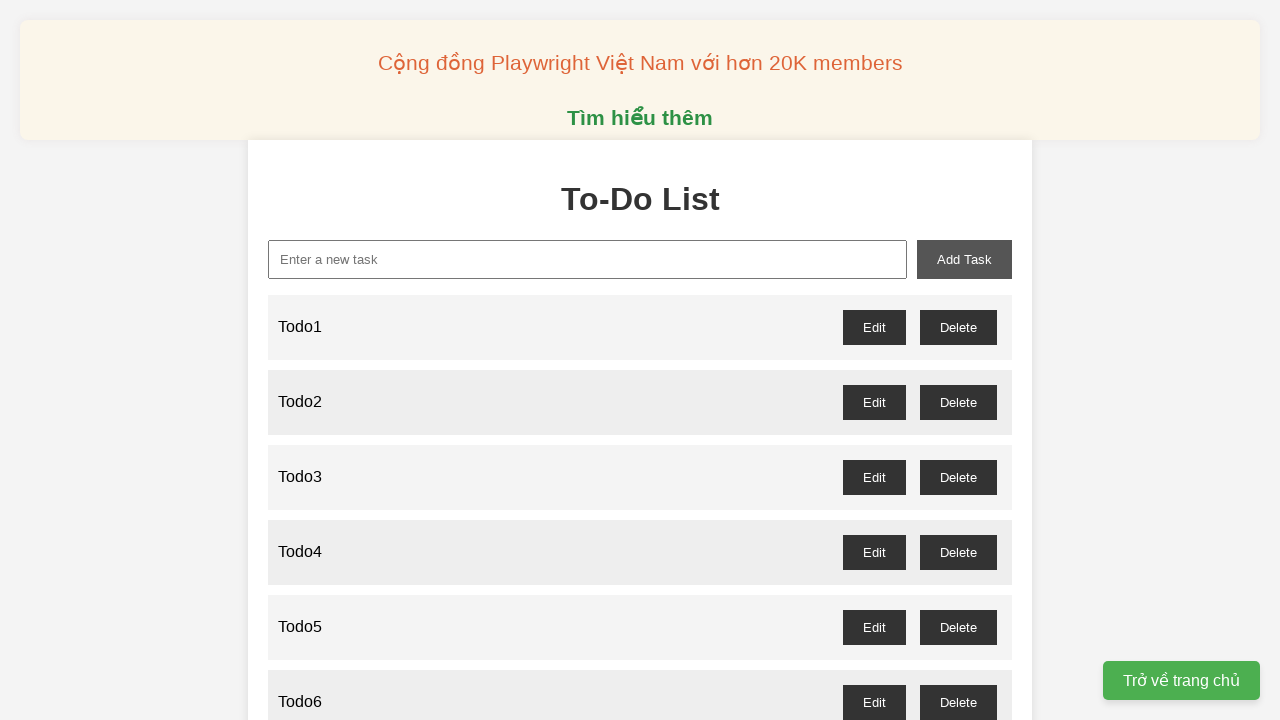

Filled new task input with 'Todo74' on xpath=//input[@id='new-task']
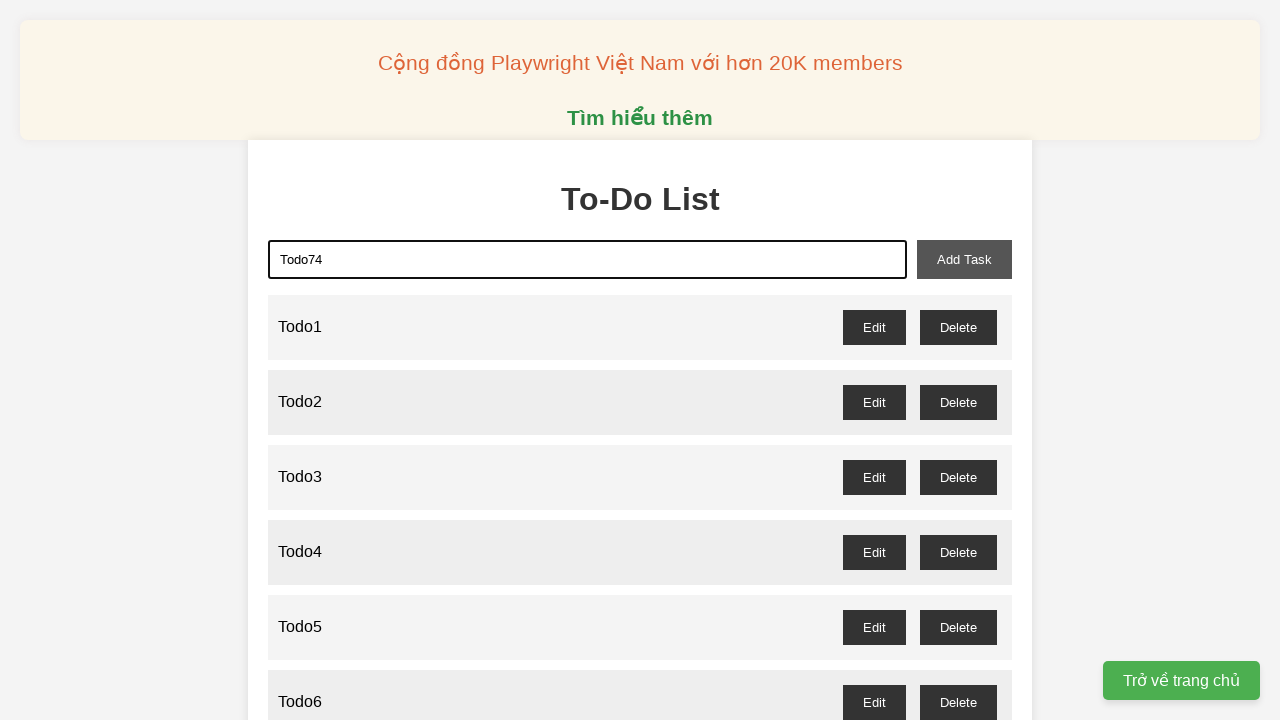

Clicked add task button to create Todo74 at (964, 259) on xpath=//button[@id='add-task']
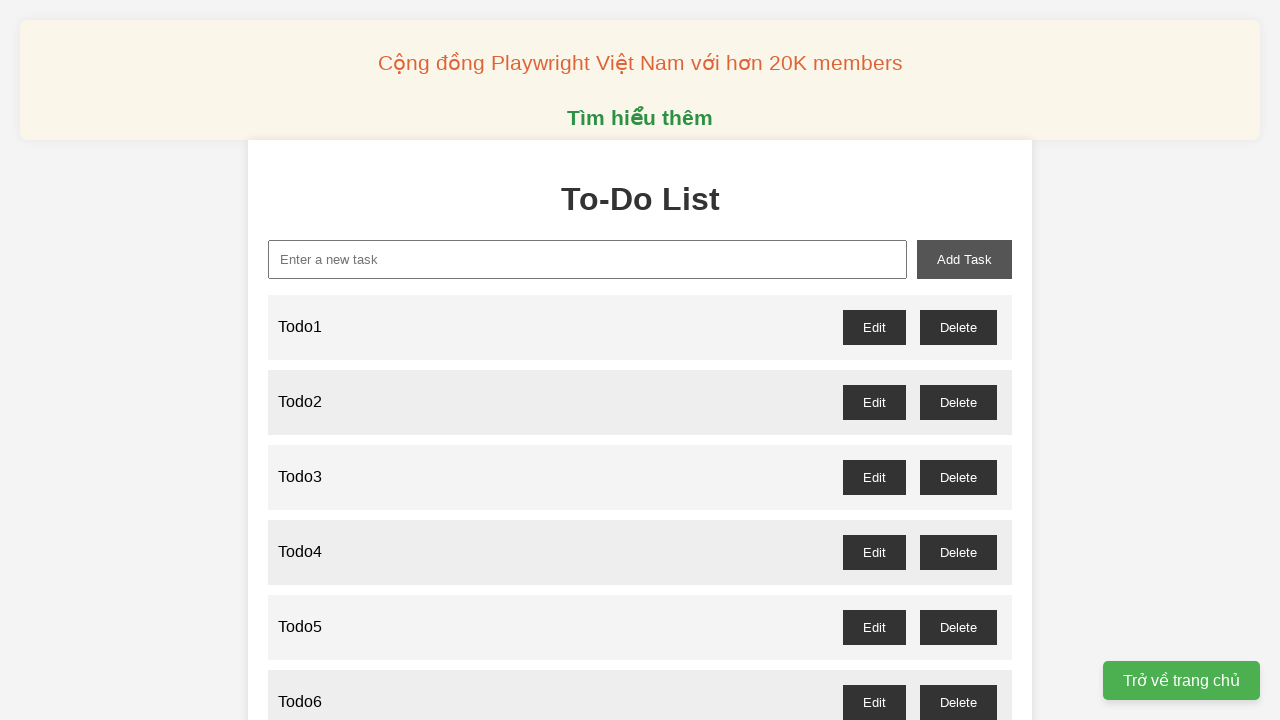

Filled new task input with 'Todo75' on xpath=//input[@id='new-task']
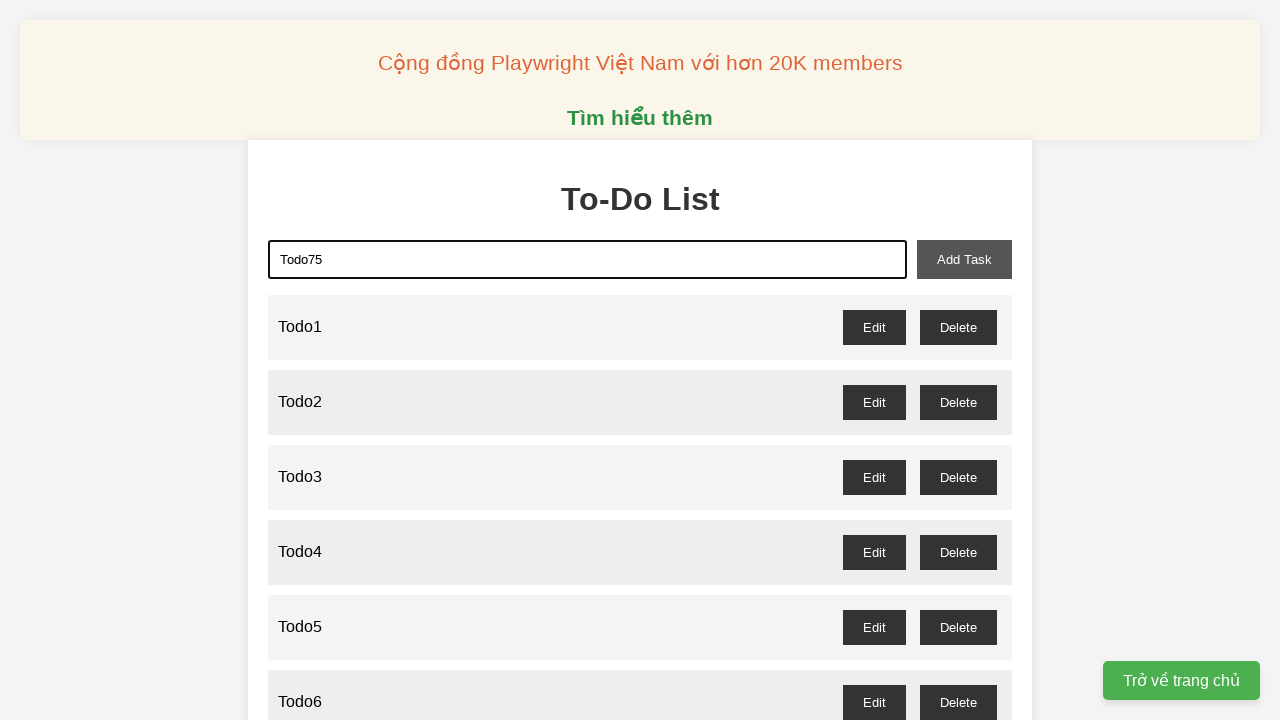

Clicked add task button to create Todo75 at (964, 259) on xpath=//button[@id='add-task']
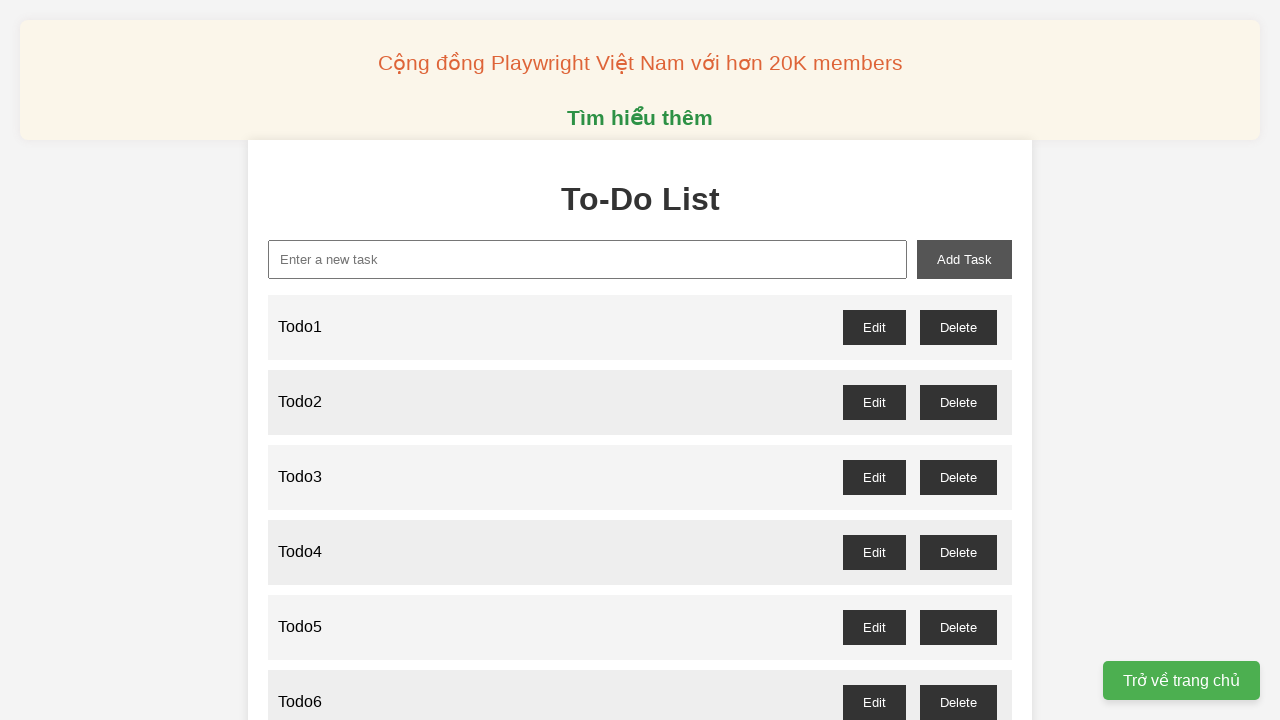

Filled new task input with 'Todo76' on xpath=//input[@id='new-task']
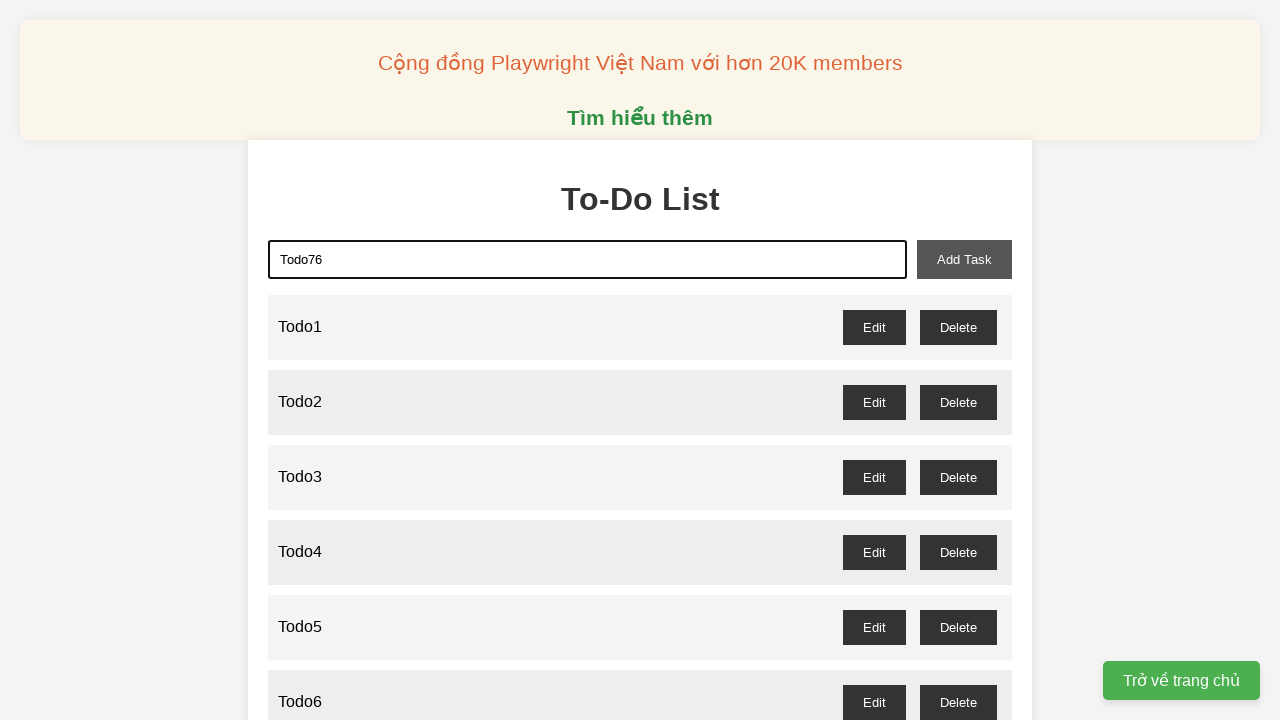

Clicked add task button to create Todo76 at (964, 259) on xpath=//button[@id='add-task']
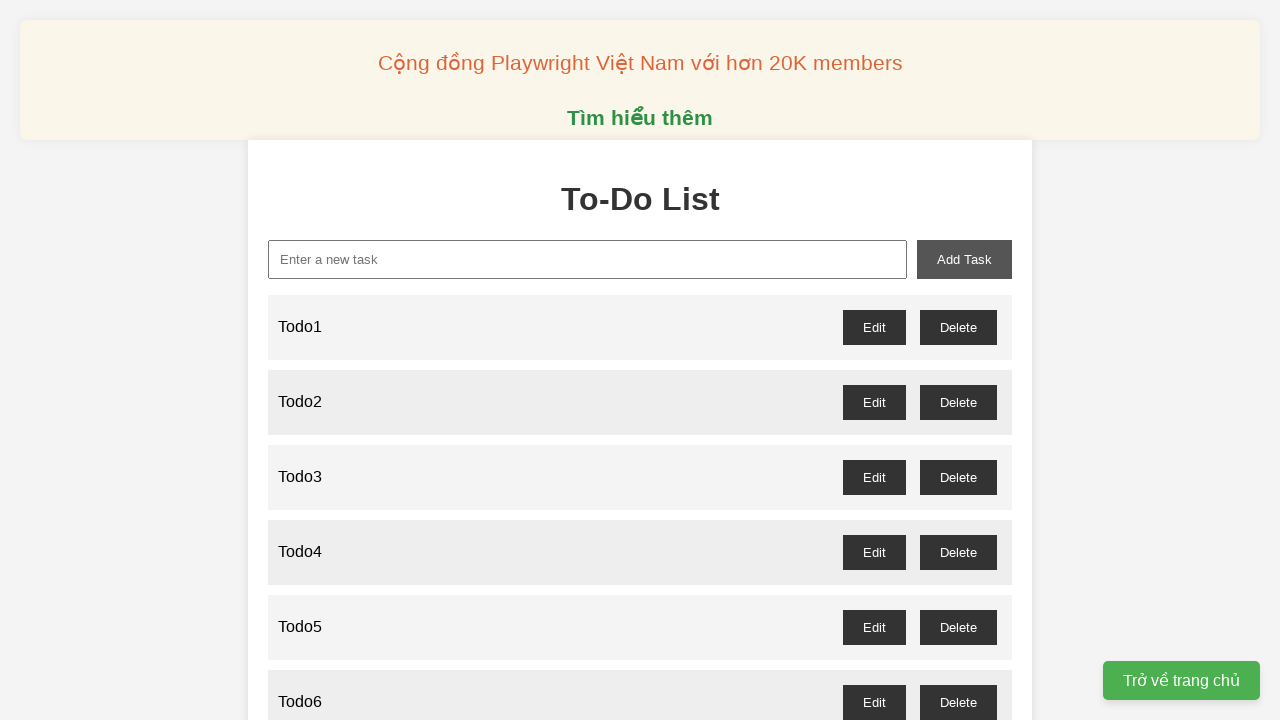

Filled new task input with 'Todo77' on xpath=//input[@id='new-task']
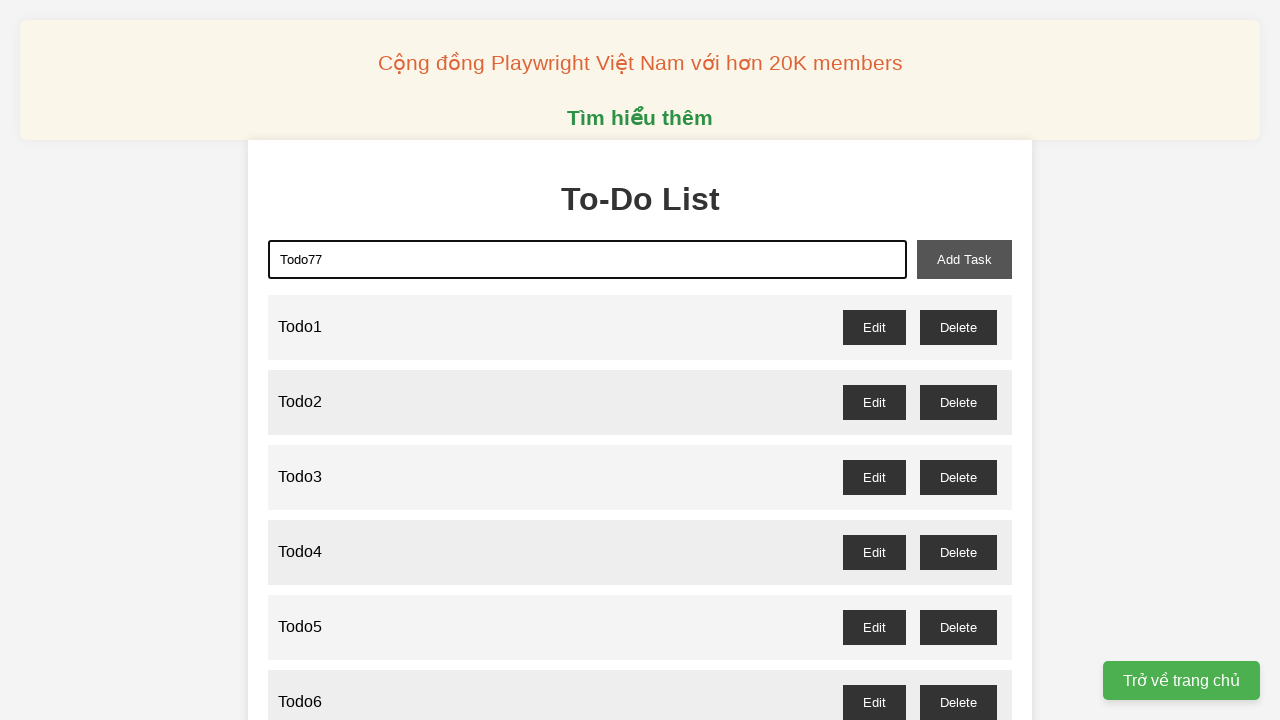

Clicked add task button to create Todo77 at (964, 259) on xpath=//button[@id='add-task']
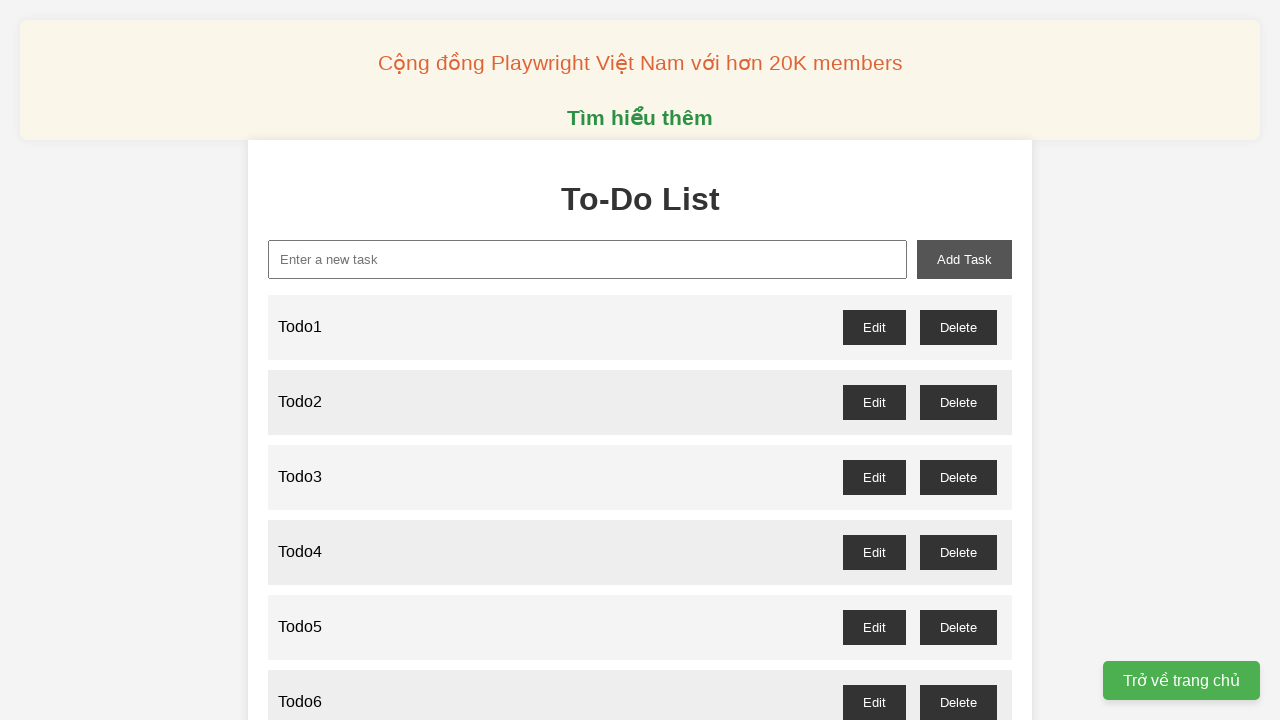

Filled new task input with 'Todo78' on xpath=//input[@id='new-task']
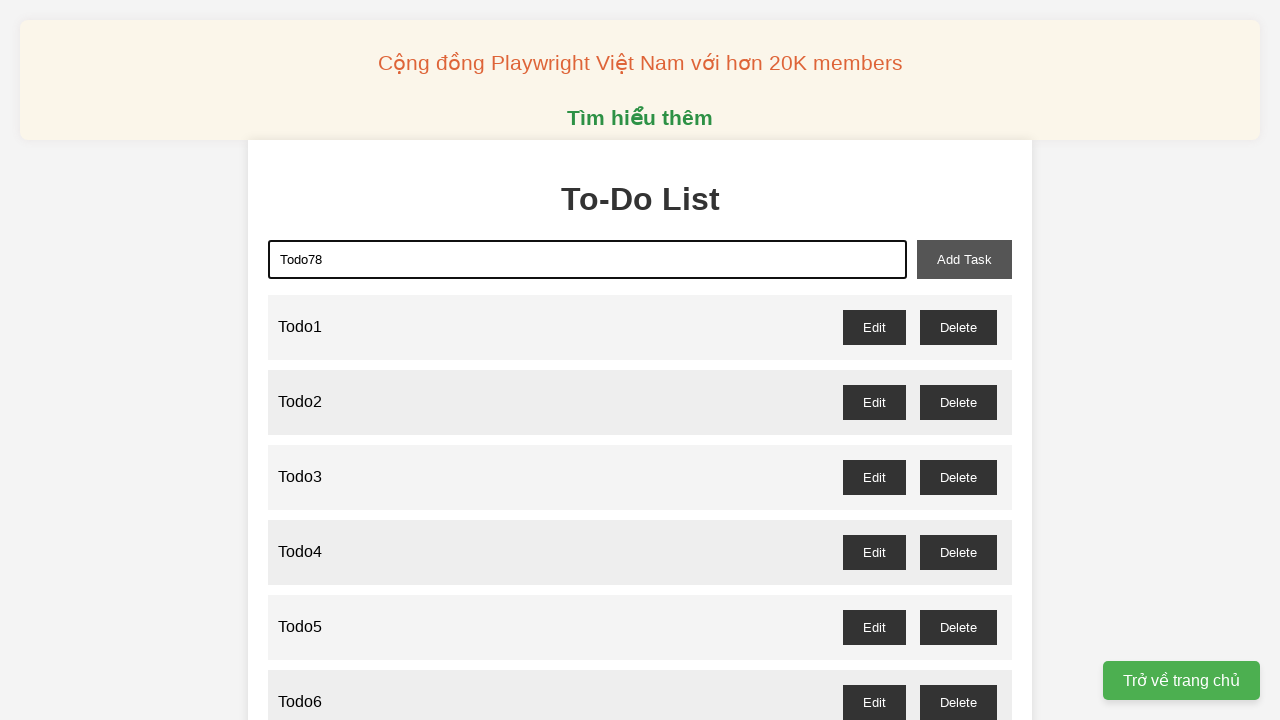

Clicked add task button to create Todo78 at (964, 259) on xpath=//button[@id='add-task']
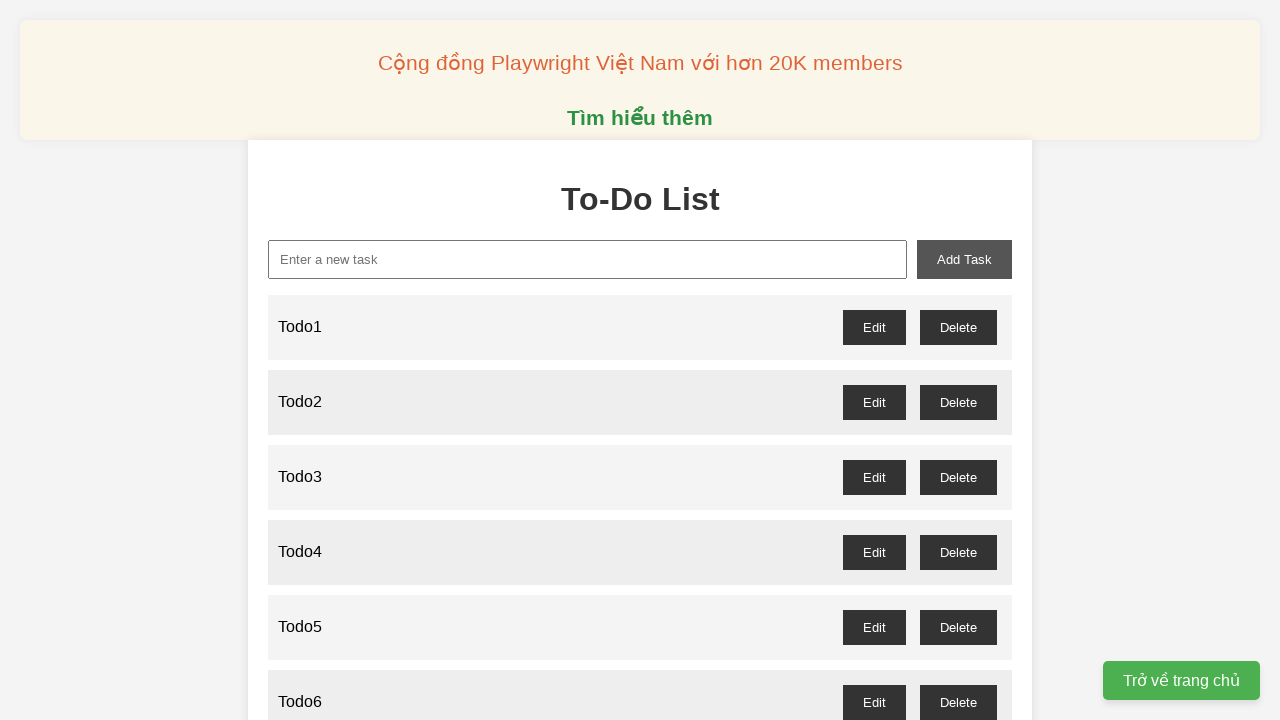

Filled new task input with 'Todo79' on xpath=//input[@id='new-task']
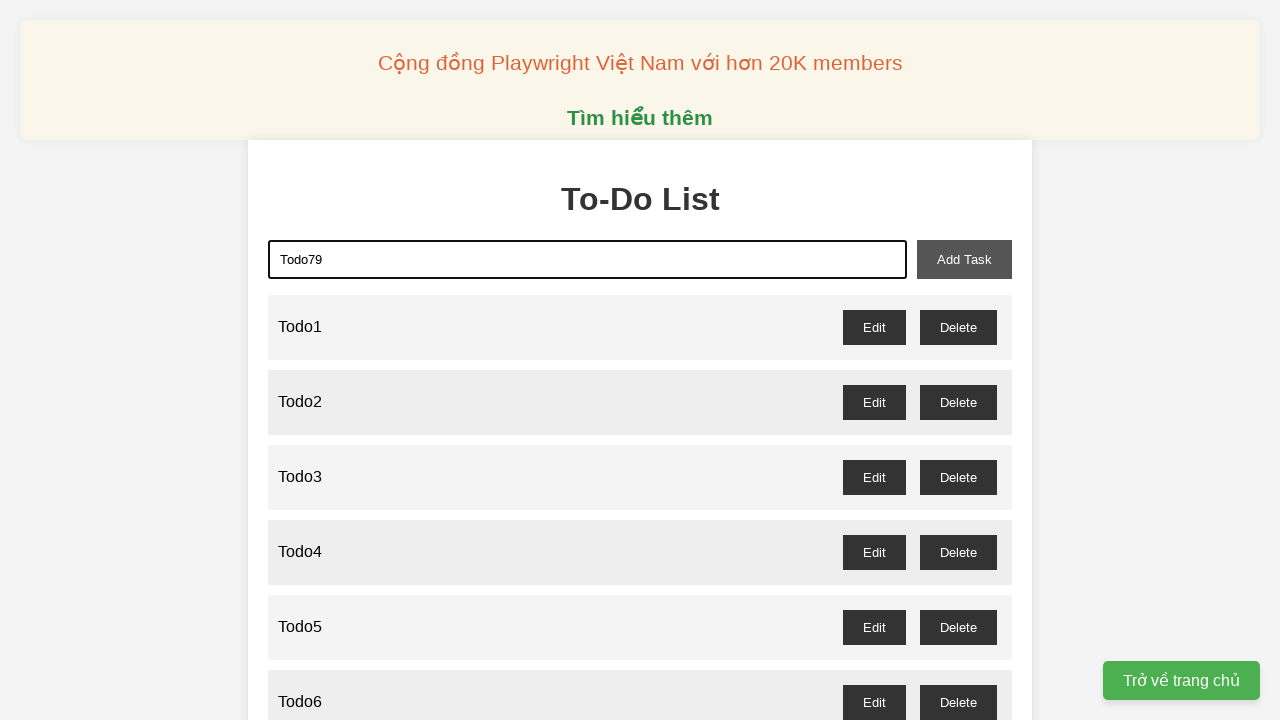

Clicked add task button to create Todo79 at (964, 259) on xpath=//button[@id='add-task']
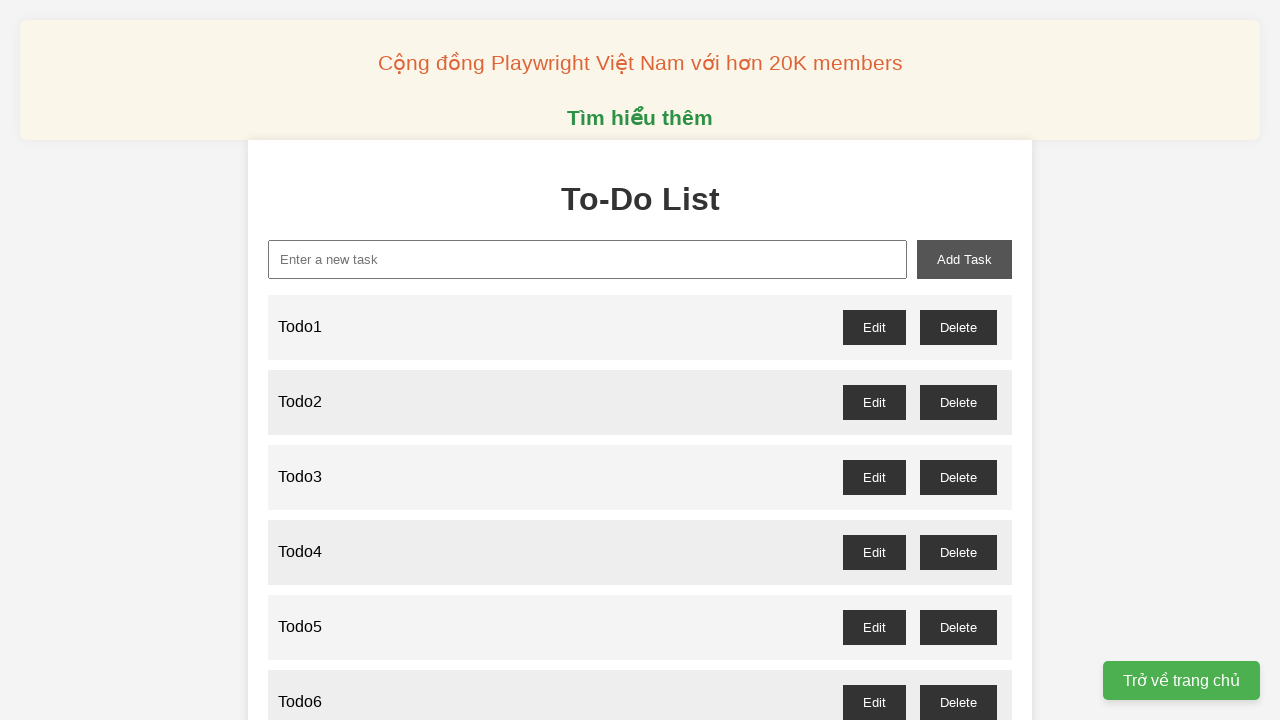

Filled new task input with 'Todo80' on xpath=//input[@id='new-task']
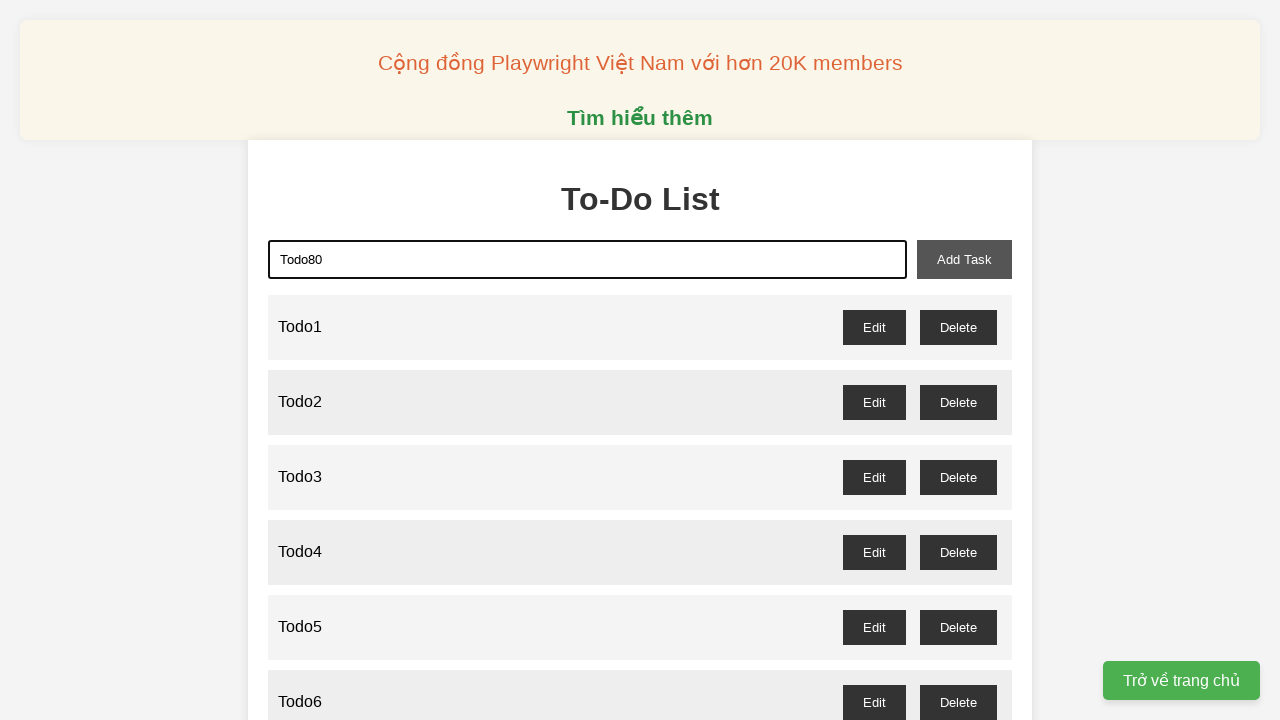

Clicked add task button to create Todo80 at (964, 259) on xpath=//button[@id='add-task']
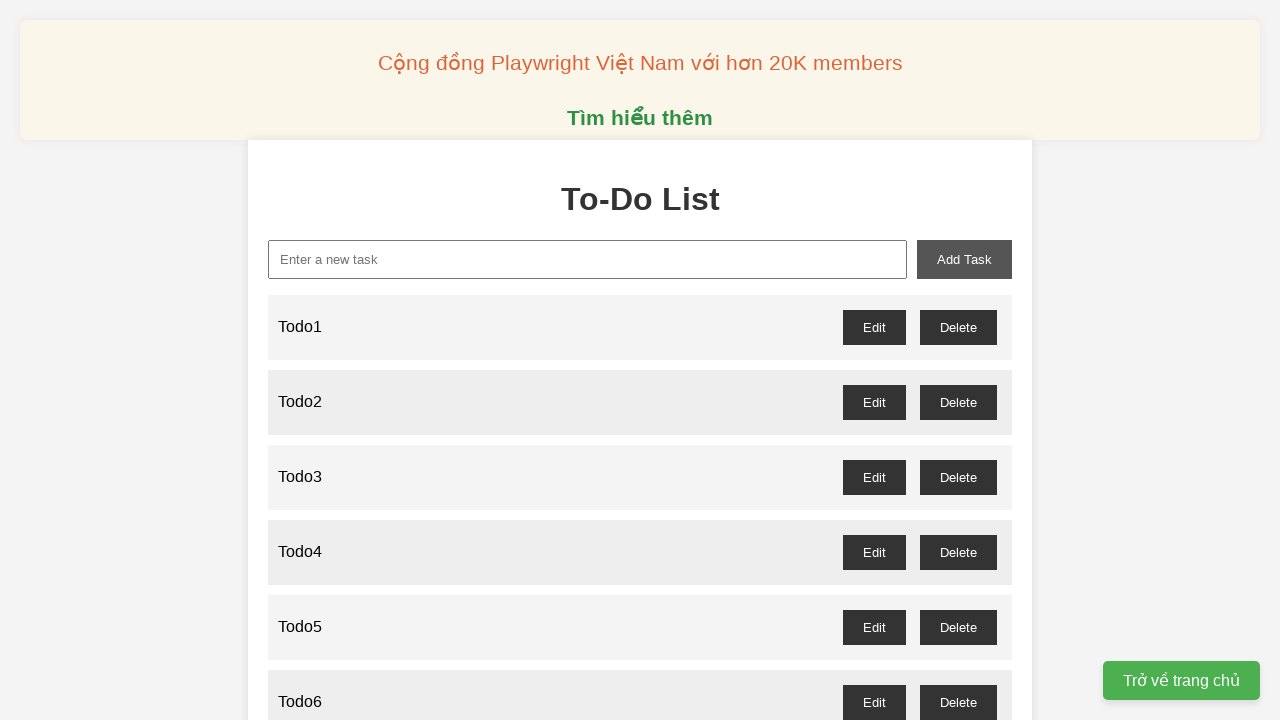

Filled new task input with 'Todo81' on xpath=//input[@id='new-task']
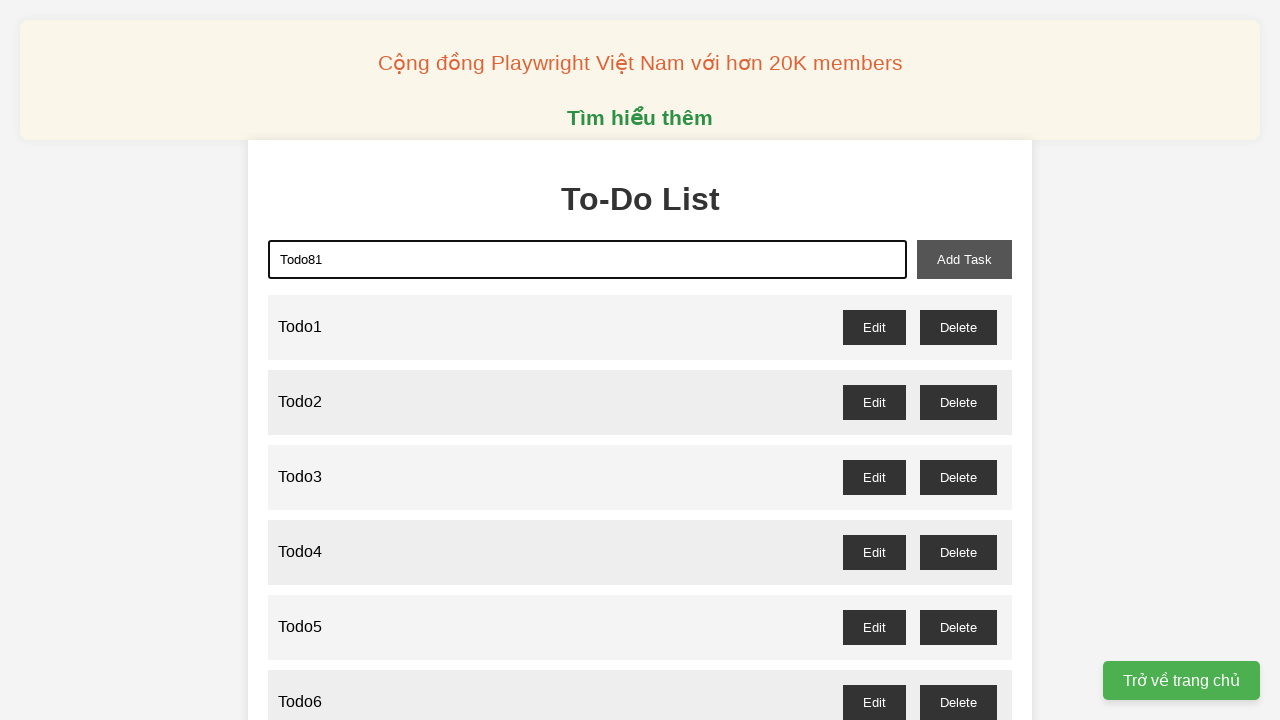

Clicked add task button to create Todo81 at (964, 259) on xpath=//button[@id='add-task']
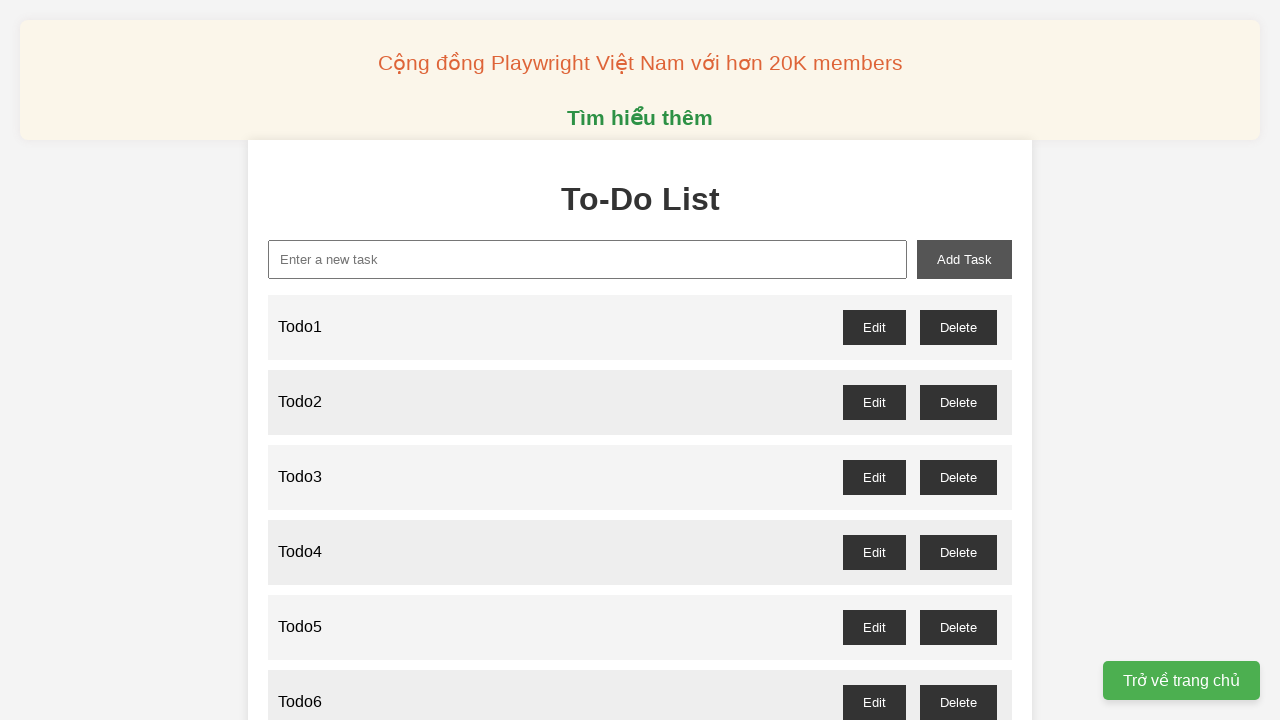

Filled new task input with 'Todo82' on xpath=//input[@id='new-task']
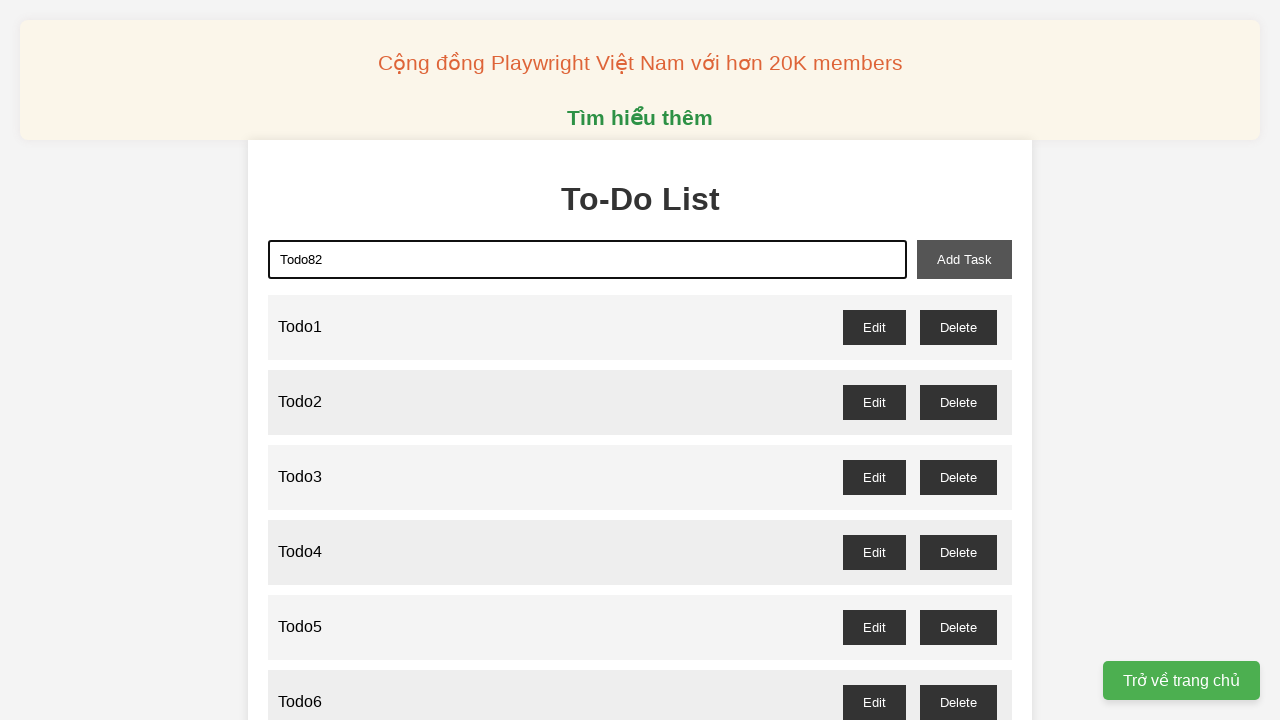

Clicked add task button to create Todo82 at (964, 259) on xpath=//button[@id='add-task']
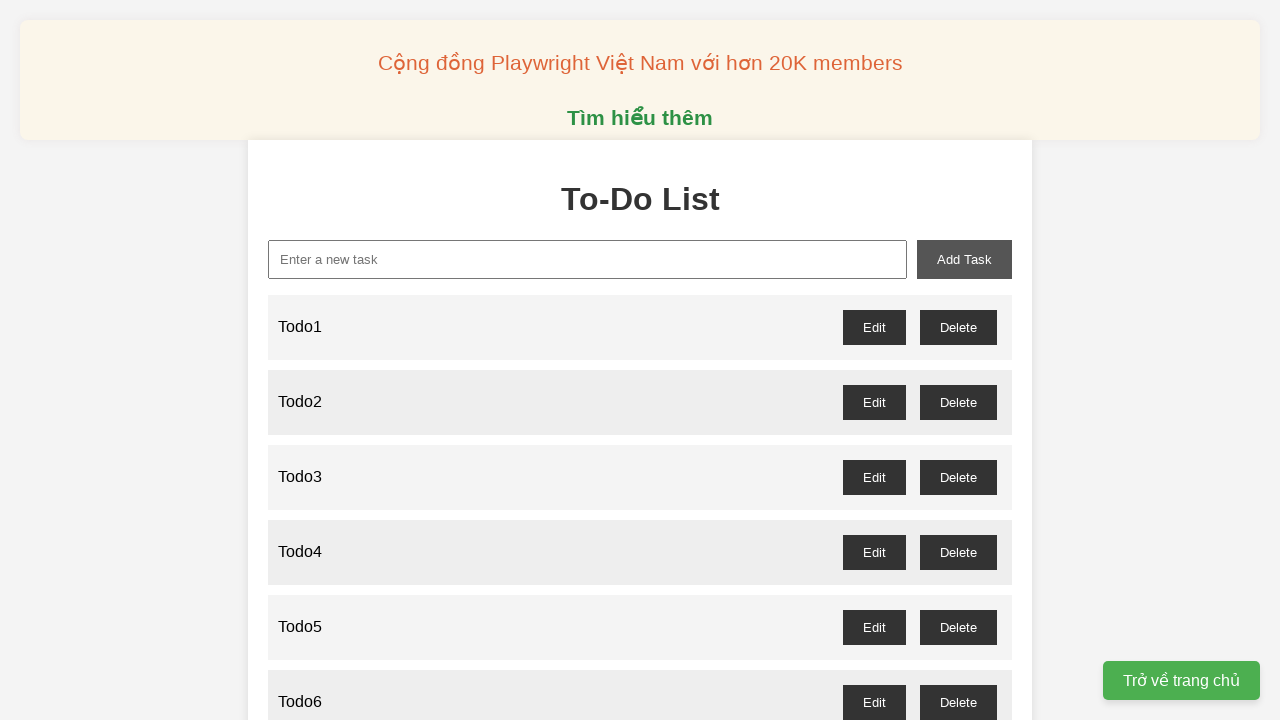

Filled new task input with 'Todo83' on xpath=//input[@id='new-task']
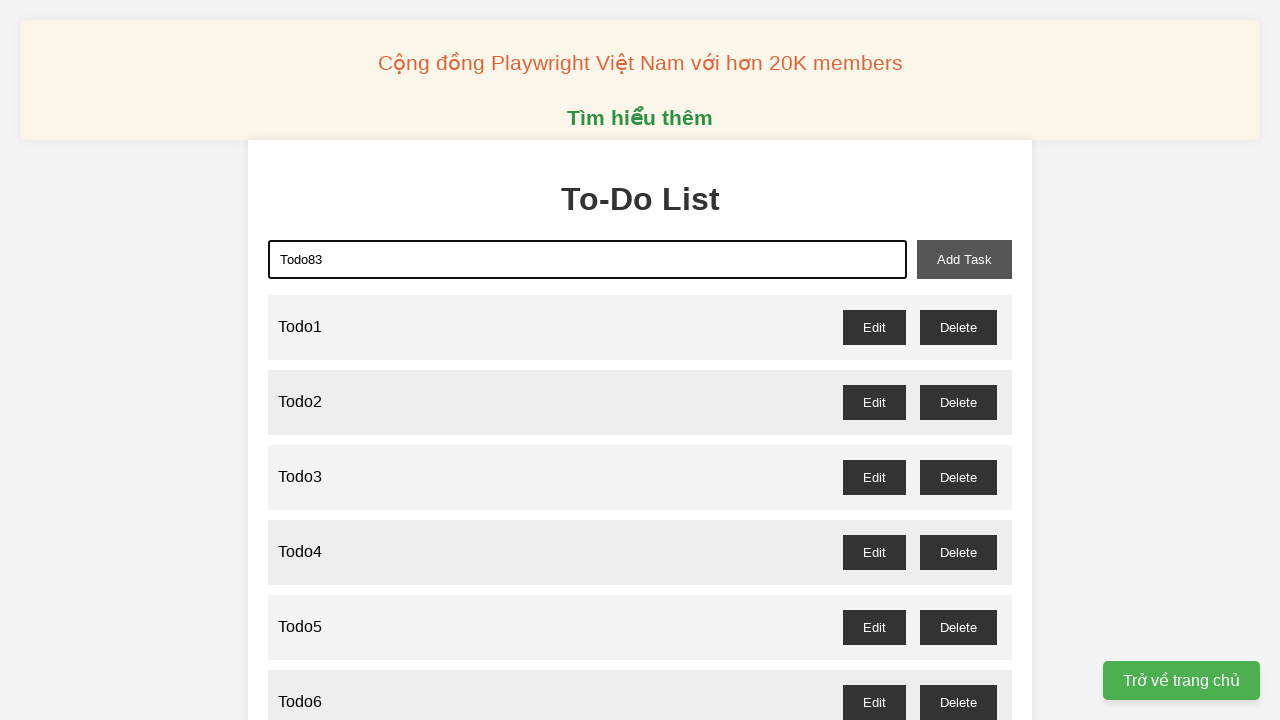

Clicked add task button to create Todo83 at (964, 259) on xpath=//button[@id='add-task']
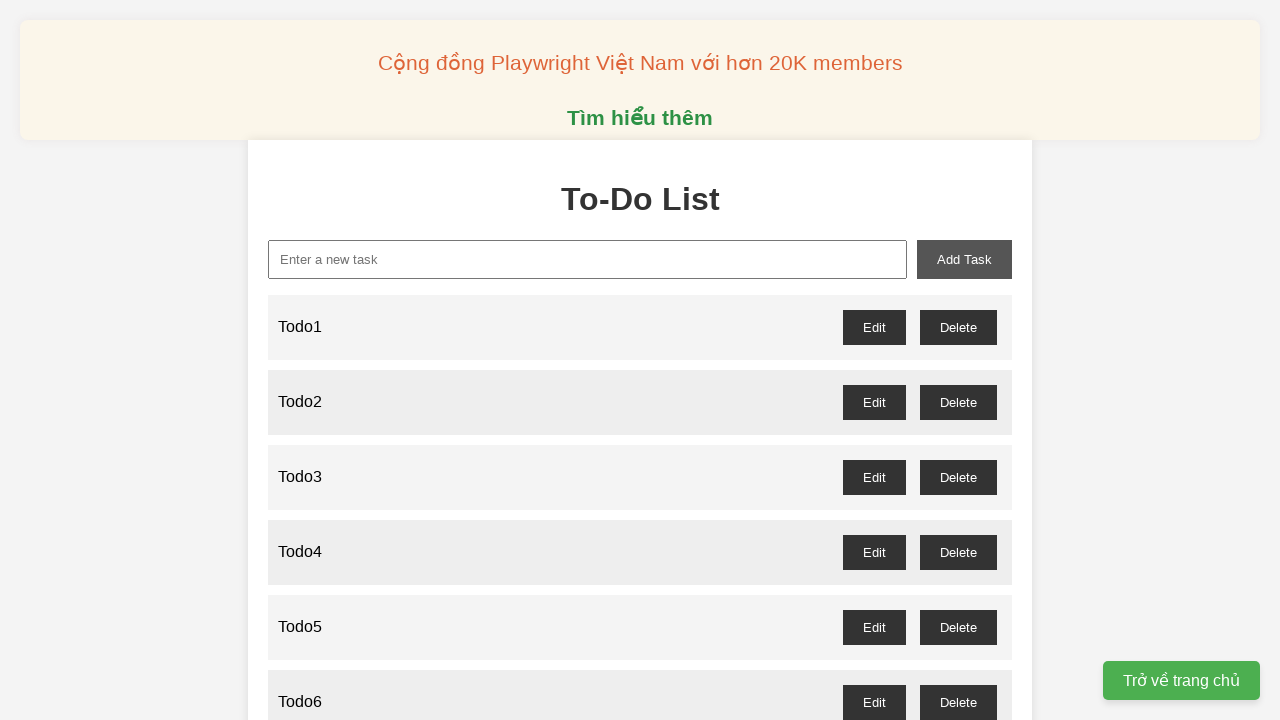

Filled new task input with 'Todo84' on xpath=//input[@id='new-task']
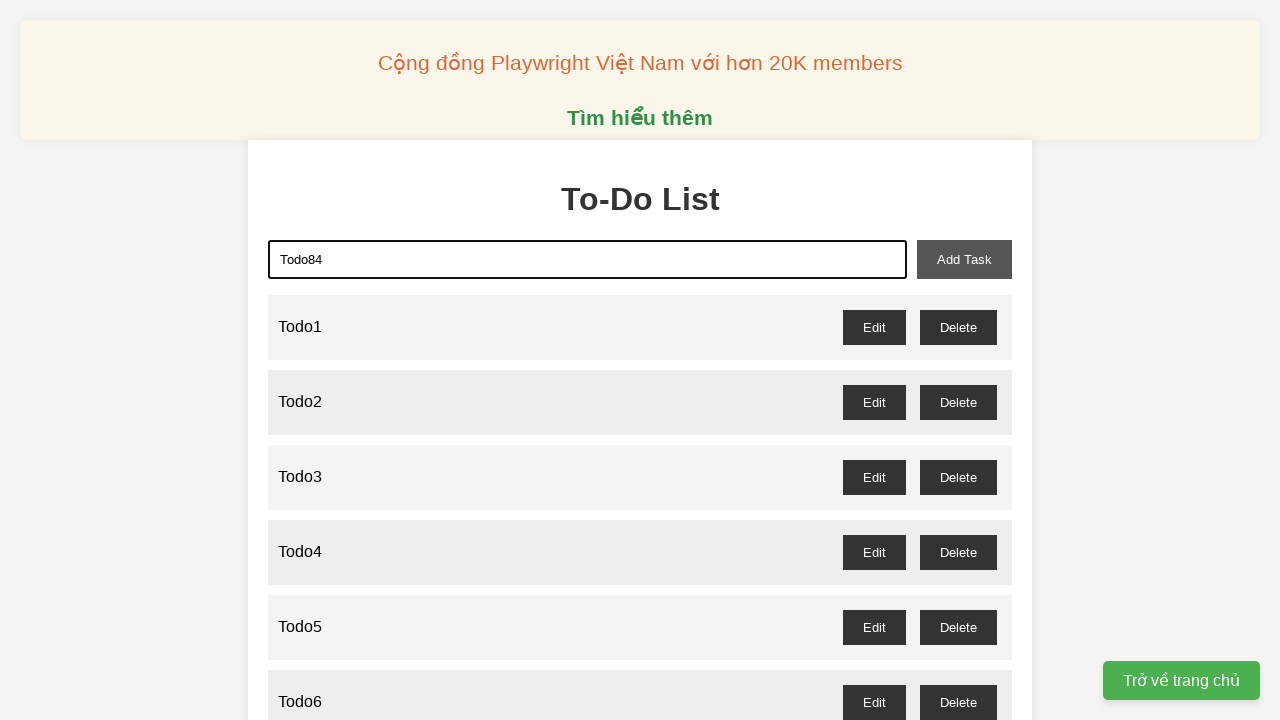

Clicked add task button to create Todo84 at (964, 259) on xpath=//button[@id='add-task']
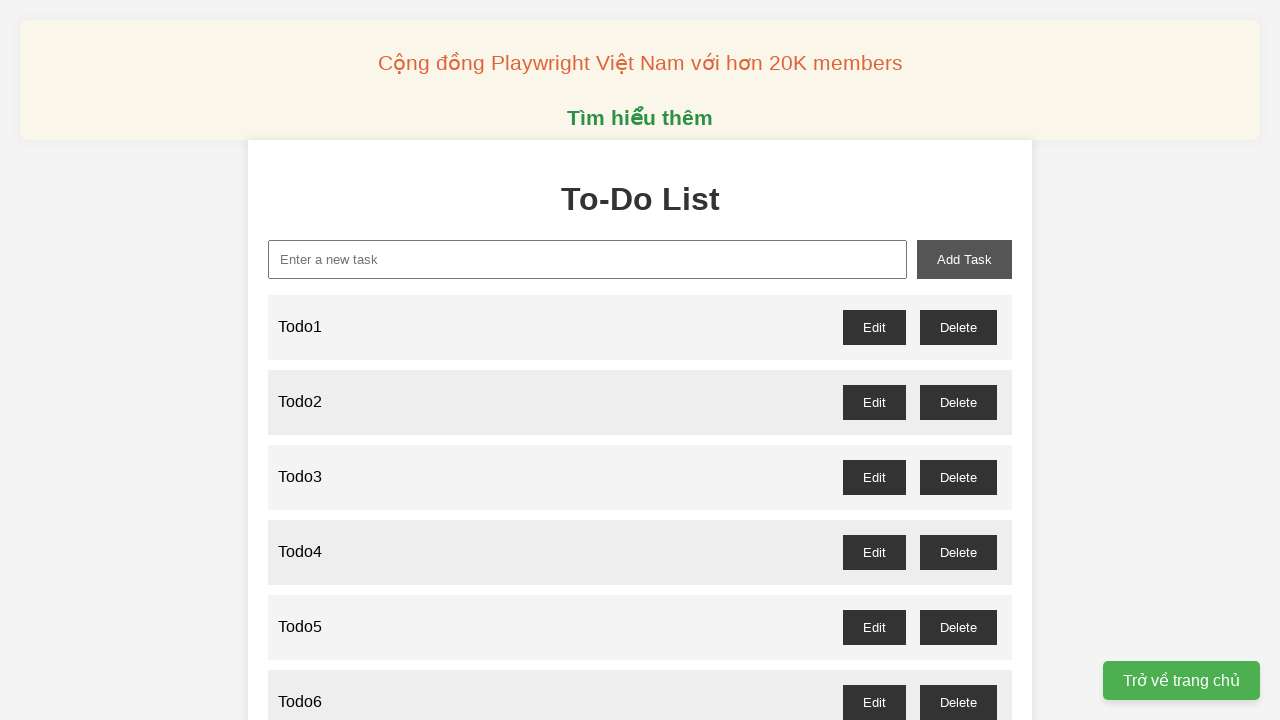

Filled new task input with 'Todo85' on xpath=//input[@id='new-task']
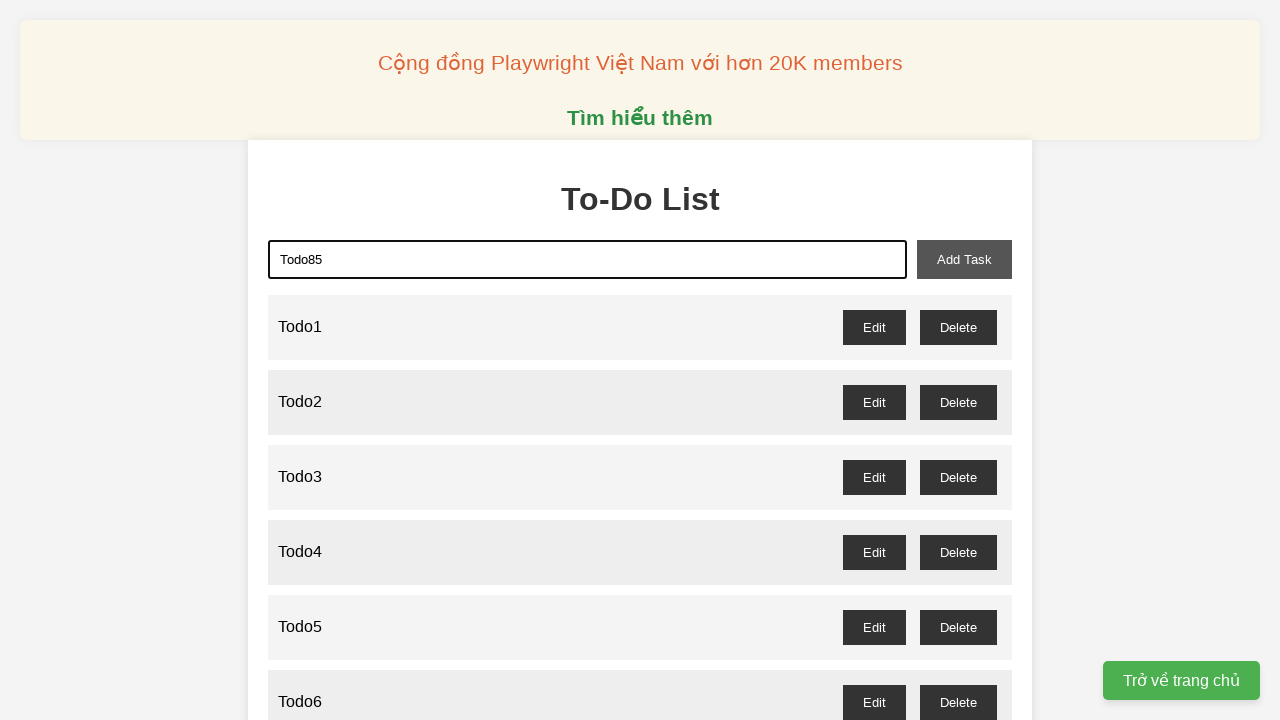

Clicked add task button to create Todo85 at (964, 259) on xpath=//button[@id='add-task']
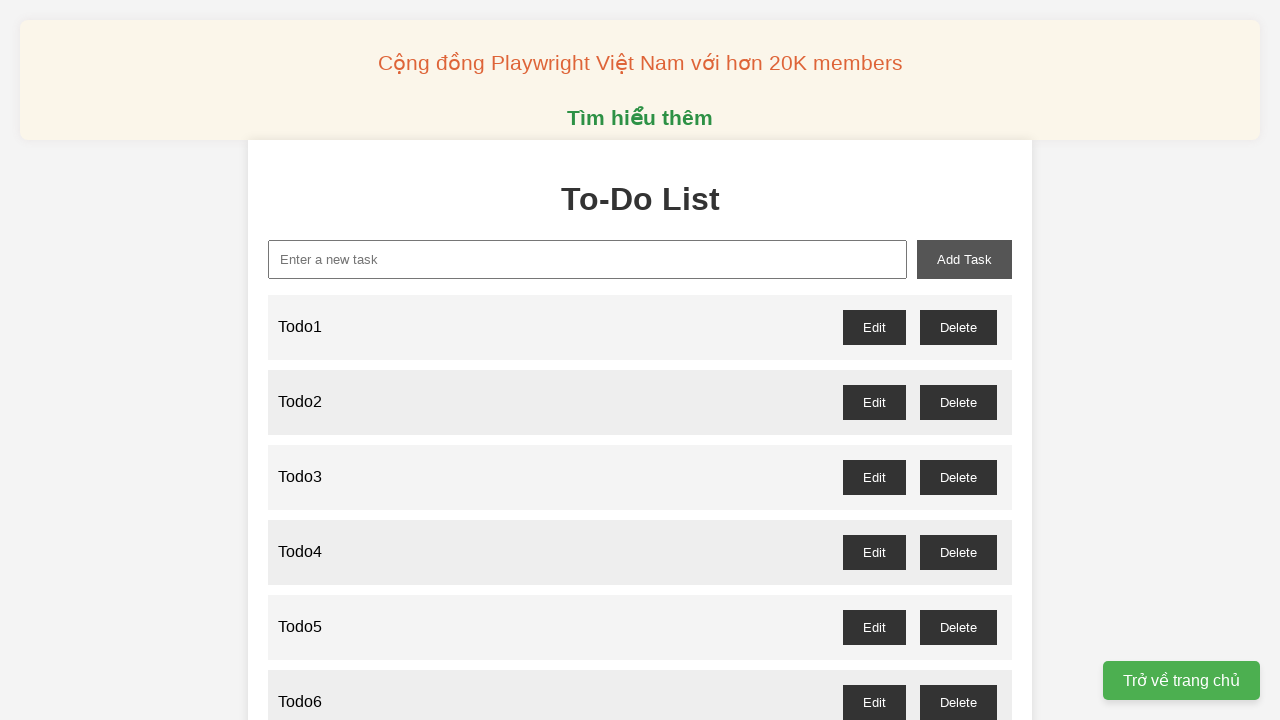

Filled new task input with 'Todo86' on xpath=//input[@id='new-task']
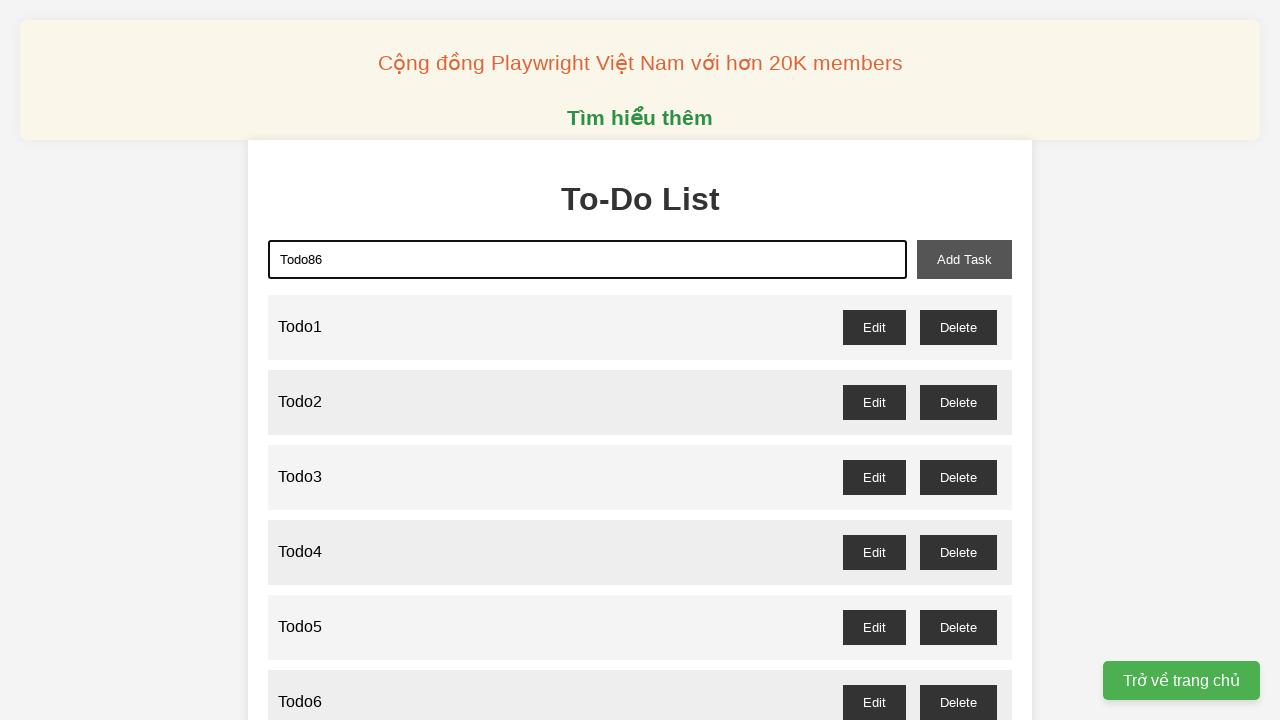

Clicked add task button to create Todo86 at (964, 259) on xpath=//button[@id='add-task']
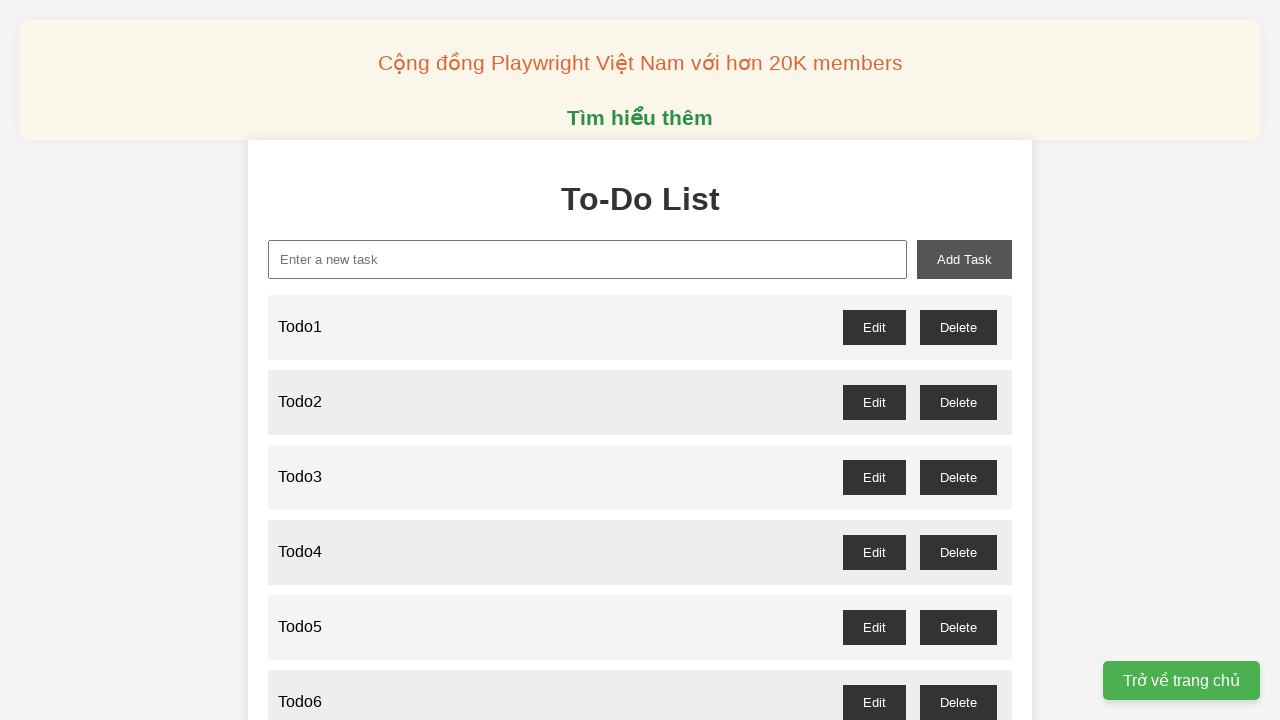

Filled new task input with 'Todo87' on xpath=//input[@id='new-task']
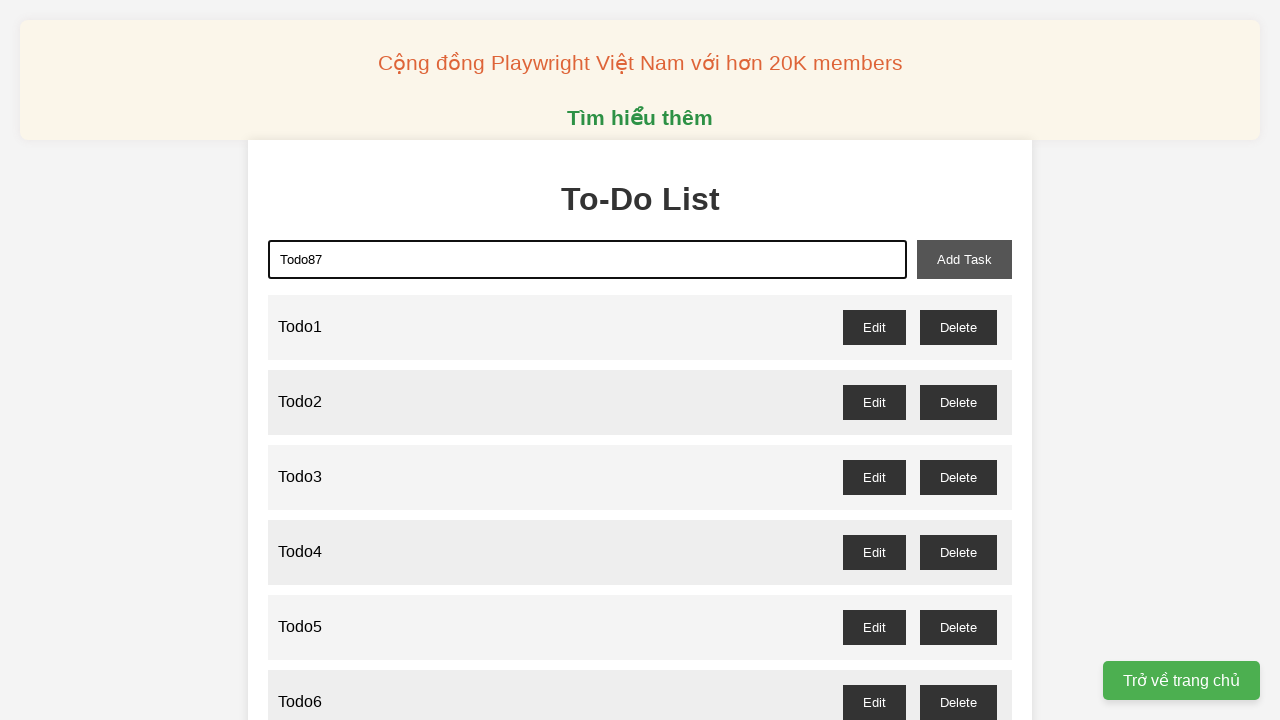

Clicked add task button to create Todo87 at (964, 259) on xpath=//button[@id='add-task']
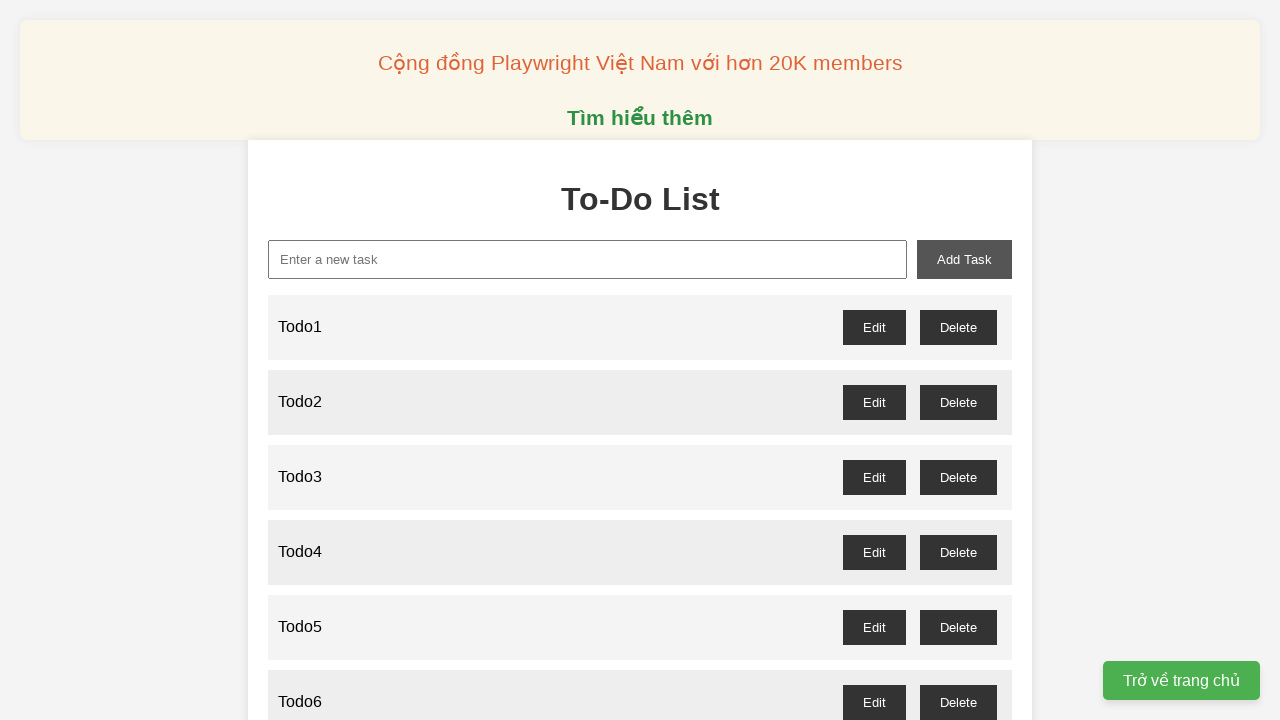

Filled new task input with 'Todo88' on xpath=//input[@id='new-task']
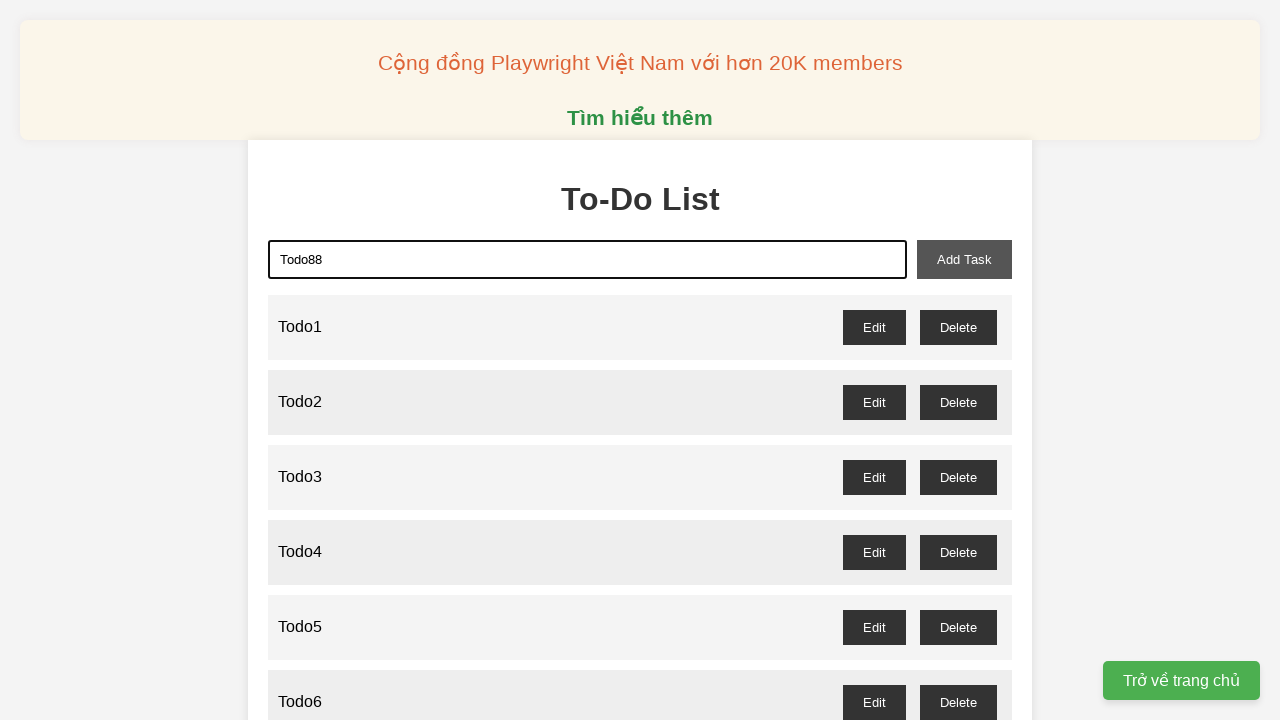

Clicked add task button to create Todo88 at (964, 259) on xpath=//button[@id='add-task']
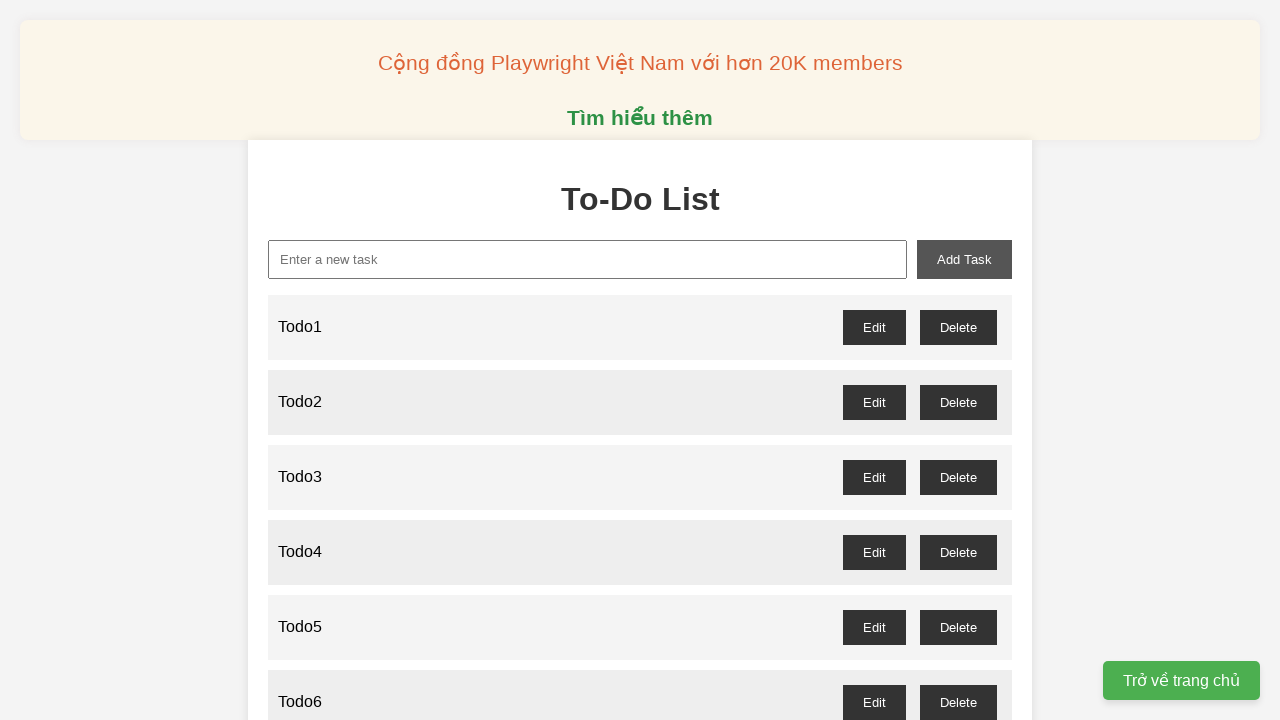

Filled new task input with 'Todo89' on xpath=//input[@id='new-task']
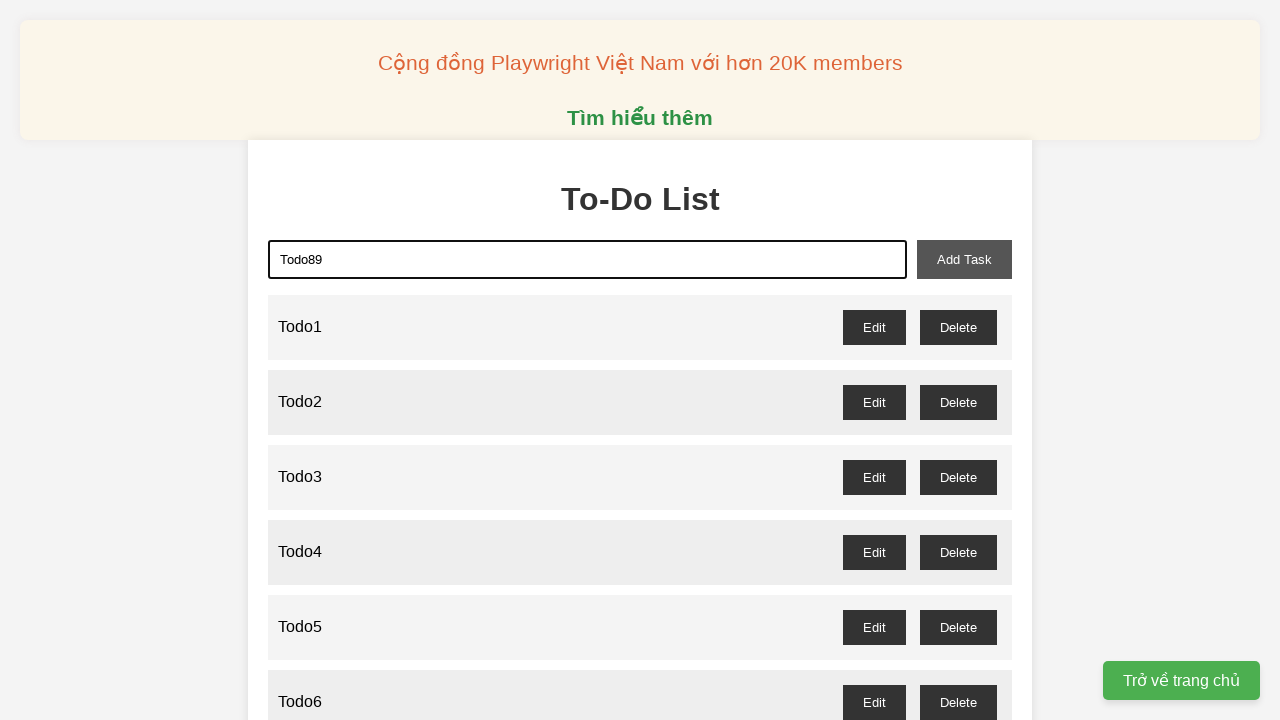

Clicked add task button to create Todo89 at (964, 259) on xpath=//button[@id='add-task']
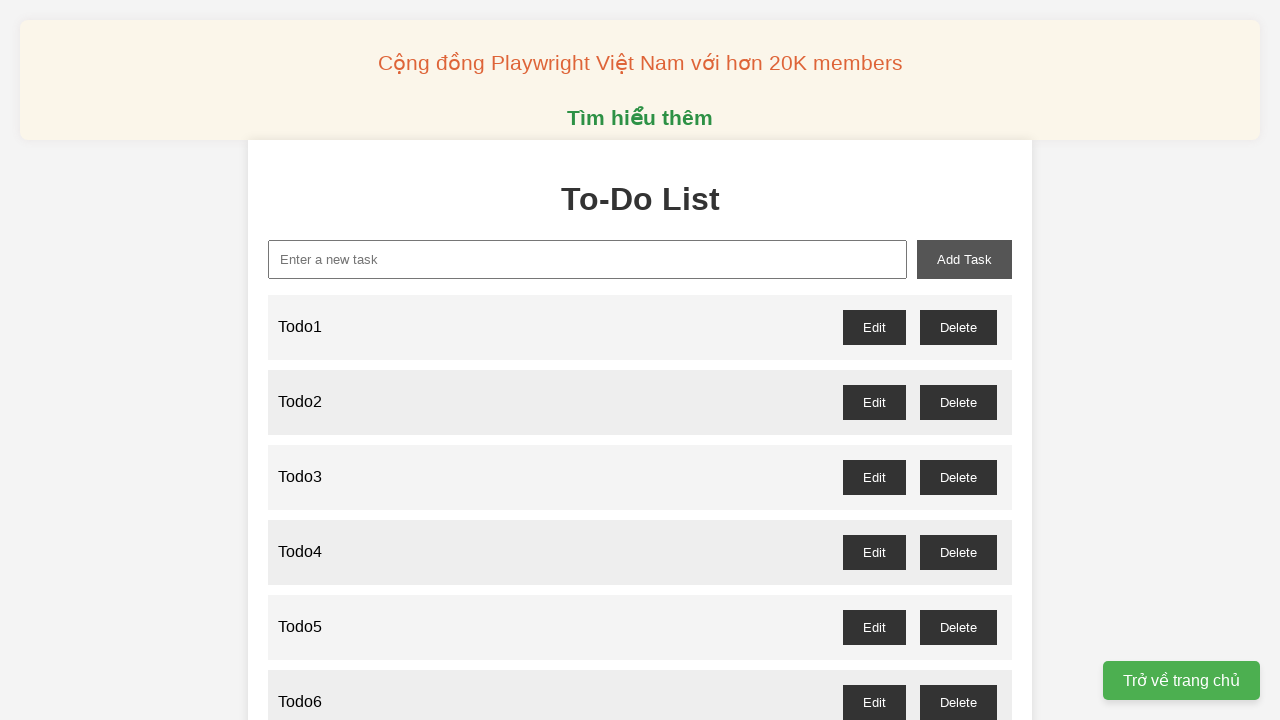

Filled new task input with 'Todo90' on xpath=//input[@id='new-task']
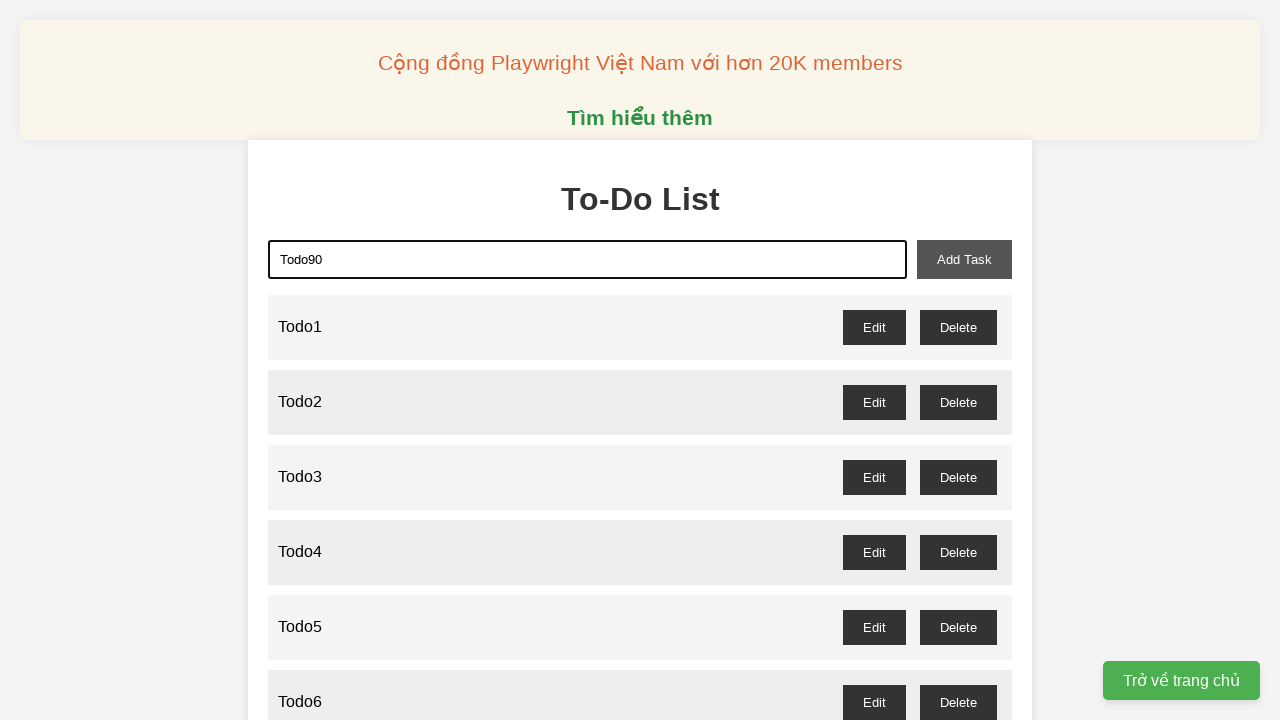

Clicked add task button to create Todo90 at (964, 259) on xpath=//button[@id='add-task']
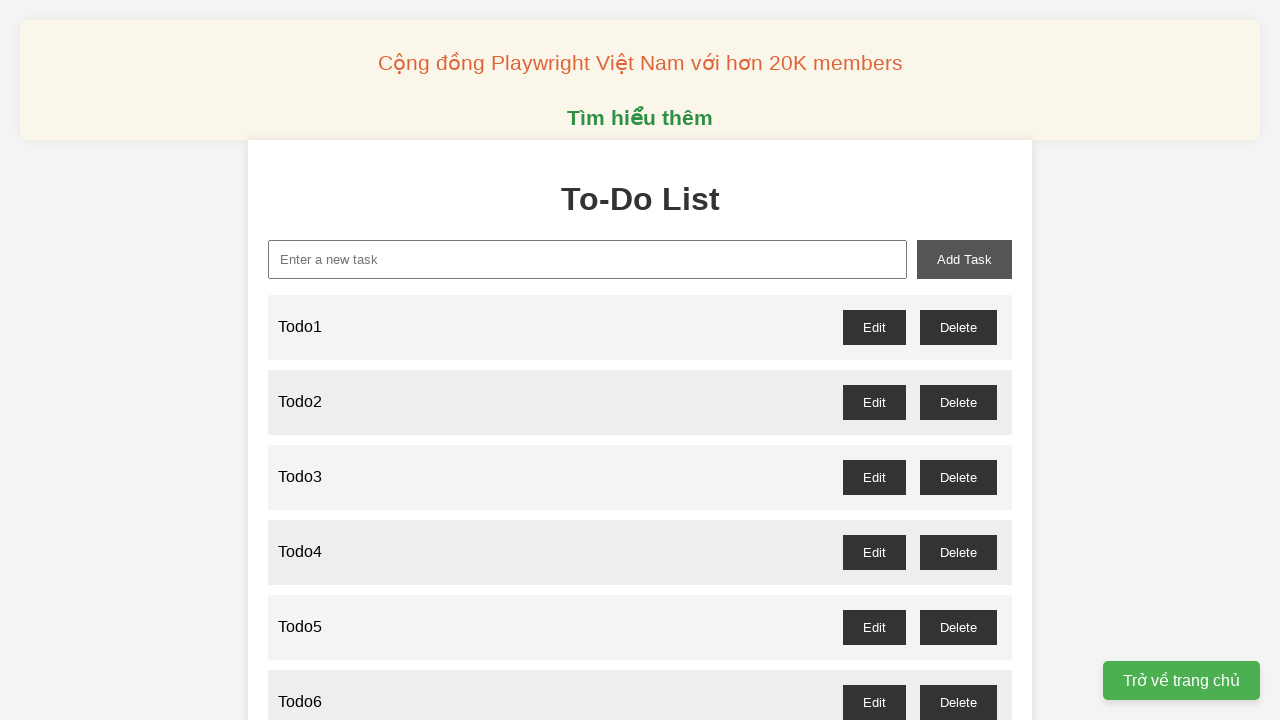

Filled new task input with 'Todo91' on xpath=//input[@id='new-task']
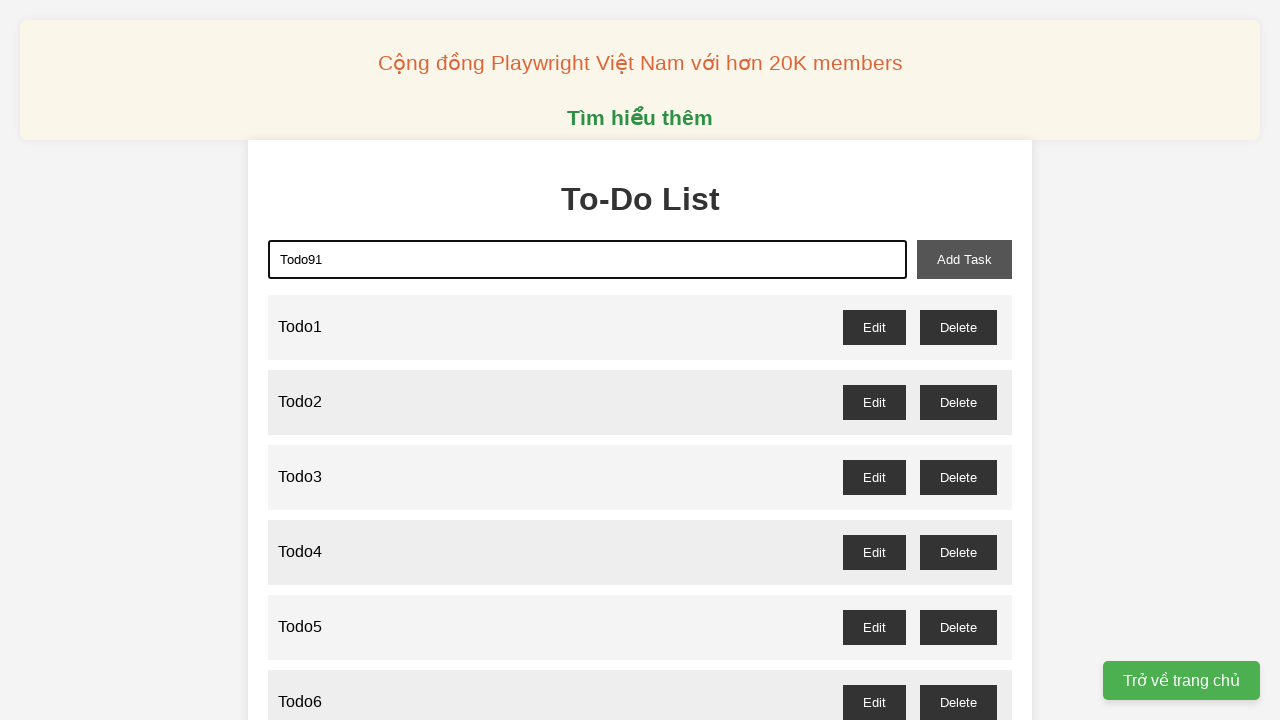

Clicked add task button to create Todo91 at (964, 259) on xpath=//button[@id='add-task']
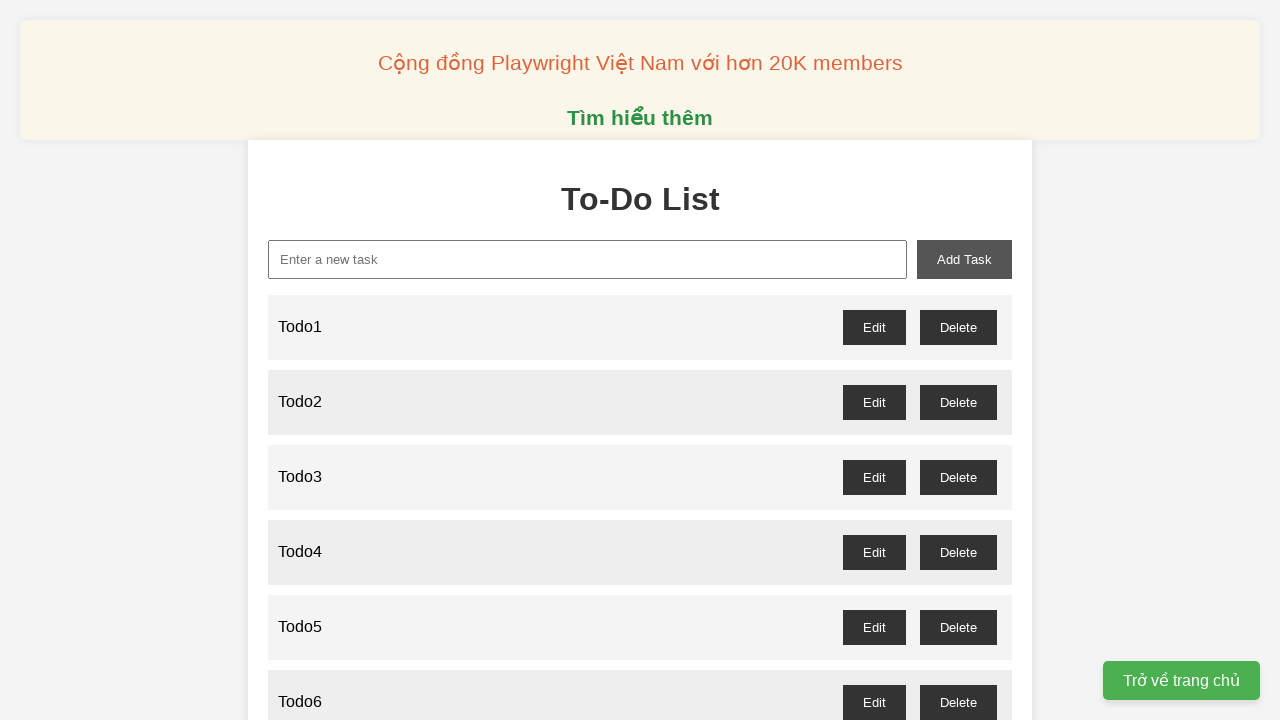

Filled new task input with 'Todo92' on xpath=//input[@id='new-task']
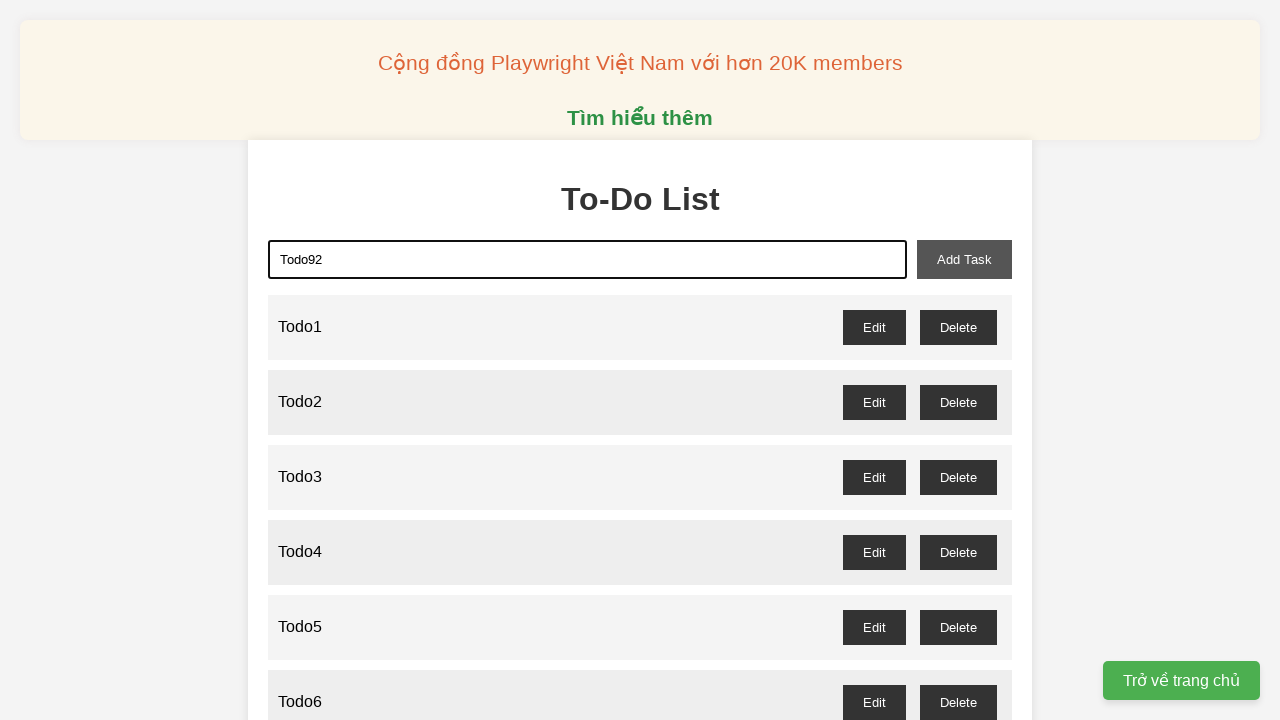

Clicked add task button to create Todo92 at (964, 259) on xpath=//button[@id='add-task']
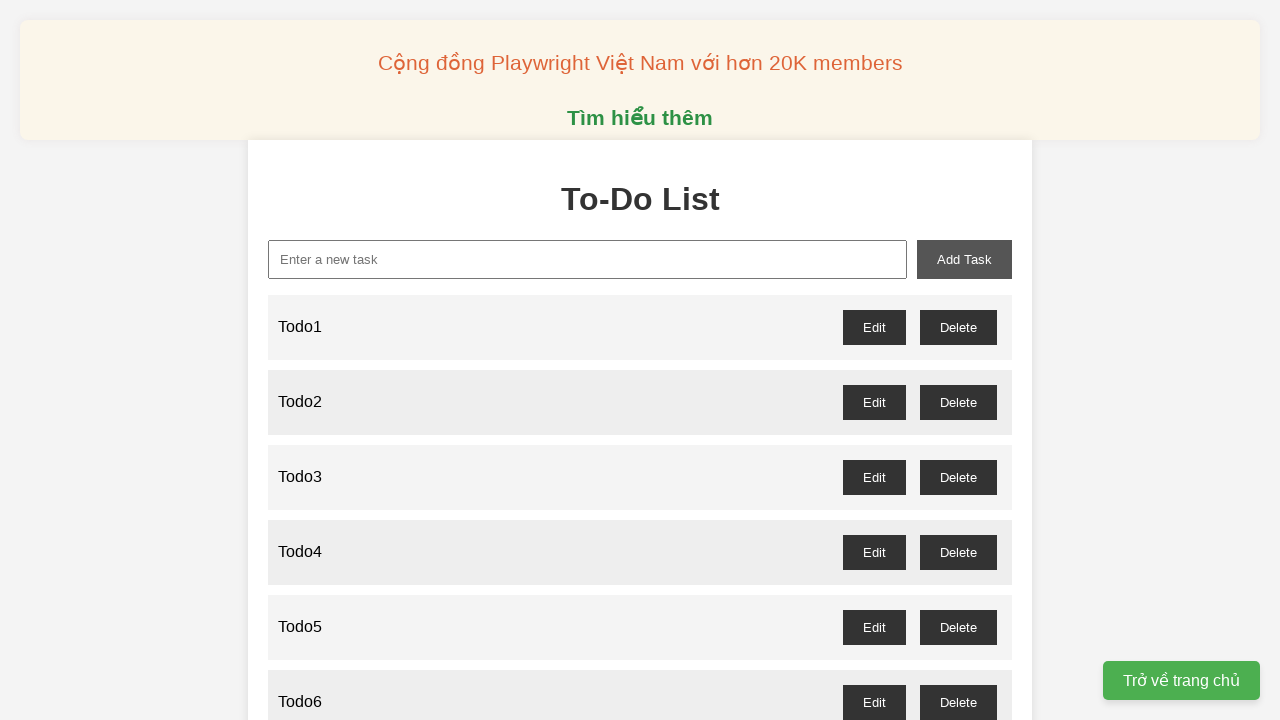

Filled new task input with 'Todo93' on xpath=//input[@id='new-task']
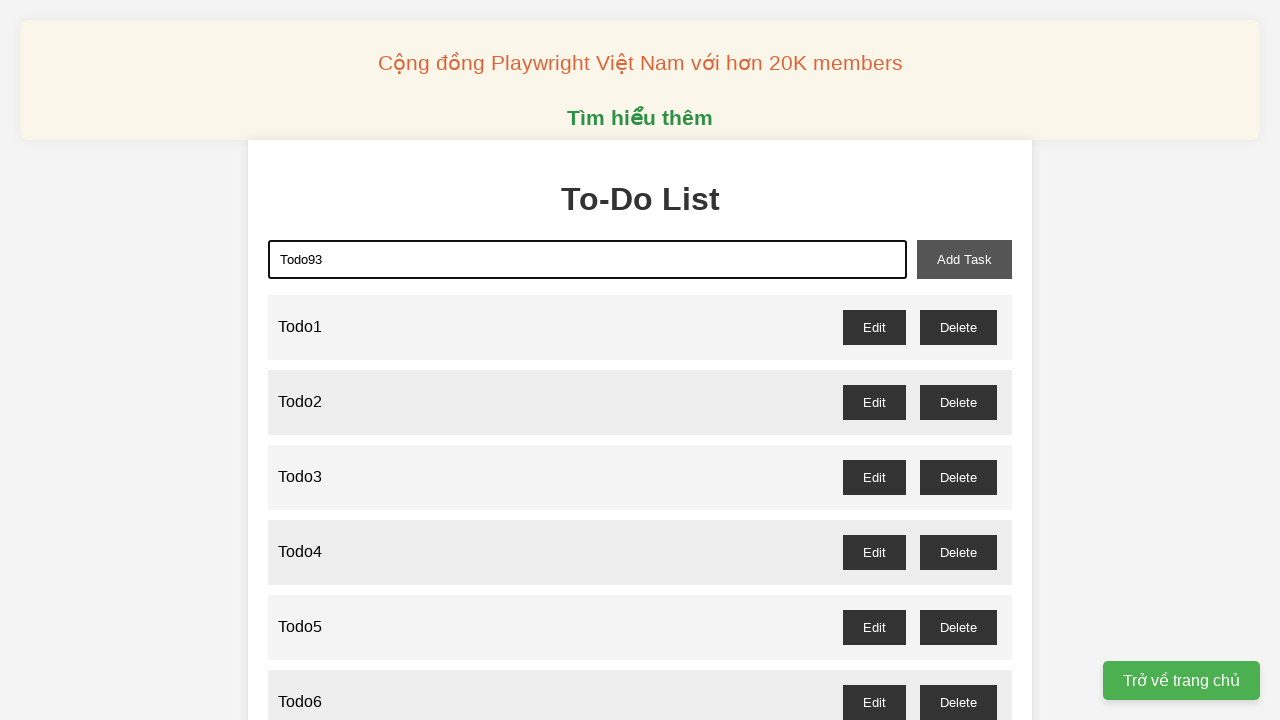

Clicked add task button to create Todo93 at (964, 259) on xpath=//button[@id='add-task']
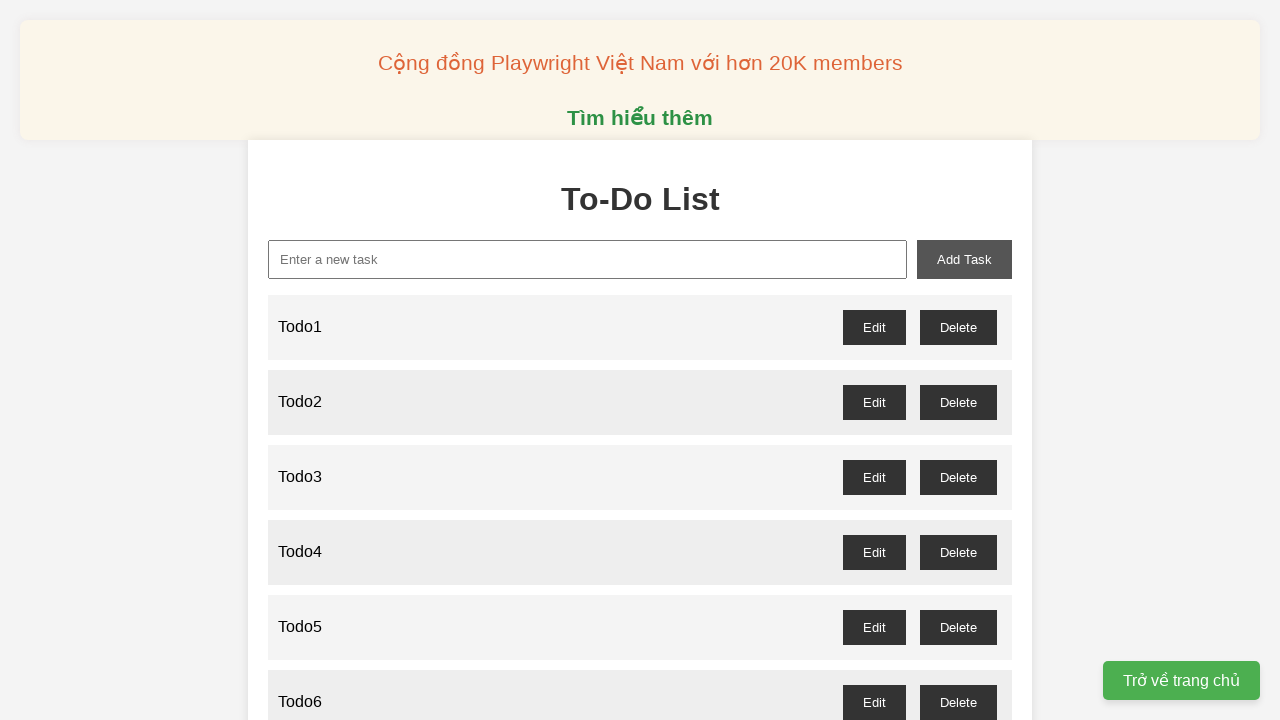

Filled new task input with 'Todo94' on xpath=//input[@id='new-task']
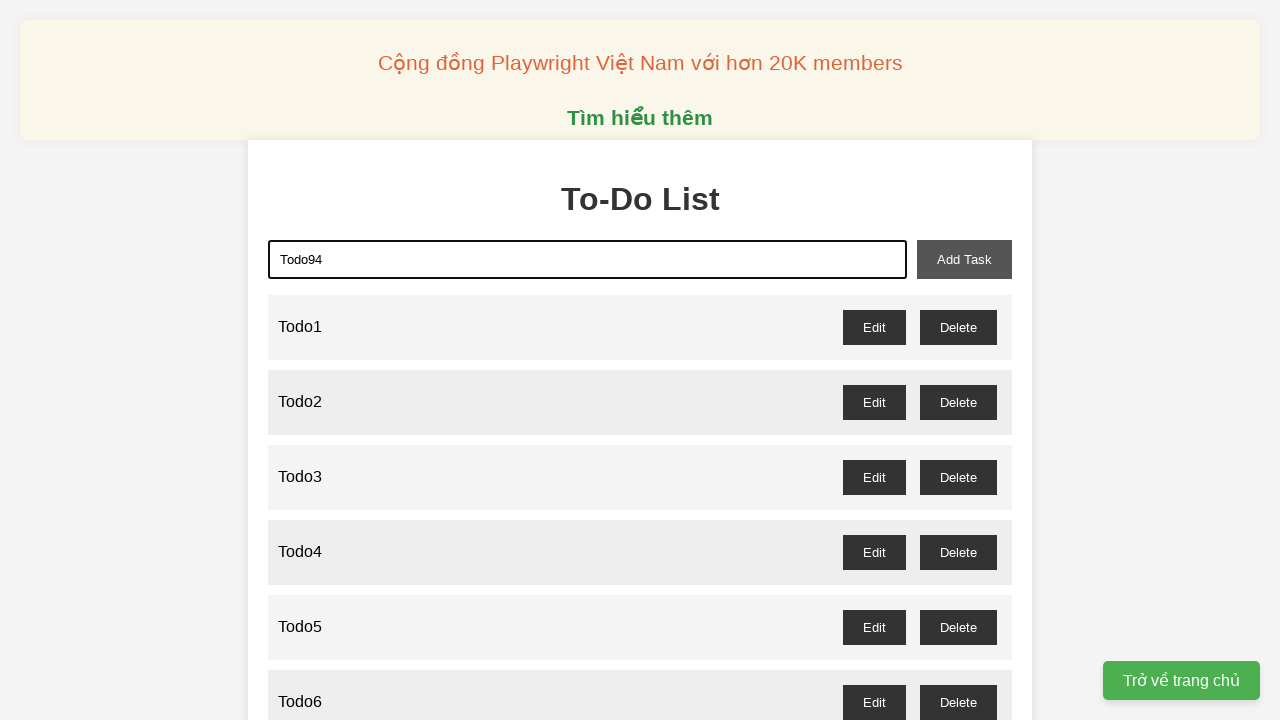

Clicked add task button to create Todo94 at (964, 259) on xpath=//button[@id='add-task']
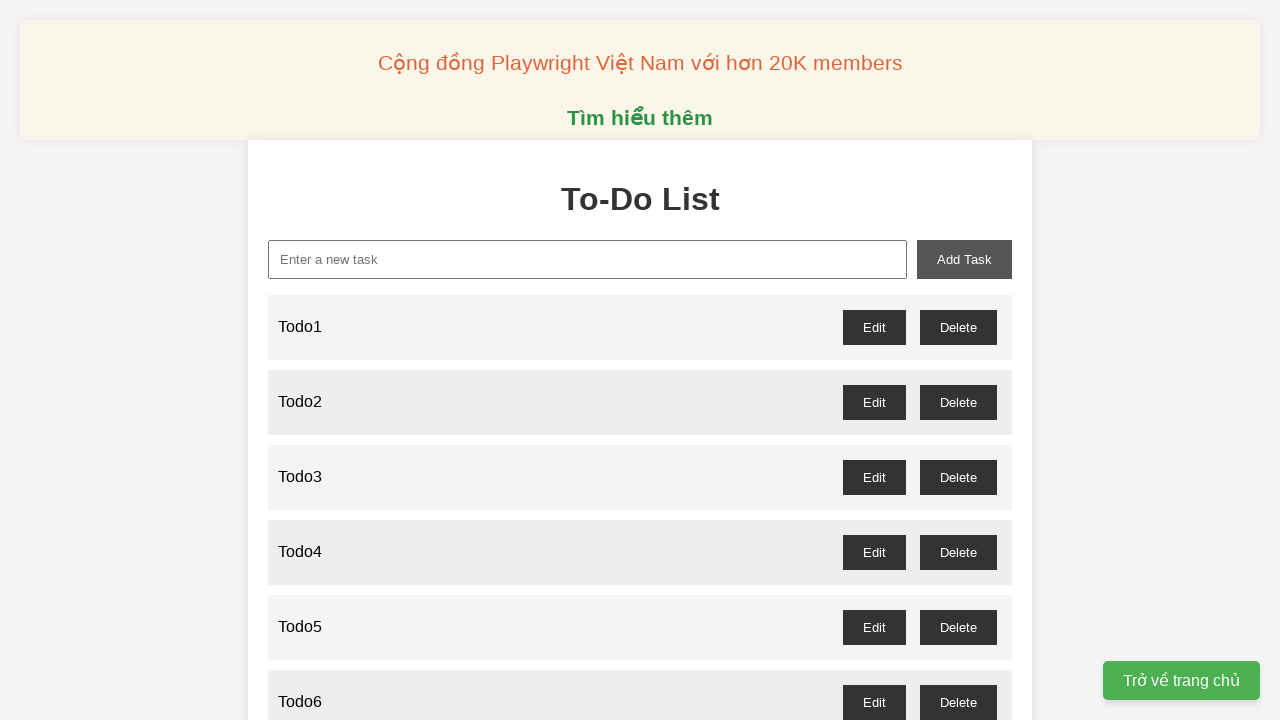

Filled new task input with 'Todo95' on xpath=//input[@id='new-task']
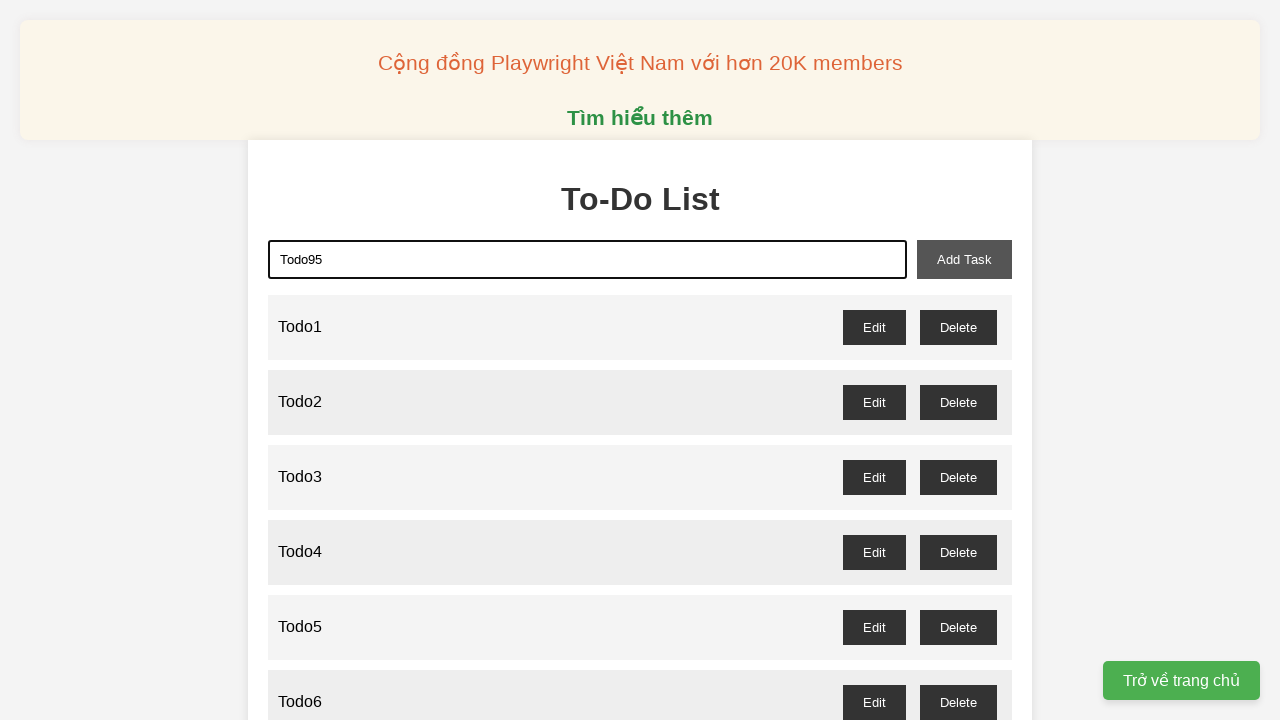

Clicked add task button to create Todo95 at (964, 259) on xpath=//button[@id='add-task']
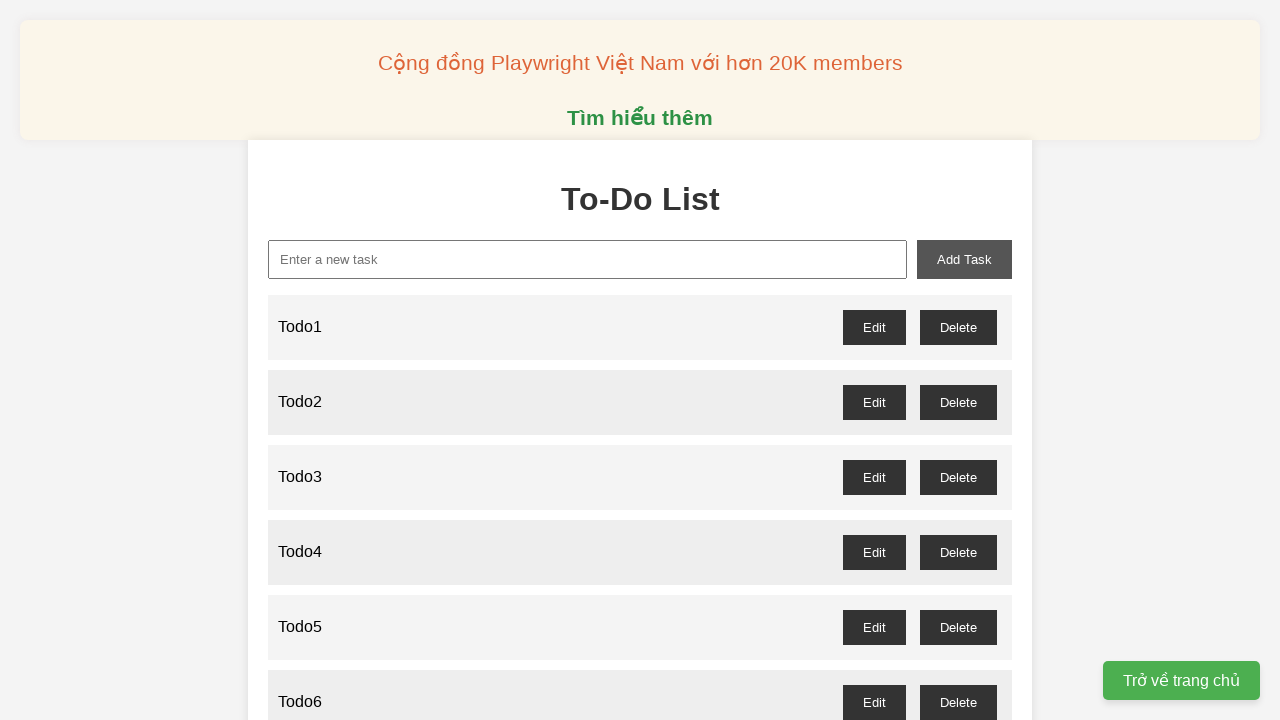

Filled new task input with 'Todo96' on xpath=//input[@id='new-task']
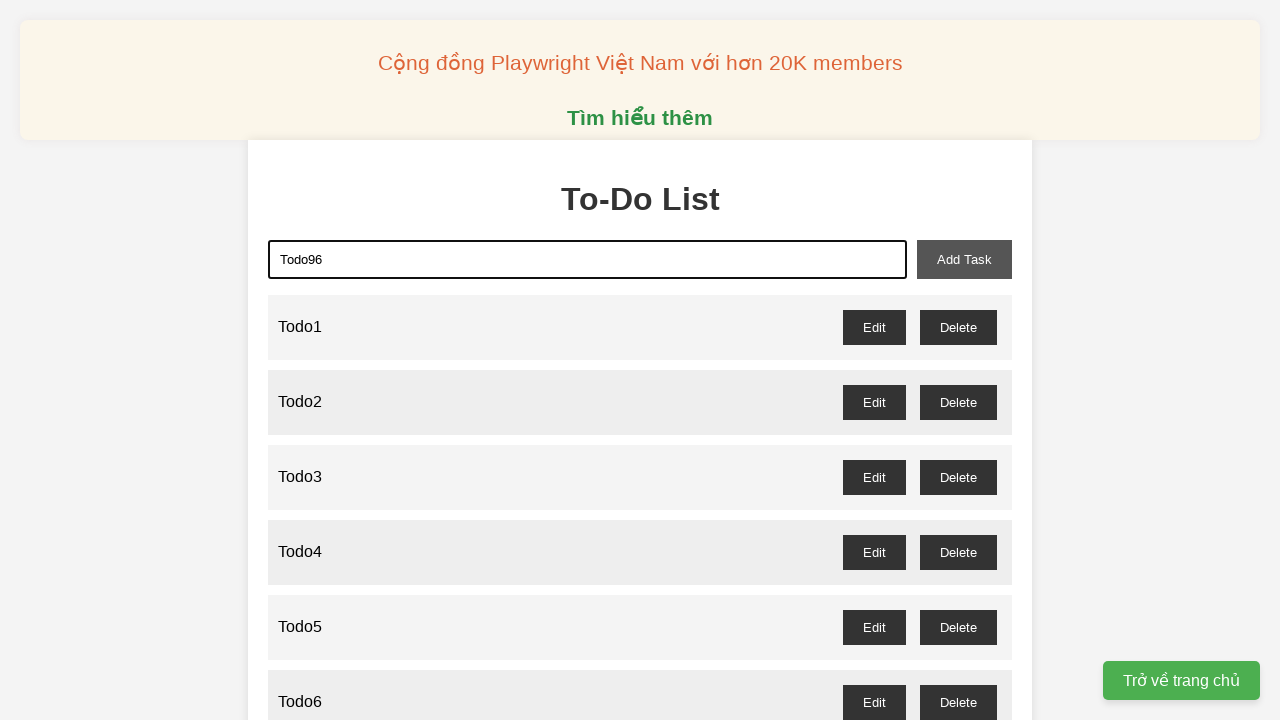

Clicked add task button to create Todo96 at (964, 259) on xpath=//button[@id='add-task']
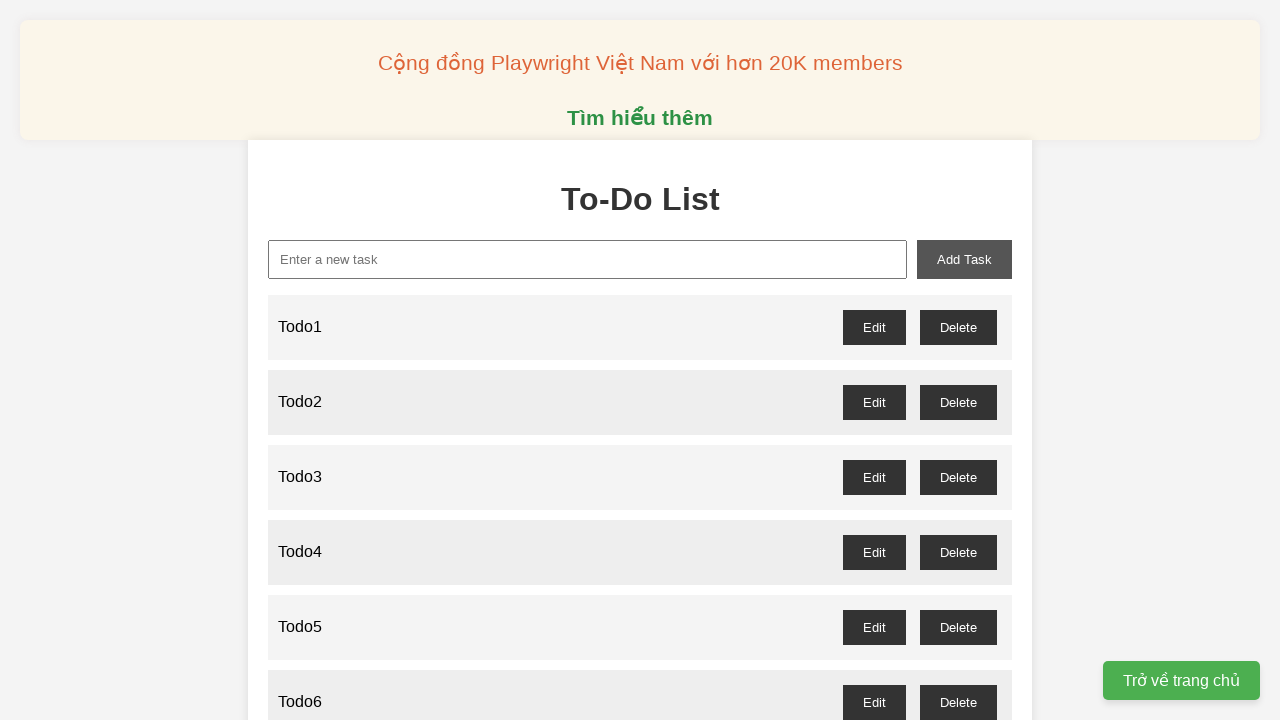

Filled new task input with 'Todo97' on xpath=//input[@id='new-task']
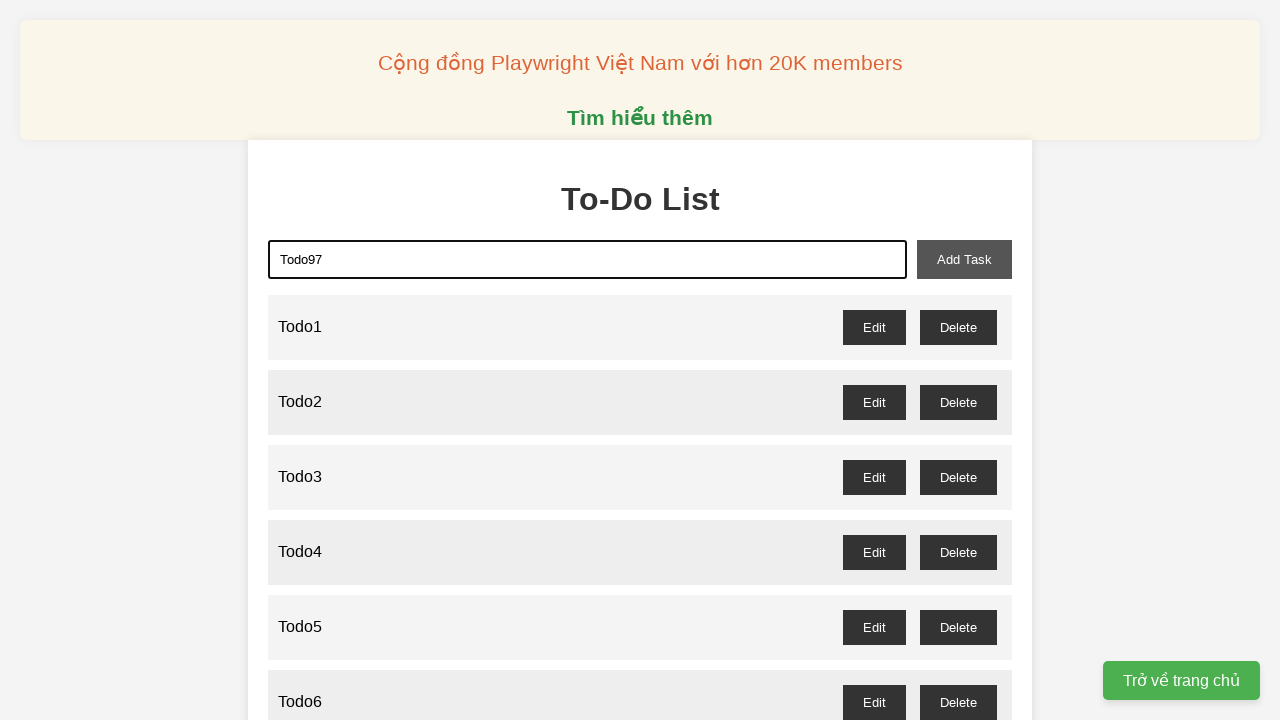

Clicked add task button to create Todo97 at (964, 259) on xpath=//button[@id='add-task']
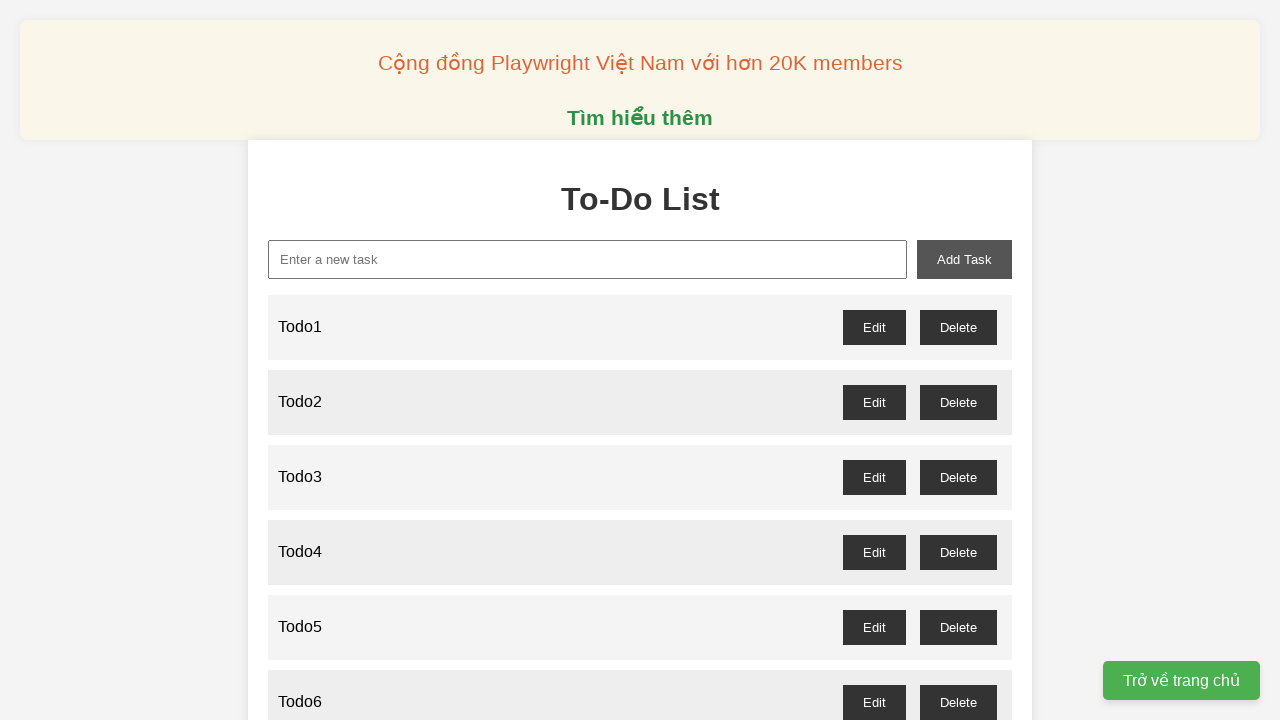

Filled new task input with 'Todo98' on xpath=//input[@id='new-task']
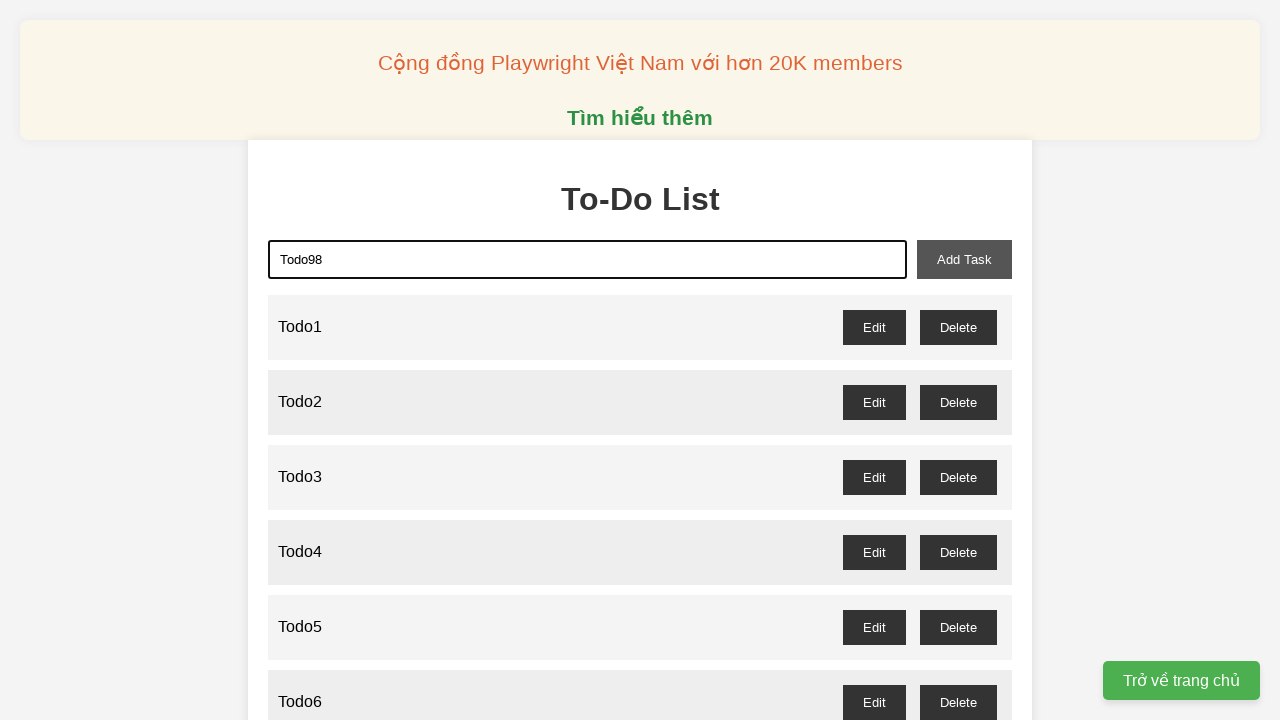

Clicked add task button to create Todo98 at (964, 259) on xpath=//button[@id='add-task']
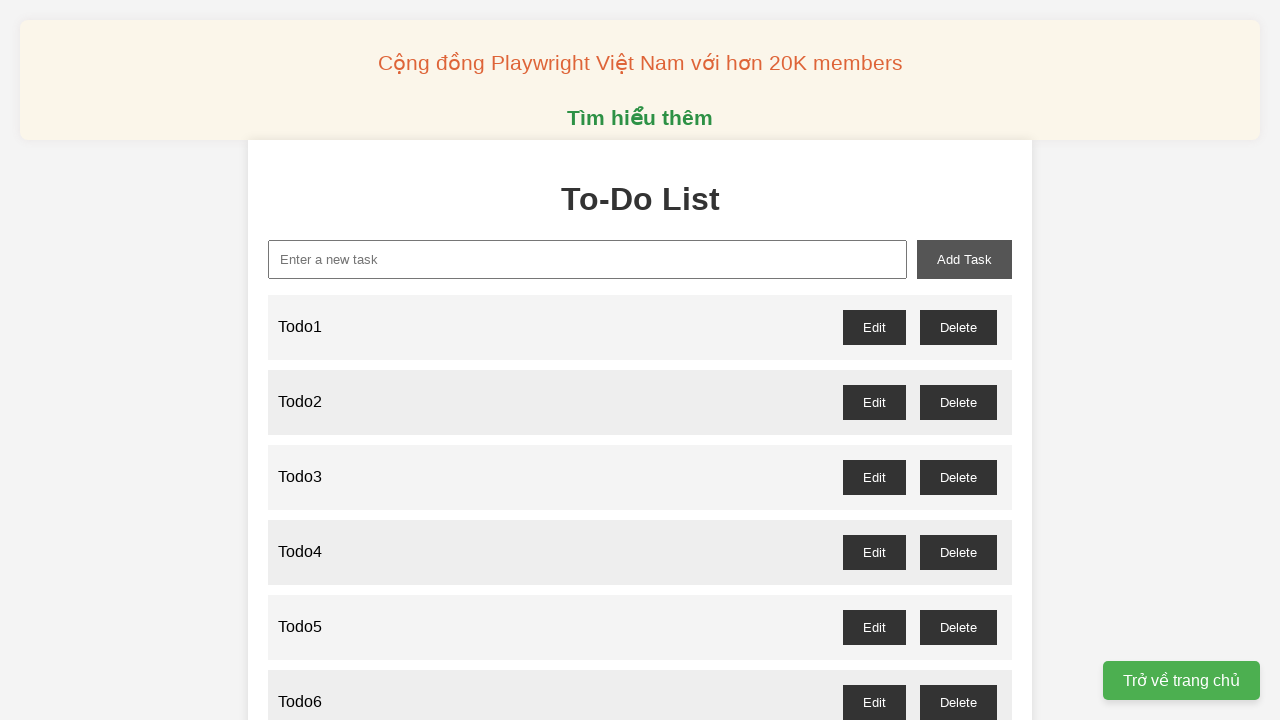

Filled new task input with 'Todo99' on xpath=//input[@id='new-task']
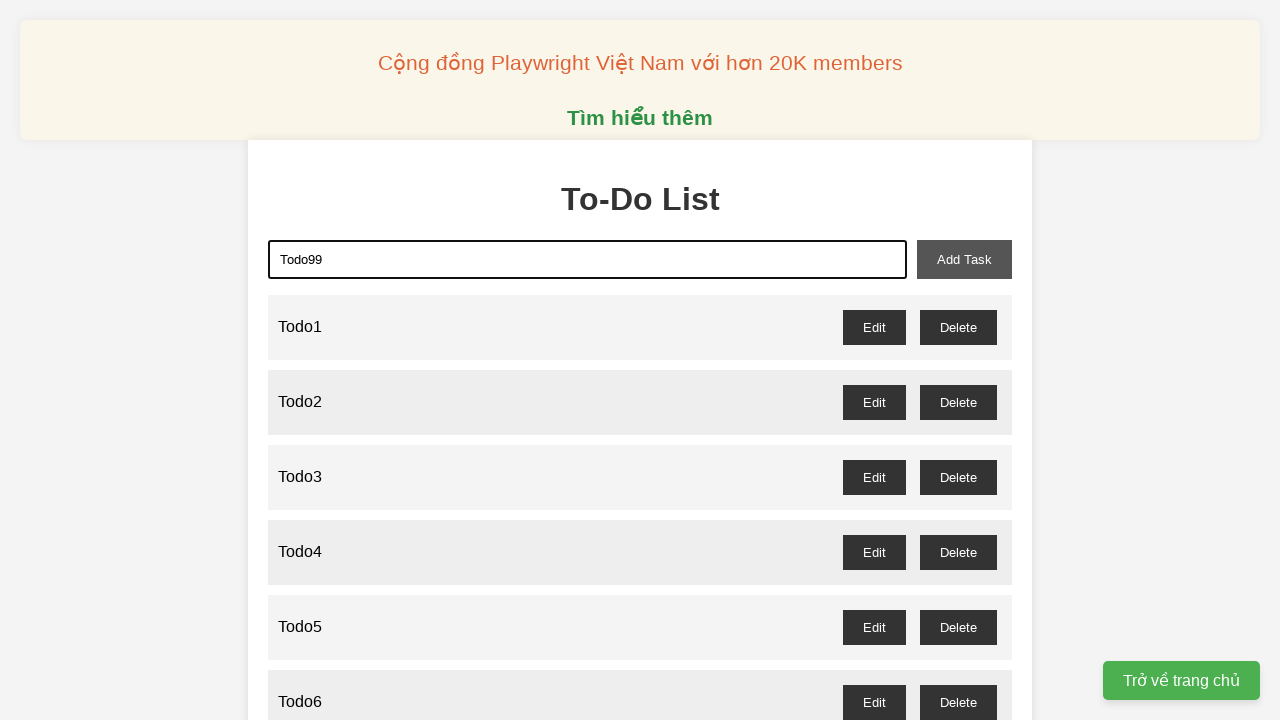

Clicked add task button to create Todo99 at (964, 259) on xpath=//button[@id='add-task']
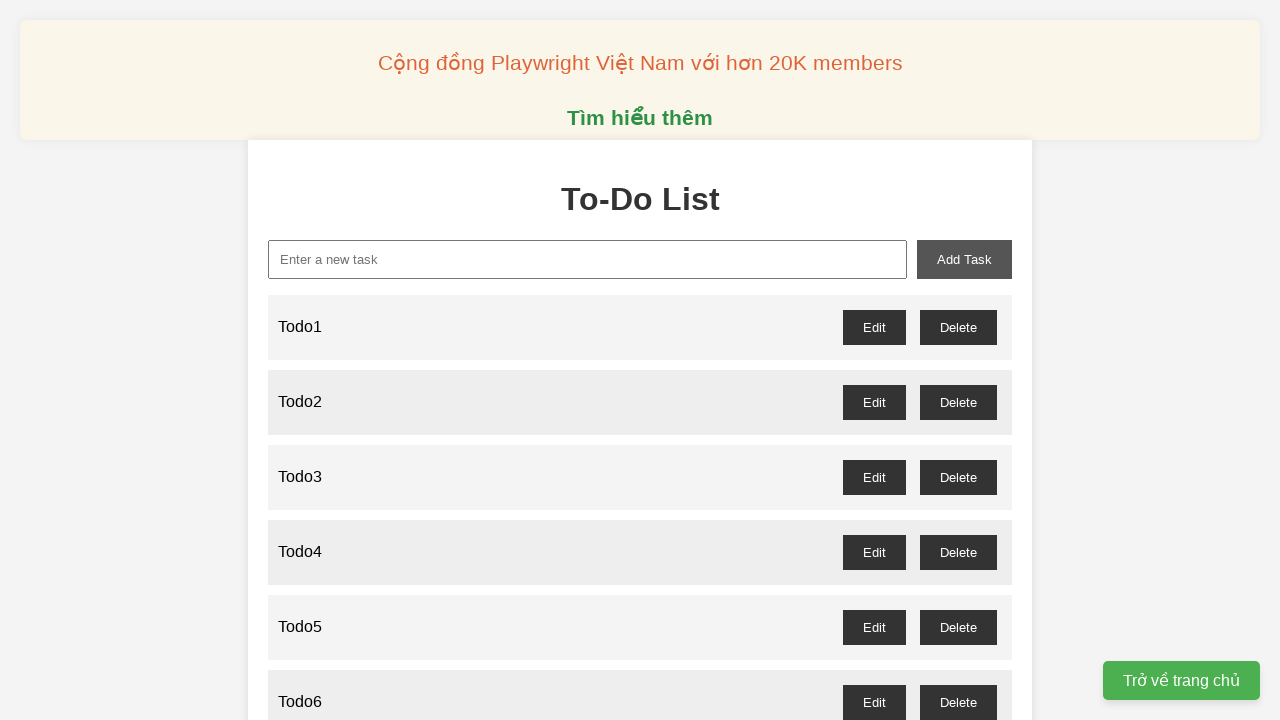

Filled new task input with 'Todo100' on xpath=//input[@id='new-task']
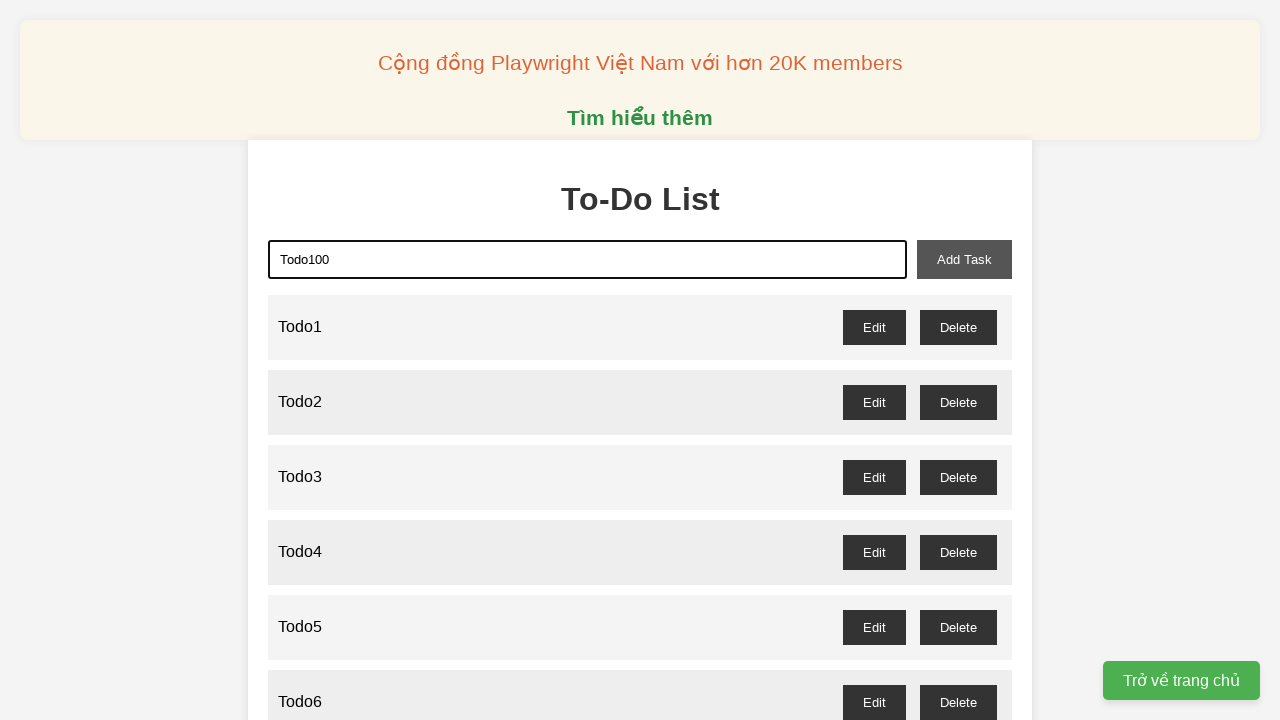

Clicked add task button to create Todo100 at (964, 259) on xpath=//button[@id='add-task']
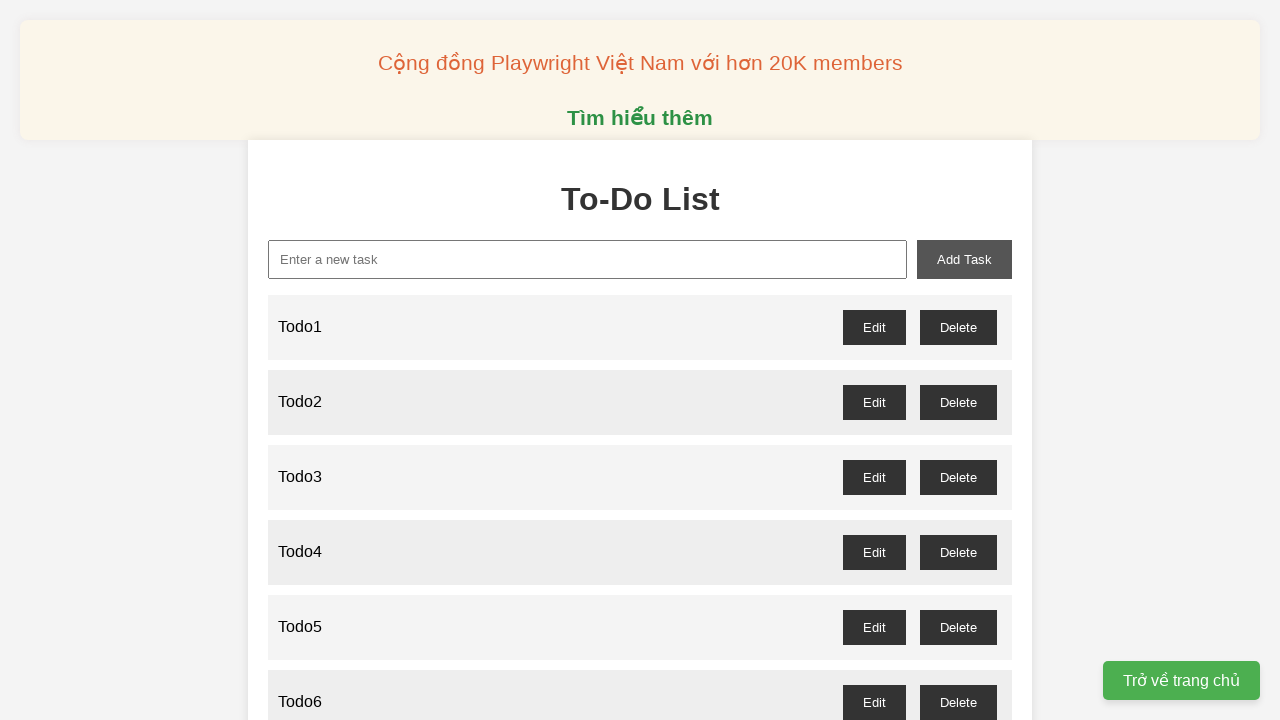

Deleted odd-numbered todo item 1 at (958, 327) on xpath=//button[@id='todo1-delete']
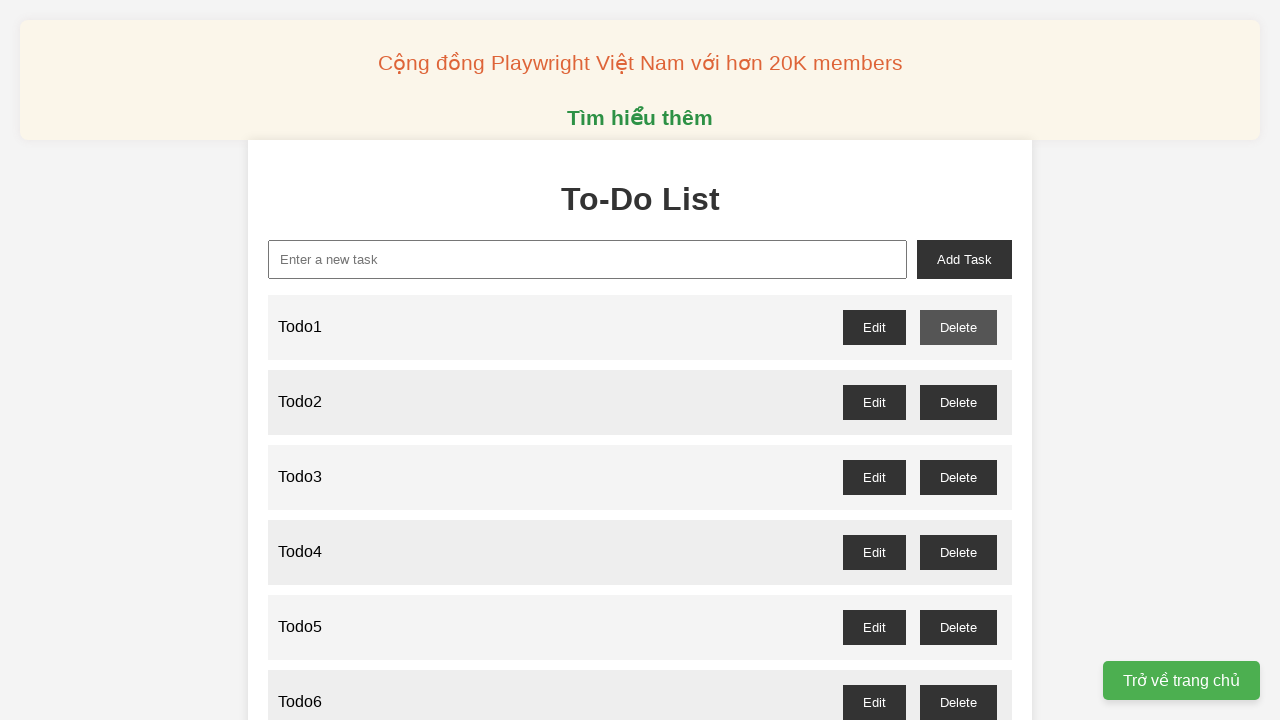

Deleted odd-numbered todo item 3 at (958, 327) on xpath=//button[@id='todo1-delete']
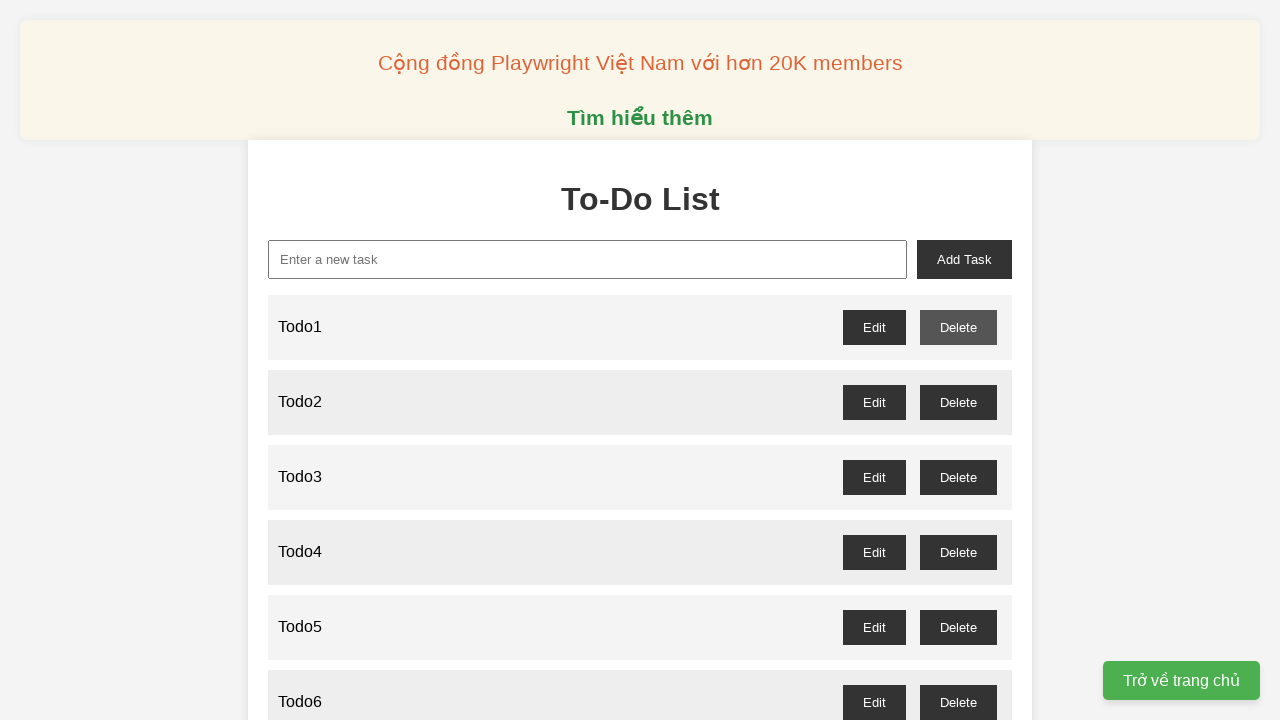

Deleted odd-numbered todo item 5 at (958, 327) on xpath=//button[@id='todo1-delete']
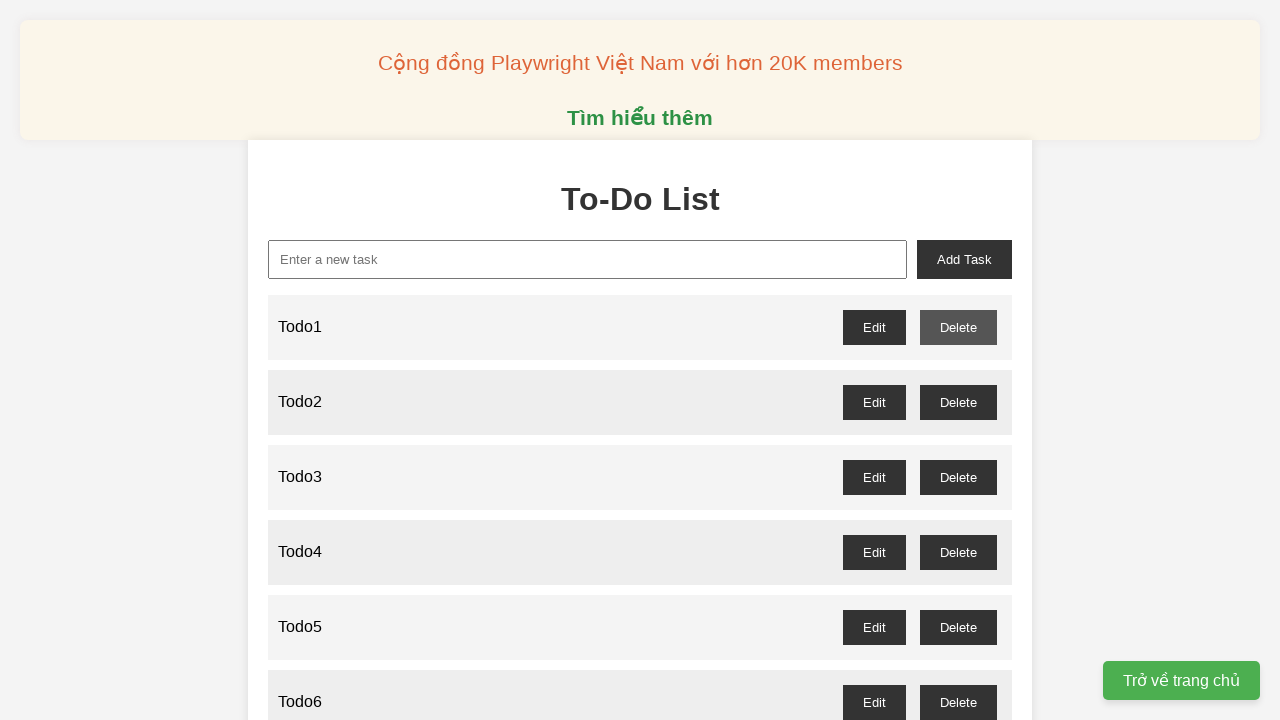

Deleted odd-numbered todo item 7 at (958, 327) on xpath=//button[@id='todo1-delete']
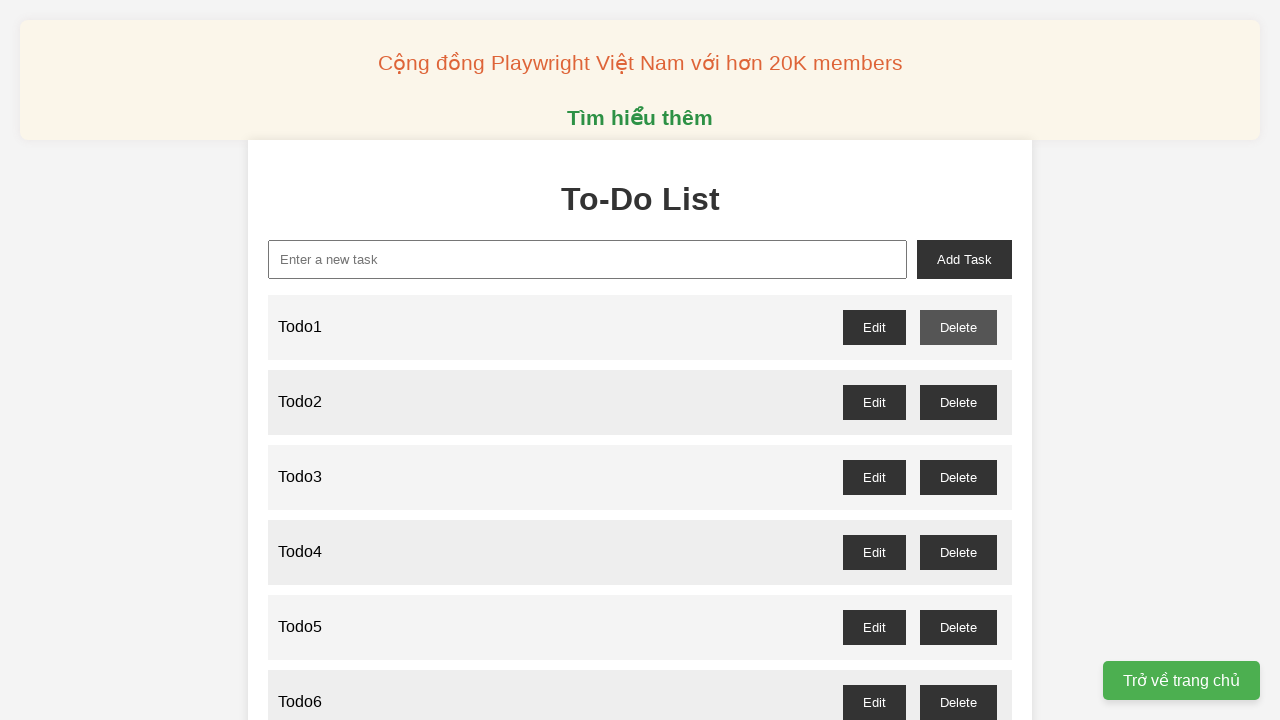

Deleted odd-numbered todo item 9 at (958, 327) on xpath=//button[@id='todo1-delete']
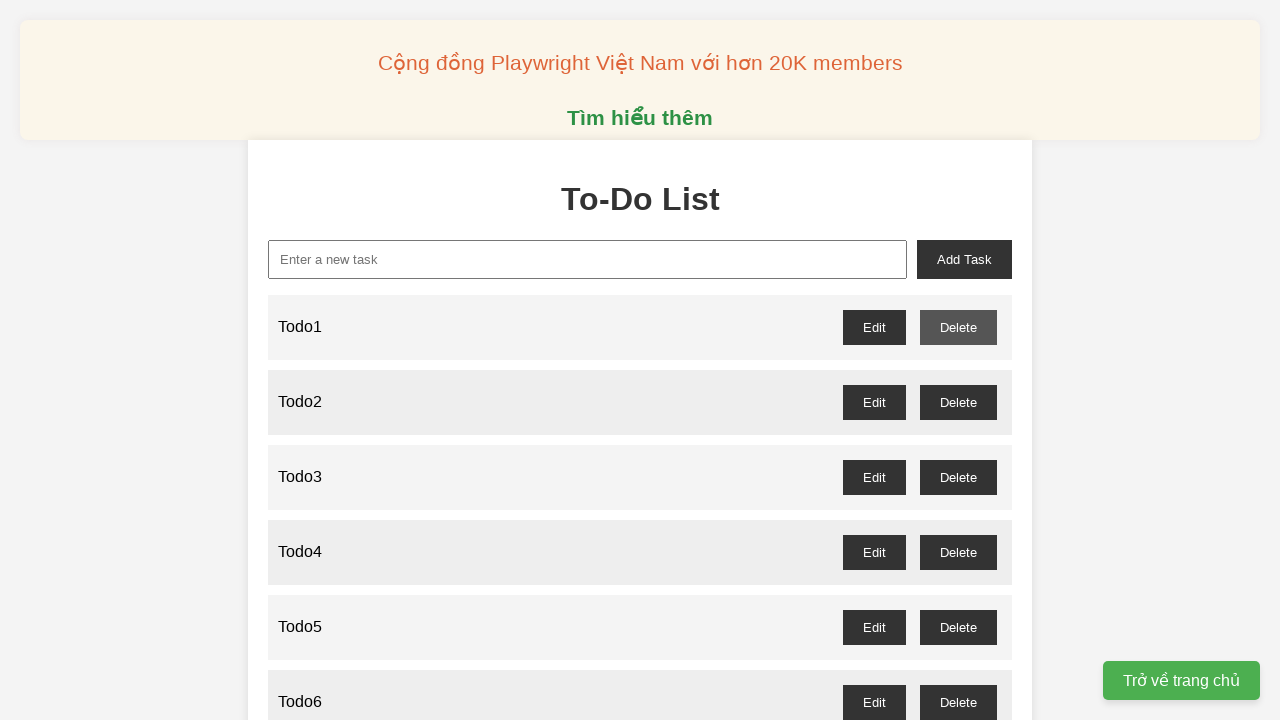

Deleted odd-numbered todo item 11 at (958, 327) on xpath=//button[@id='todo1-delete']
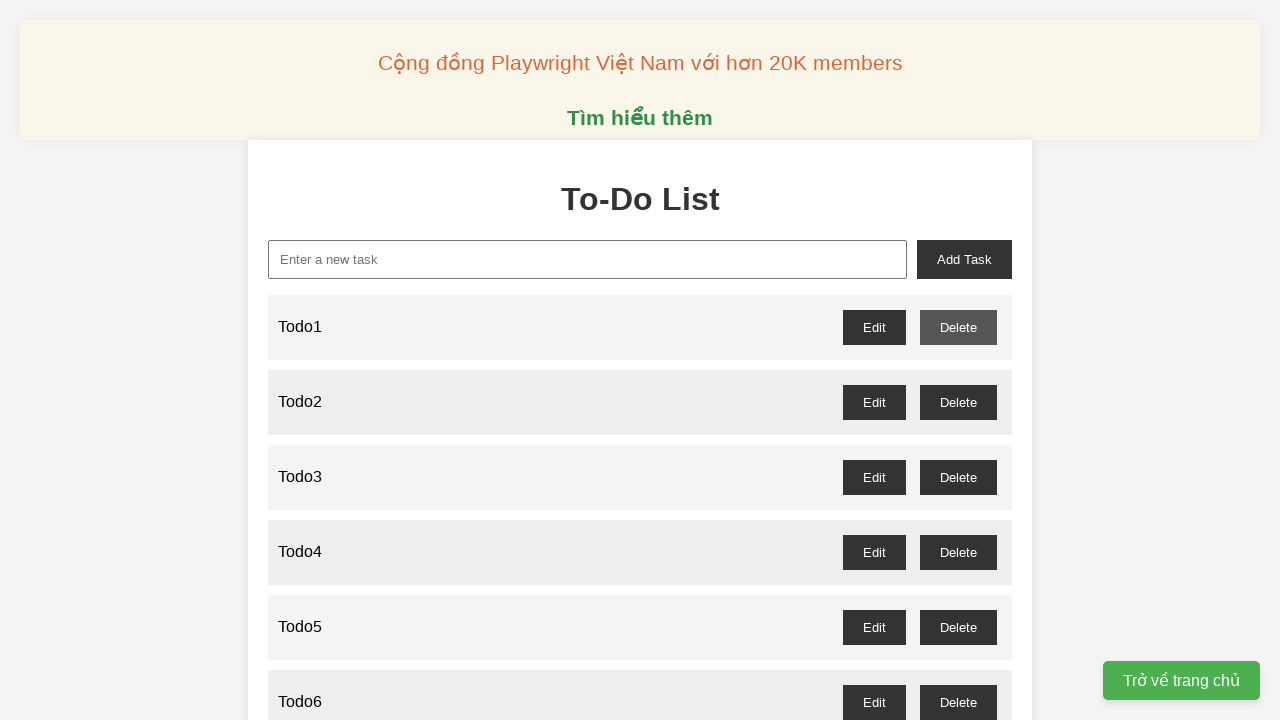

Deleted odd-numbered todo item 13 at (958, 327) on xpath=//button[@id='todo1-delete']
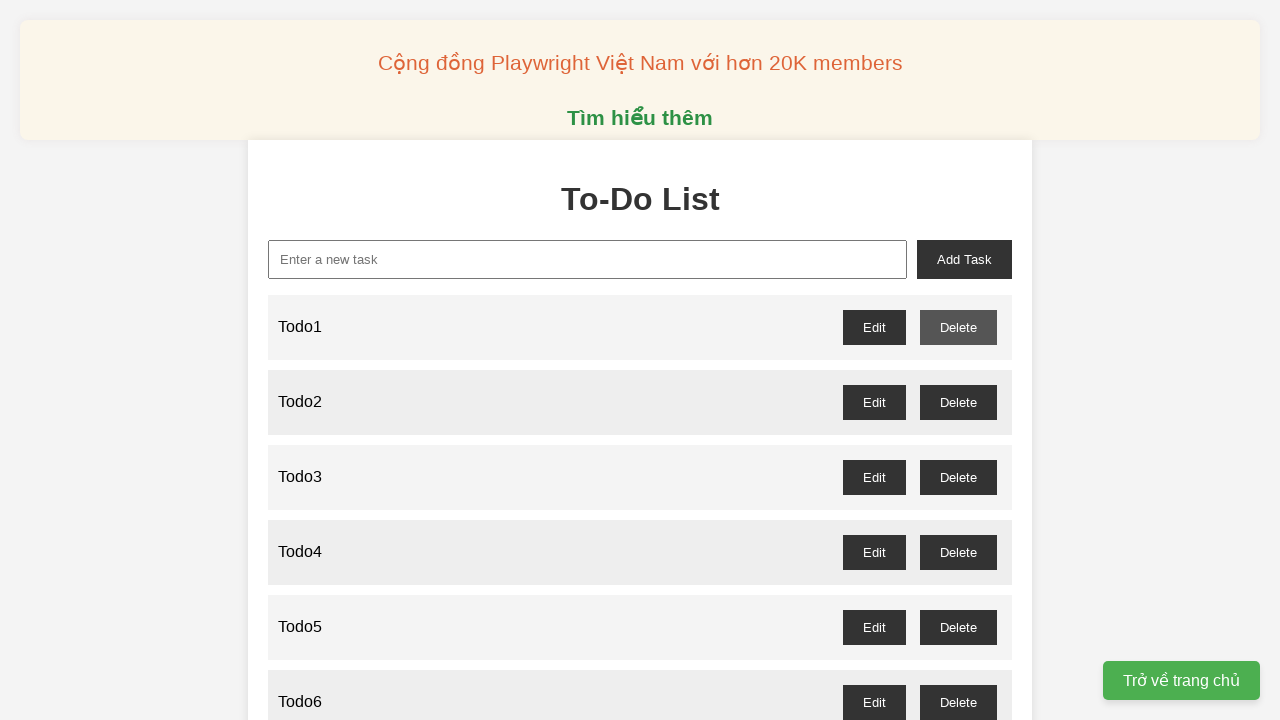

Deleted odd-numbered todo item 15 at (958, 327) on xpath=//button[@id='todo1-delete']
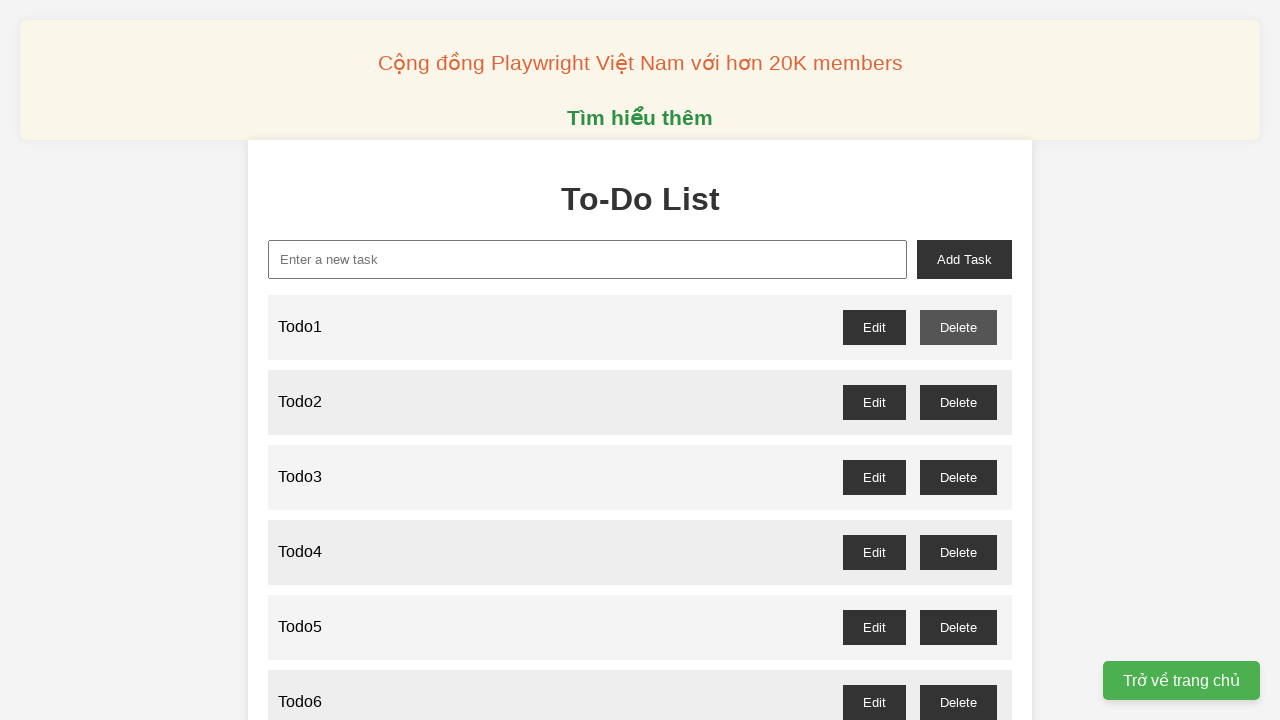

Deleted odd-numbered todo item 17 at (958, 327) on xpath=//button[@id='todo1-delete']
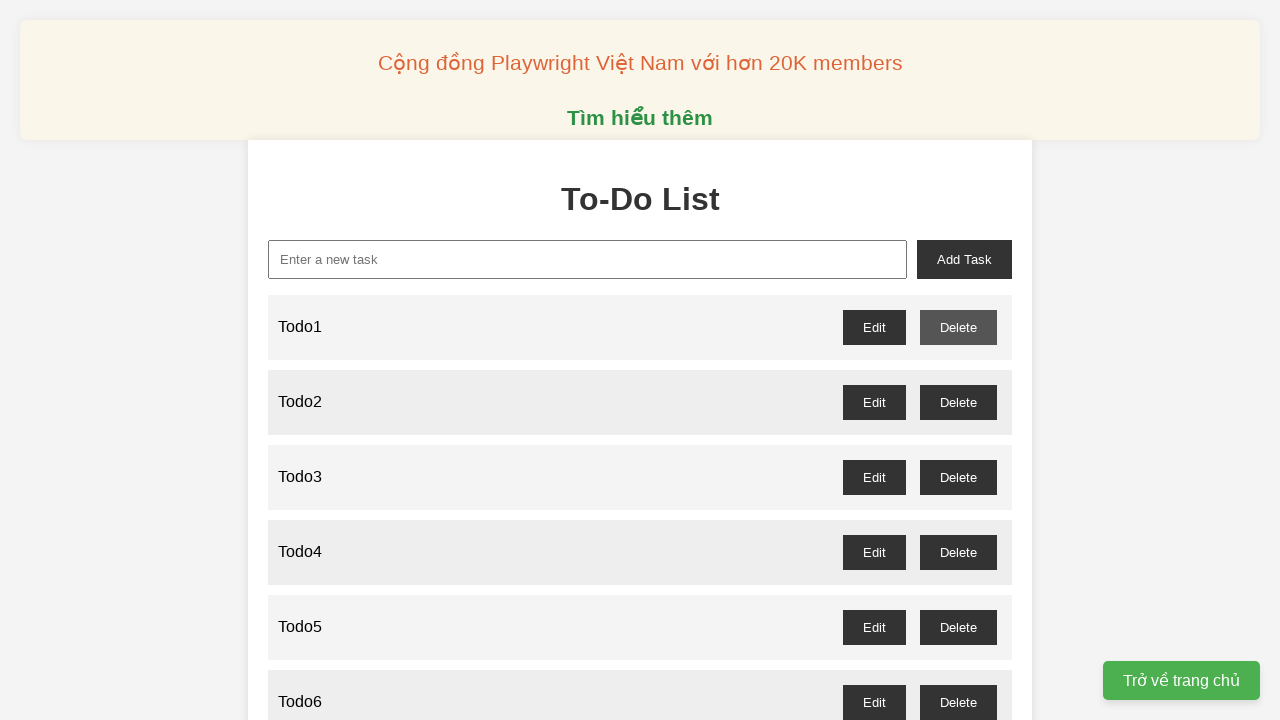

Deleted odd-numbered todo item 19 at (958, 327) on xpath=//button[@id='todo1-delete']
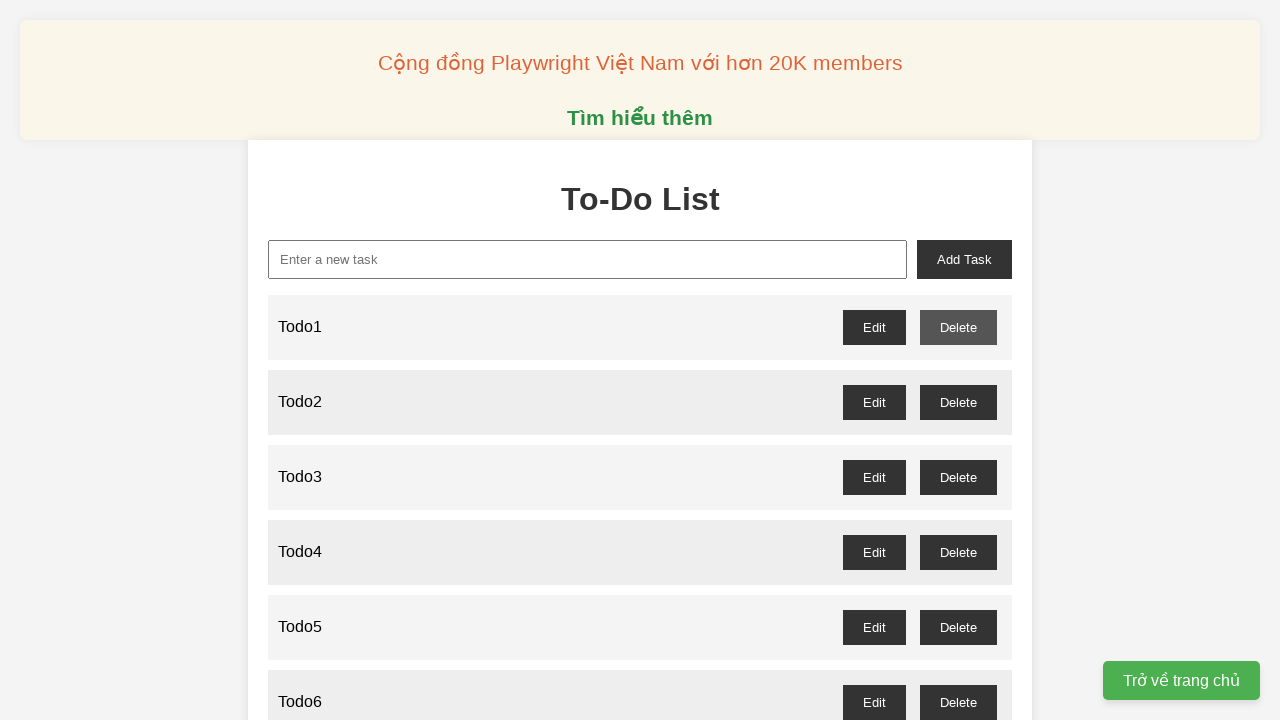

Deleted odd-numbered todo item 21 at (958, 327) on xpath=//button[@id='todo1-delete']
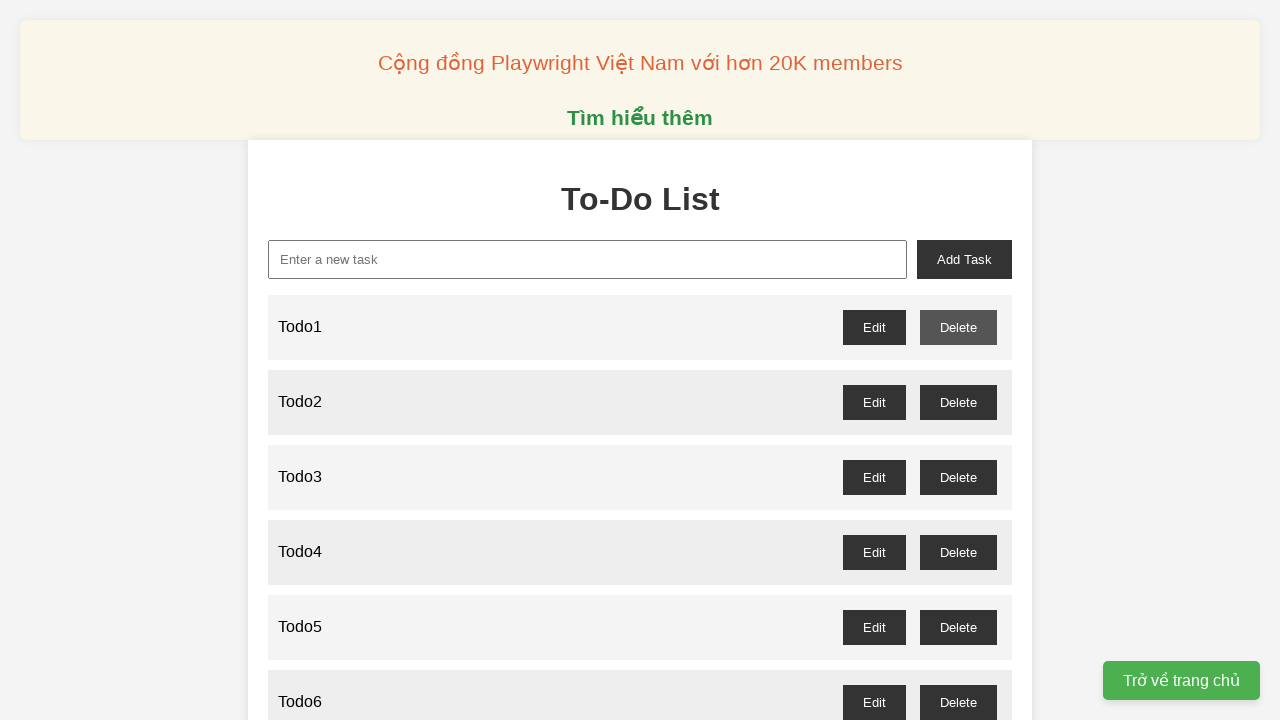

Deleted odd-numbered todo item 23 at (958, 327) on xpath=//button[@id='todo1-delete']
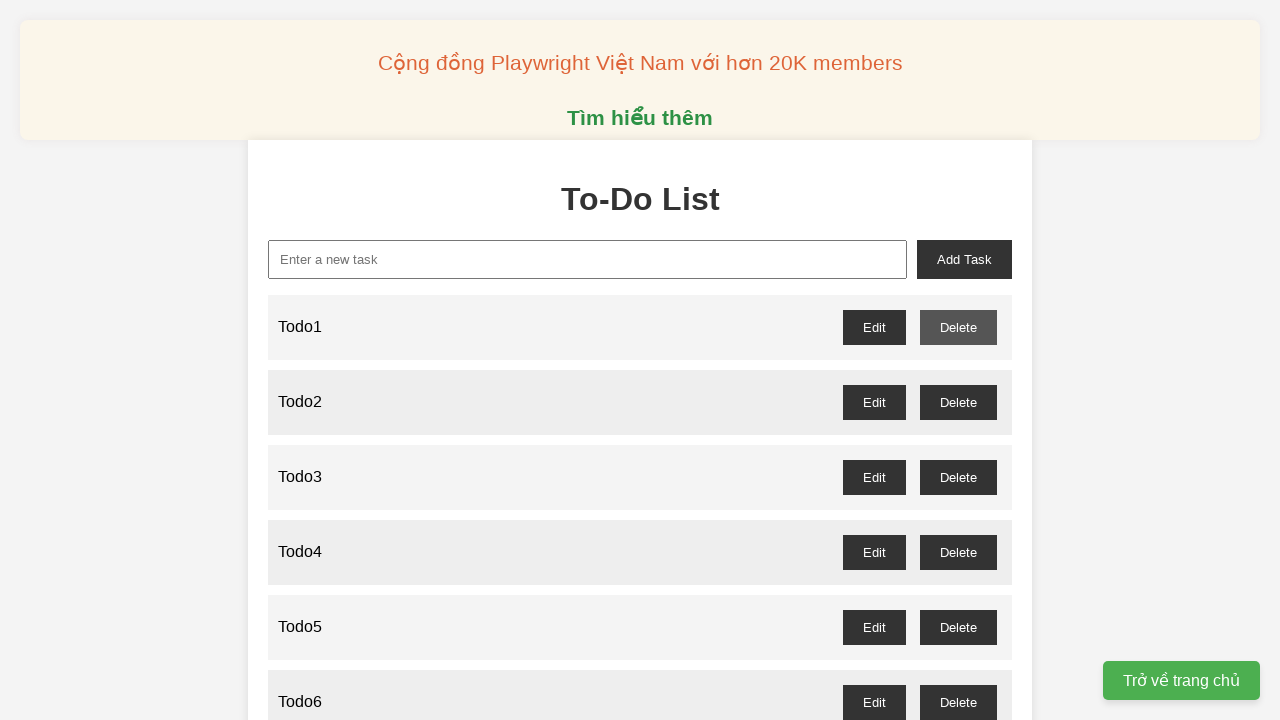

Deleted odd-numbered todo item 25 at (958, 327) on xpath=//button[@id='todo1-delete']
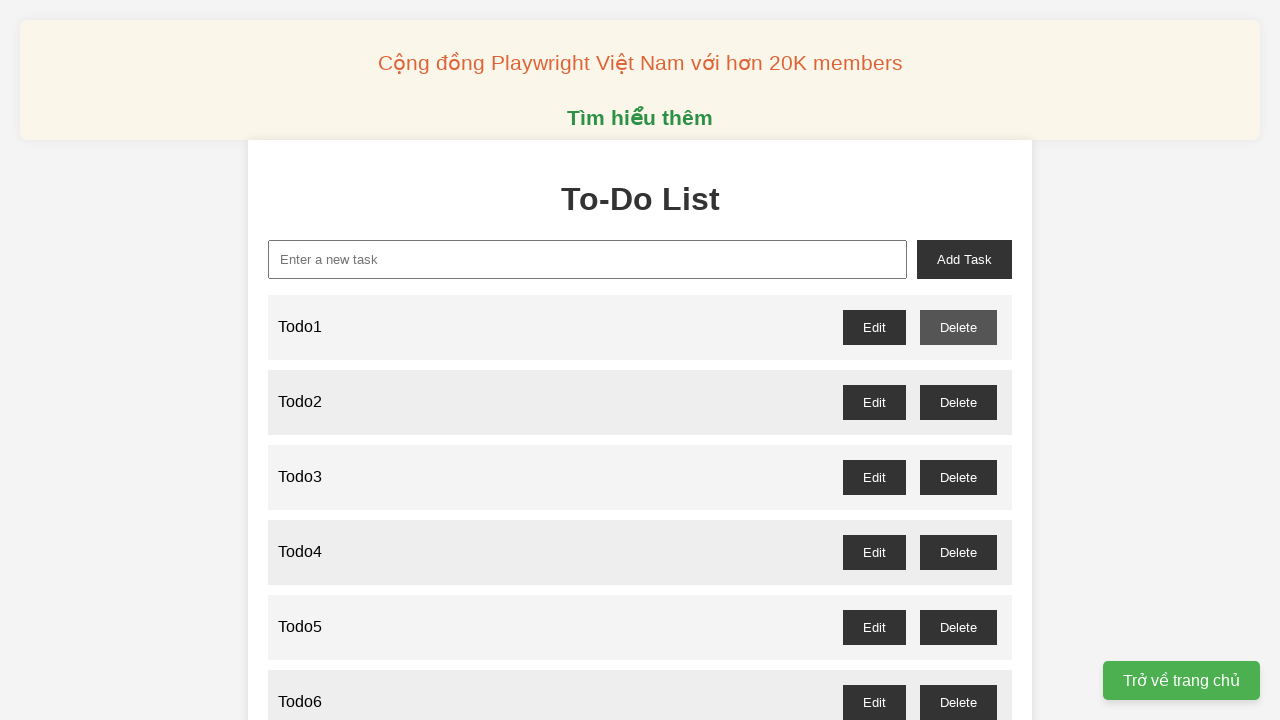

Deleted odd-numbered todo item 27 at (958, 327) on xpath=//button[@id='todo1-delete']
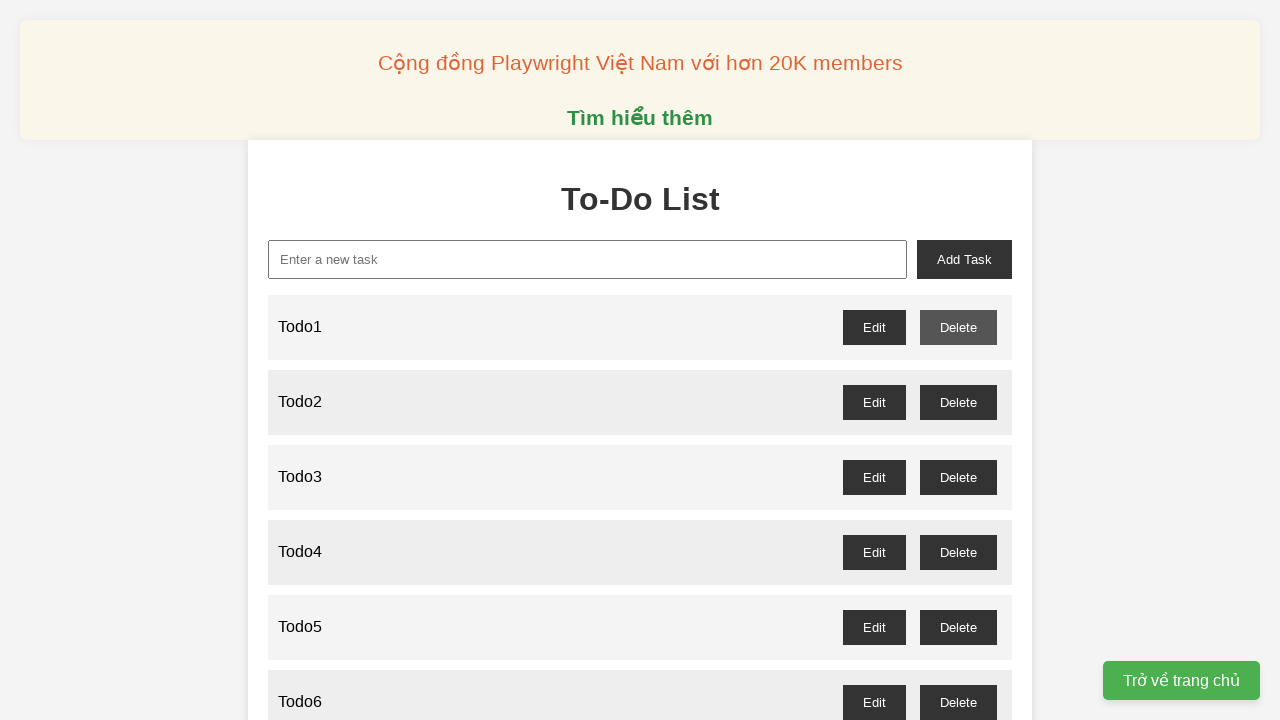

Deleted odd-numbered todo item 29 at (958, 327) on xpath=//button[@id='todo1-delete']
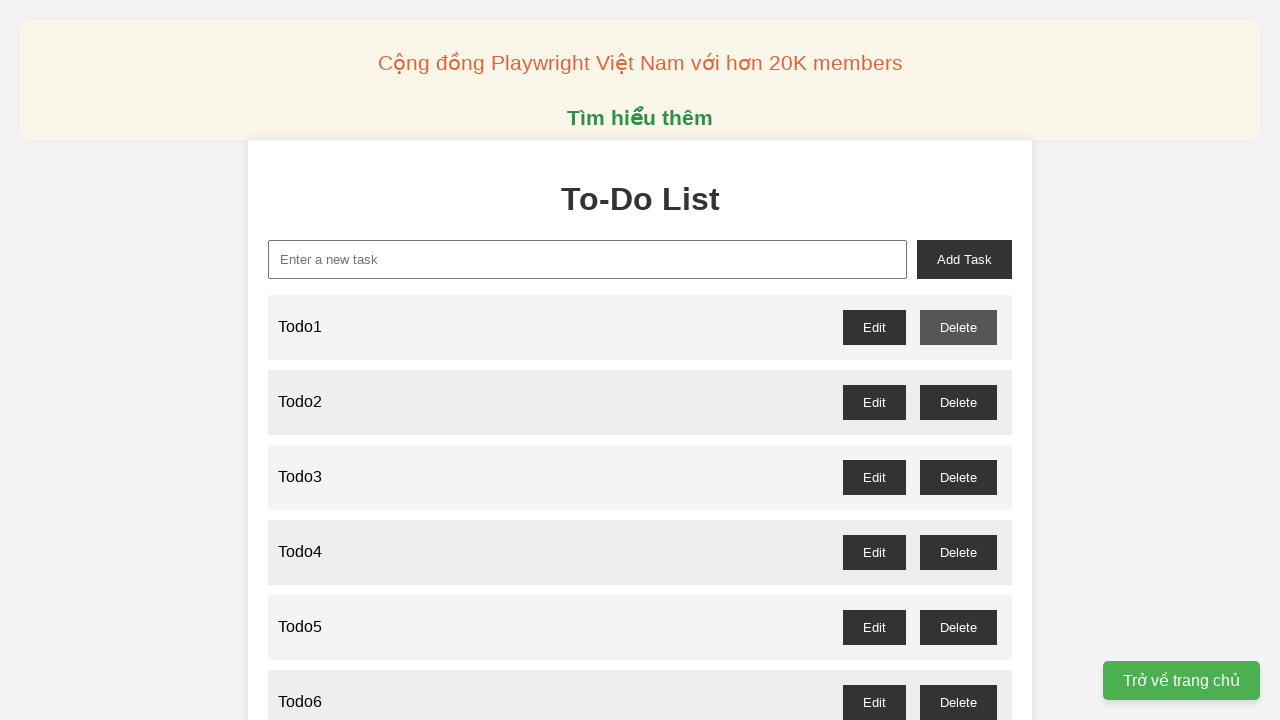

Deleted odd-numbered todo item 31 at (958, 327) on xpath=//button[@id='todo1-delete']
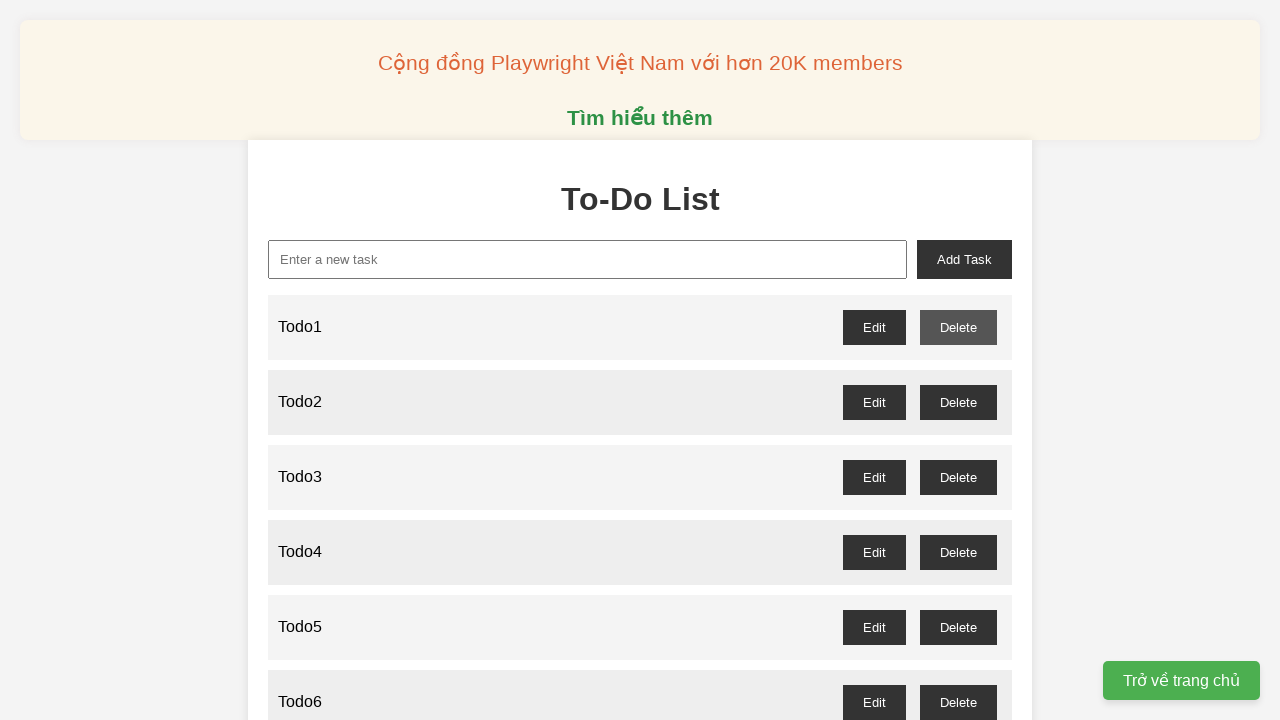

Deleted odd-numbered todo item 33 at (958, 327) on xpath=//button[@id='todo1-delete']
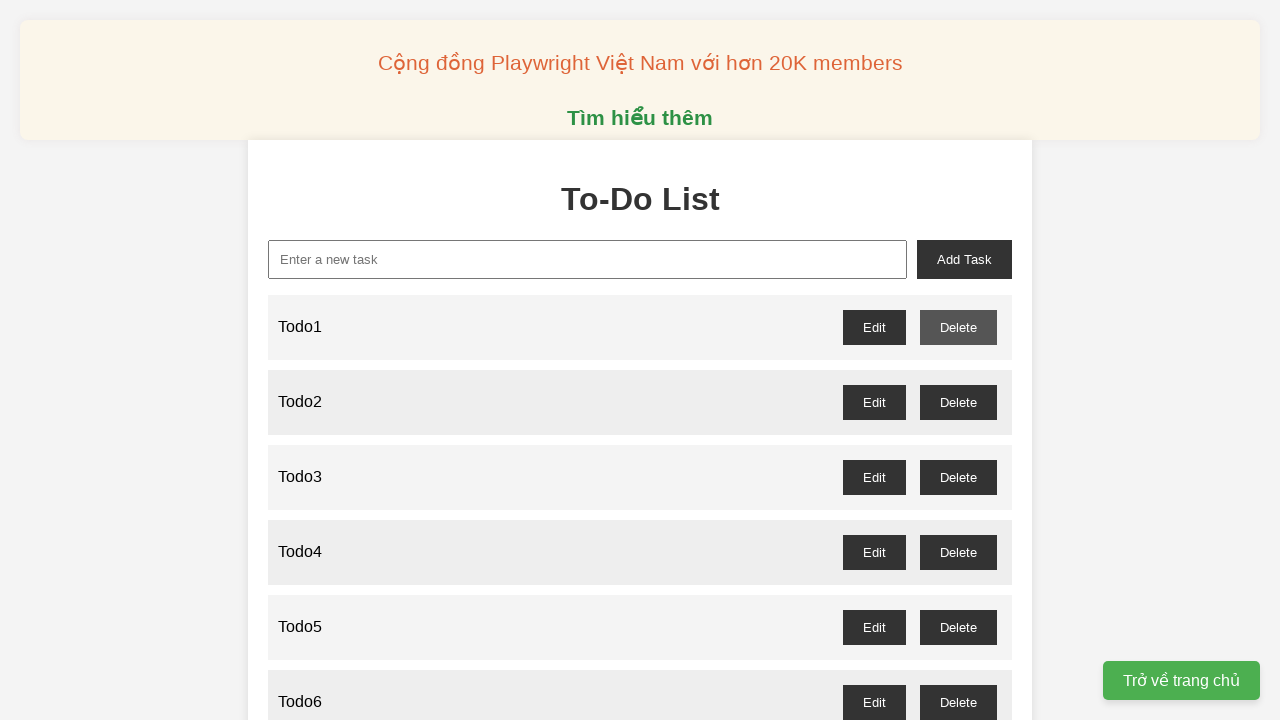

Deleted odd-numbered todo item 35 at (958, 327) on xpath=//button[@id='todo1-delete']
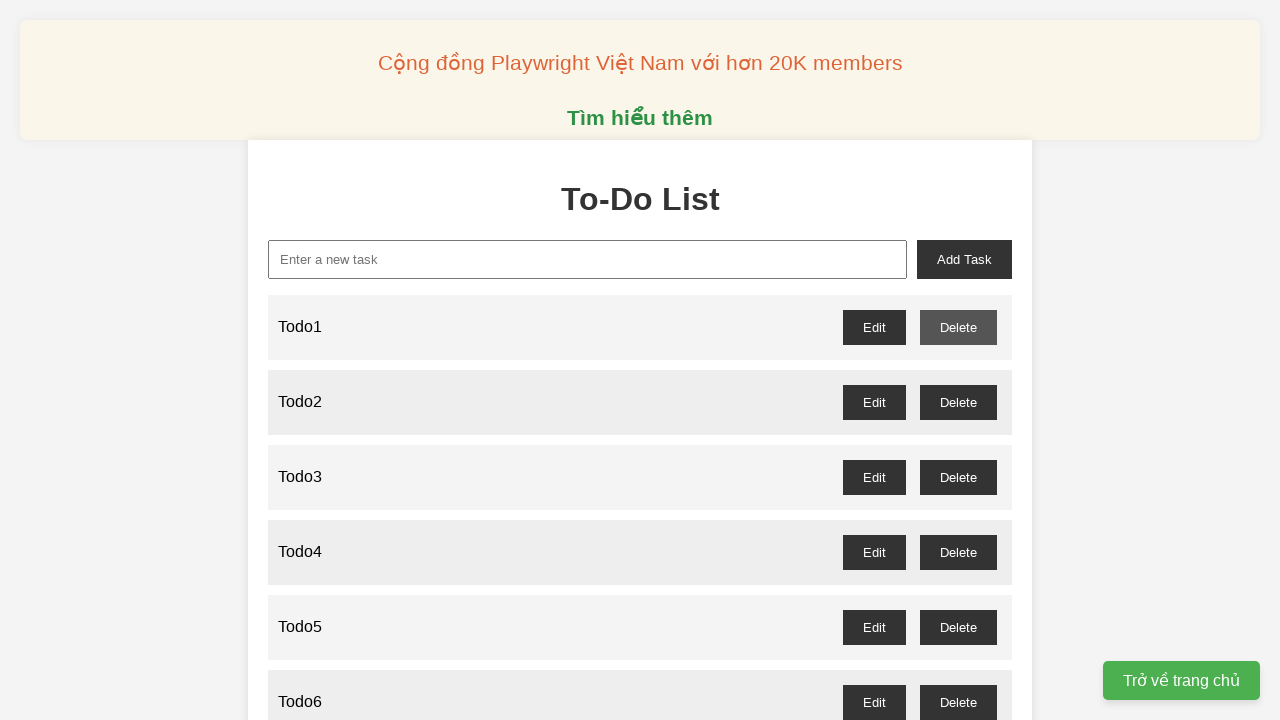

Deleted odd-numbered todo item 37 at (958, 327) on xpath=//button[@id='todo1-delete']
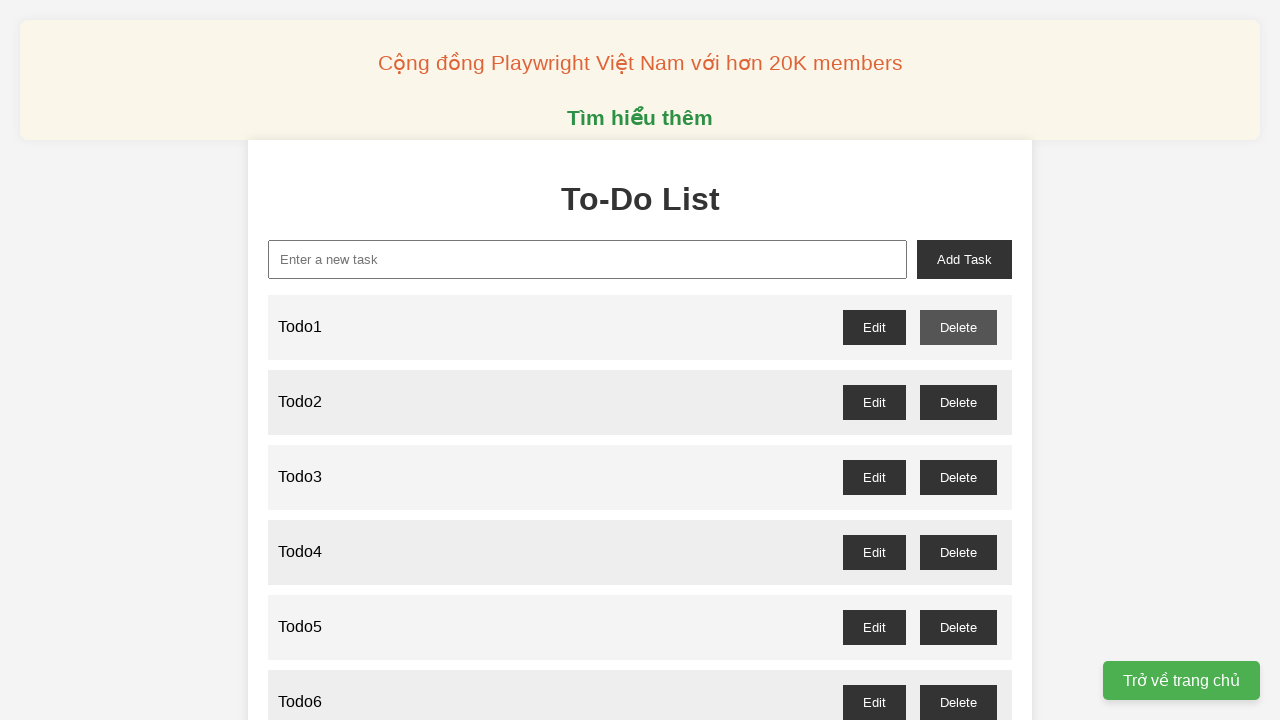

Deleted odd-numbered todo item 39 at (958, 327) on xpath=//button[@id='todo1-delete']
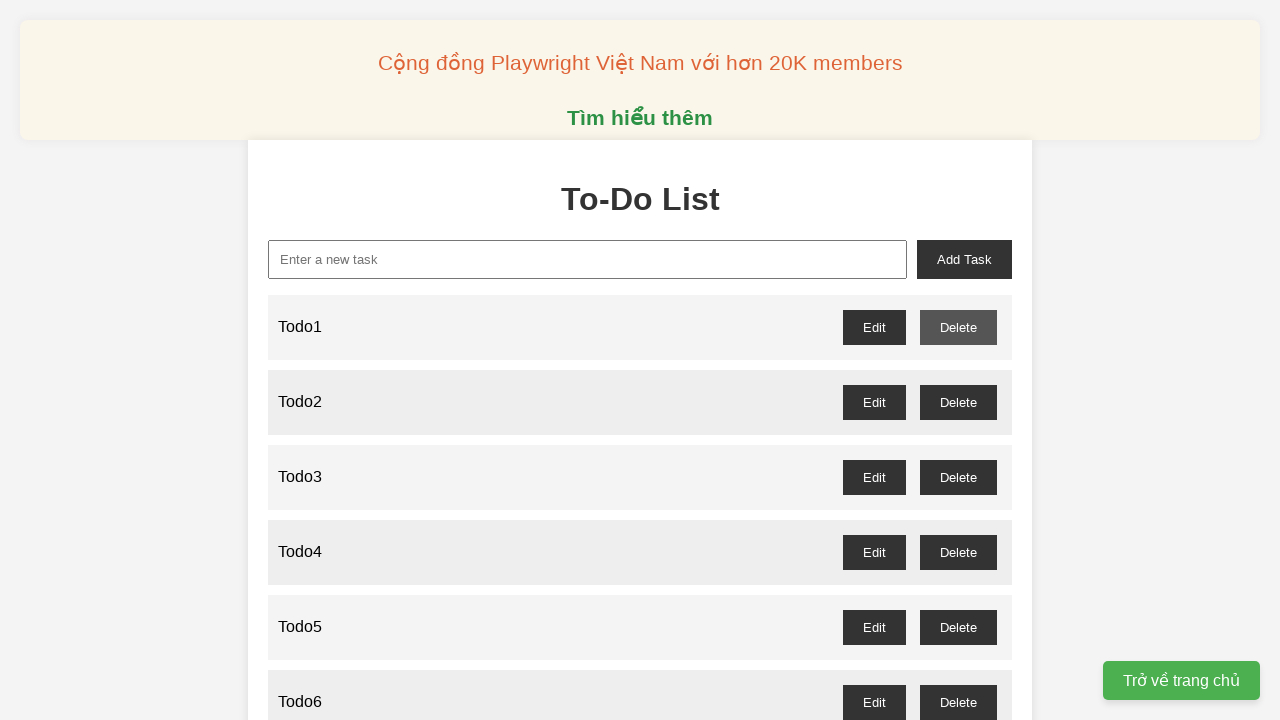

Deleted odd-numbered todo item 41 at (958, 327) on xpath=//button[@id='todo1-delete']
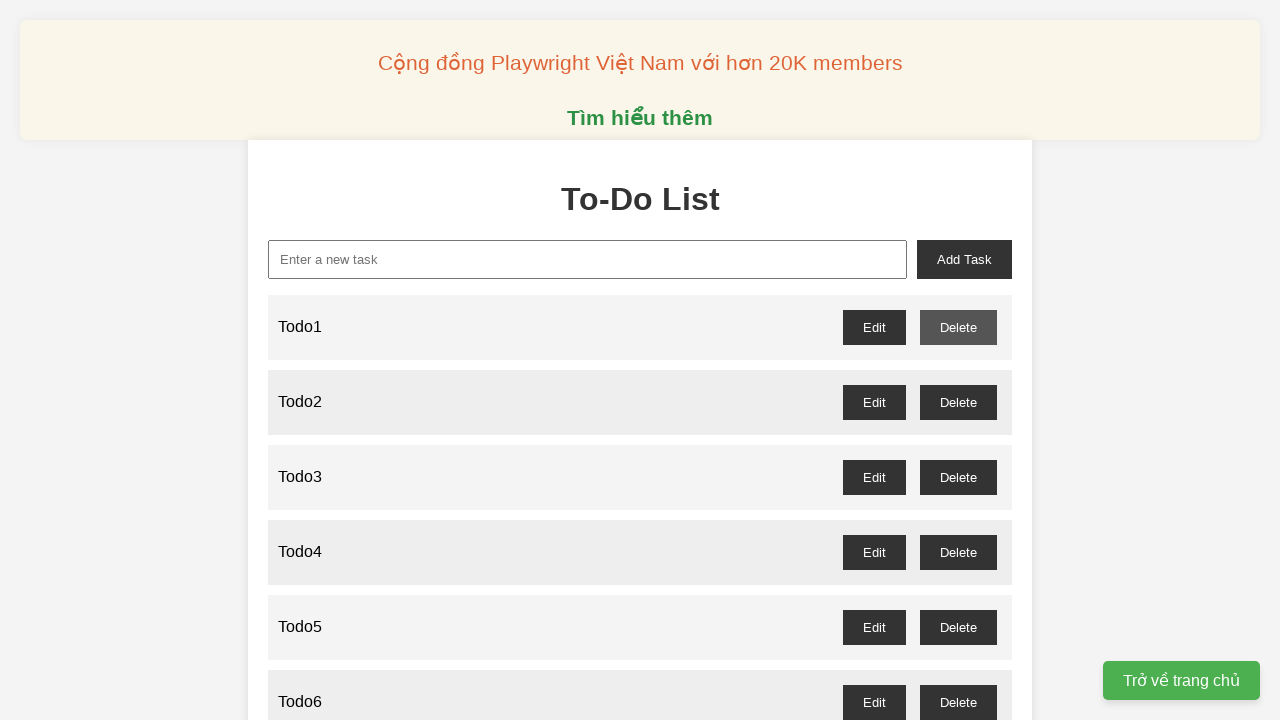

Deleted odd-numbered todo item 43 at (958, 327) on xpath=//button[@id='todo1-delete']
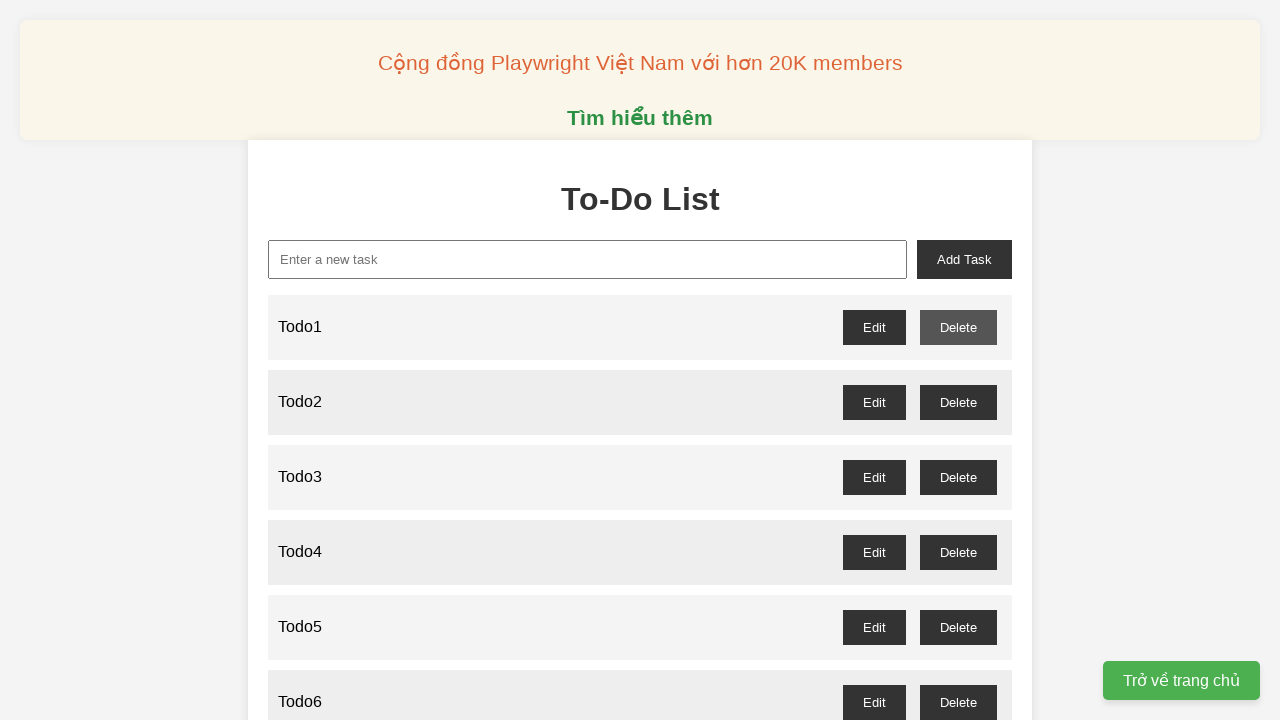

Deleted odd-numbered todo item 45 at (958, 327) on xpath=//button[@id='todo1-delete']
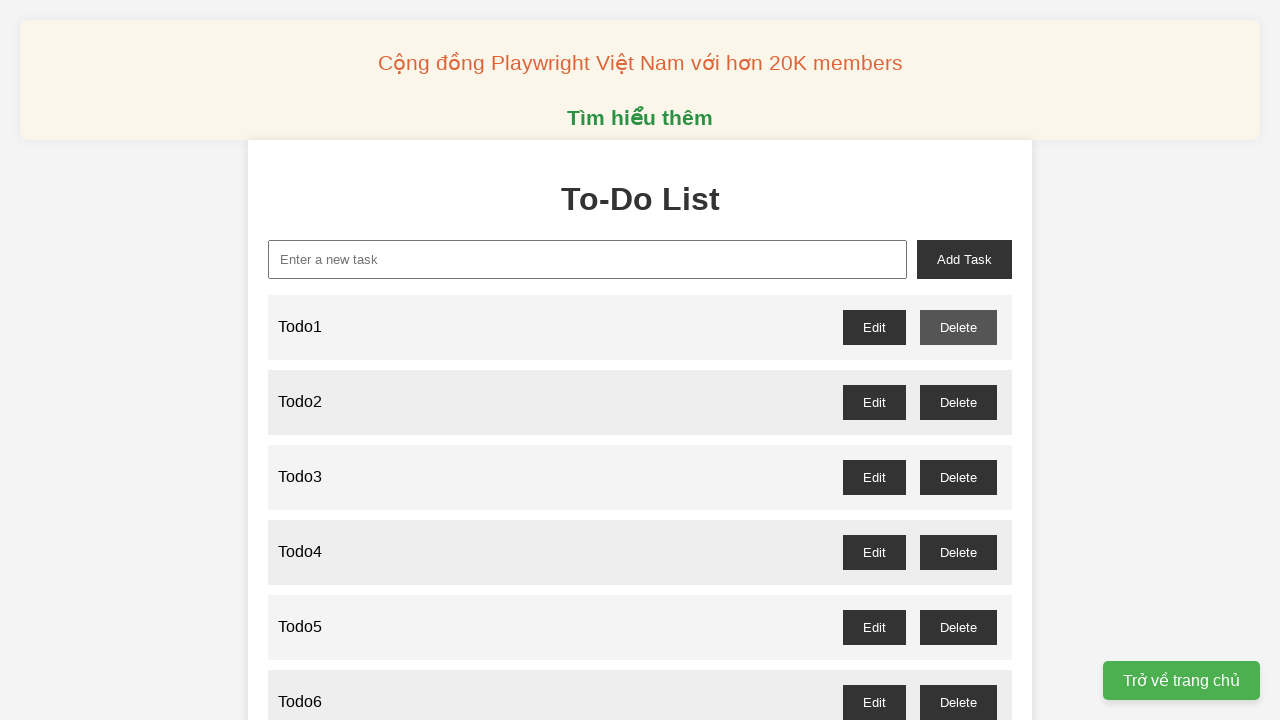

Deleted odd-numbered todo item 47 at (958, 327) on xpath=//button[@id='todo1-delete']
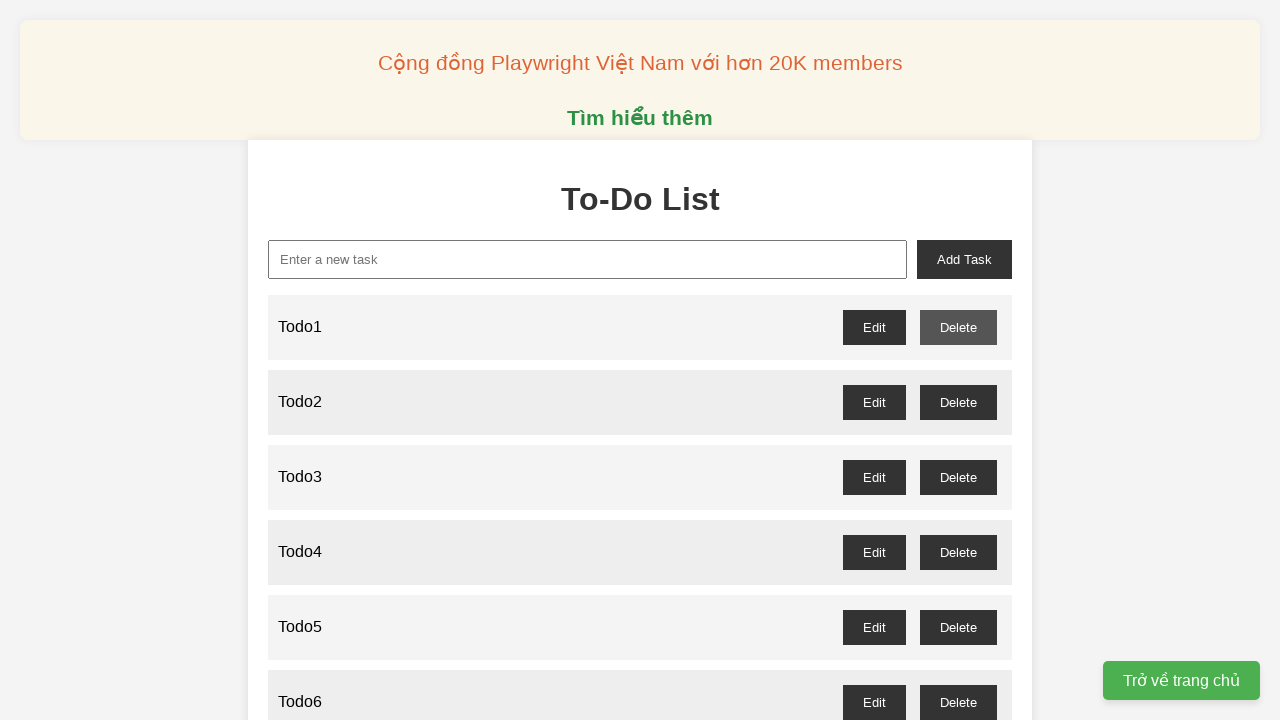

Deleted odd-numbered todo item 49 at (958, 327) on xpath=//button[@id='todo1-delete']
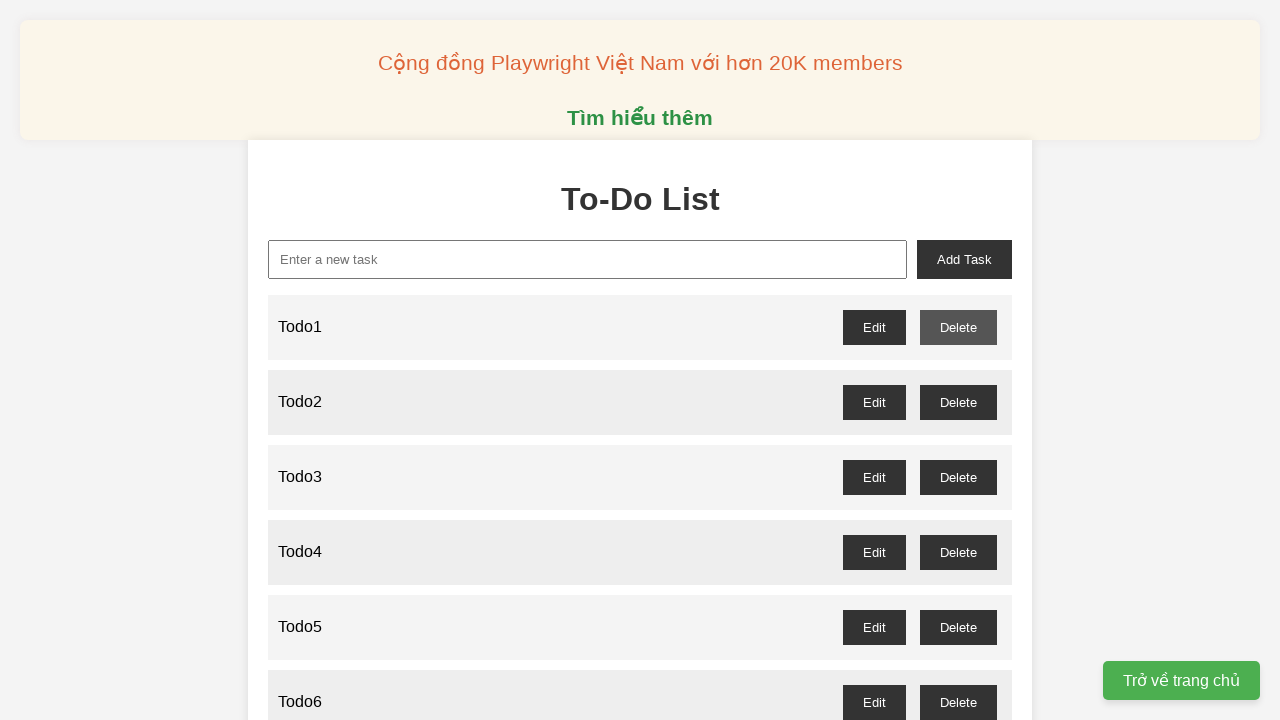

Deleted odd-numbered todo item 51 at (958, 327) on xpath=//button[@id='todo1-delete']
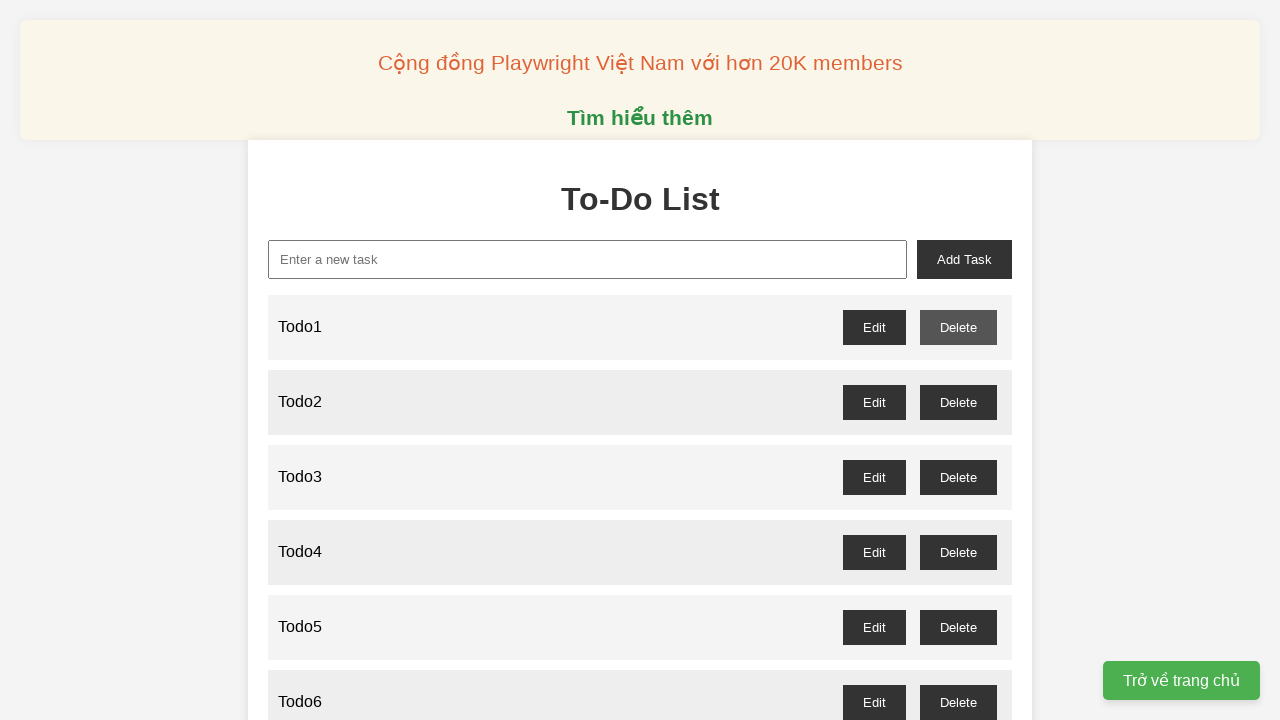

Deleted odd-numbered todo item 53 at (958, 327) on xpath=//button[@id='todo1-delete']
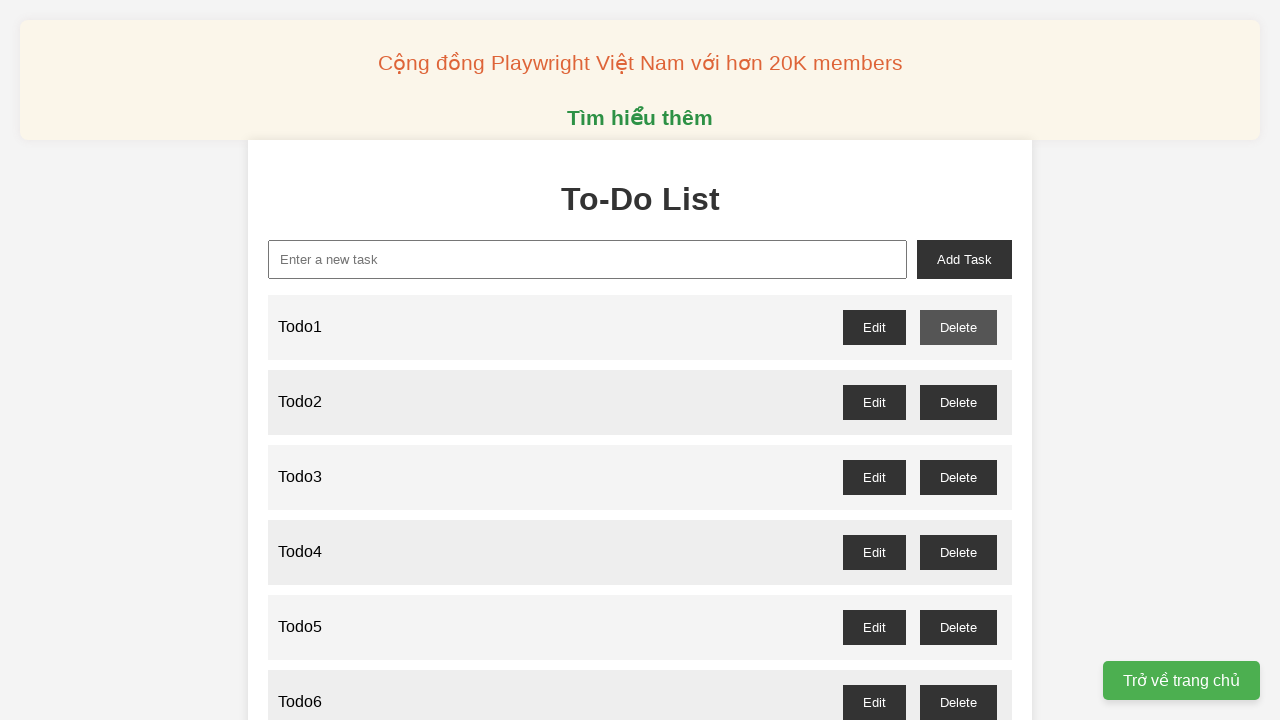

Deleted odd-numbered todo item 55 at (958, 327) on xpath=//button[@id='todo1-delete']
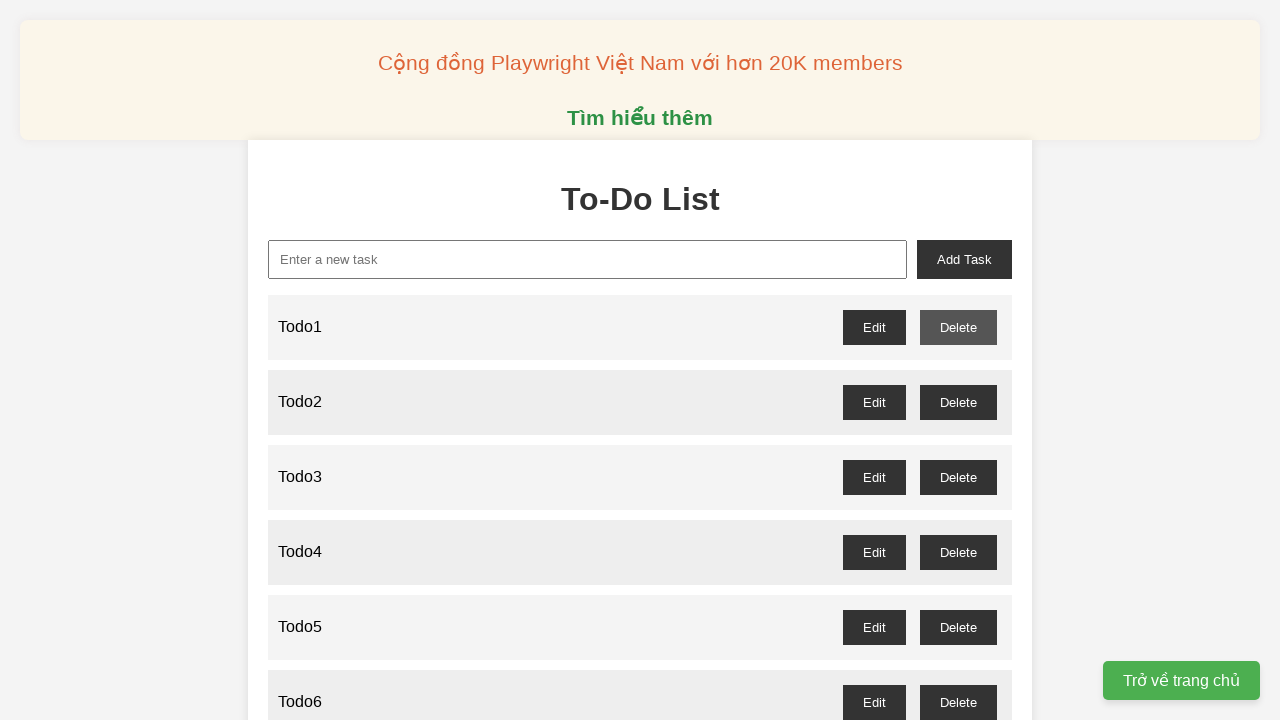

Deleted odd-numbered todo item 57 at (958, 327) on xpath=//button[@id='todo1-delete']
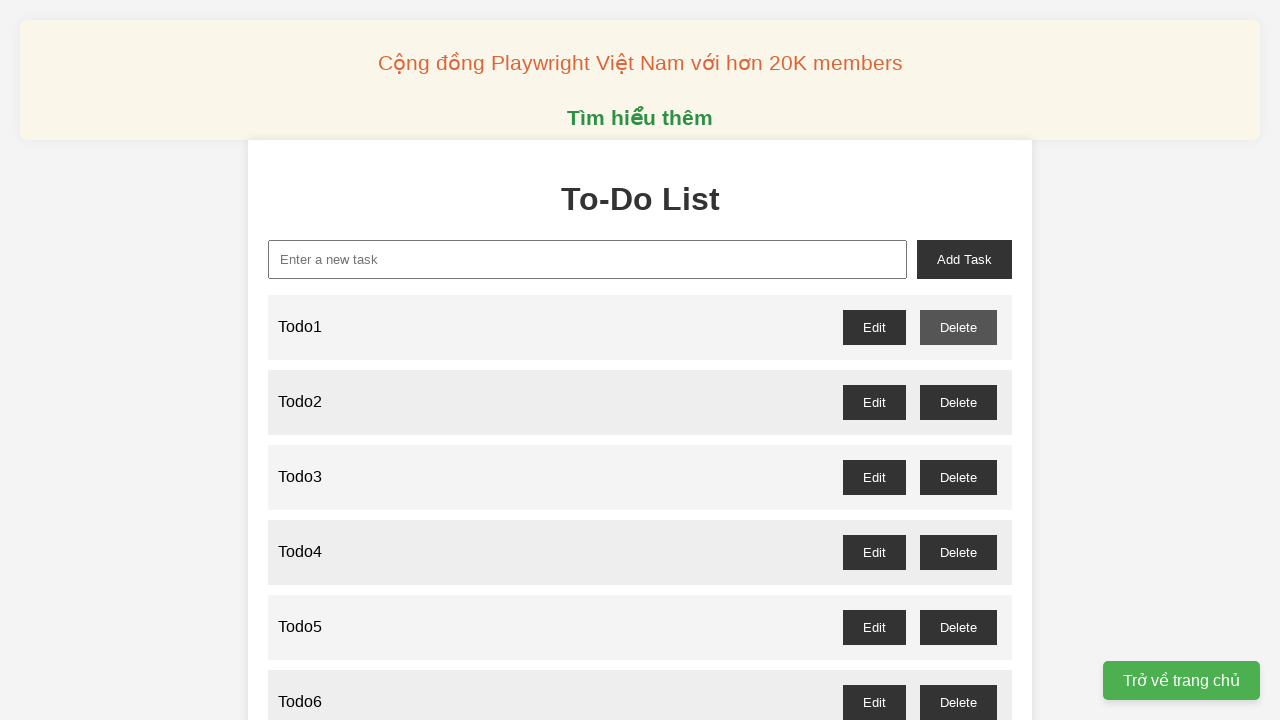

Deleted odd-numbered todo item 59 at (958, 327) on xpath=//button[@id='todo1-delete']
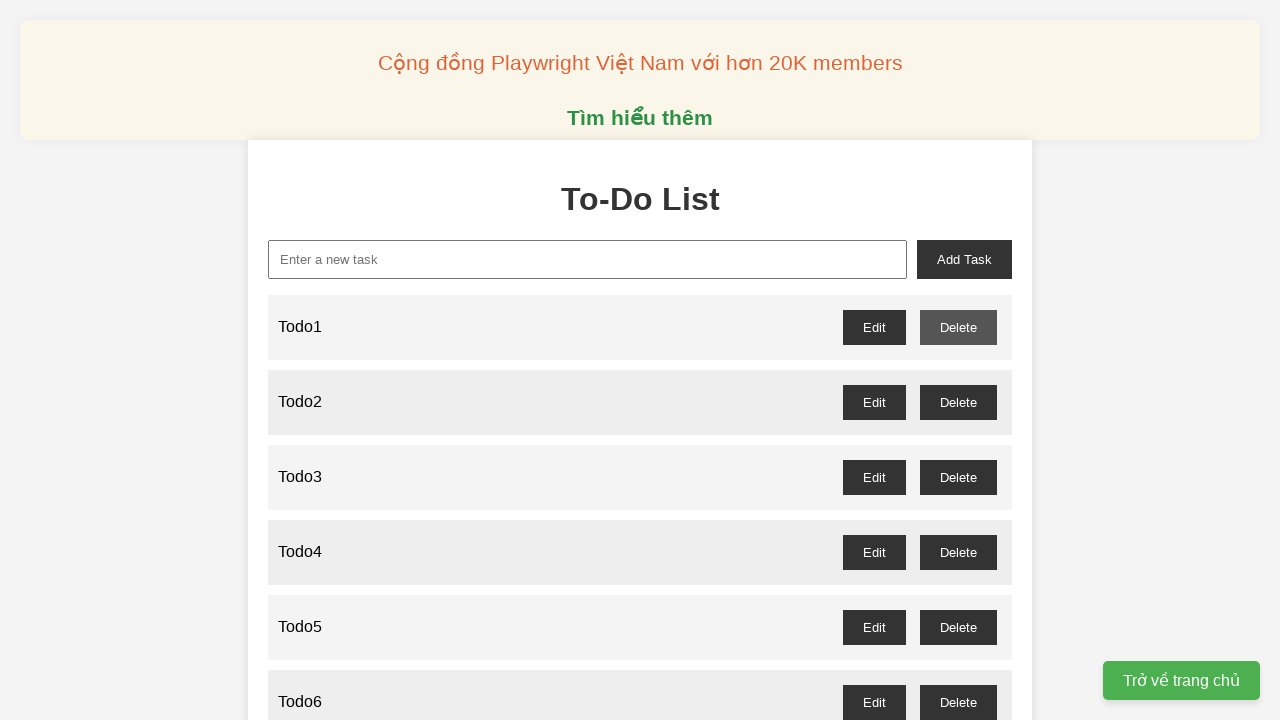

Deleted odd-numbered todo item 61 at (958, 327) on xpath=//button[@id='todo1-delete']
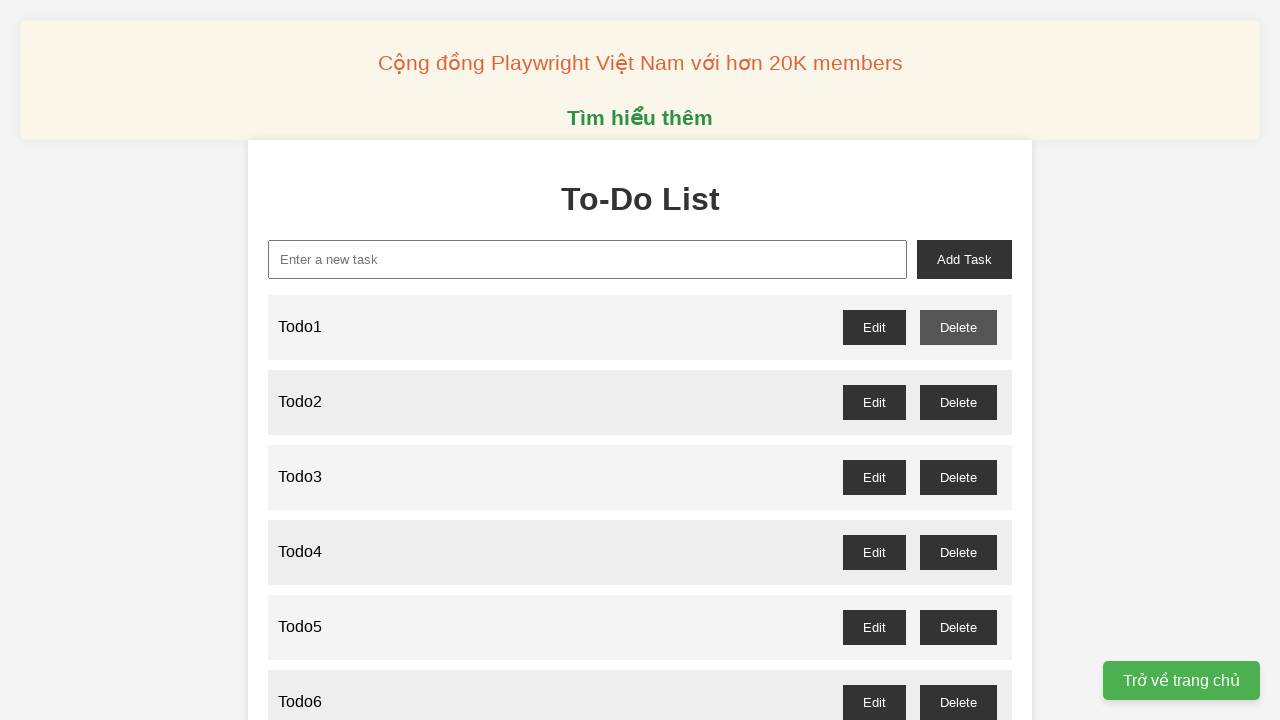

Deleted odd-numbered todo item 63 at (958, 327) on xpath=//button[@id='todo1-delete']
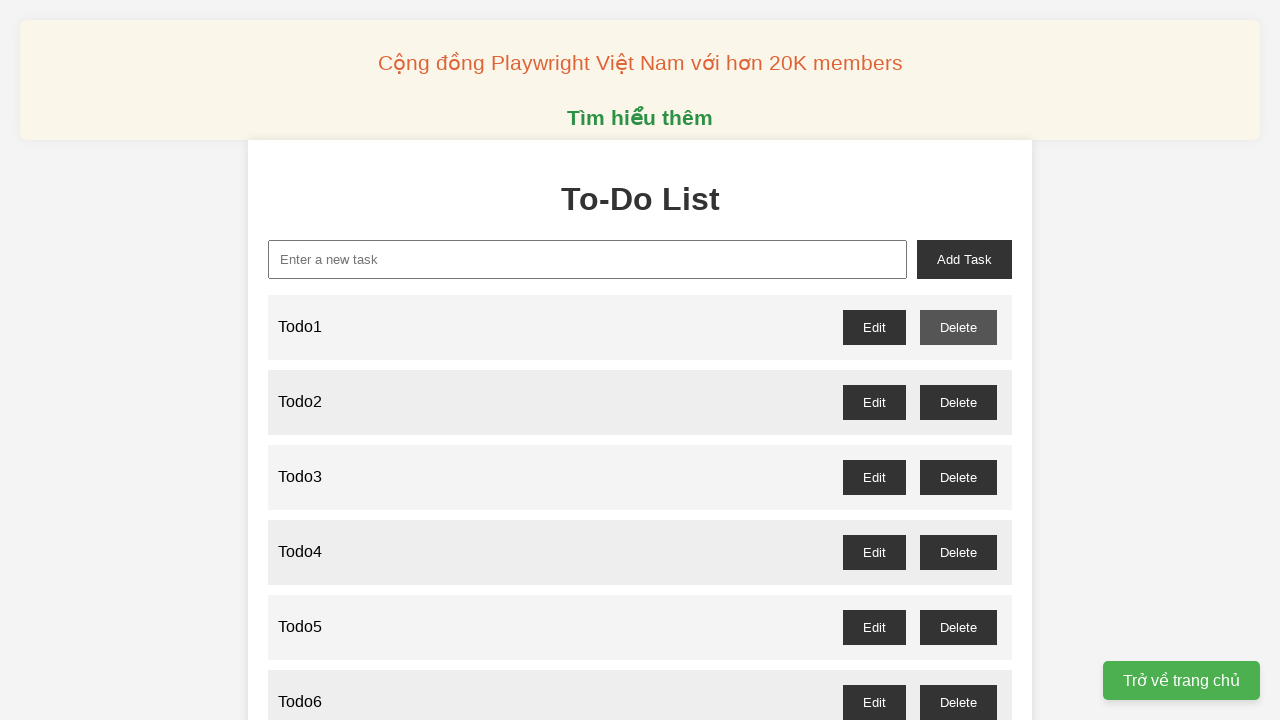

Deleted odd-numbered todo item 65 at (958, 327) on xpath=//button[@id='todo1-delete']
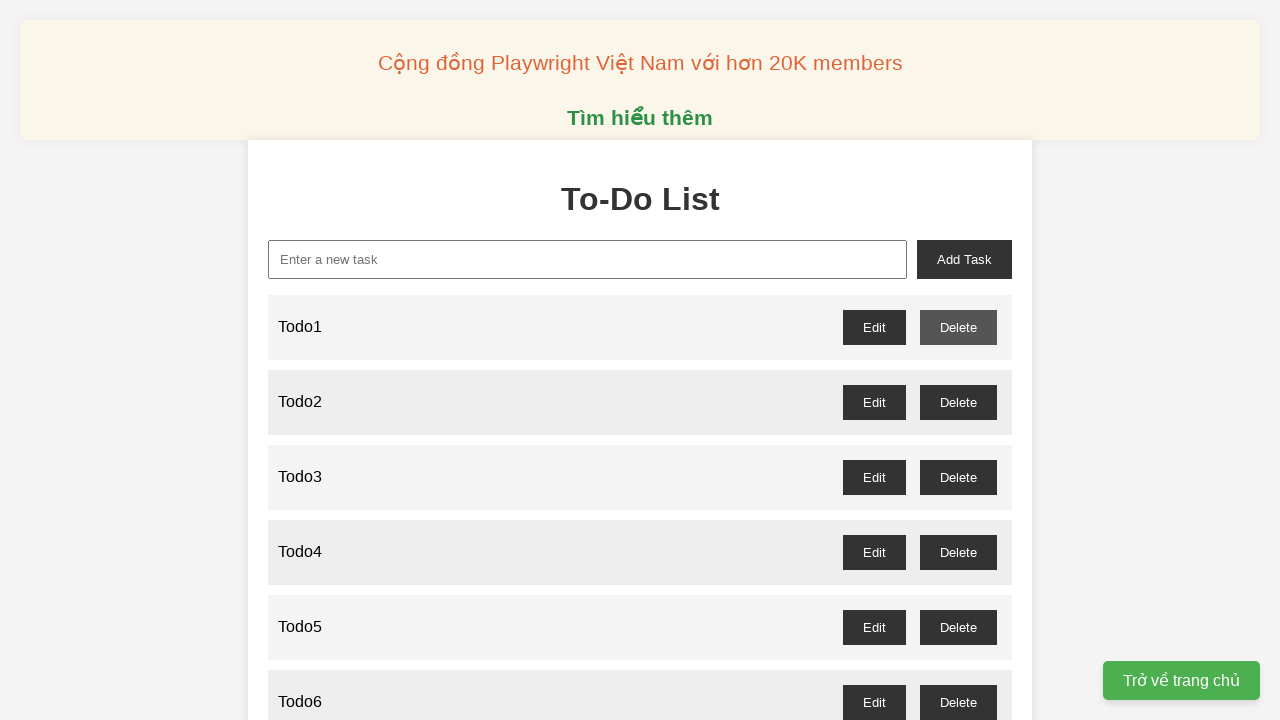

Deleted odd-numbered todo item 67 at (958, 327) on xpath=//button[@id='todo1-delete']
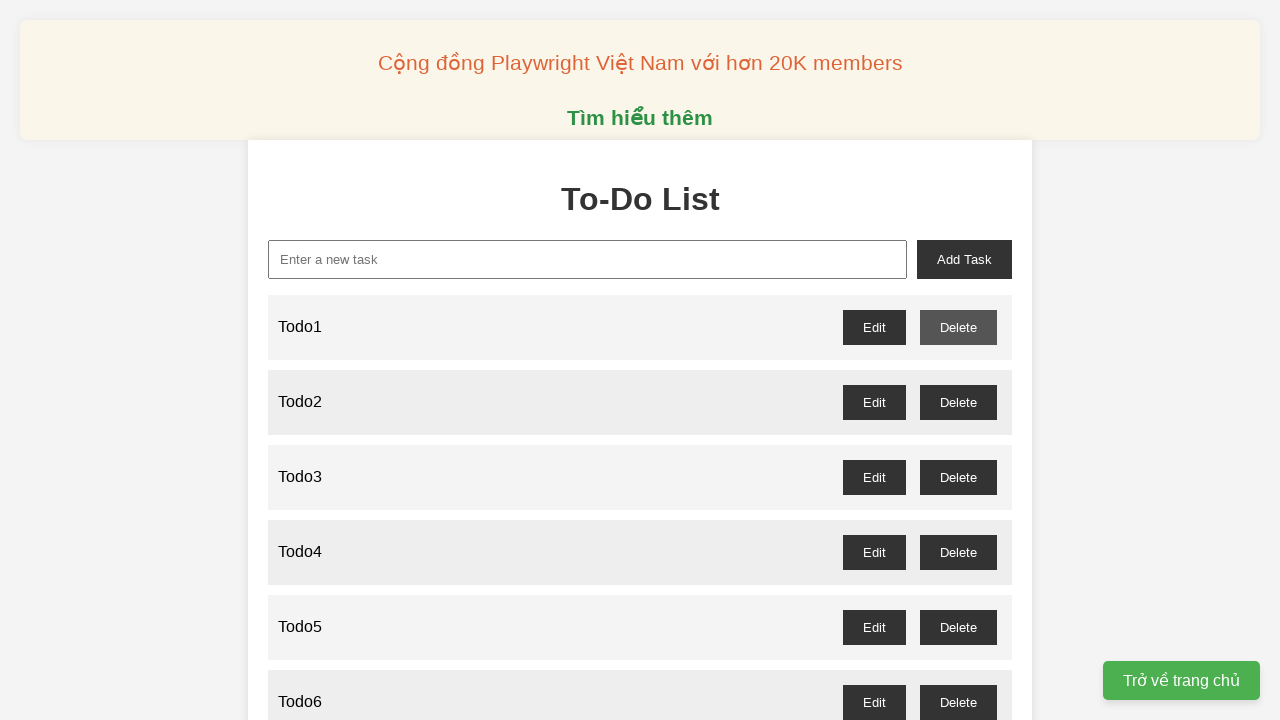

Deleted odd-numbered todo item 69 at (958, 327) on xpath=//button[@id='todo1-delete']
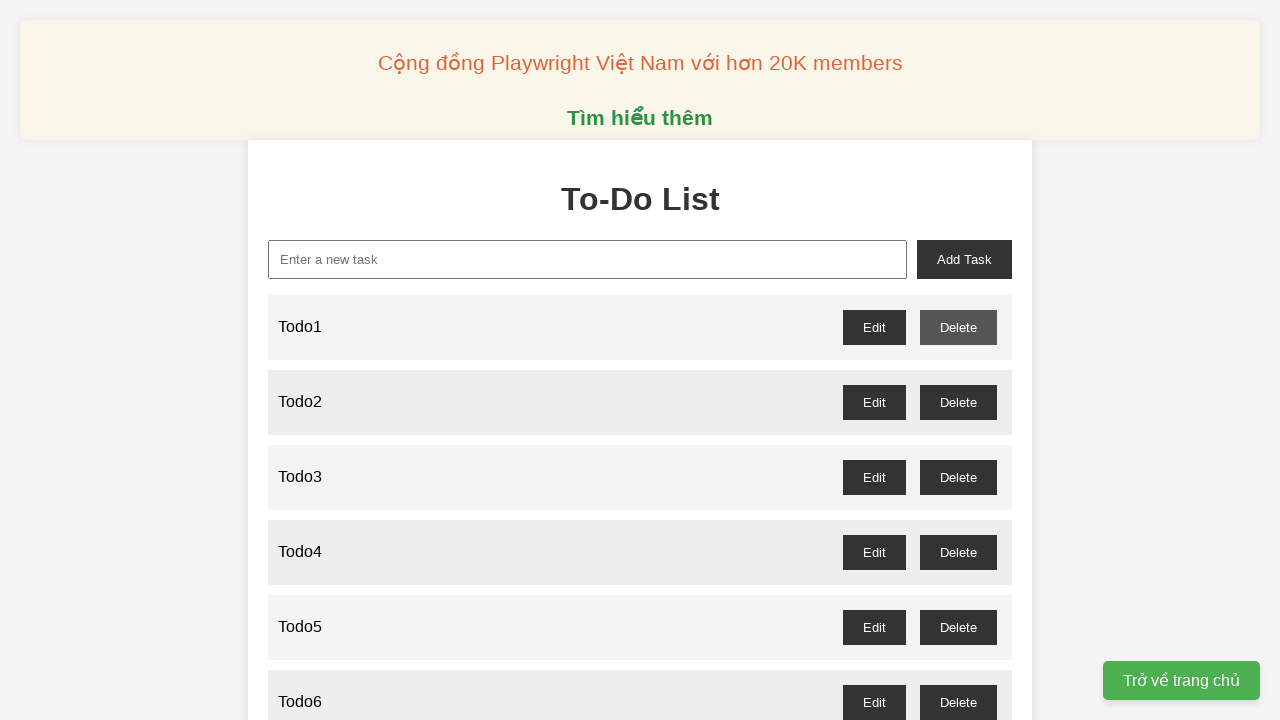

Deleted odd-numbered todo item 71 at (958, 327) on xpath=//button[@id='todo1-delete']
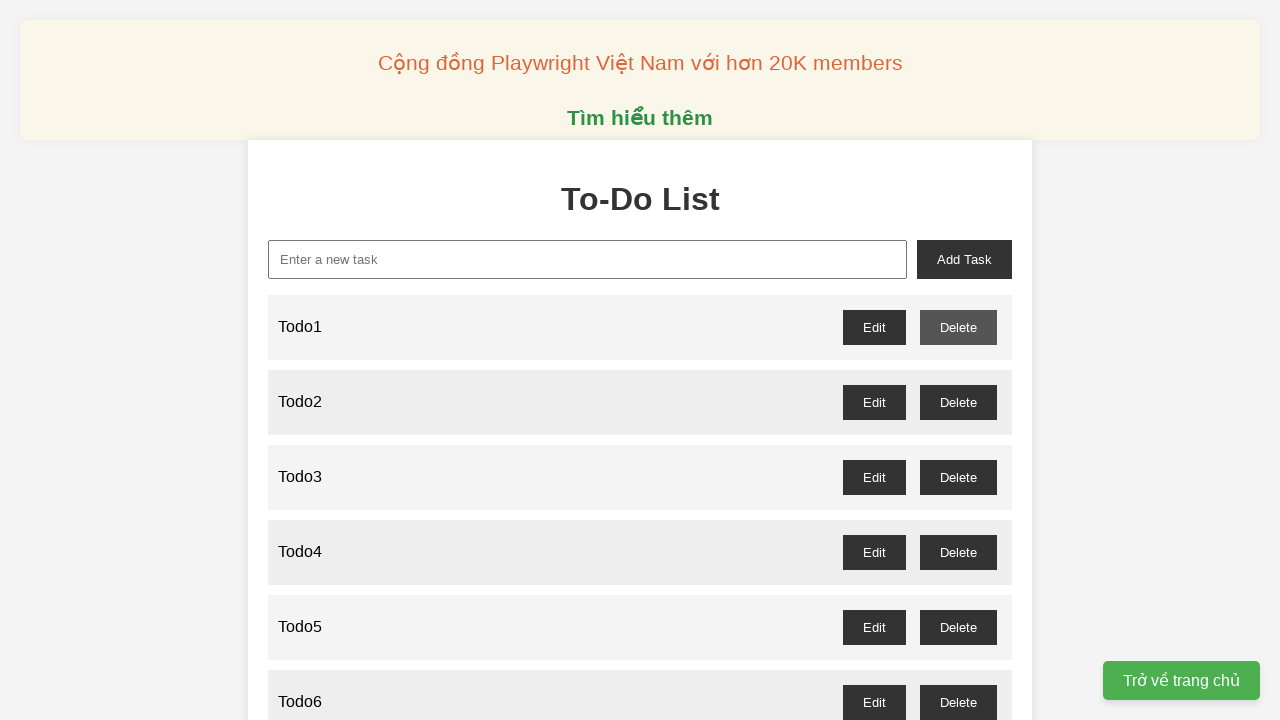

Deleted odd-numbered todo item 73 at (958, 327) on xpath=//button[@id='todo1-delete']
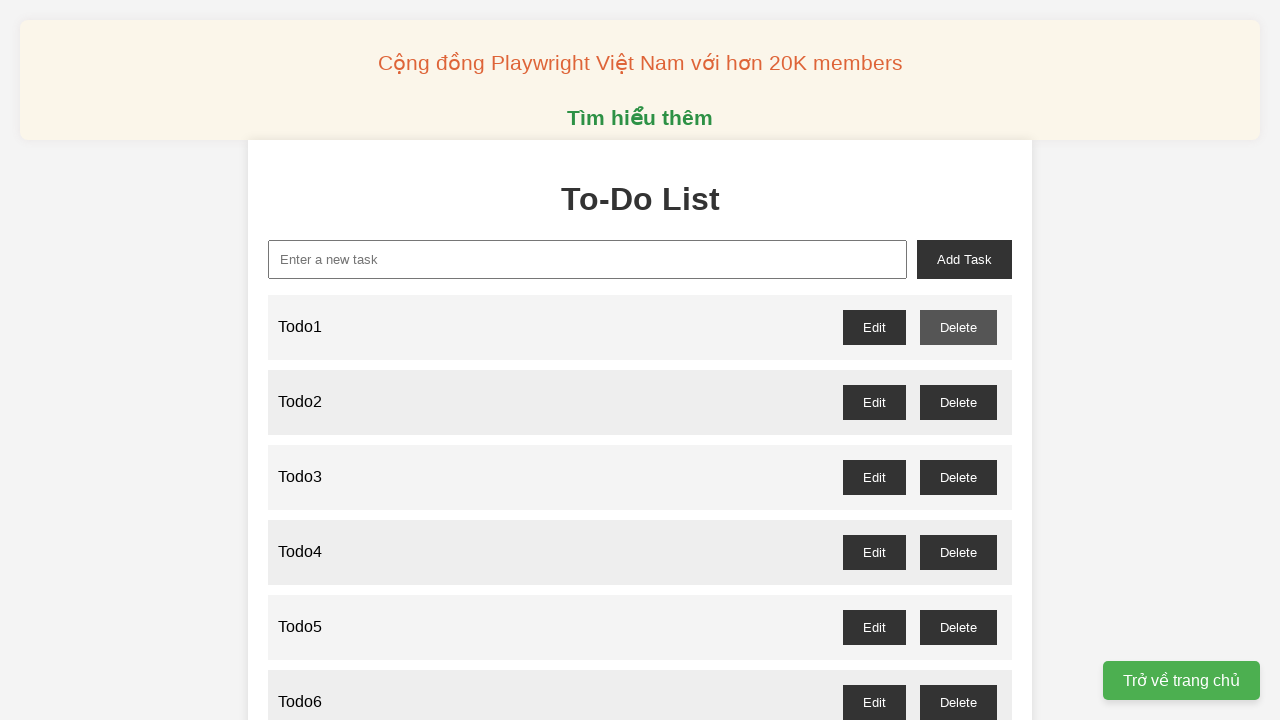

Deleted odd-numbered todo item 75 at (958, 327) on xpath=//button[@id='todo1-delete']
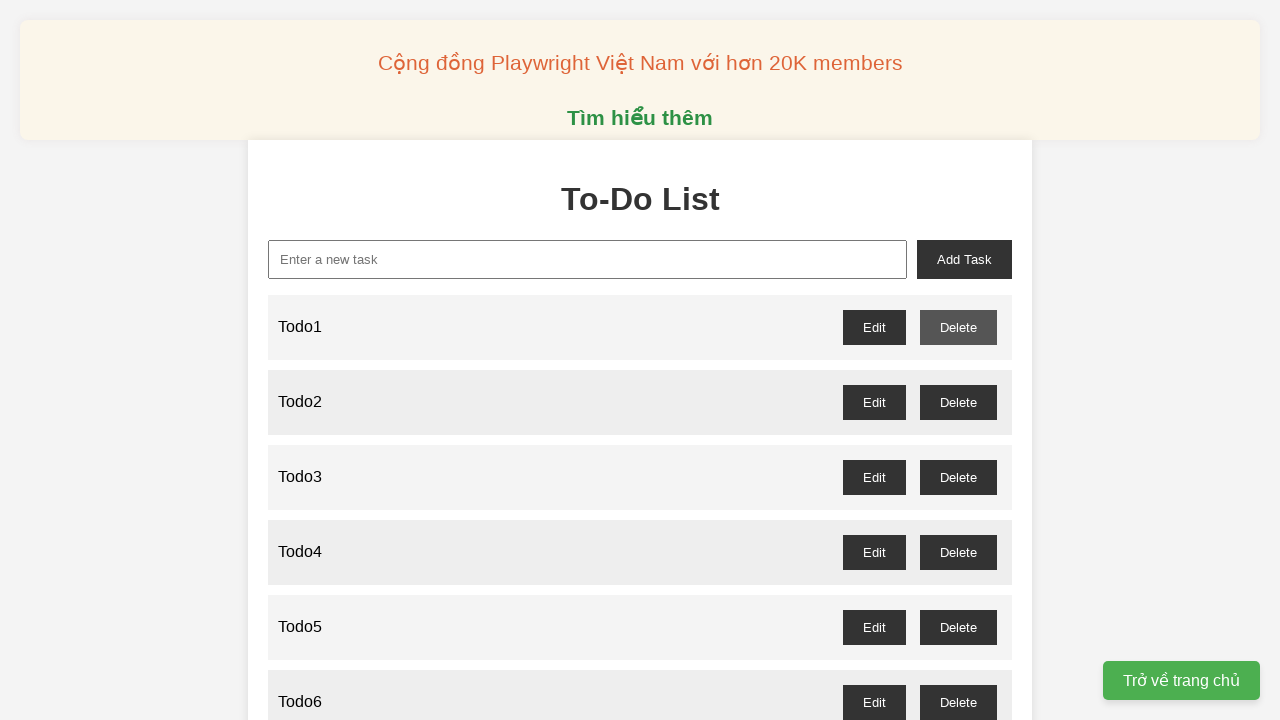

Deleted odd-numbered todo item 77 at (958, 327) on xpath=//button[@id='todo1-delete']
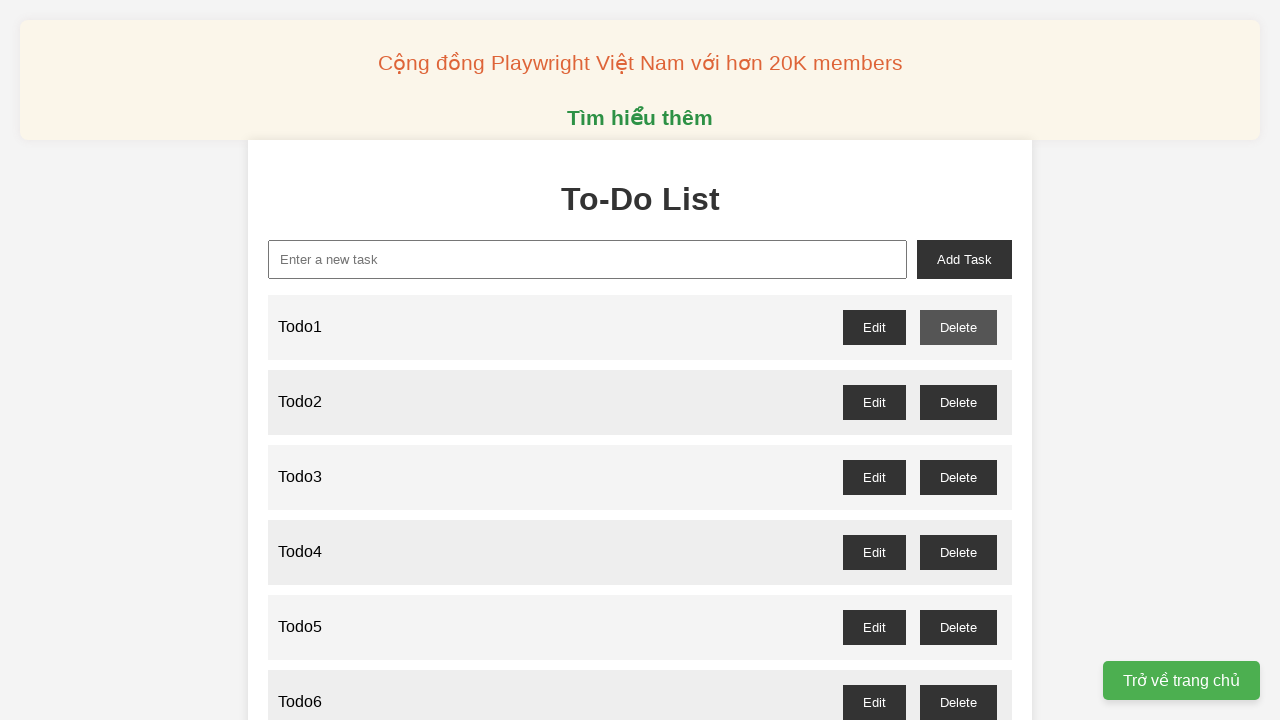

Deleted odd-numbered todo item 79 at (958, 327) on xpath=//button[@id='todo1-delete']
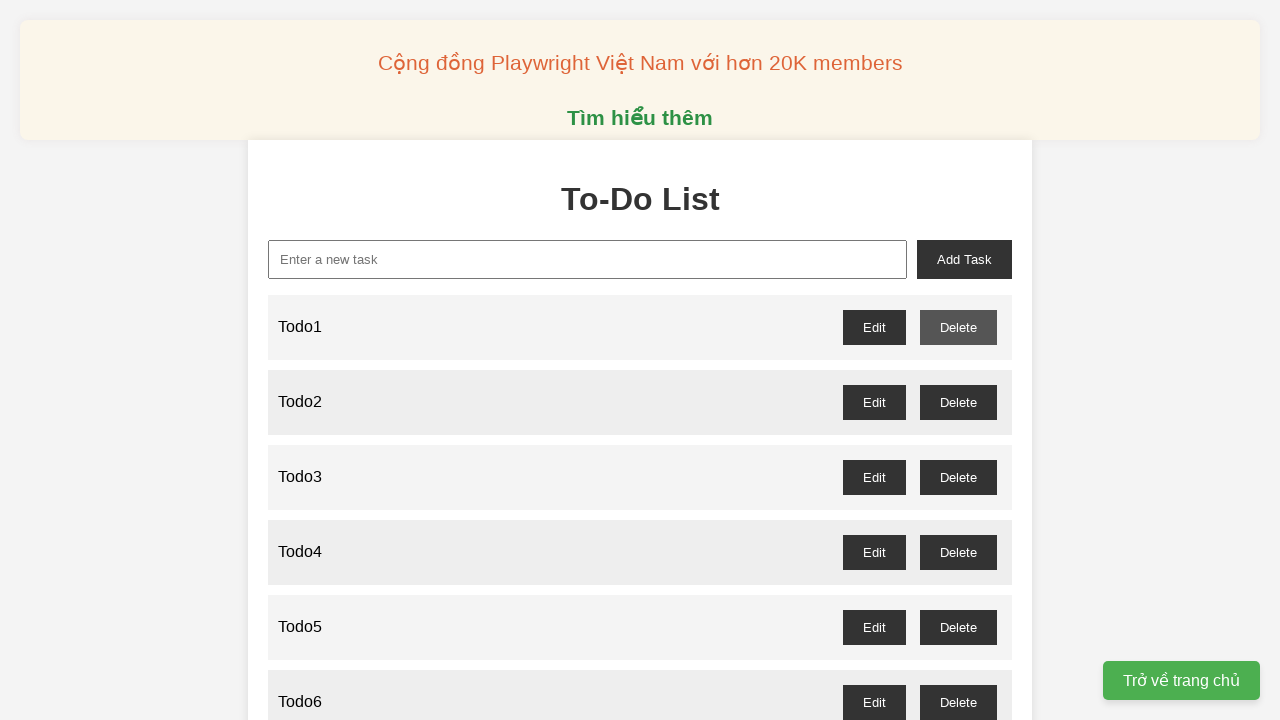

Deleted odd-numbered todo item 81 at (958, 327) on xpath=//button[@id='todo1-delete']
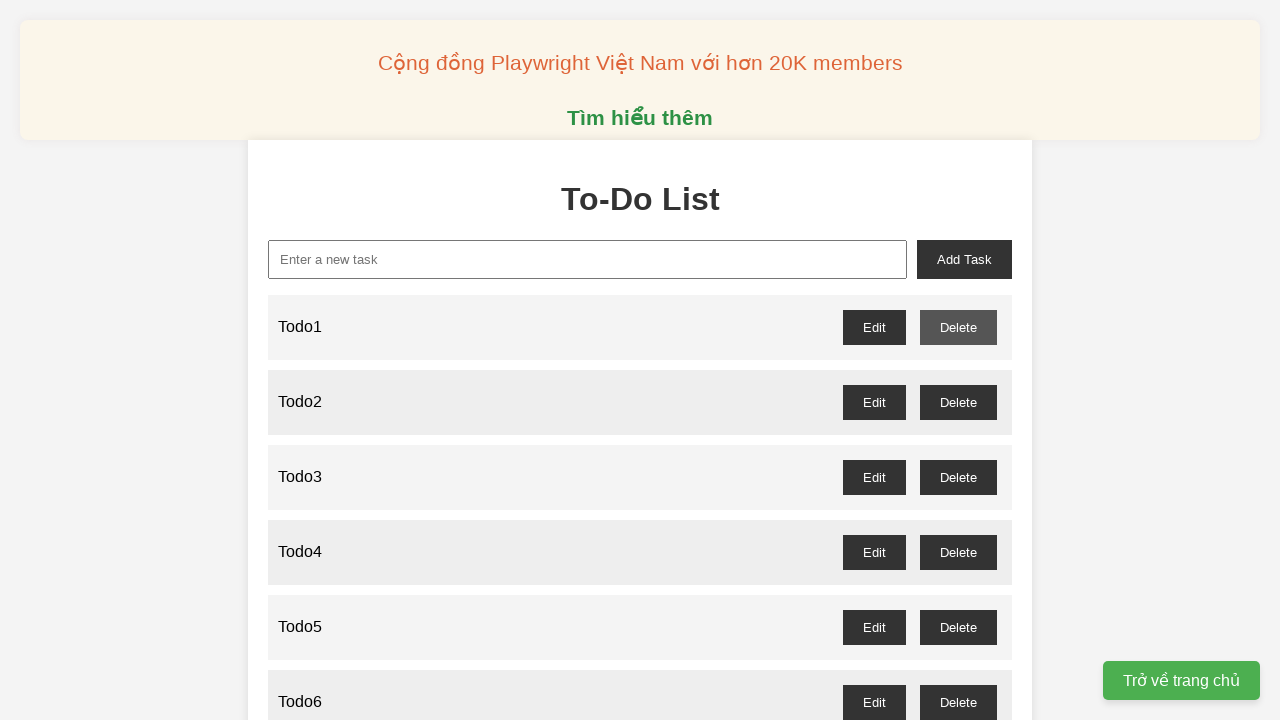

Deleted odd-numbered todo item 83 at (958, 327) on xpath=//button[@id='todo1-delete']
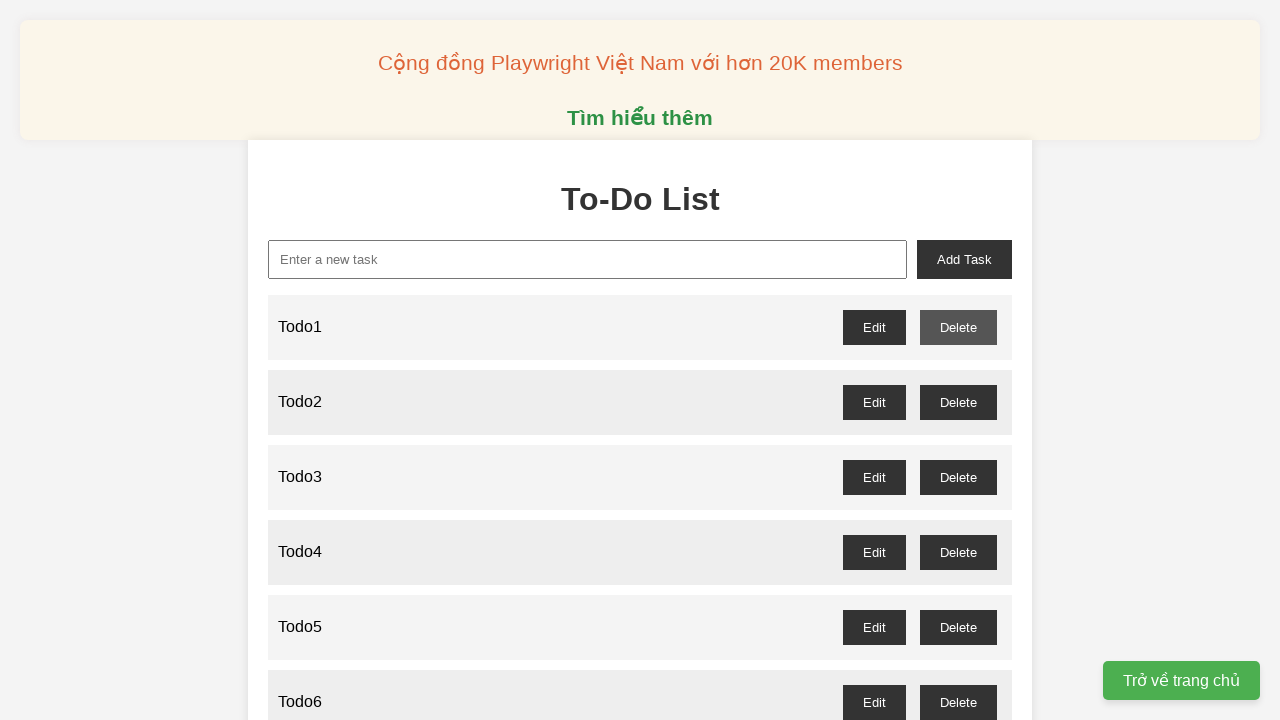

Deleted odd-numbered todo item 85 at (958, 327) on xpath=//button[@id='todo1-delete']
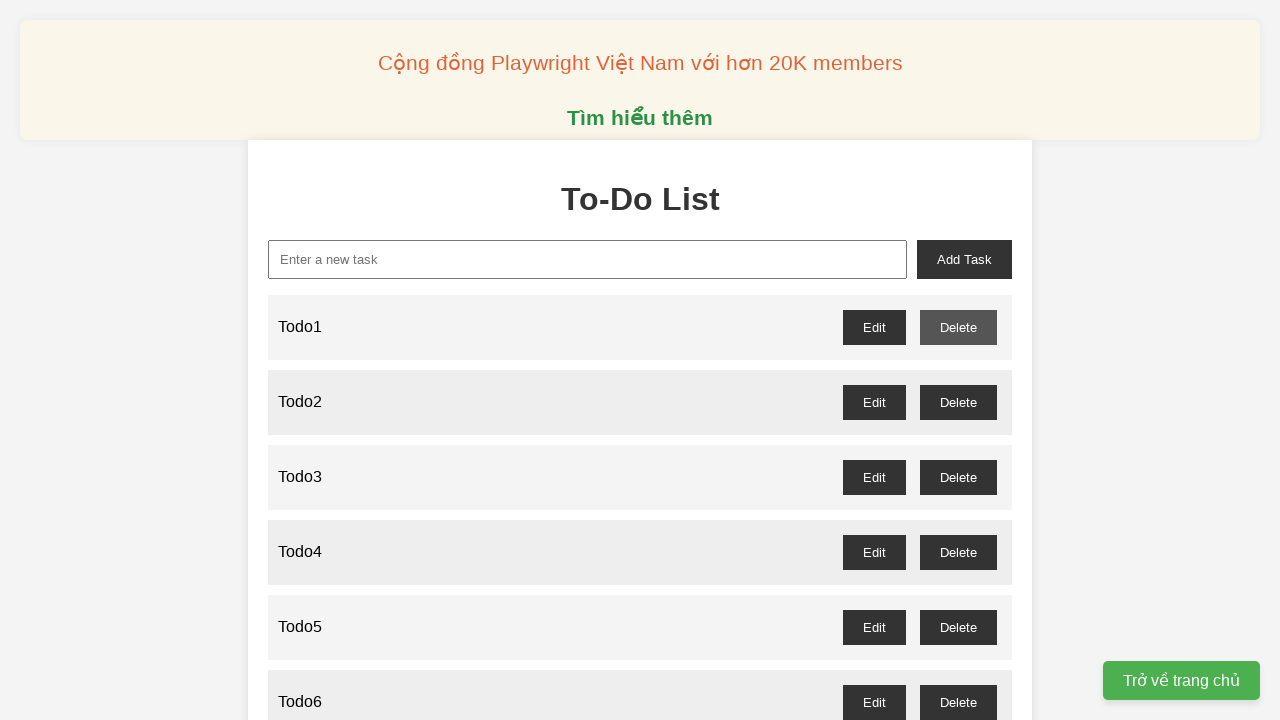

Deleted odd-numbered todo item 87 at (958, 327) on xpath=//button[@id='todo1-delete']
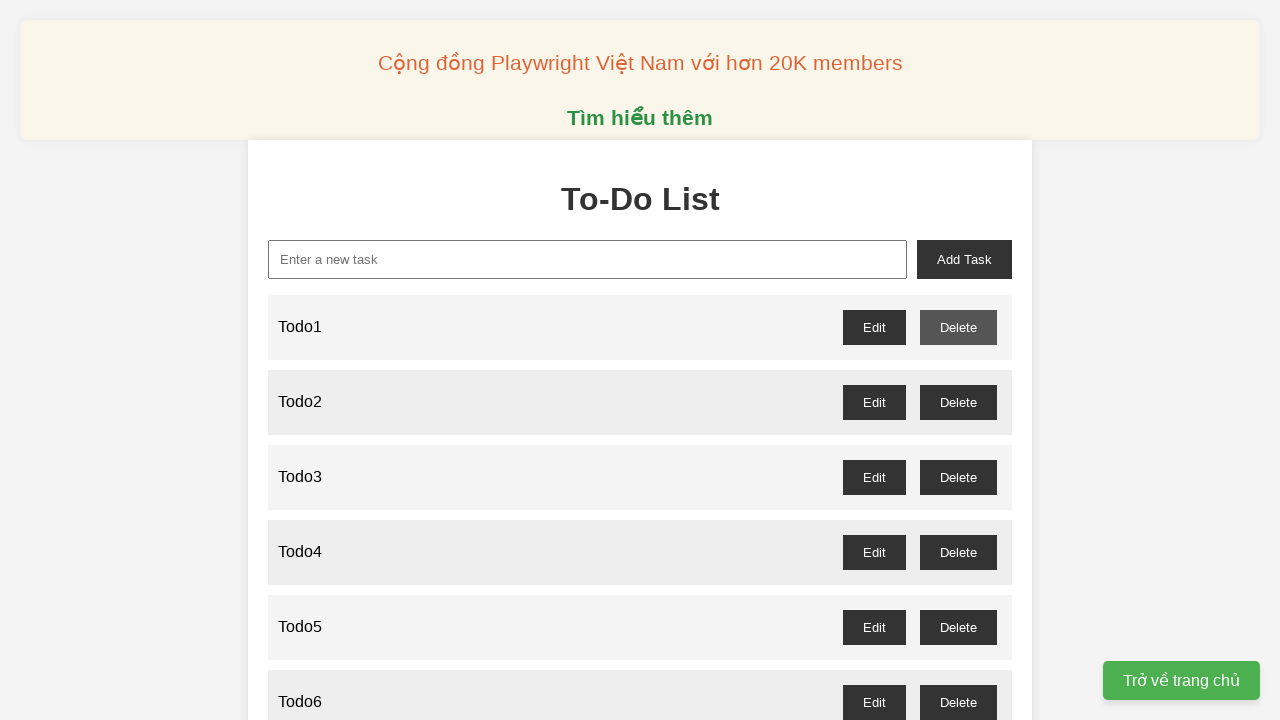

Deleted odd-numbered todo item 89 at (958, 327) on xpath=//button[@id='todo1-delete']
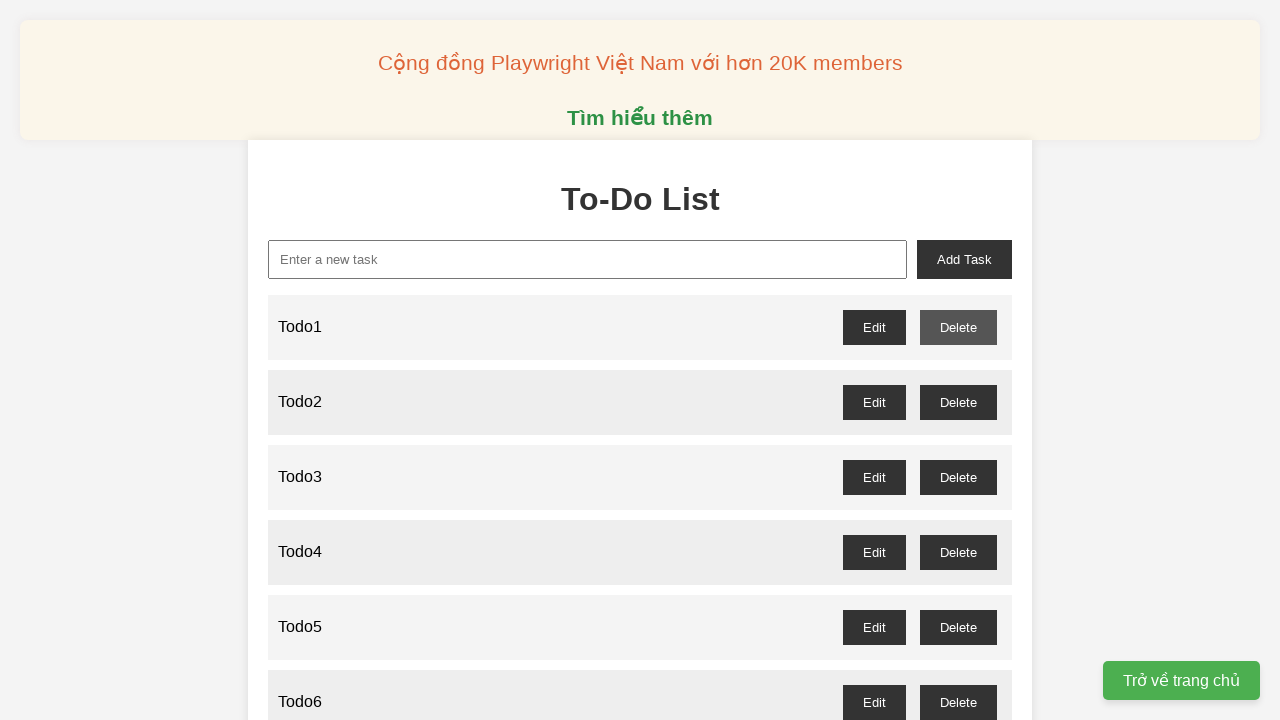

Deleted odd-numbered todo item 91 at (958, 327) on xpath=//button[@id='todo1-delete']
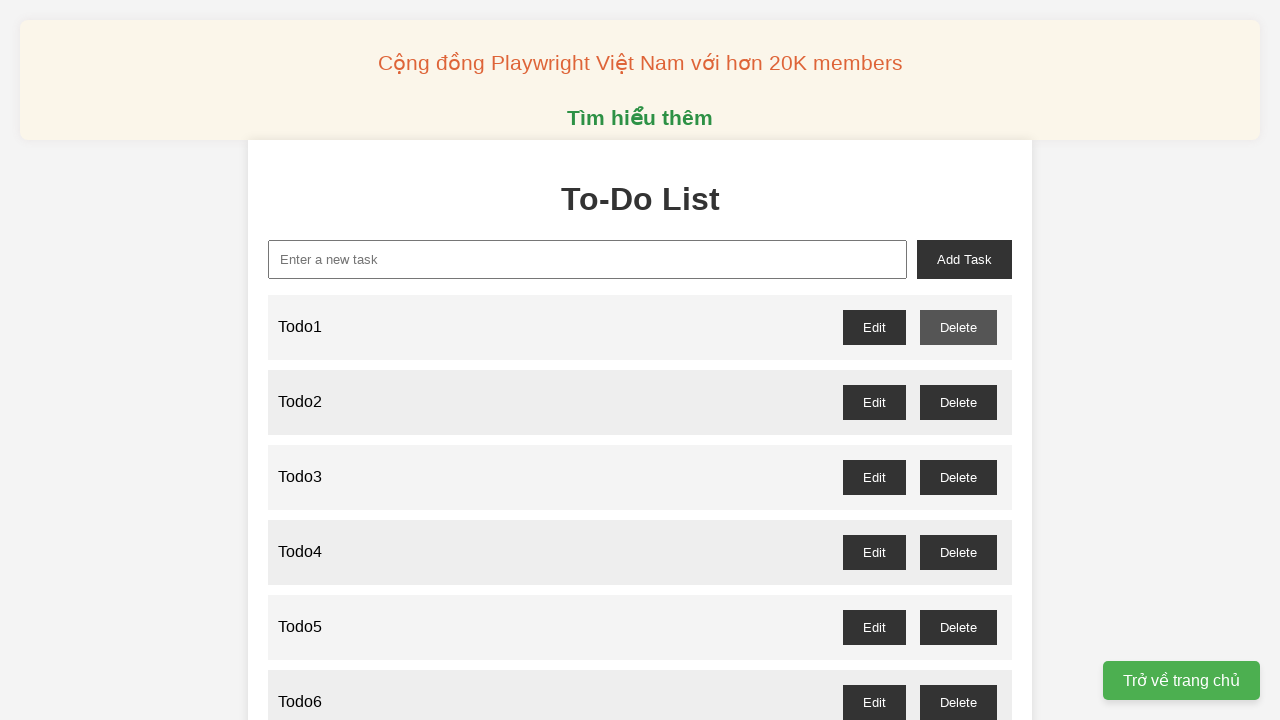

Deleted odd-numbered todo item 93 at (958, 327) on xpath=//button[@id='todo1-delete']
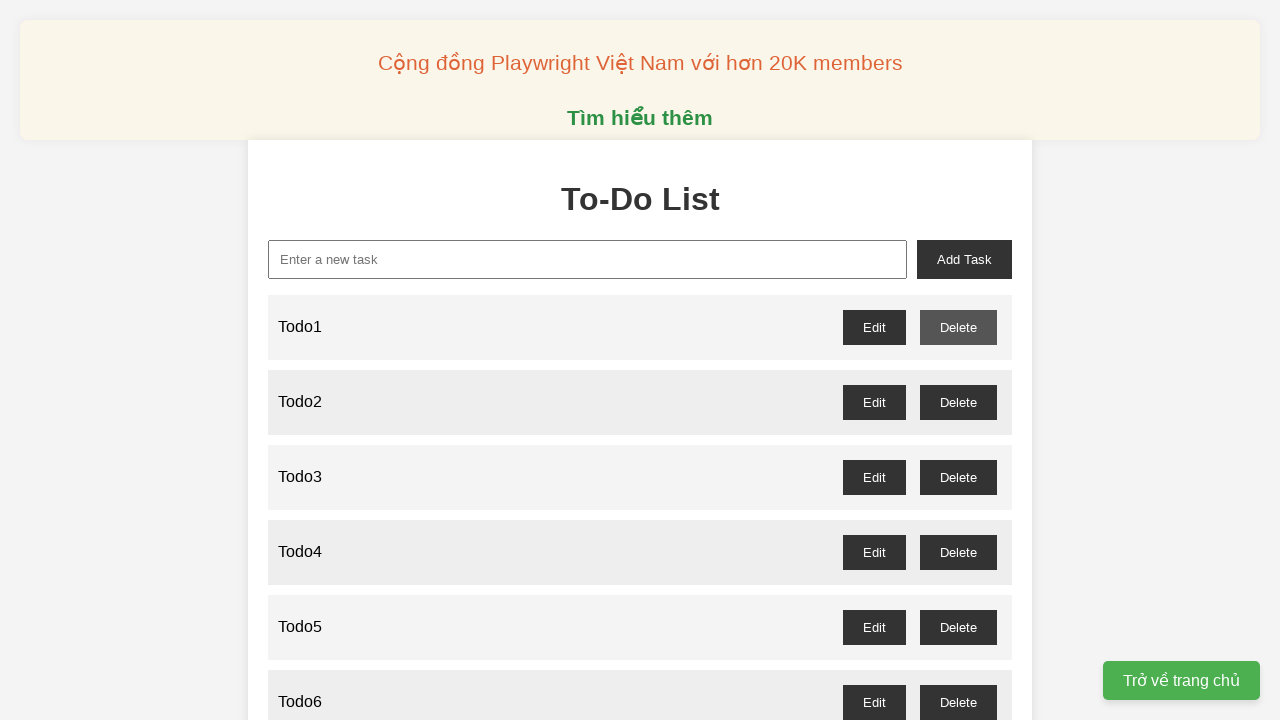

Deleted odd-numbered todo item 95 at (958, 327) on xpath=//button[@id='todo1-delete']
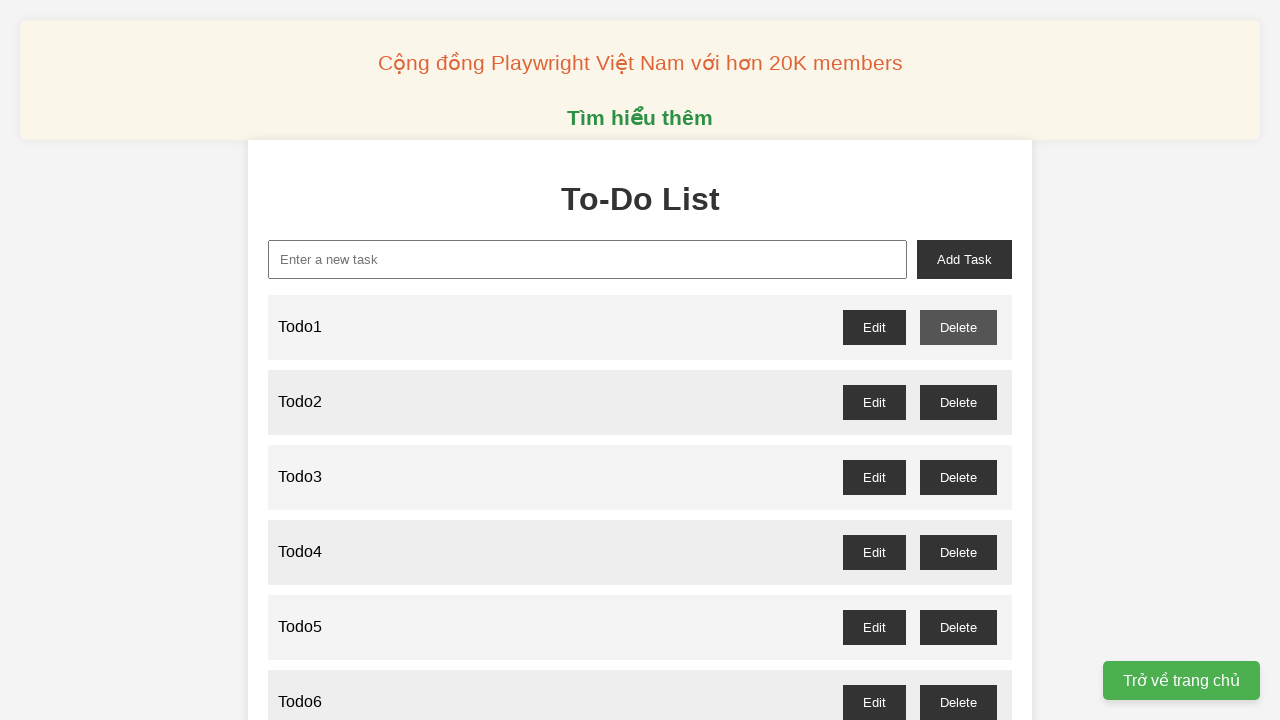

Deleted odd-numbered todo item 97 at (958, 327) on xpath=//button[@id='todo1-delete']
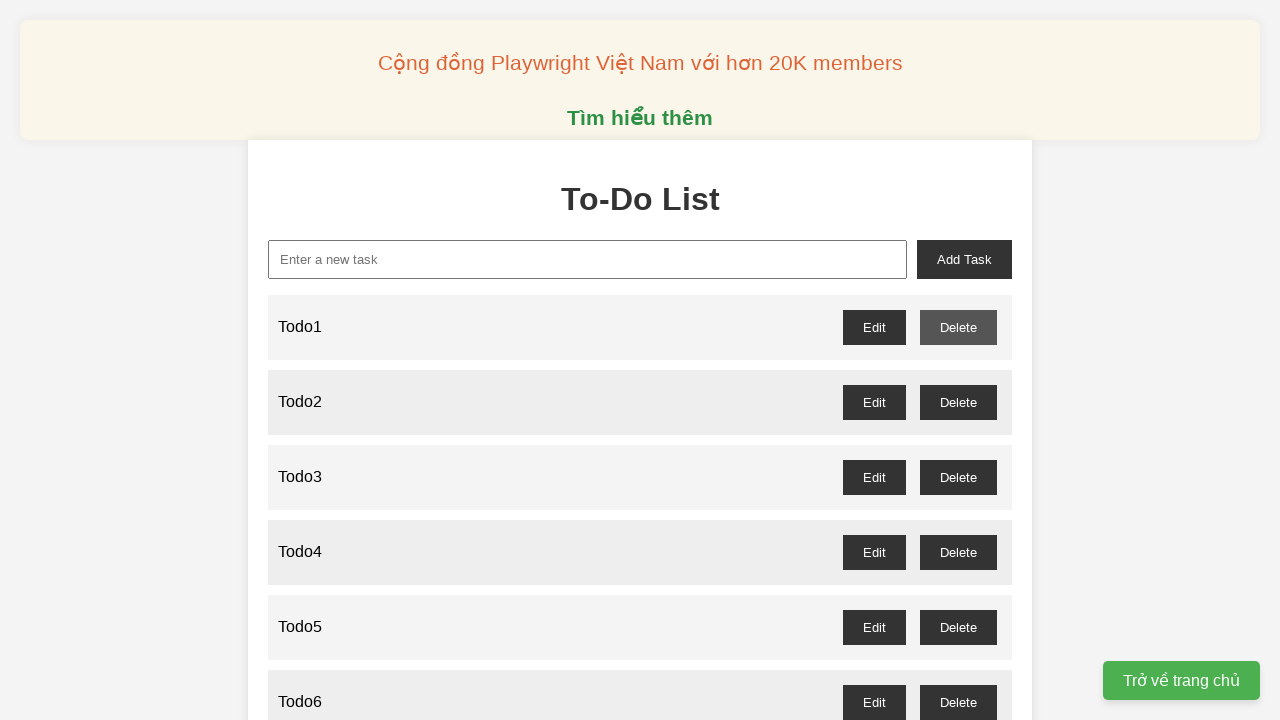

Deleted odd-numbered todo item 99 at (958, 327) on xpath=//button[@id='todo1-delete']
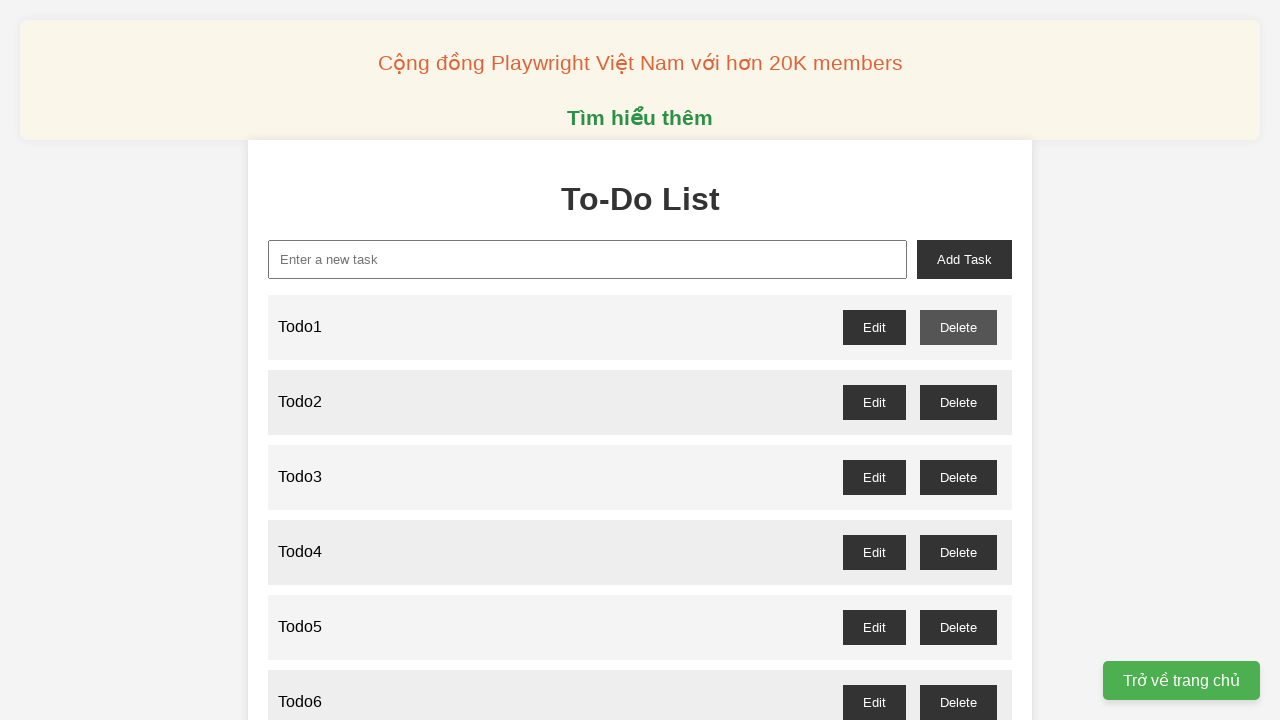

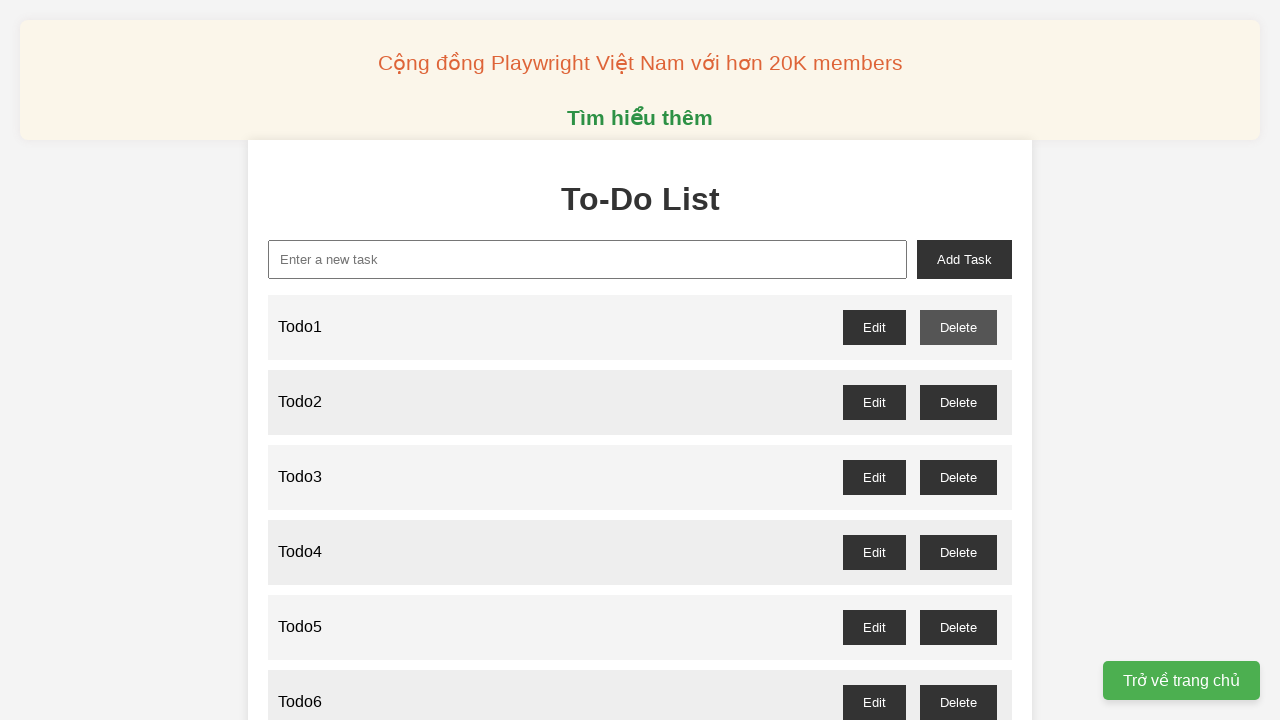